Tests dynamic element creation and deletion by clicking "Add Element" button 100 times, then deleting 60 elements and verifying the remaining count

Starting URL: http://the-internet.herokuapp.com/add_remove_elements/

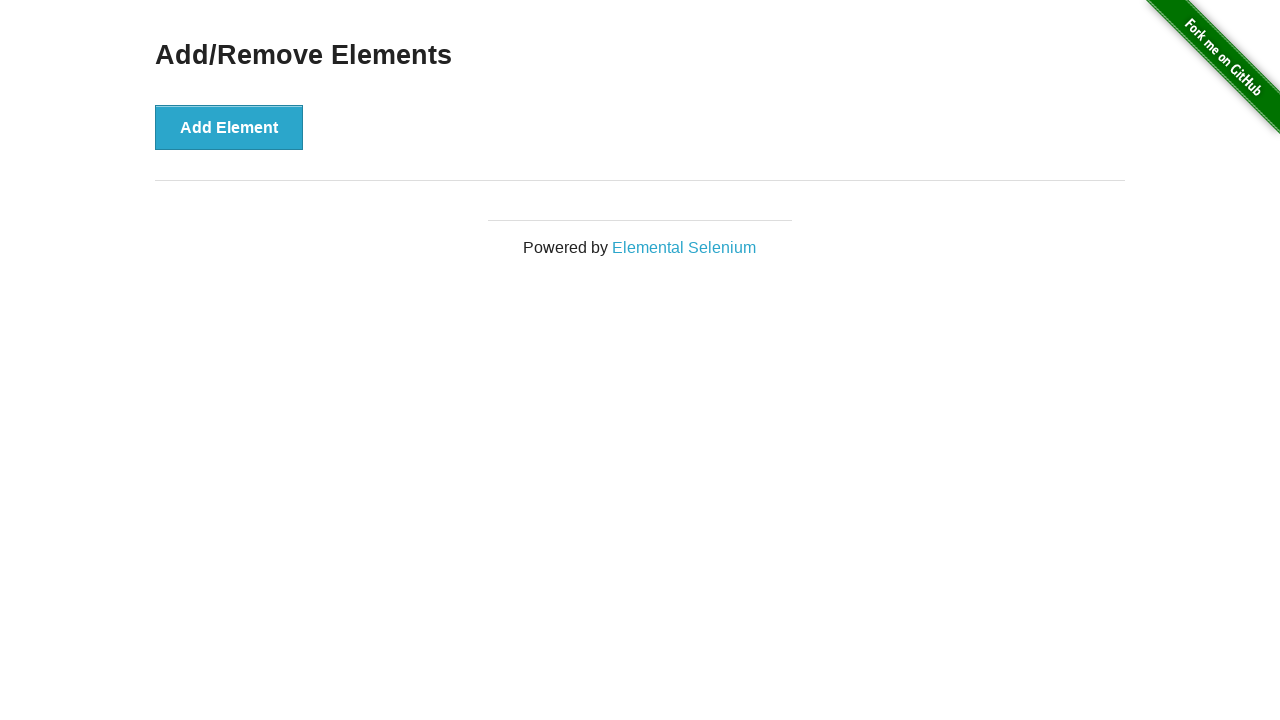

Navigated to Add/Remove Elements page
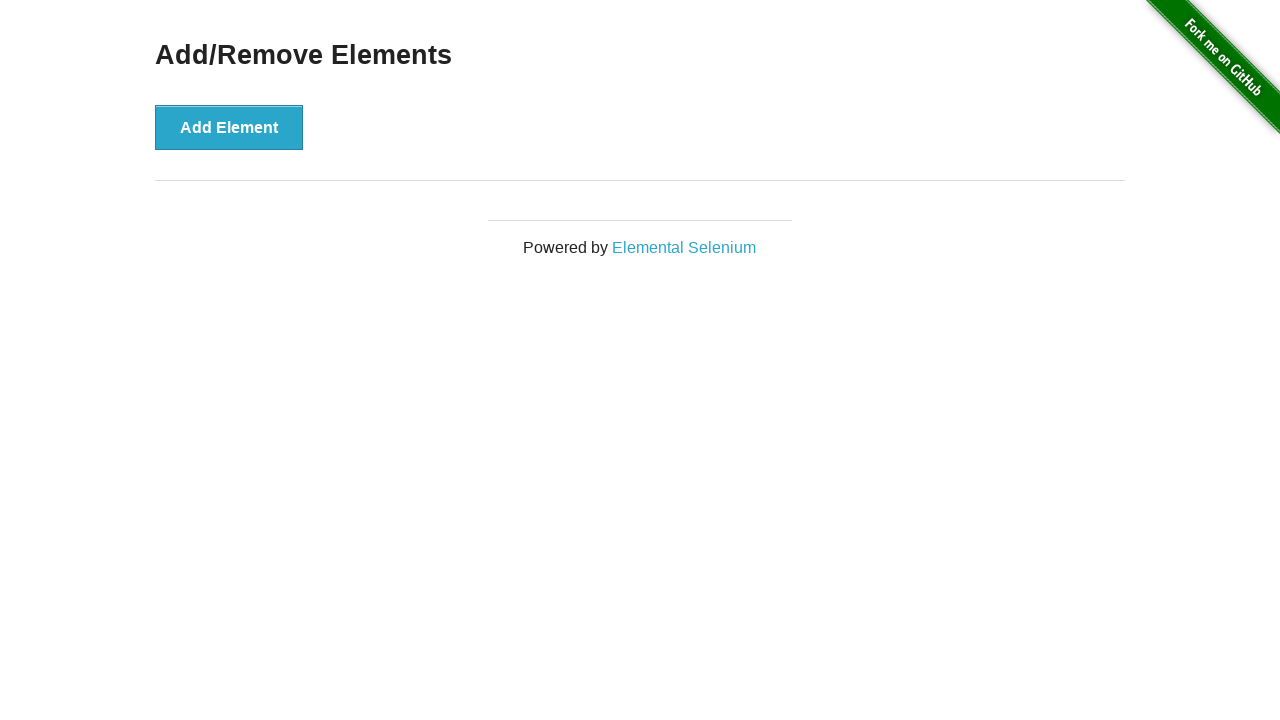

Clicked 'Add Element' button (iteration 1/100) at (229, 127) on button[onclick='addElement()']
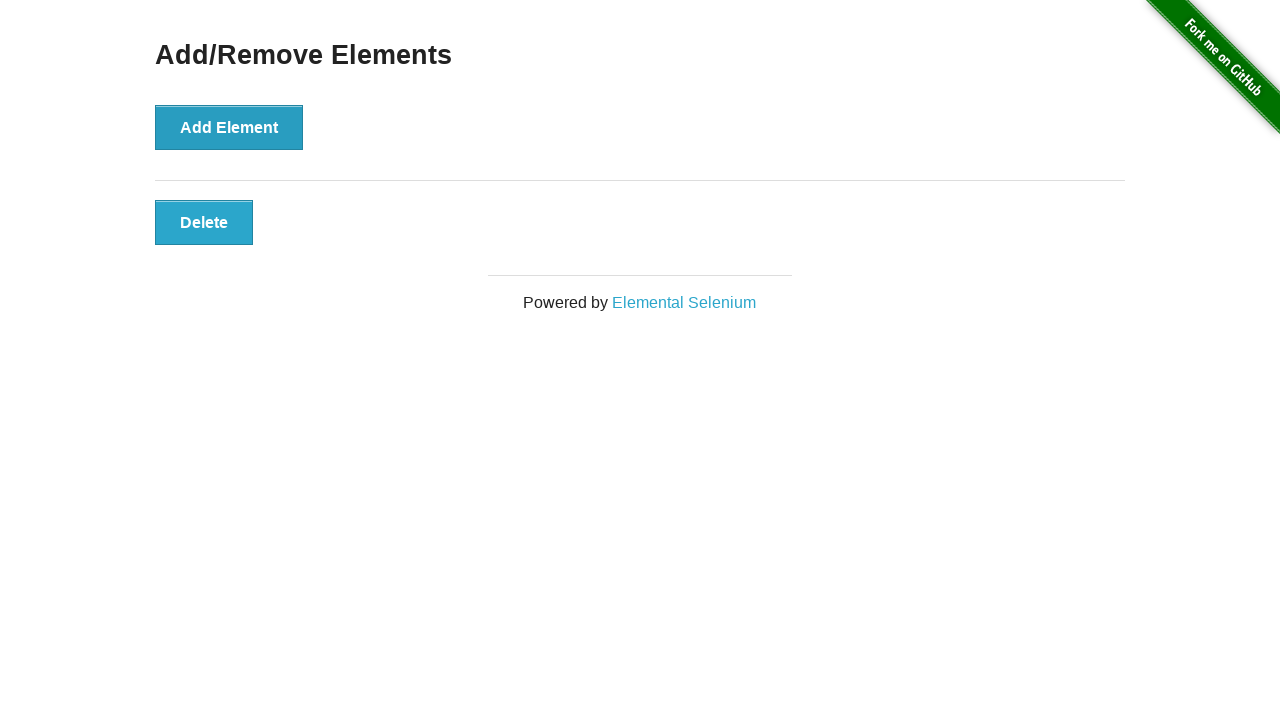

Clicked 'Add Element' button (iteration 2/100) at (229, 127) on button[onclick='addElement()']
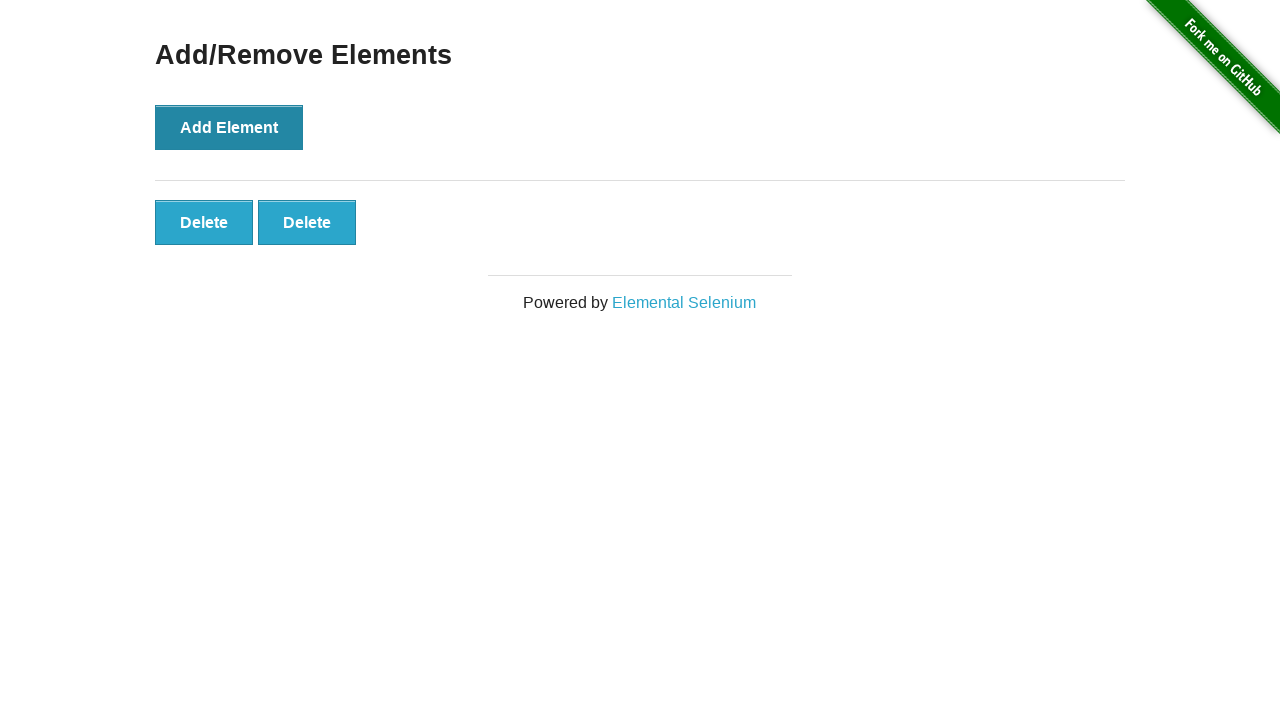

Clicked 'Add Element' button (iteration 3/100) at (229, 127) on button[onclick='addElement()']
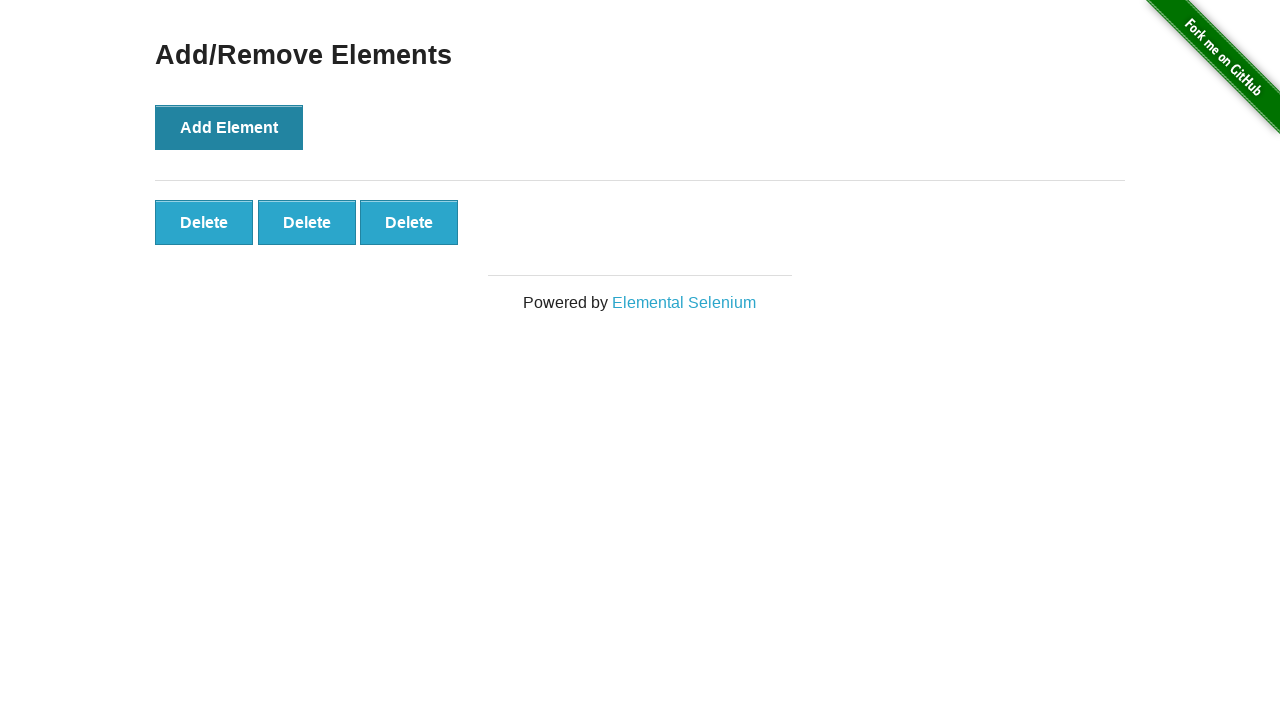

Clicked 'Add Element' button (iteration 4/100) at (229, 127) on button[onclick='addElement()']
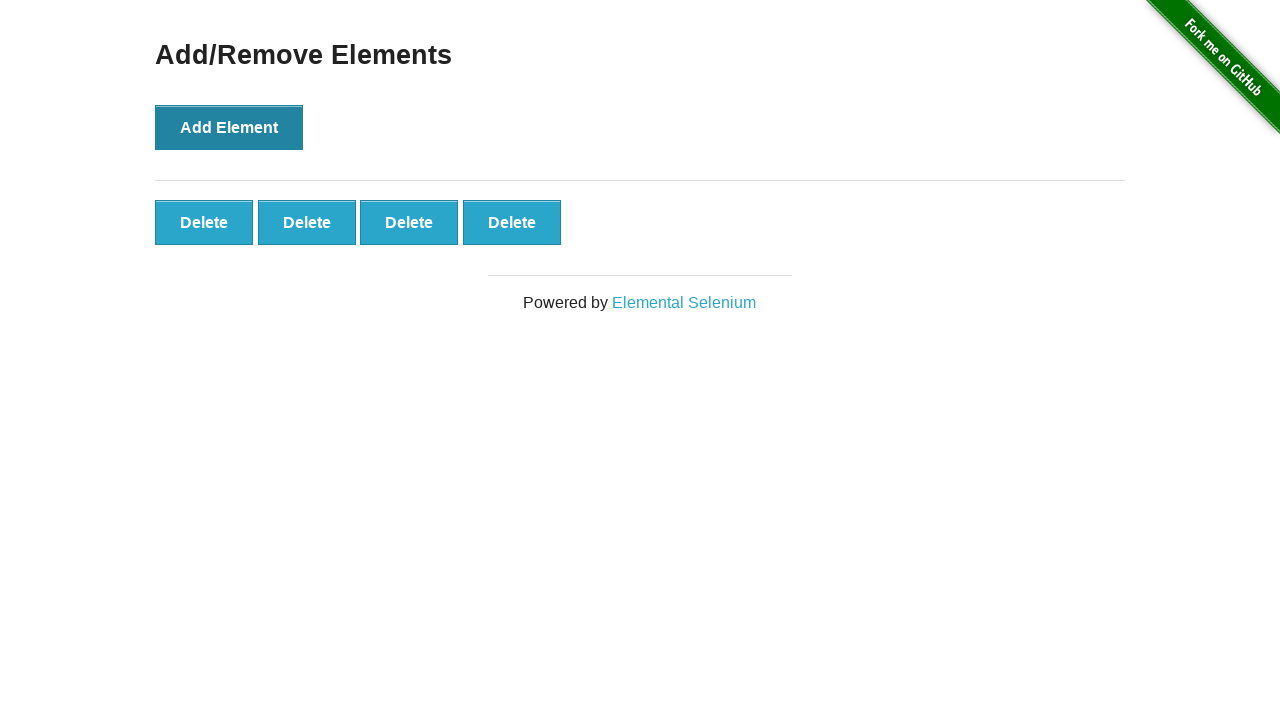

Clicked 'Add Element' button (iteration 5/100) at (229, 127) on button[onclick='addElement()']
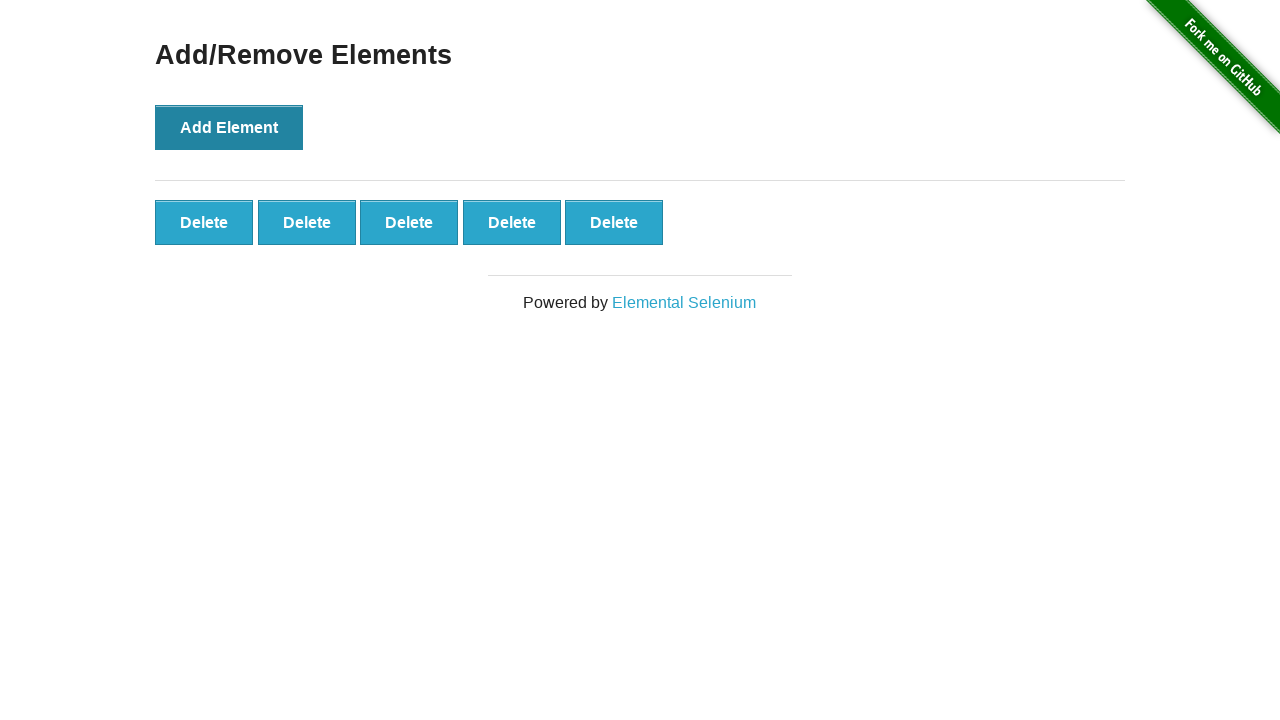

Clicked 'Add Element' button (iteration 6/100) at (229, 127) on button[onclick='addElement()']
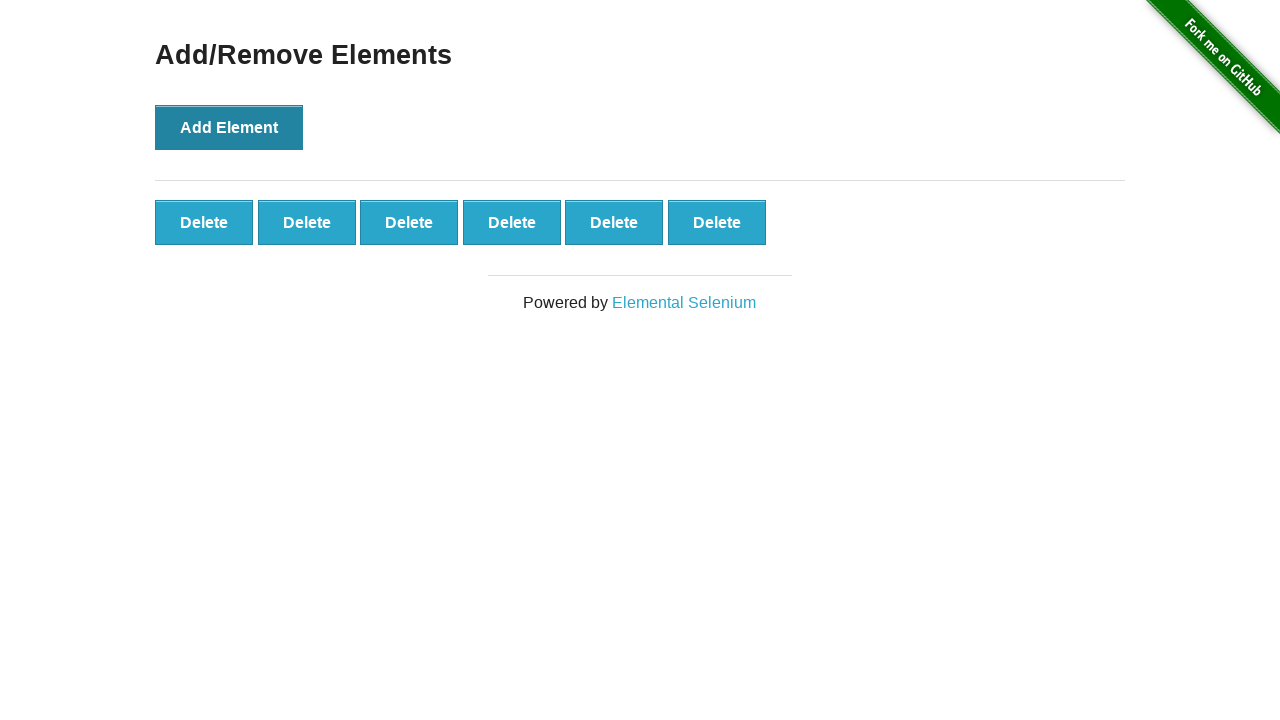

Clicked 'Add Element' button (iteration 7/100) at (229, 127) on button[onclick='addElement()']
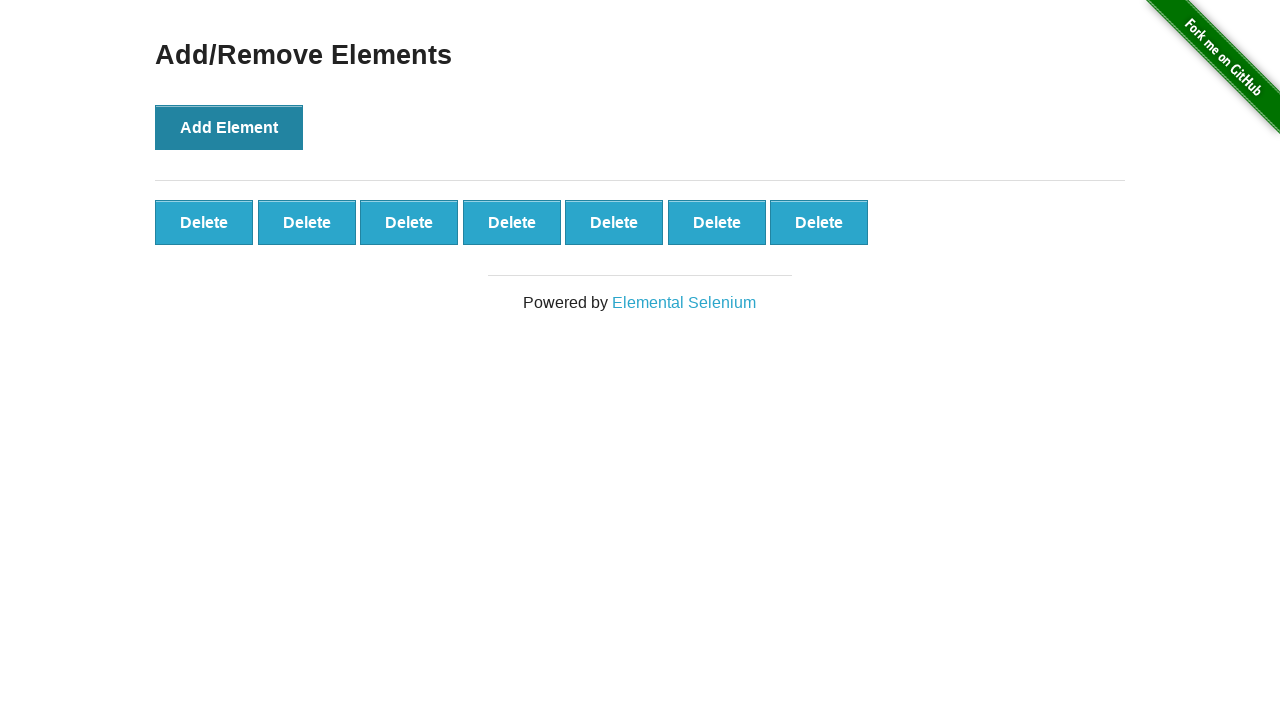

Clicked 'Add Element' button (iteration 8/100) at (229, 127) on button[onclick='addElement()']
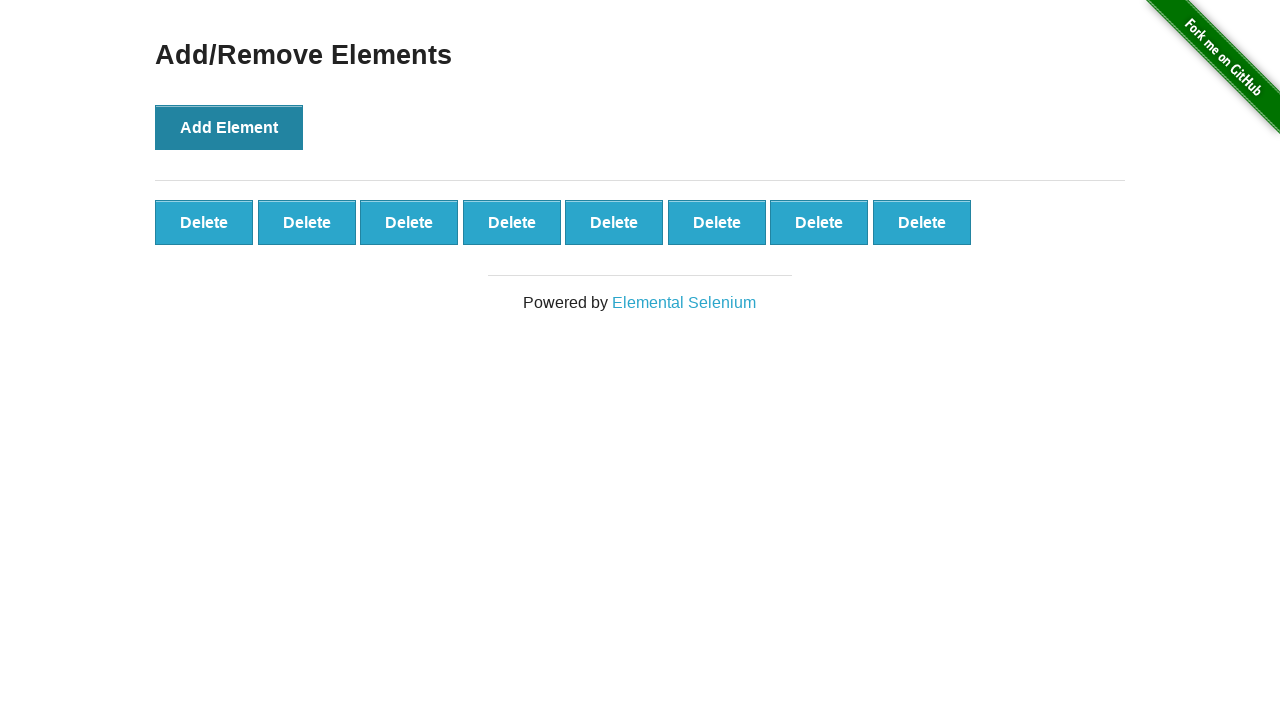

Clicked 'Add Element' button (iteration 9/100) at (229, 127) on button[onclick='addElement()']
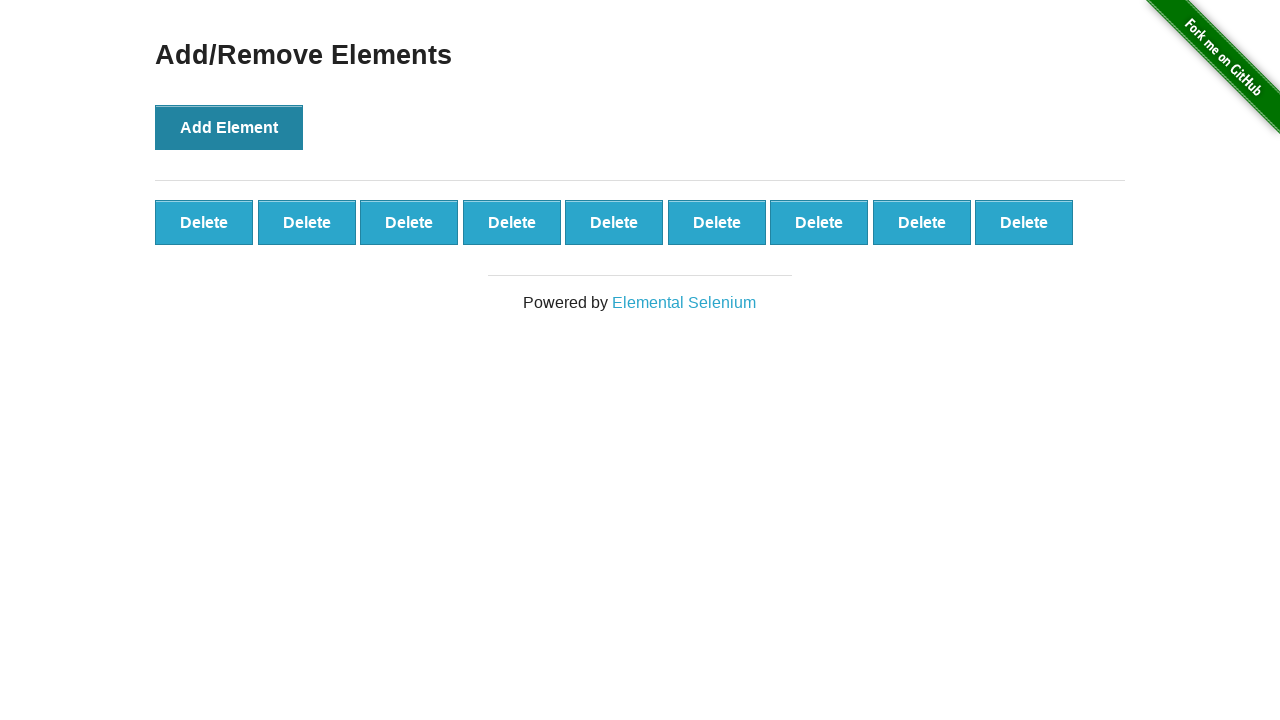

Clicked 'Add Element' button (iteration 10/100) at (229, 127) on button[onclick='addElement()']
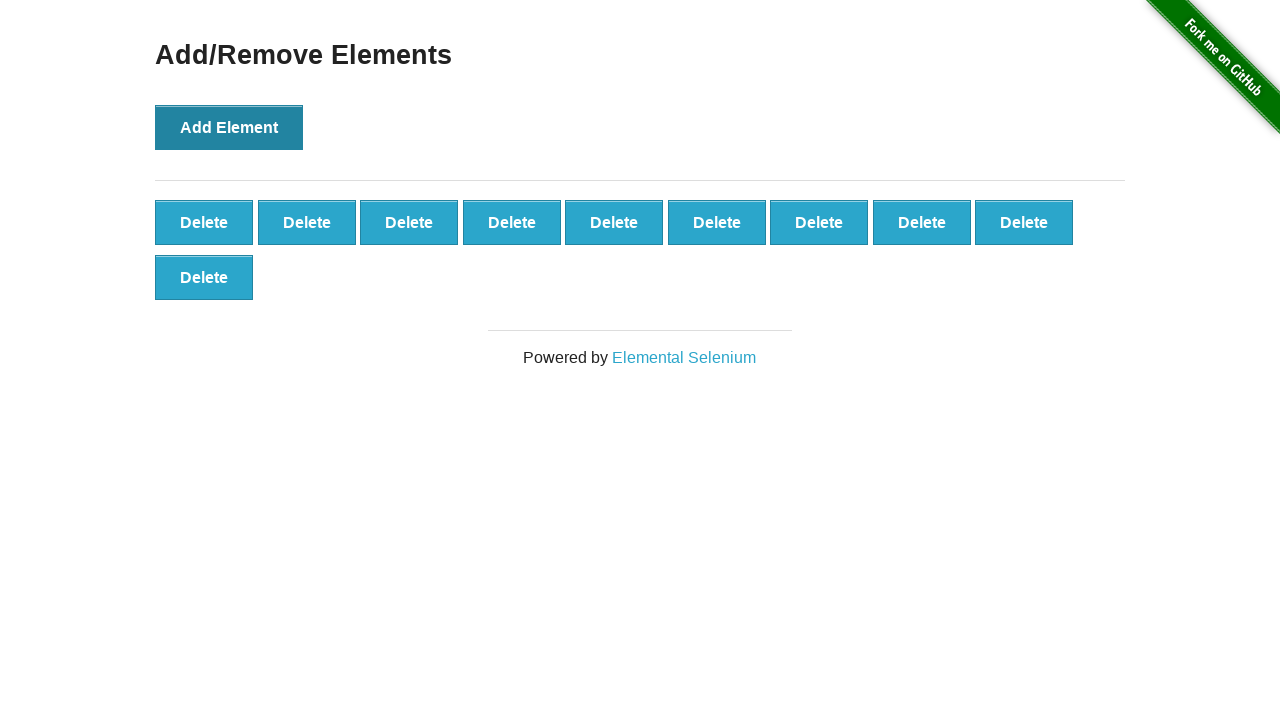

Clicked 'Add Element' button (iteration 11/100) at (229, 127) on button[onclick='addElement()']
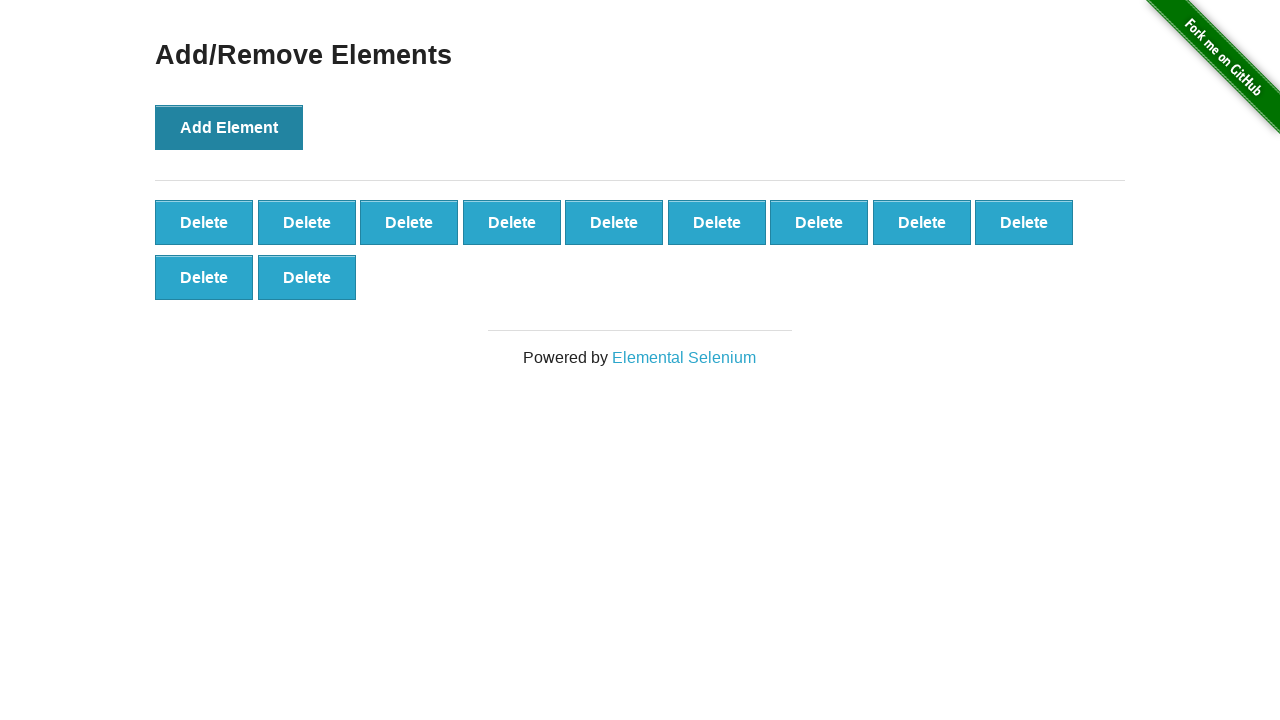

Clicked 'Add Element' button (iteration 12/100) at (229, 127) on button[onclick='addElement()']
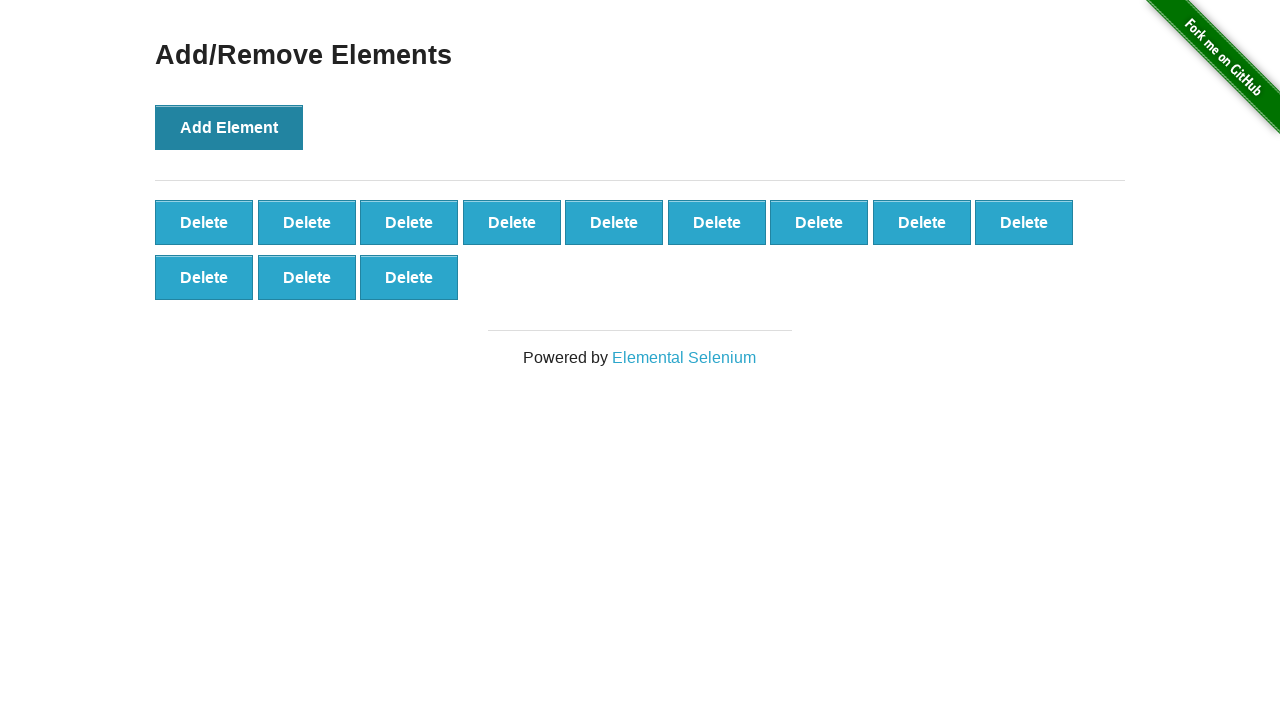

Clicked 'Add Element' button (iteration 13/100) at (229, 127) on button[onclick='addElement()']
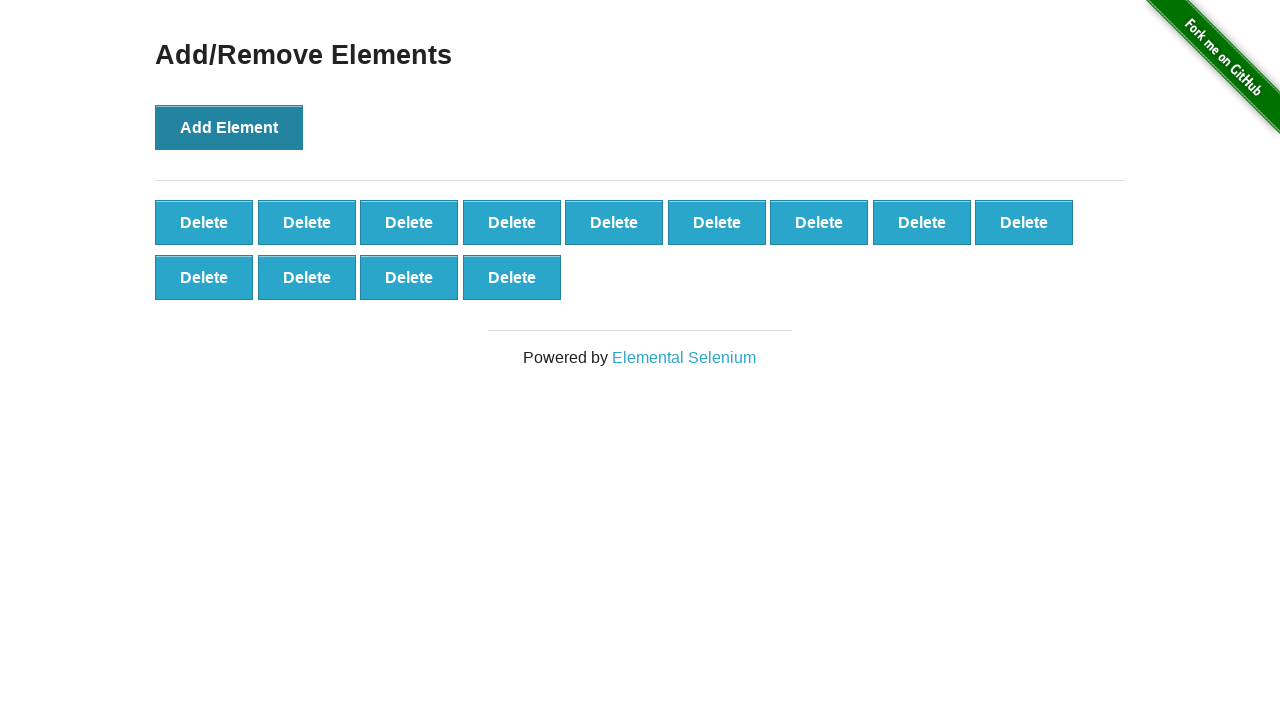

Clicked 'Add Element' button (iteration 14/100) at (229, 127) on button[onclick='addElement()']
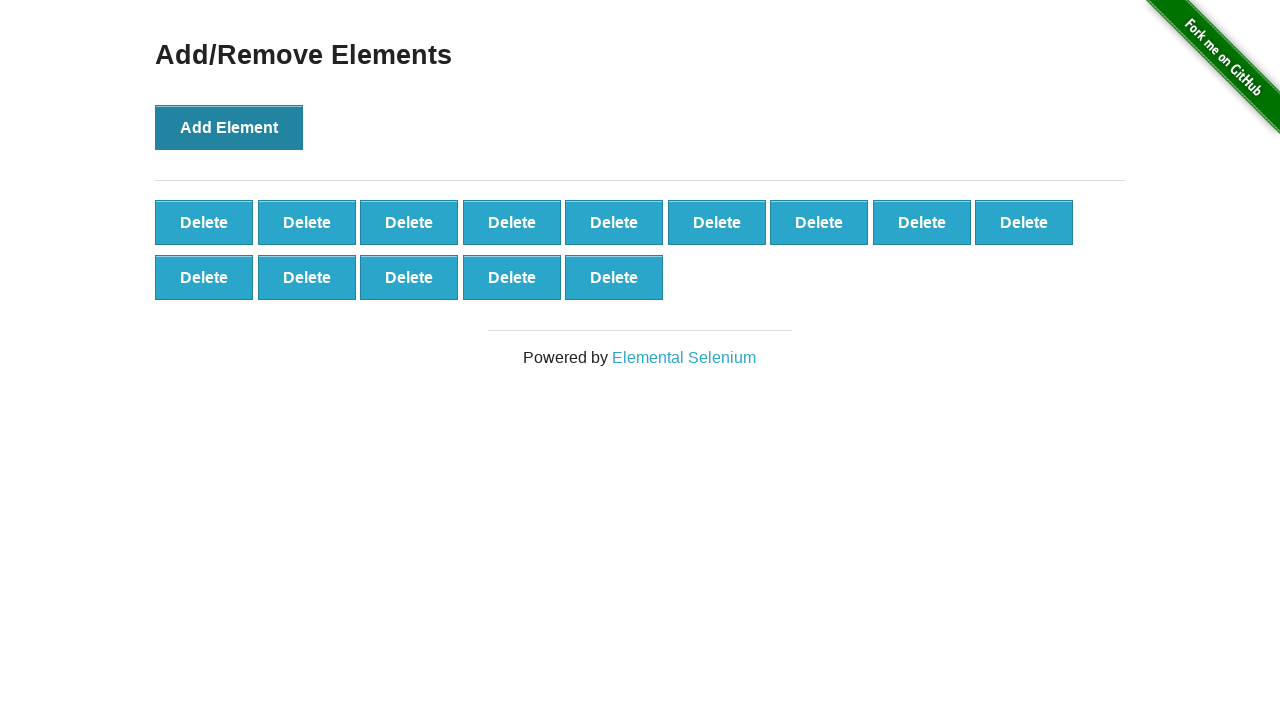

Clicked 'Add Element' button (iteration 15/100) at (229, 127) on button[onclick='addElement()']
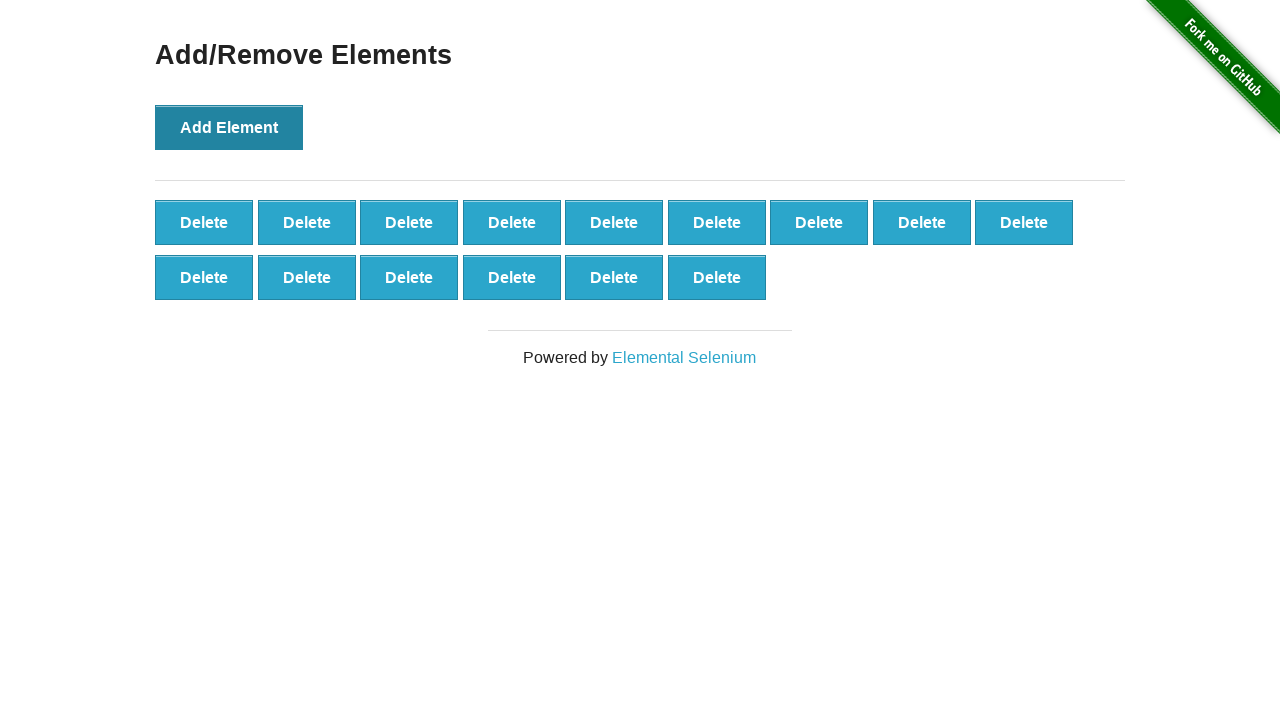

Clicked 'Add Element' button (iteration 16/100) at (229, 127) on button[onclick='addElement()']
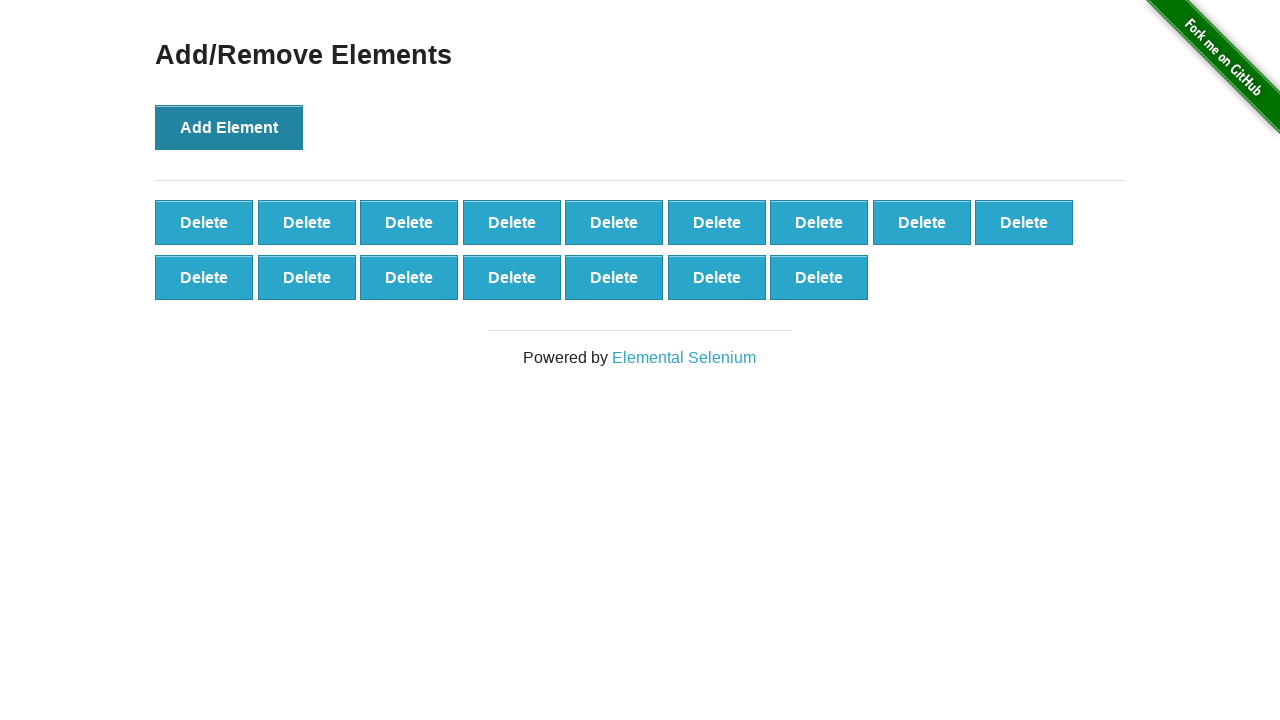

Clicked 'Add Element' button (iteration 17/100) at (229, 127) on button[onclick='addElement()']
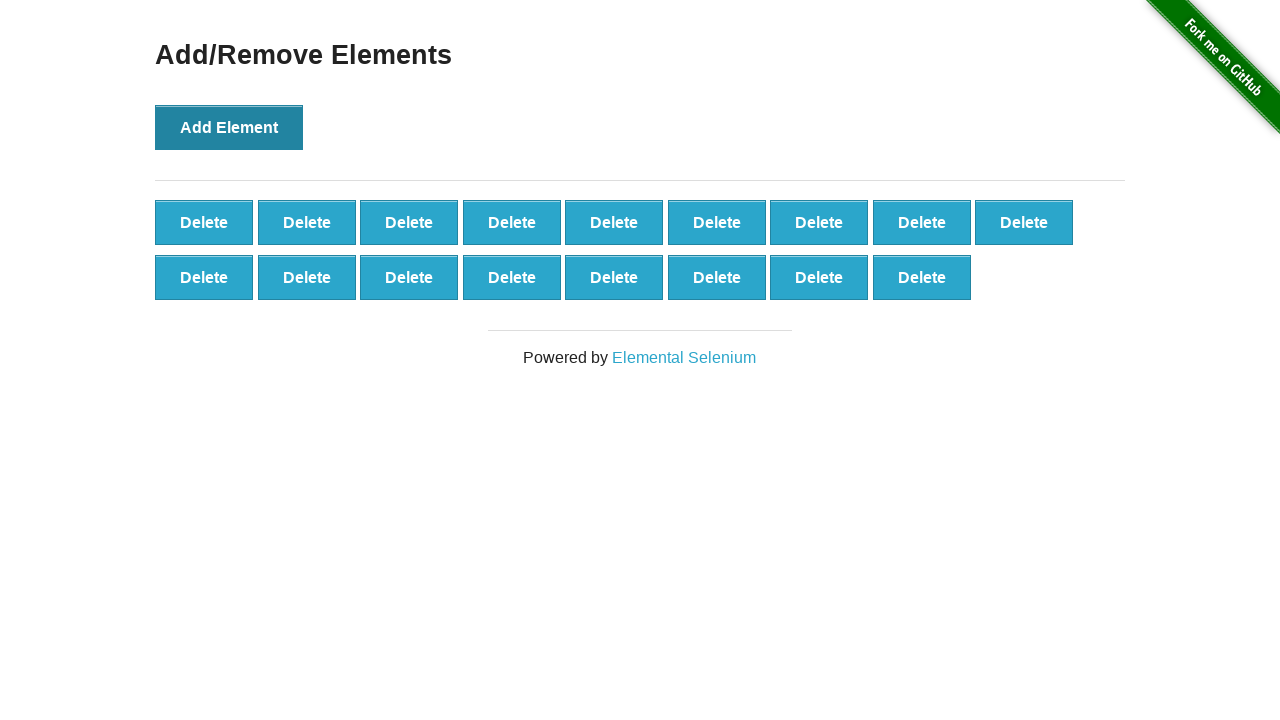

Clicked 'Add Element' button (iteration 18/100) at (229, 127) on button[onclick='addElement()']
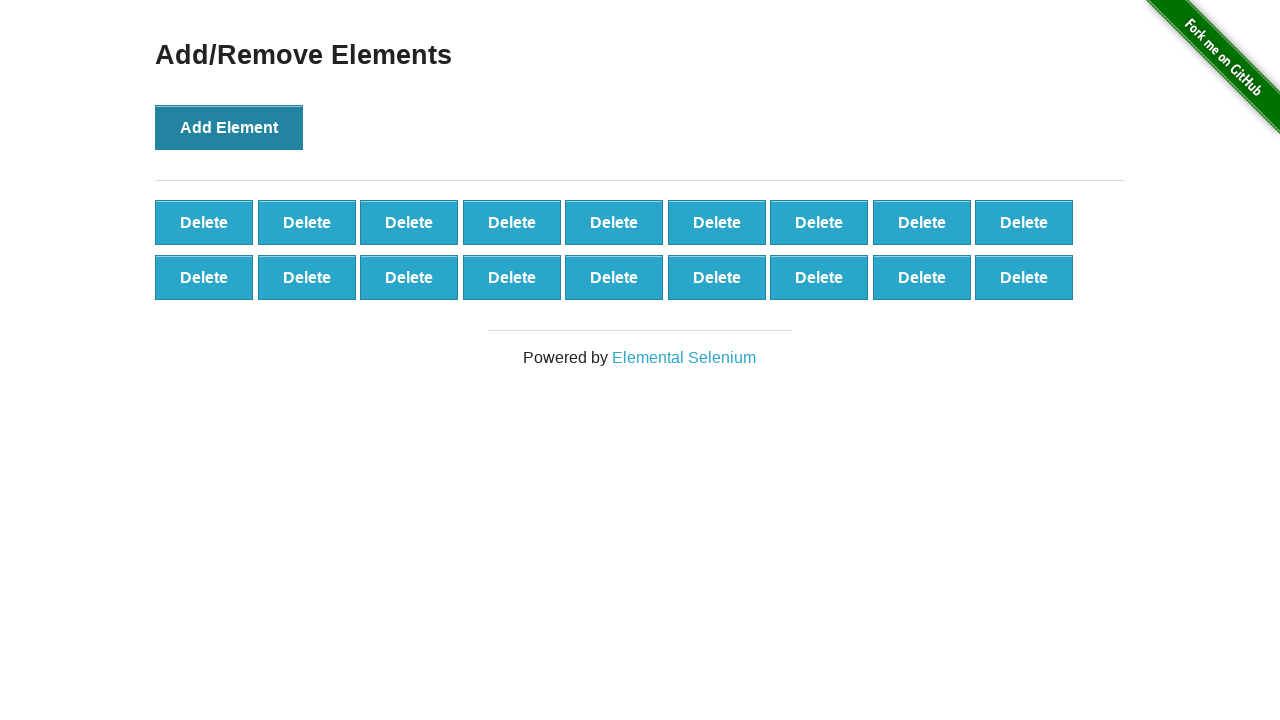

Clicked 'Add Element' button (iteration 19/100) at (229, 127) on button[onclick='addElement()']
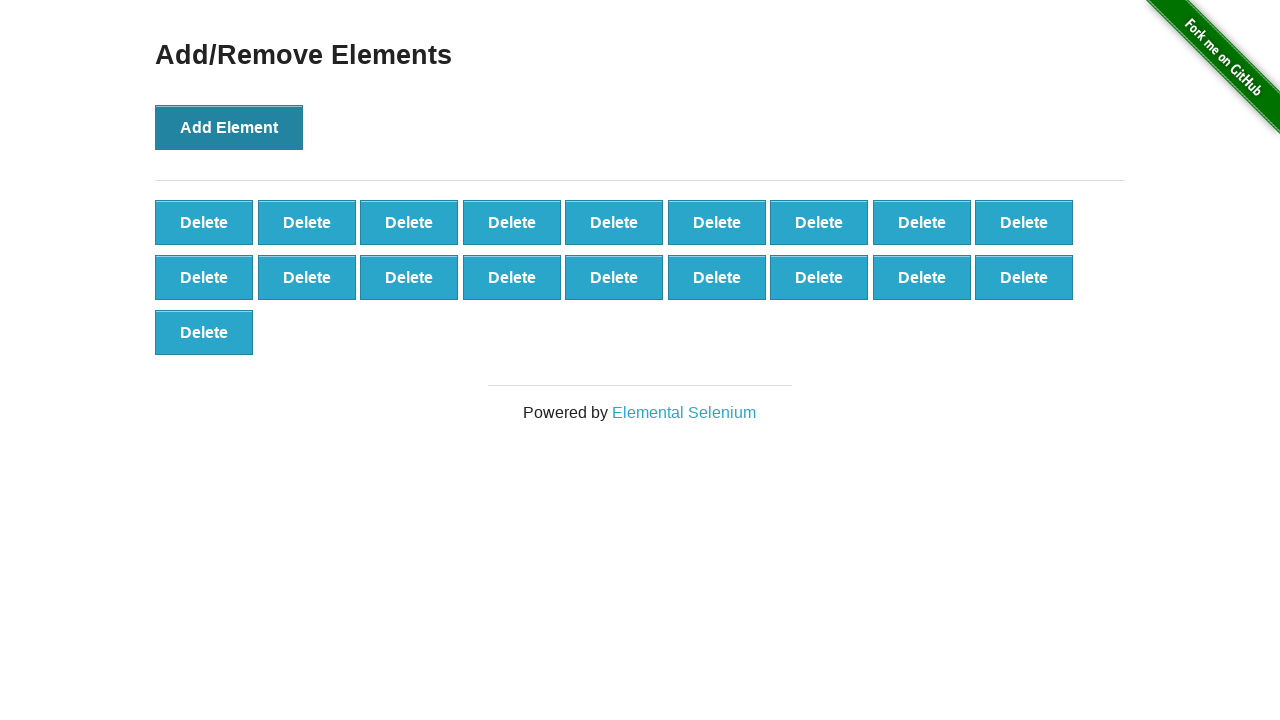

Clicked 'Add Element' button (iteration 20/100) at (229, 127) on button[onclick='addElement()']
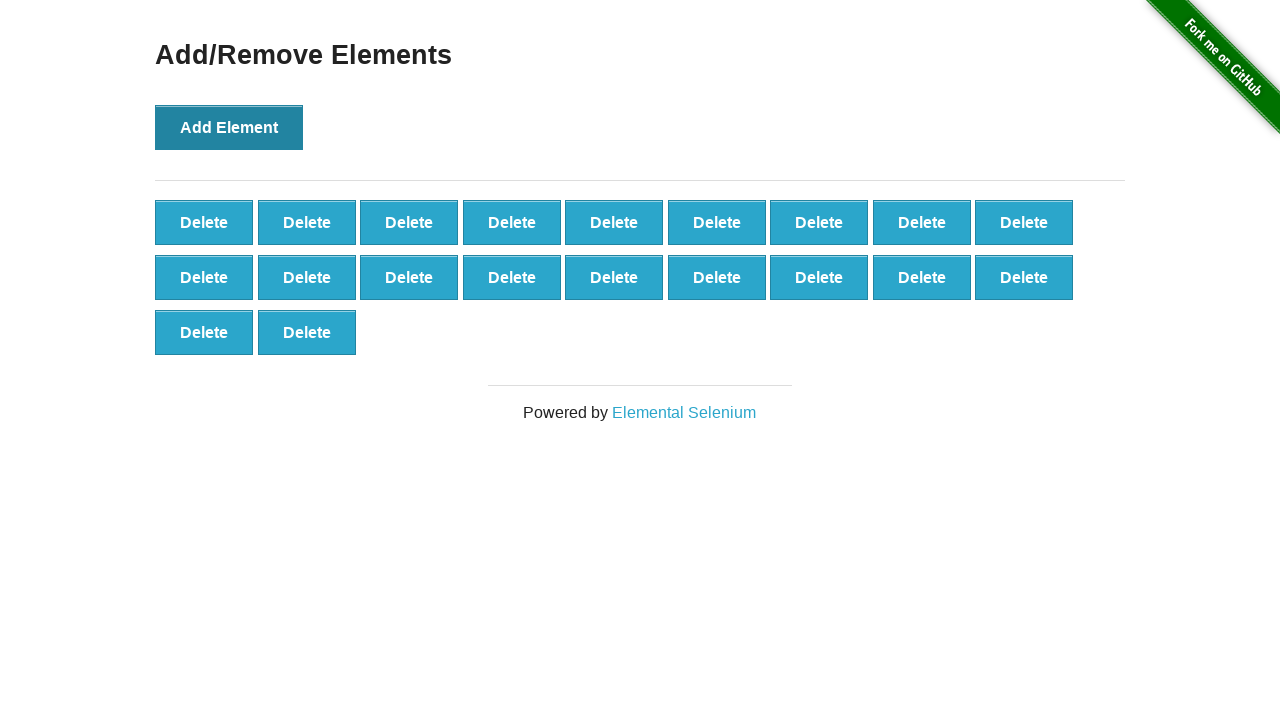

Clicked 'Add Element' button (iteration 21/100) at (229, 127) on button[onclick='addElement()']
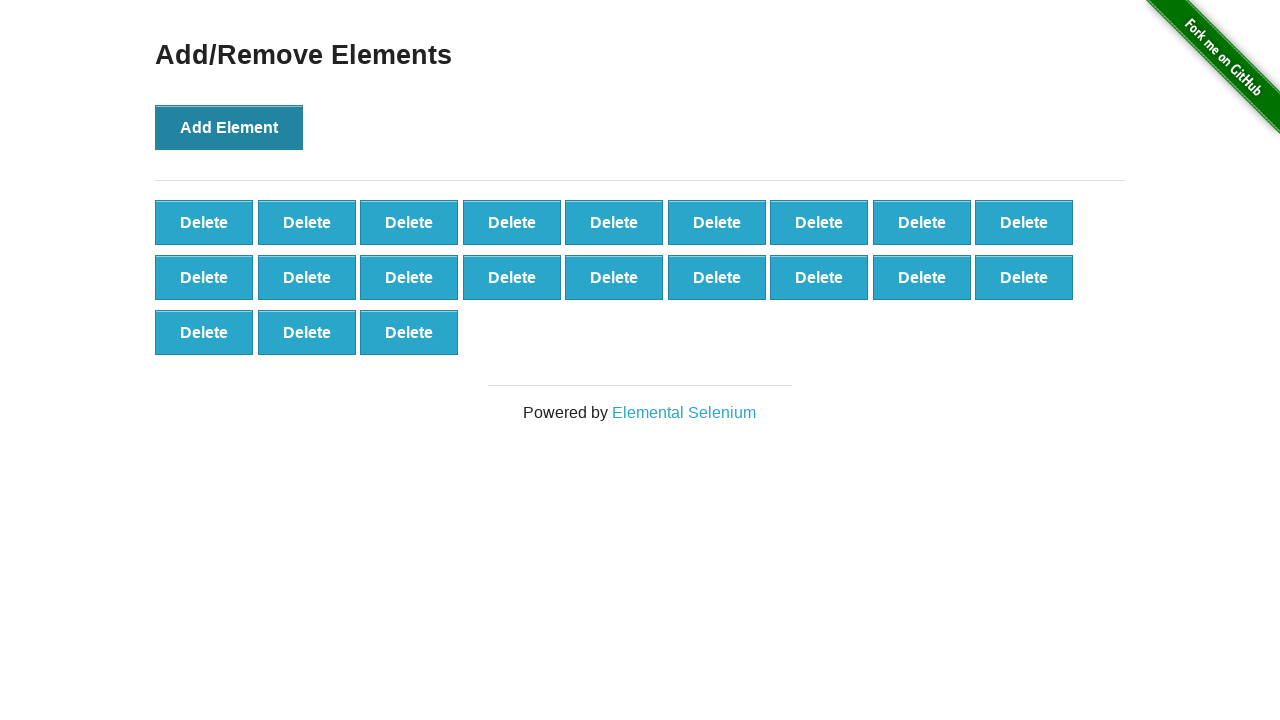

Clicked 'Add Element' button (iteration 22/100) at (229, 127) on button[onclick='addElement()']
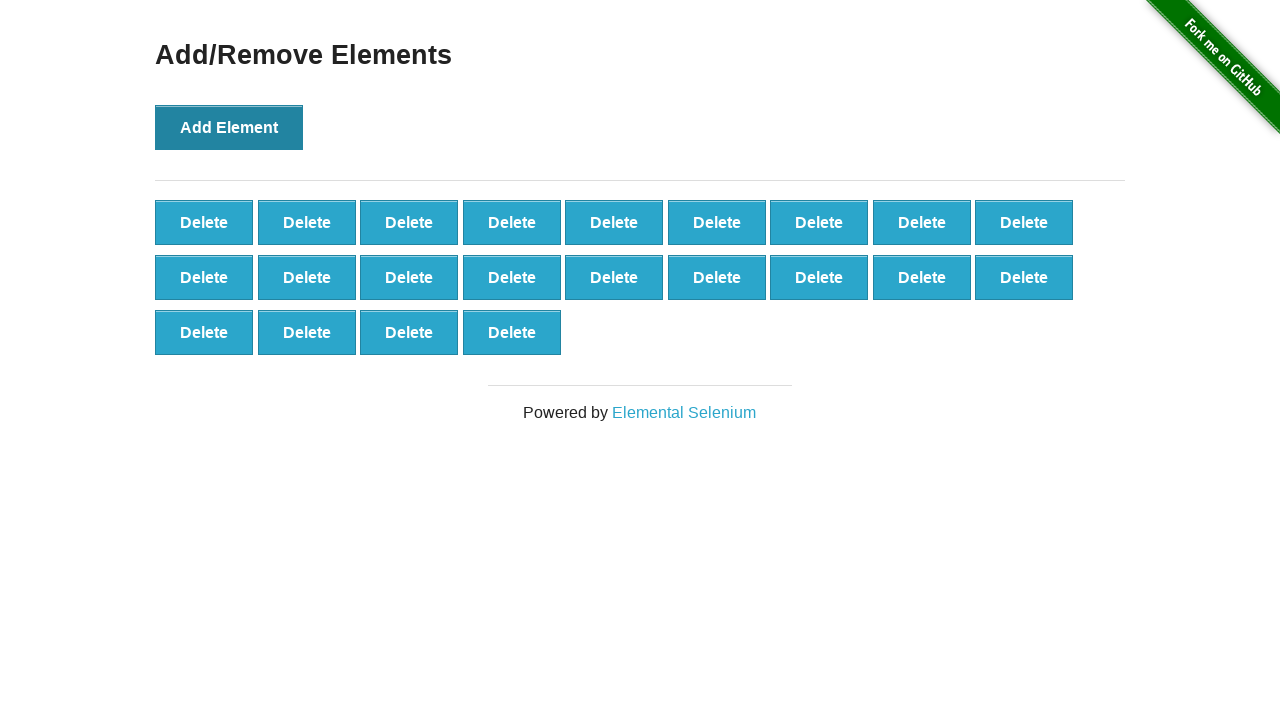

Clicked 'Add Element' button (iteration 23/100) at (229, 127) on button[onclick='addElement()']
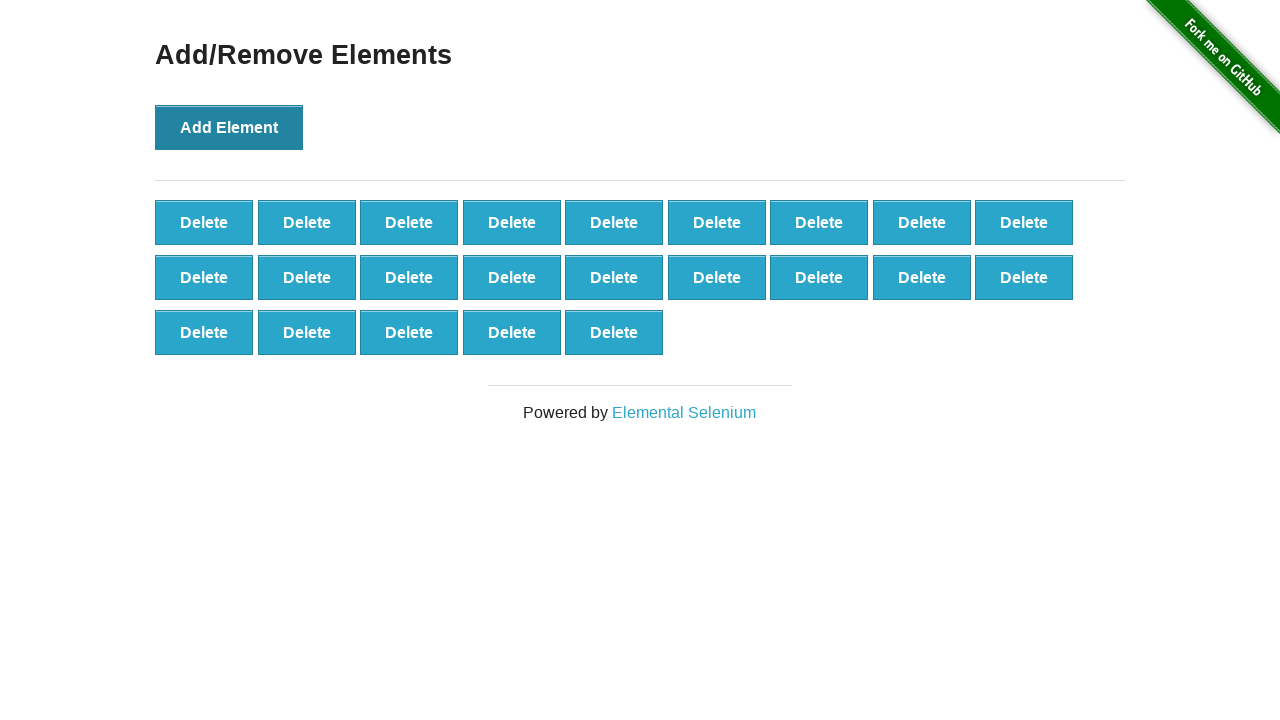

Clicked 'Add Element' button (iteration 24/100) at (229, 127) on button[onclick='addElement()']
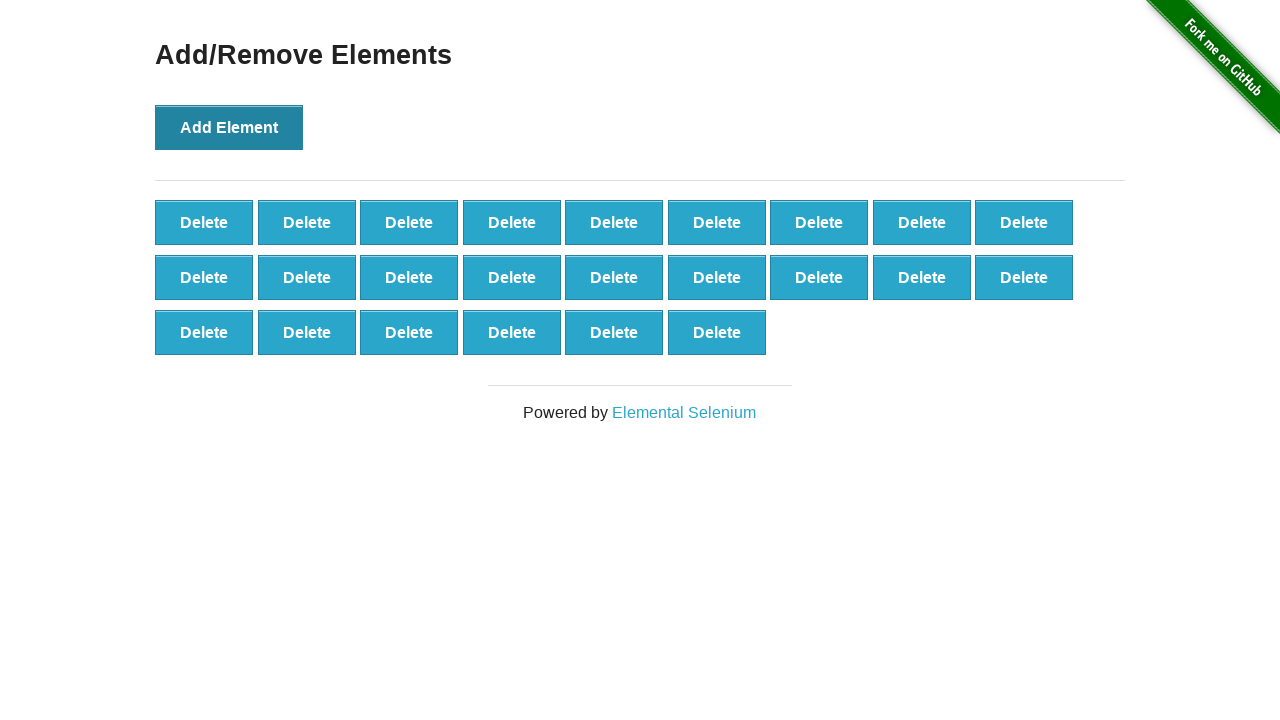

Clicked 'Add Element' button (iteration 25/100) at (229, 127) on button[onclick='addElement()']
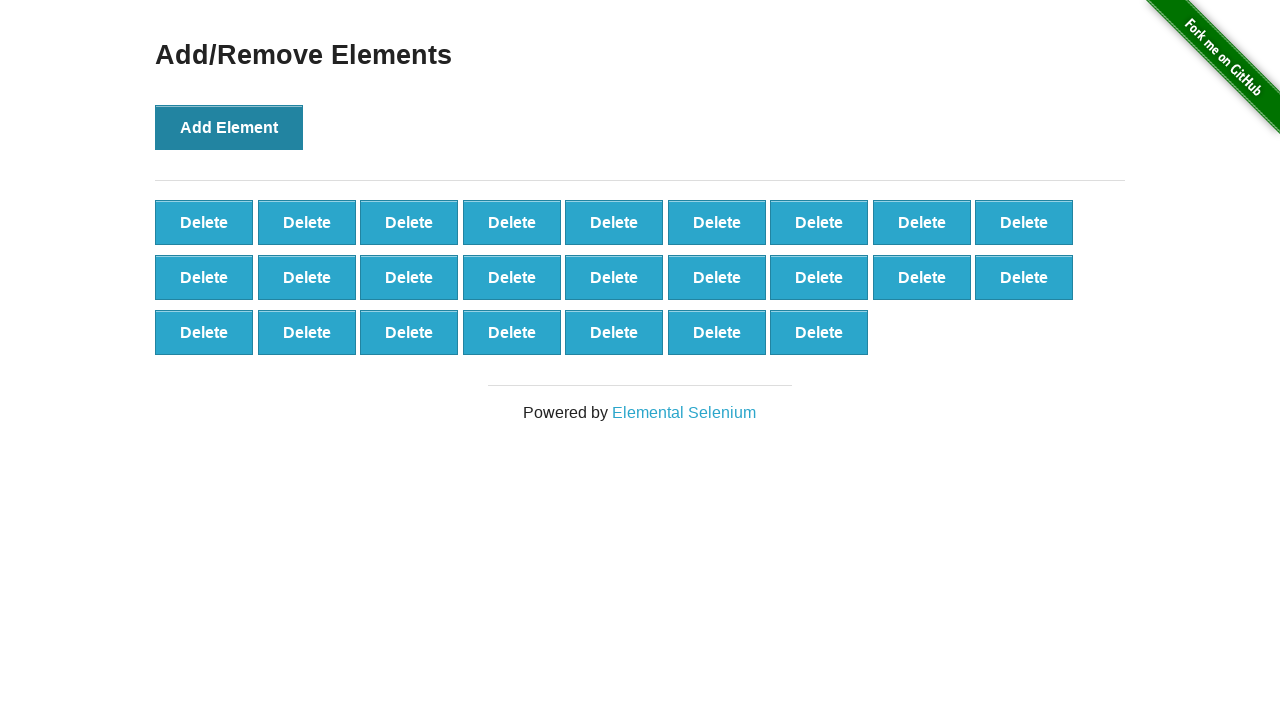

Clicked 'Add Element' button (iteration 26/100) at (229, 127) on button[onclick='addElement()']
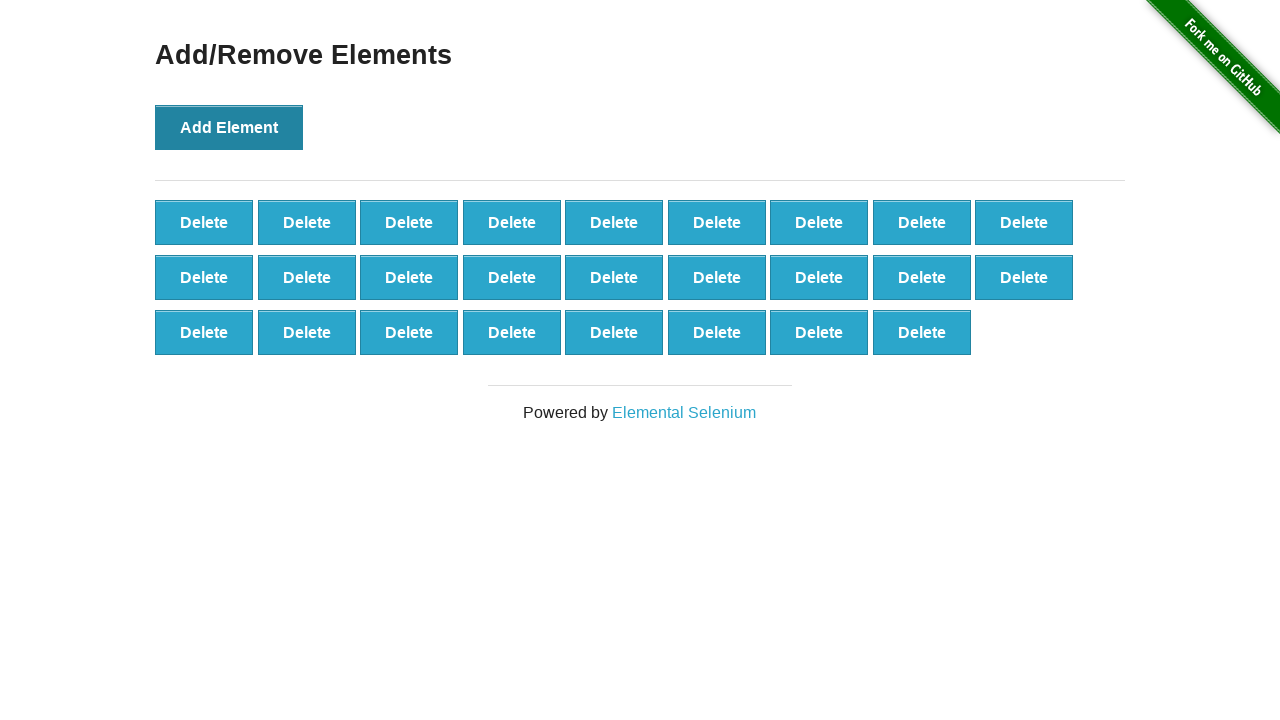

Clicked 'Add Element' button (iteration 27/100) at (229, 127) on button[onclick='addElement()']
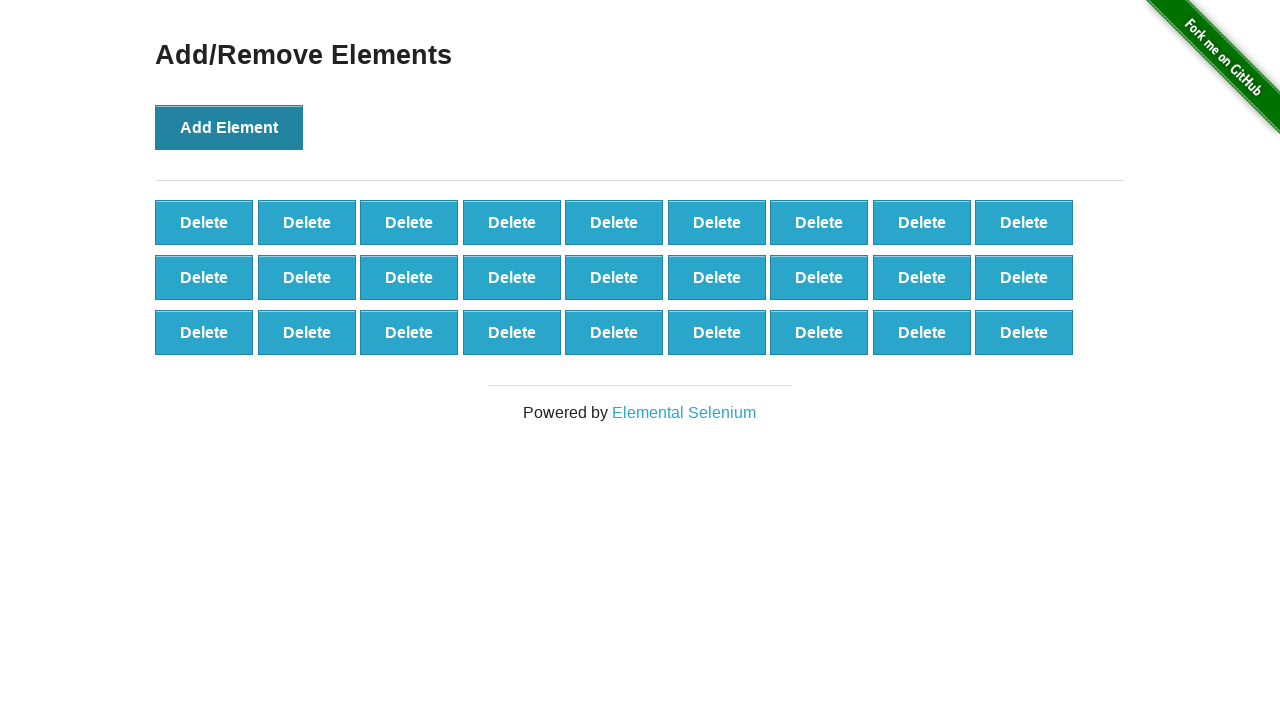

Clicked 'Add Element' button (iteration 28/100) at (229, 127) on button[onclick='addElement()']
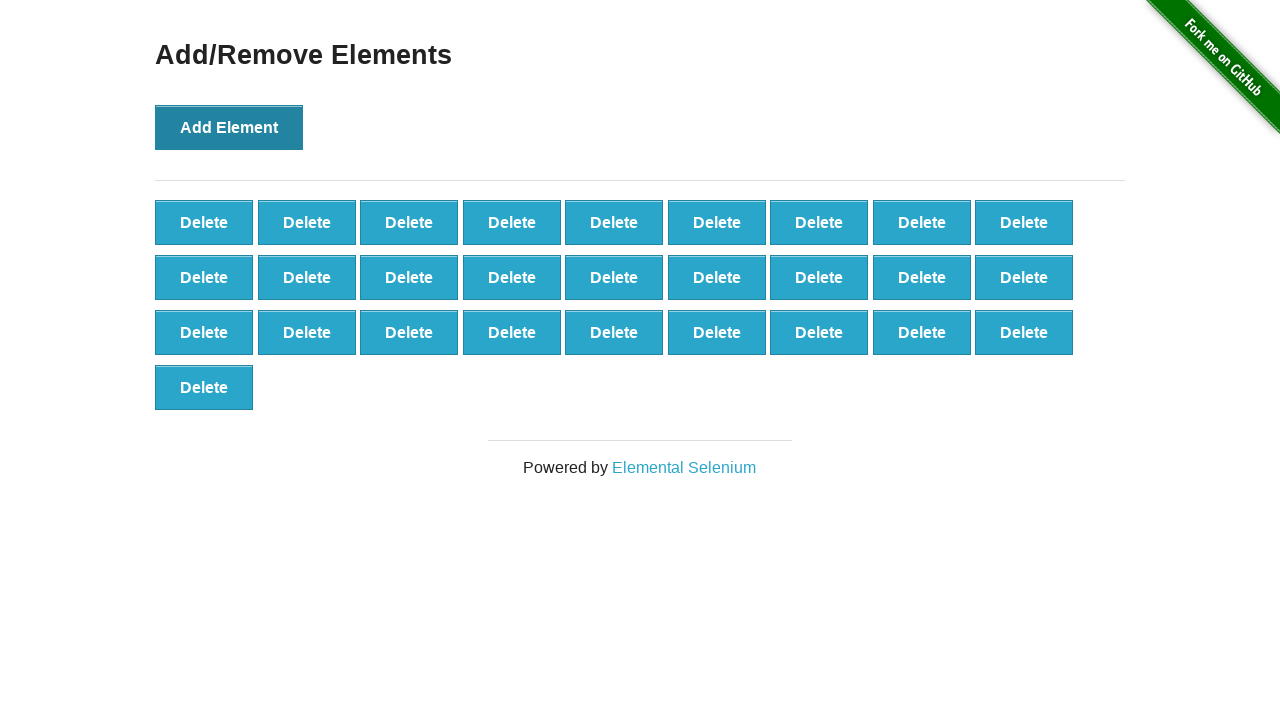

Clicked 'Add Element' button (iteration 29/100) at (229, 127) on button[onclick='addElement()']
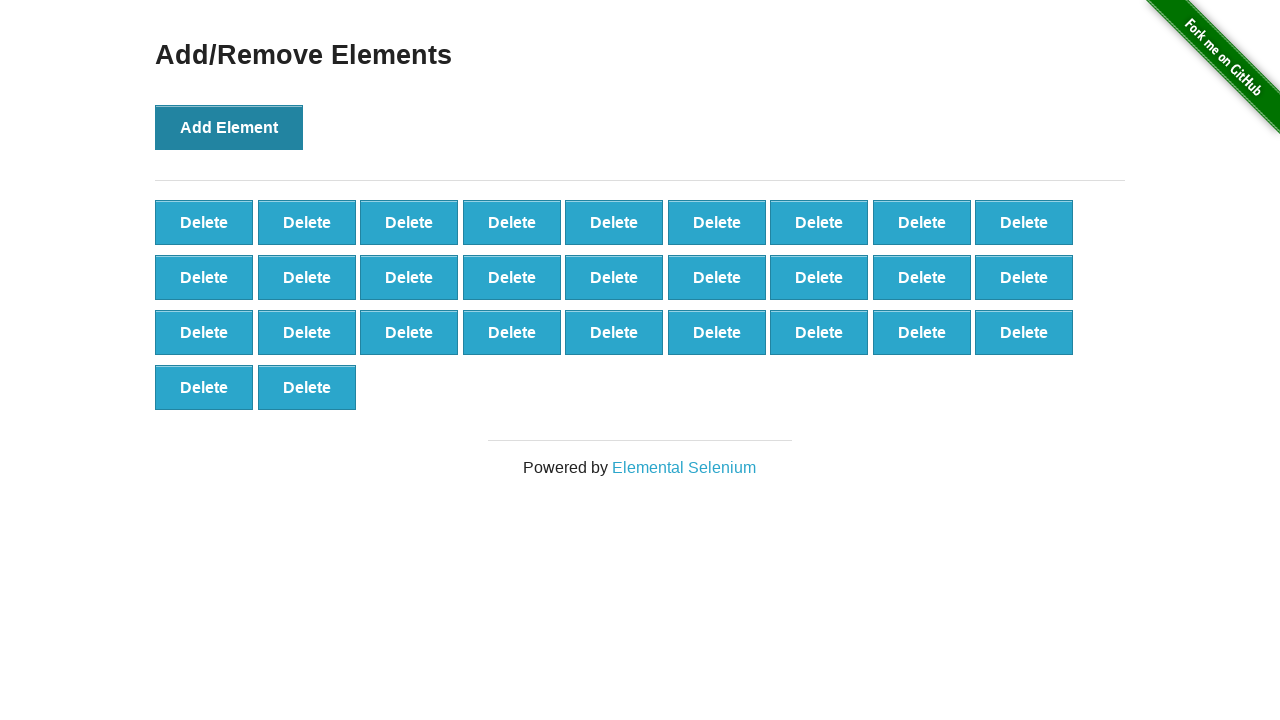

Clicked 'Add Element' button (iteration 30/100) at (229, 127) on button[onclick='addElement()']
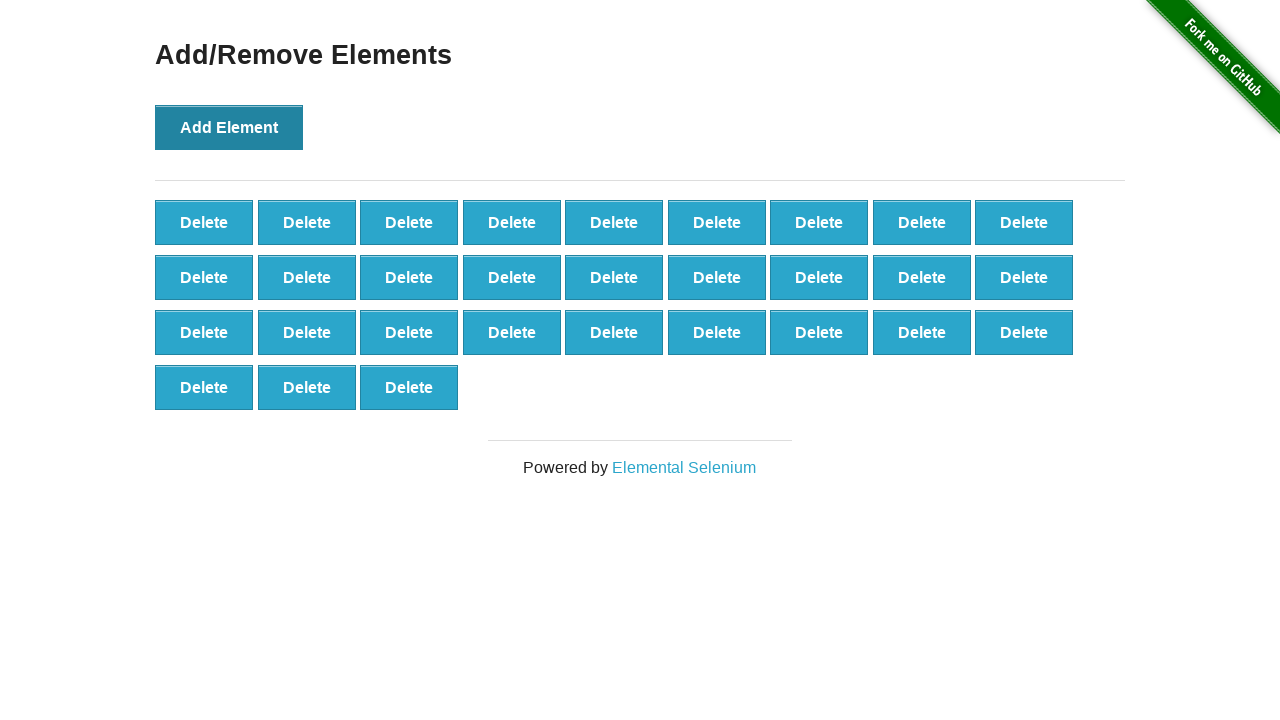

Clicked 'Add Element' button (iteration 31/100) at (229, 127) on button[onclick='addElement()']
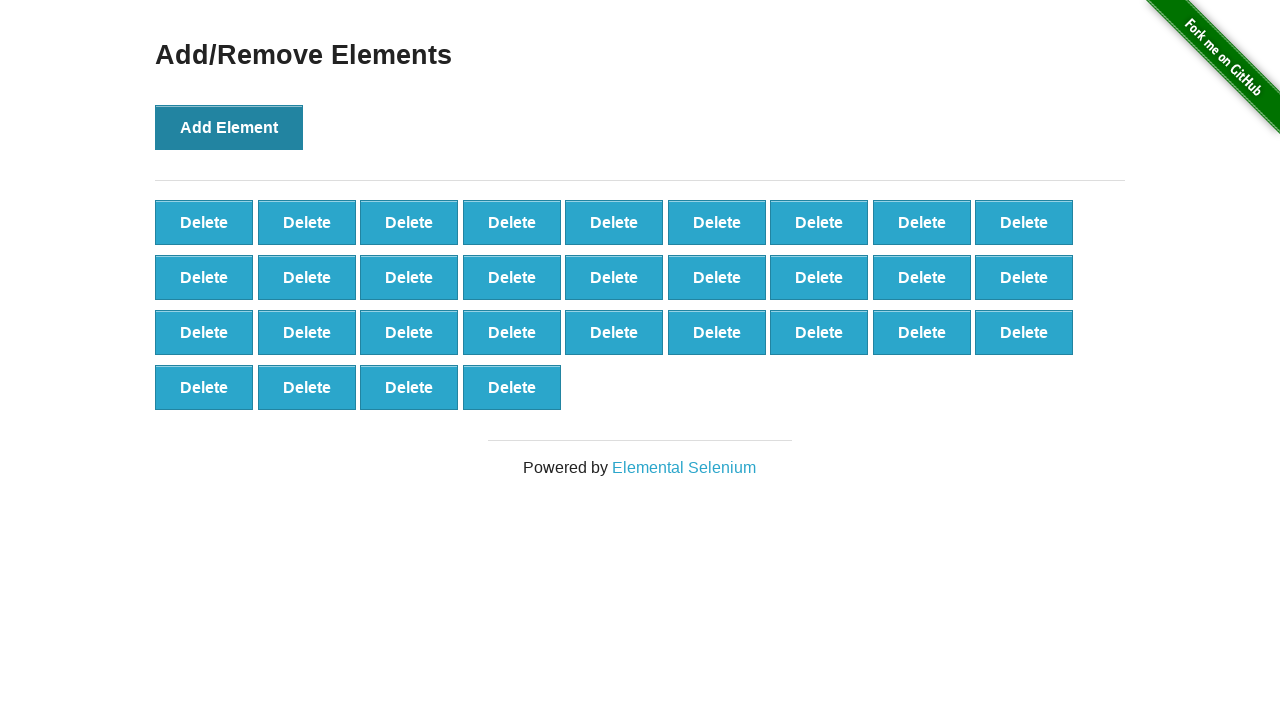

Clicked 'Add Element' button (iteration 32/100) at (229, 127) on button[onclick='addElement()']
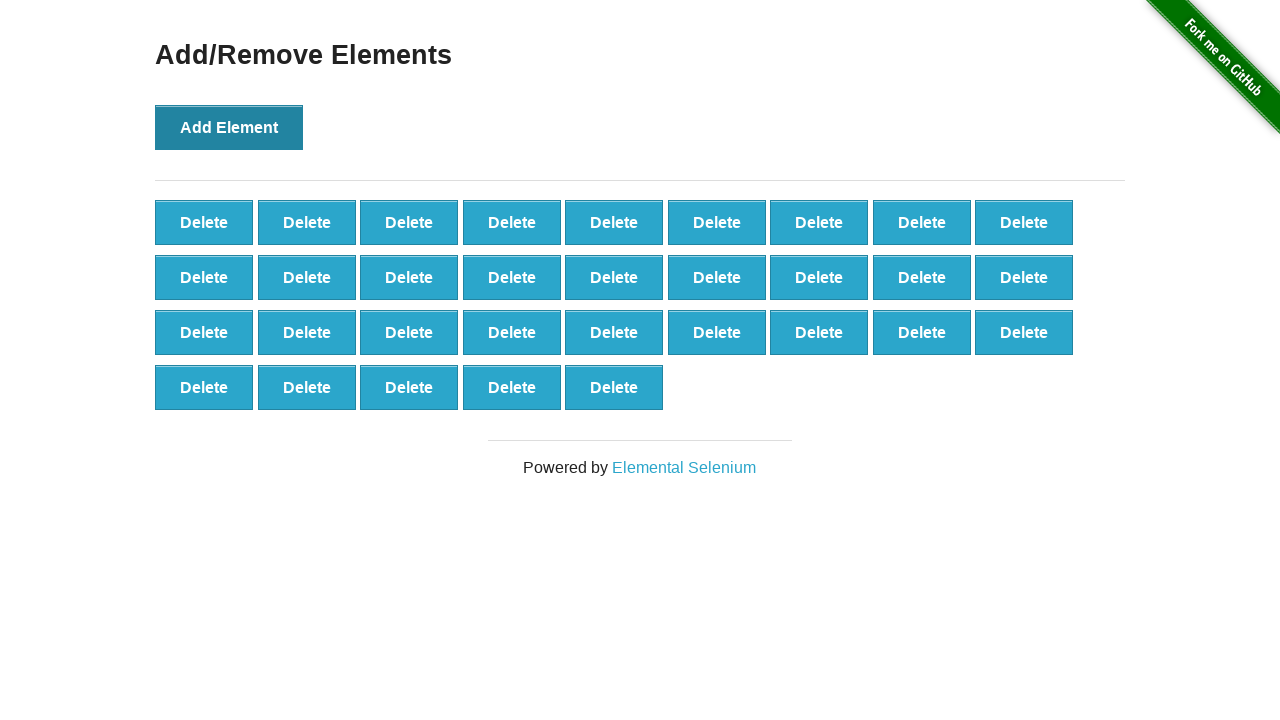

Clicked 'Add Element' button (iteration 33/100) at (229, 127) on button[onclick='addElement()']
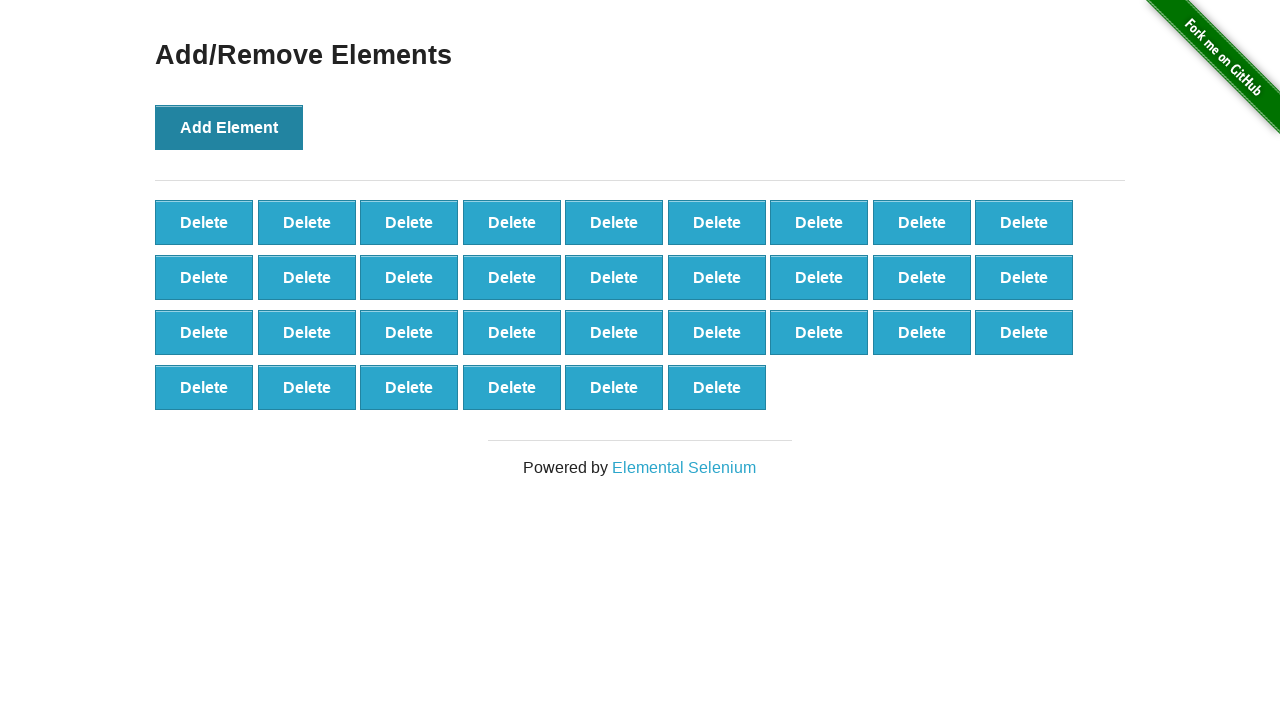

Clicked 'Add Element' button (iteration 34/100) at (229, 127) on button[onclick='addElement()']
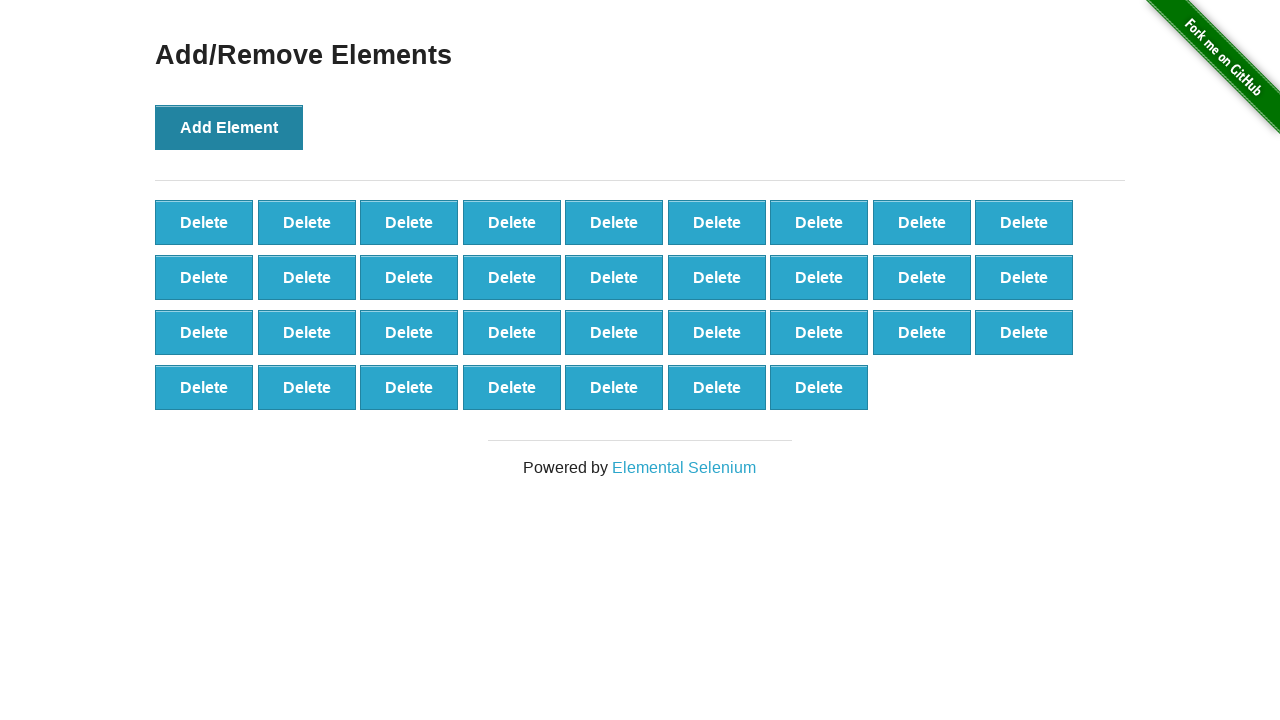

Clicked 'Add Element' button (iteration 35/100) at (229, 127) on button[onclick='addElement()']
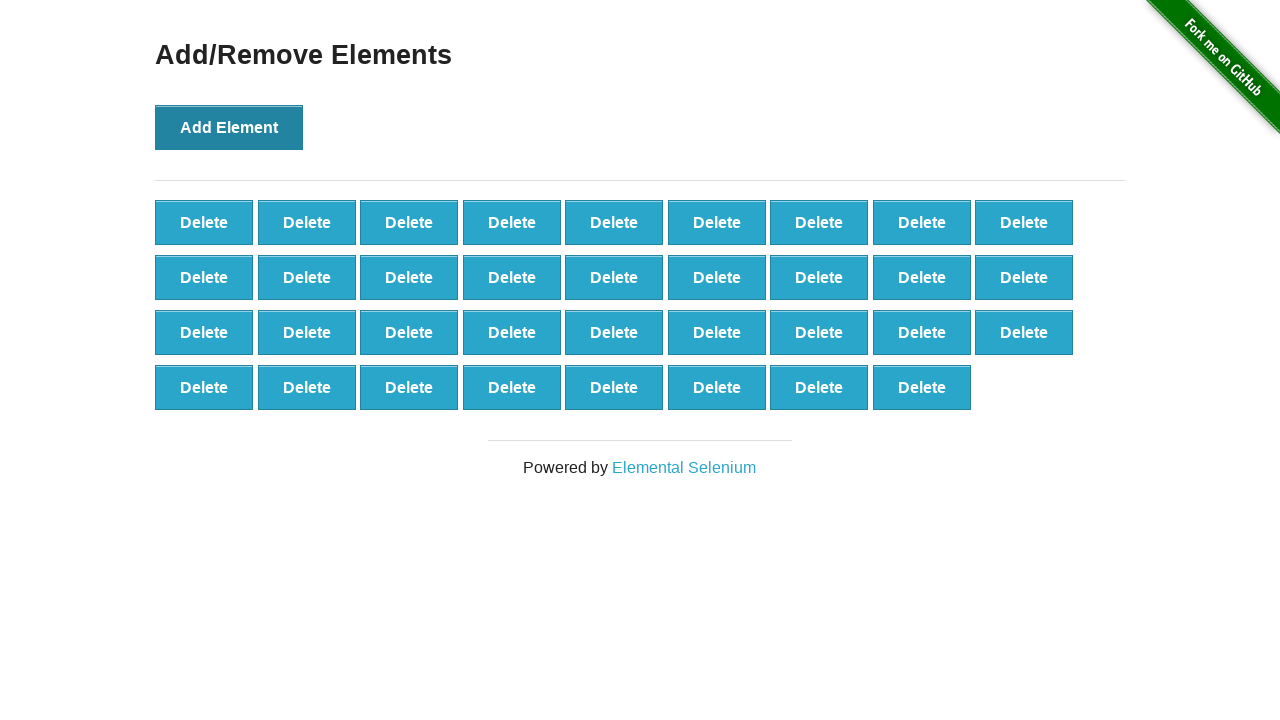

Clicked 'Add Element' button (iteration 36/100) at (229, 127) on button[onclick='addElement()']
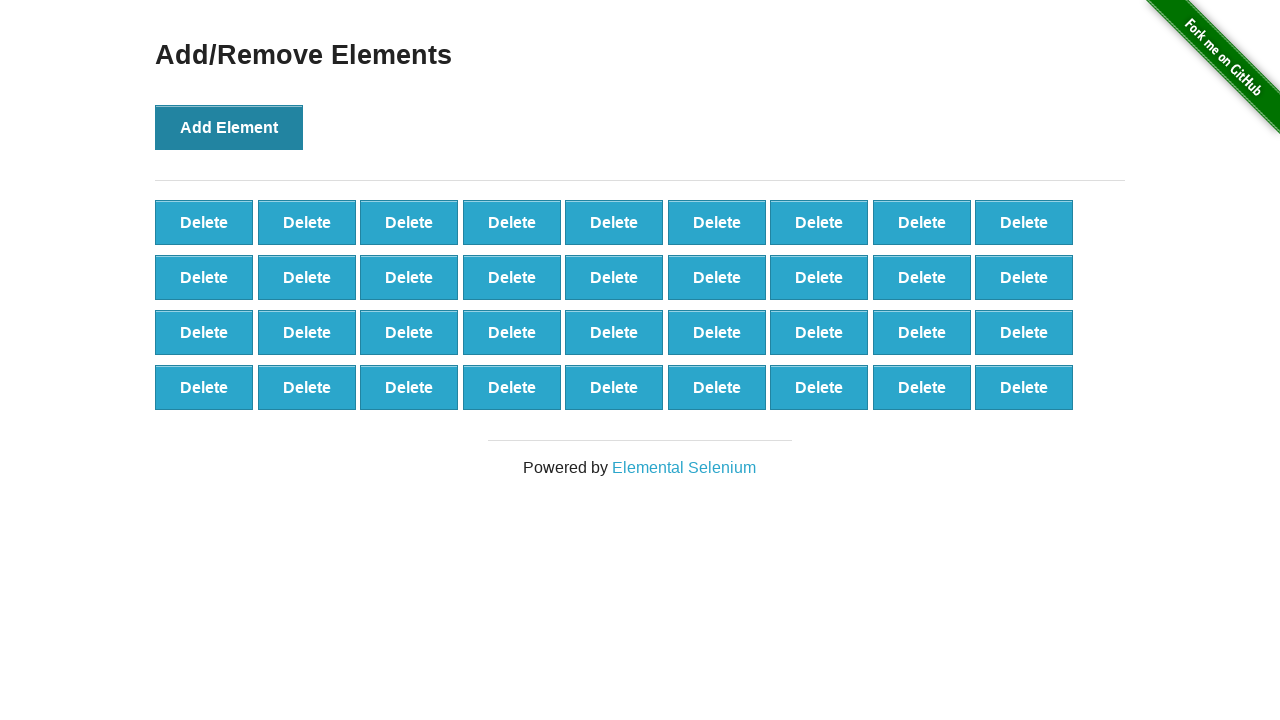

Clicked 'Add Element' button (iteration 37/100) at (229, 127) on button[onclick='addElement()']
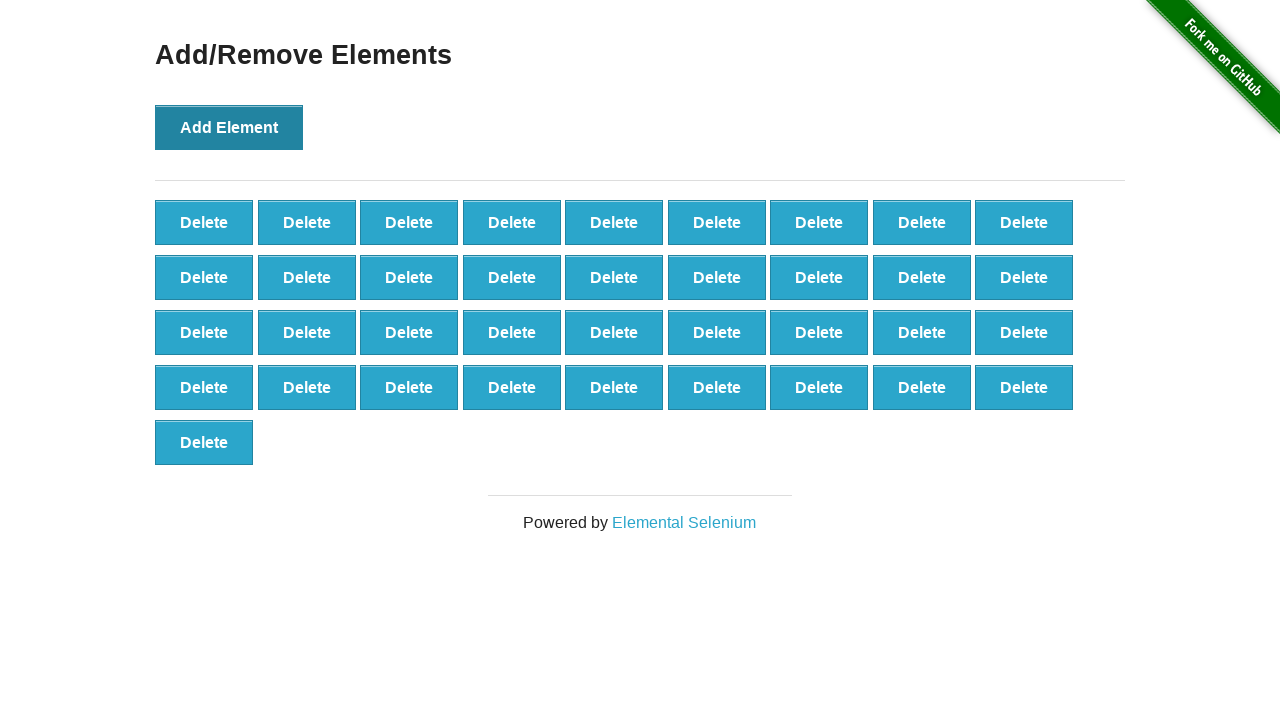

Clicked 'Add Element' button (iteration 38/100) at (229, 127) on button[onclick='addElement()']
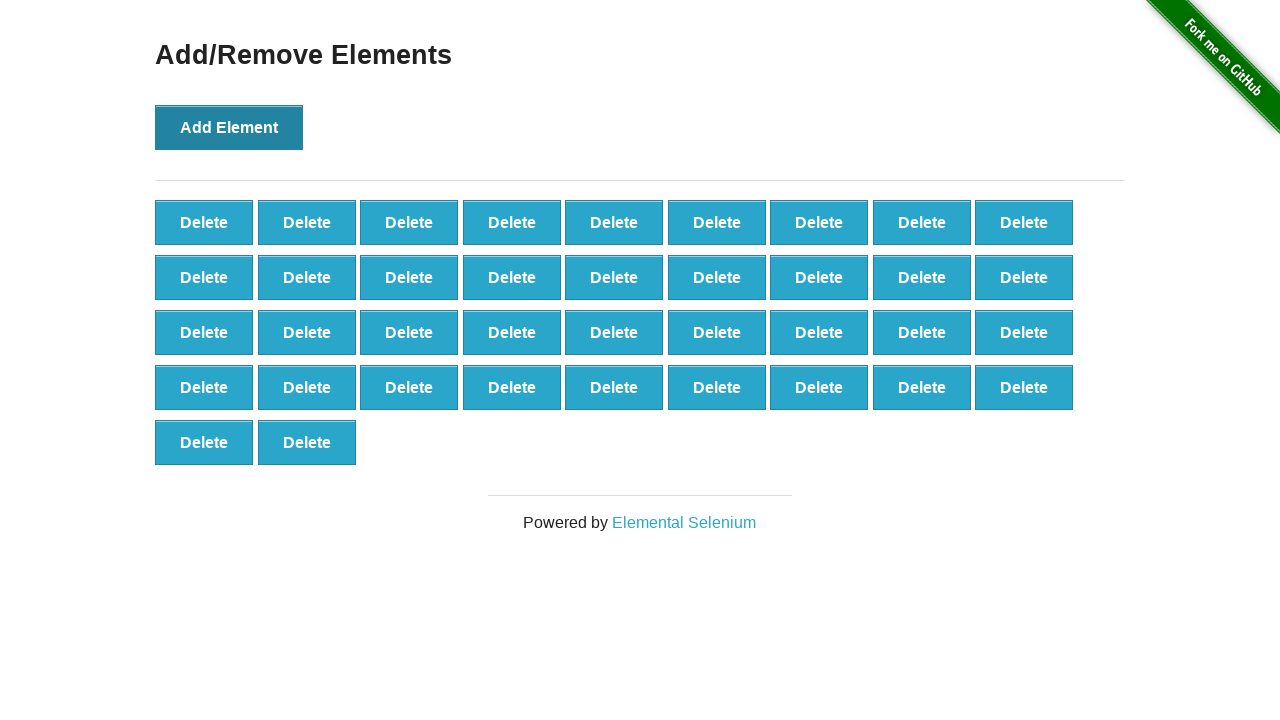

Clicked 'Add Element' button (iteration 39/100) at (229, 127) on button[onclick='addElement()']
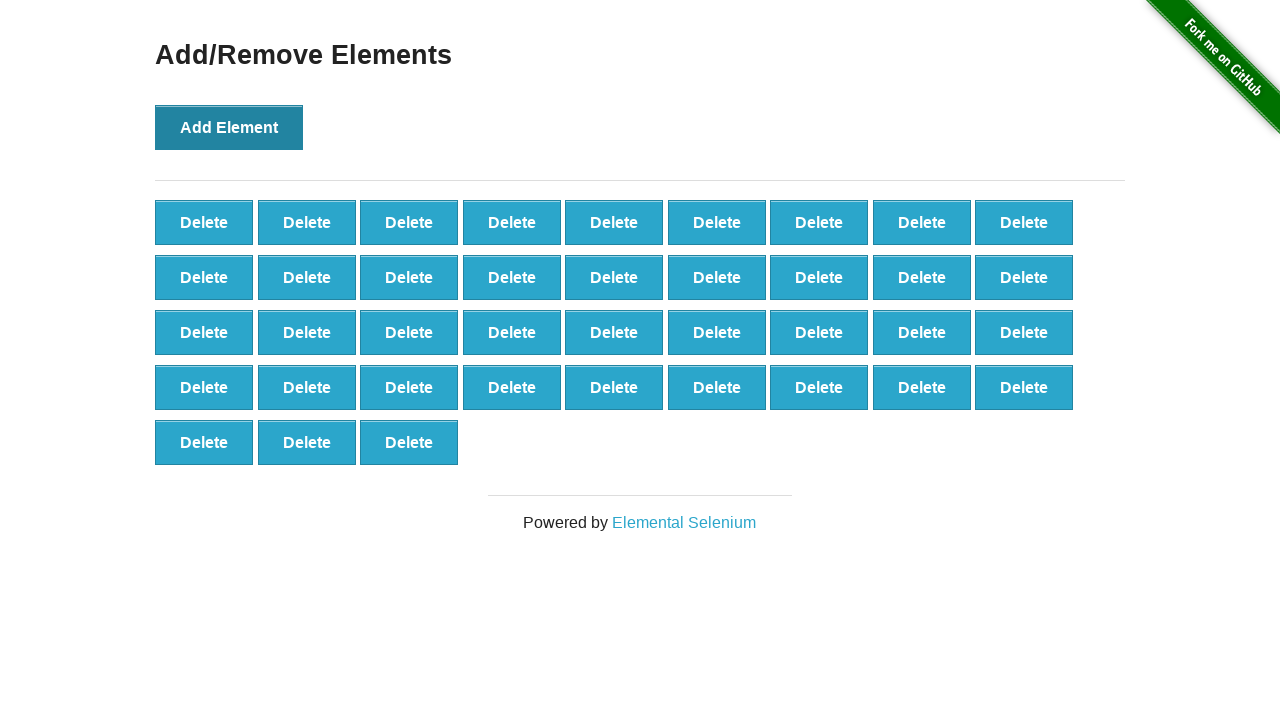

Clicked 'Add Element' button (iteration 40/100) at (229, 127) on button[onclick='addElement()']
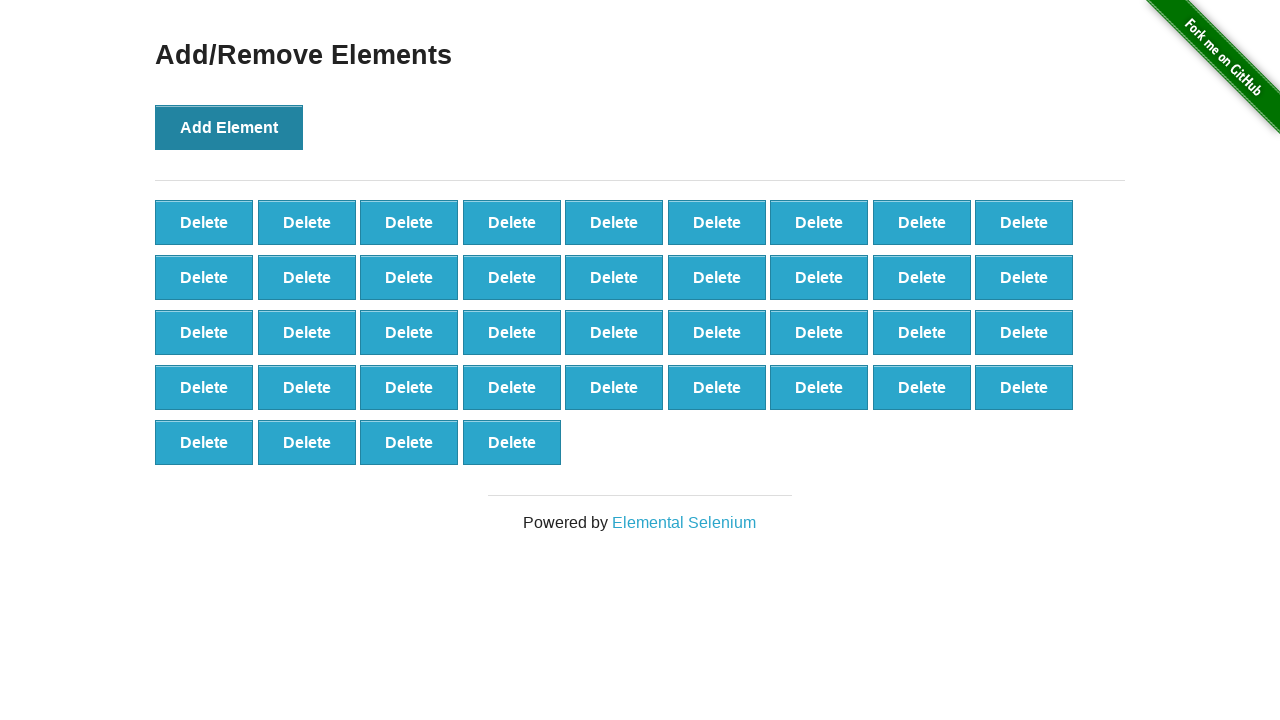

Clicked 'Add Element' button (iteration 41/100) at (229, 127) on button[onclick='addElement()']
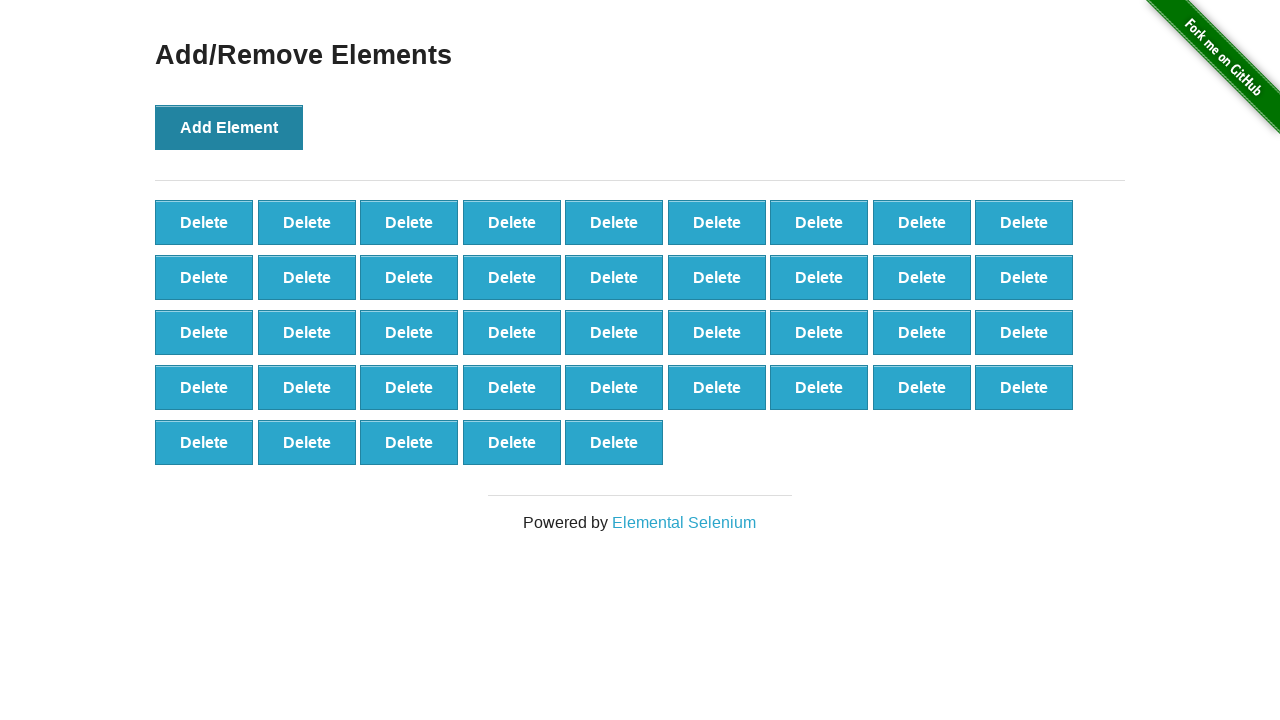

Clicked 'Add Element' button (iteration 42/100) at (229, 127) on button[onclick='addElement()']
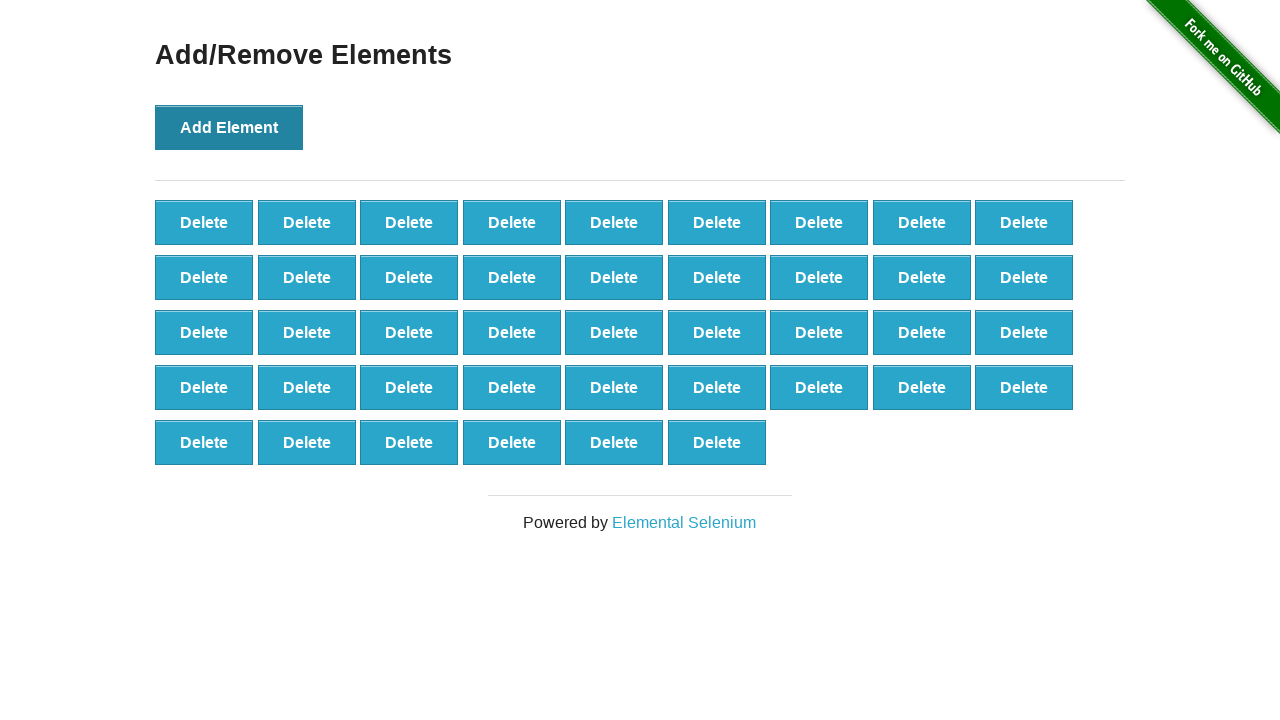

Clicked 'Add Element' button (iteration 43/100) at (229, 127) on button[onclick='addElement()']
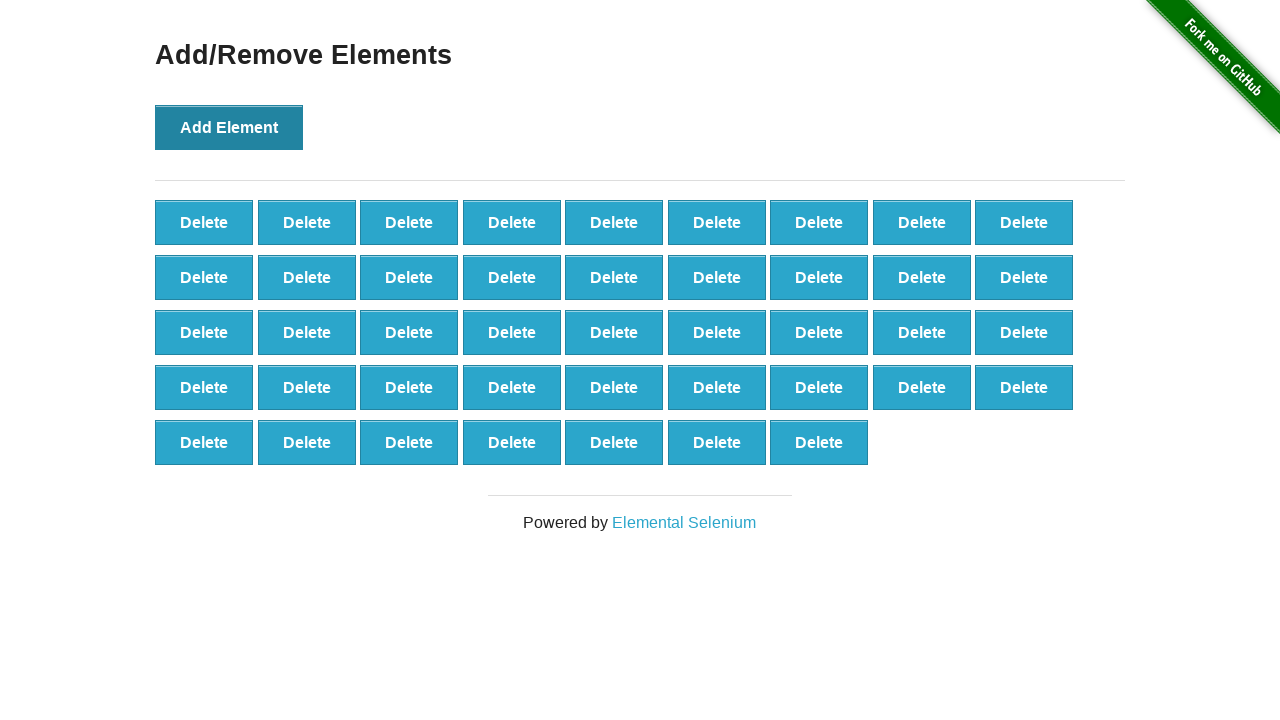

Clicked 'Add Element' button (iteration 44/100) at (229, 127) on button[onclick='addElement()']
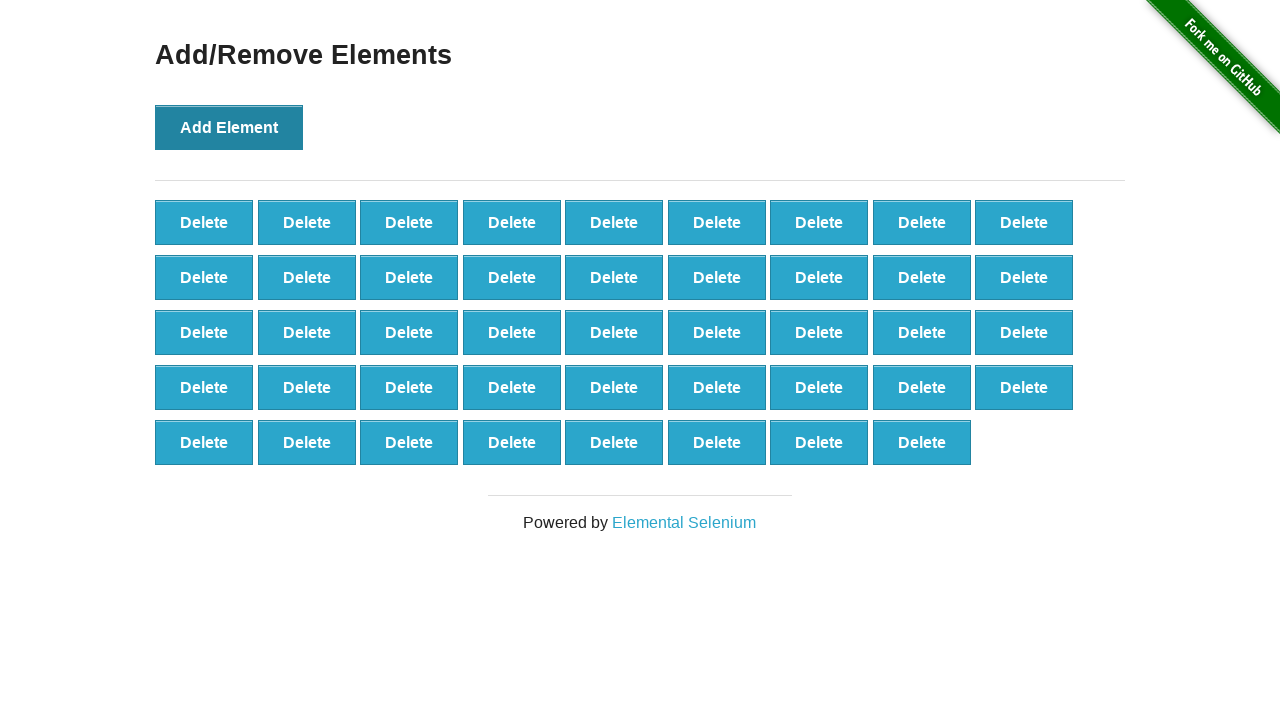

Clicked 'Add Element' button (iteration 45/100) at (229, 127) on button[onclick='addElement()']
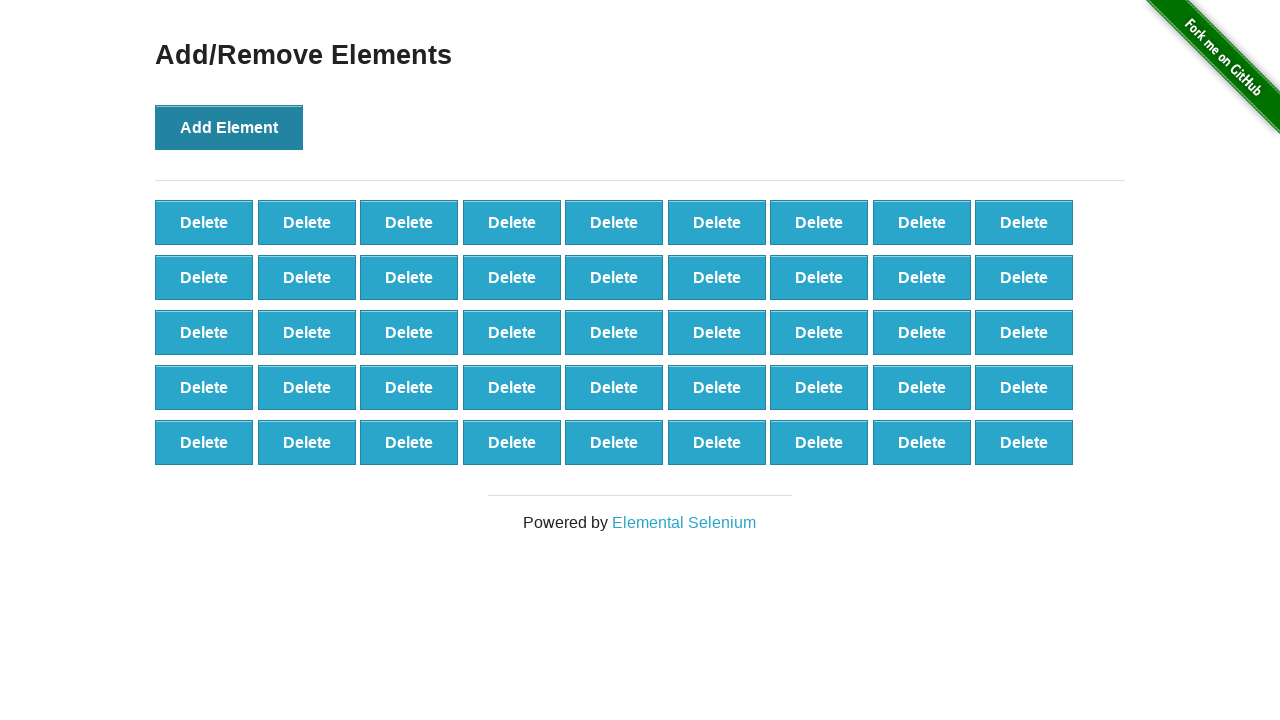

Clicked 'Add Element' button (iteration 46/100) at (229, 127) on button[onclick='addElement()']
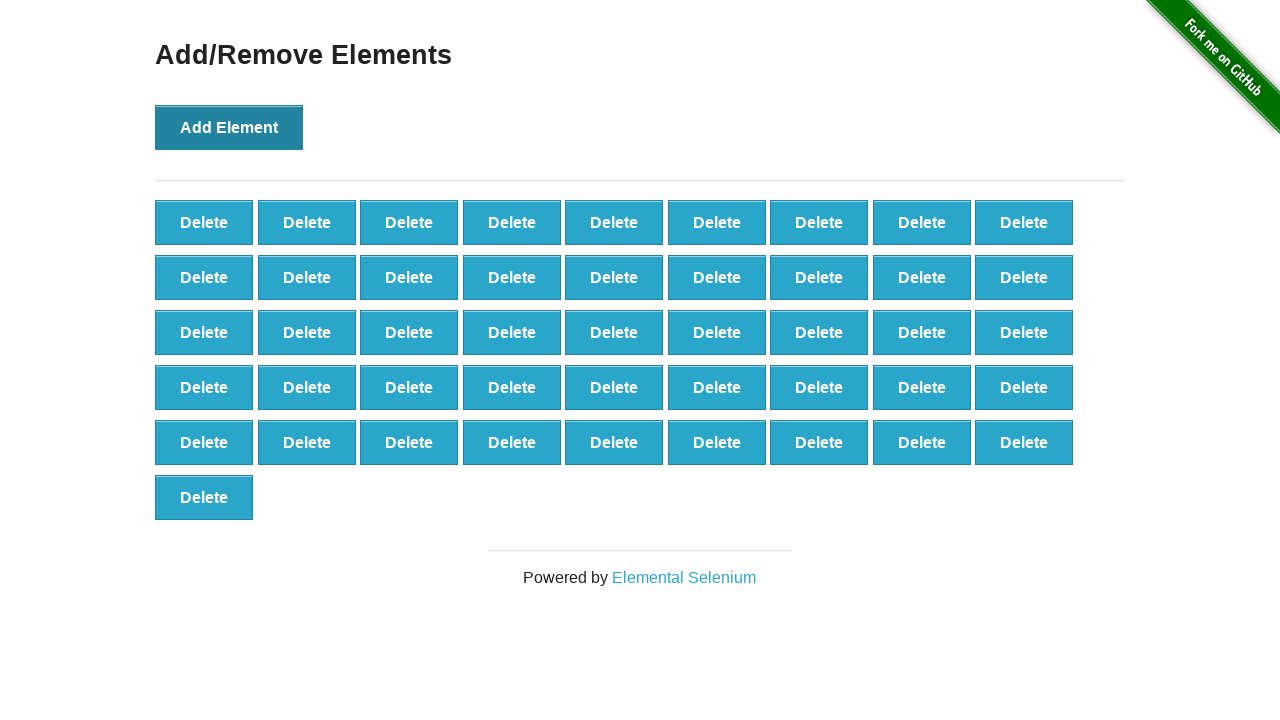

Clicked 'Add Element' button (iteration 47/100) at (229, 127) on button[onclick='addElement()']
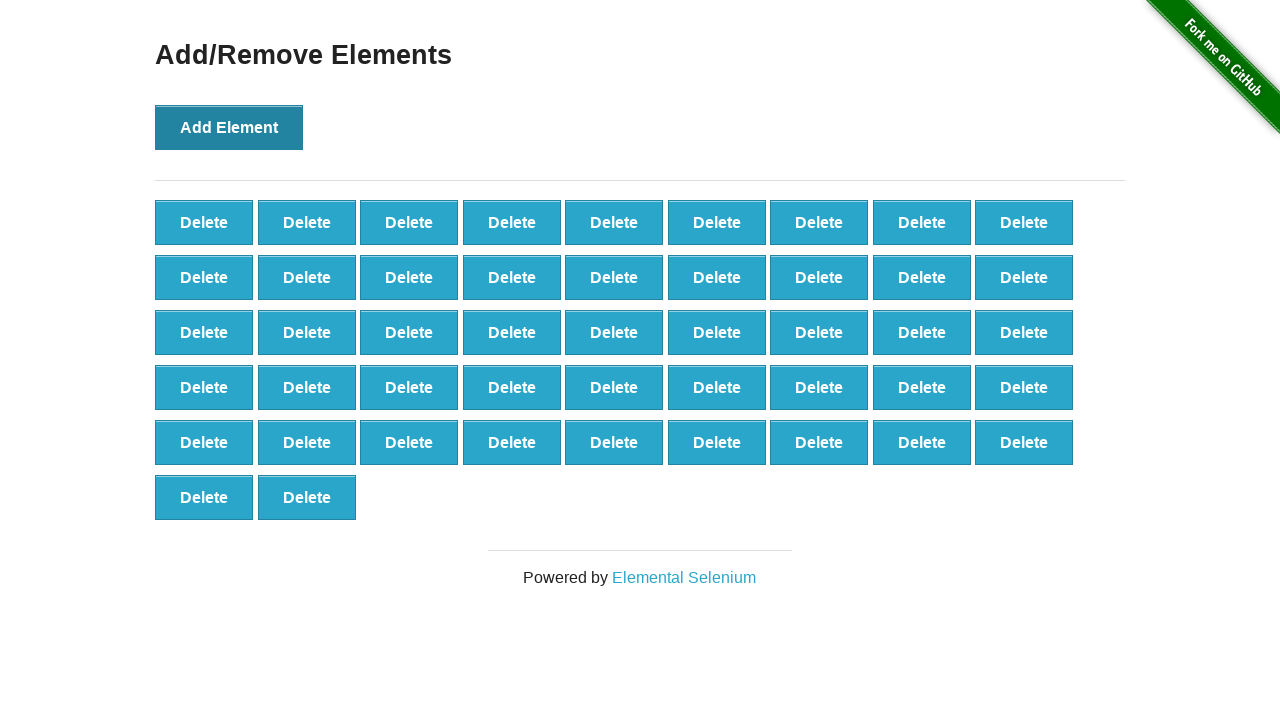

Clicked 'Add Element' button (iteration 48/100) at (229, 127) on button[onclick='addElement()']
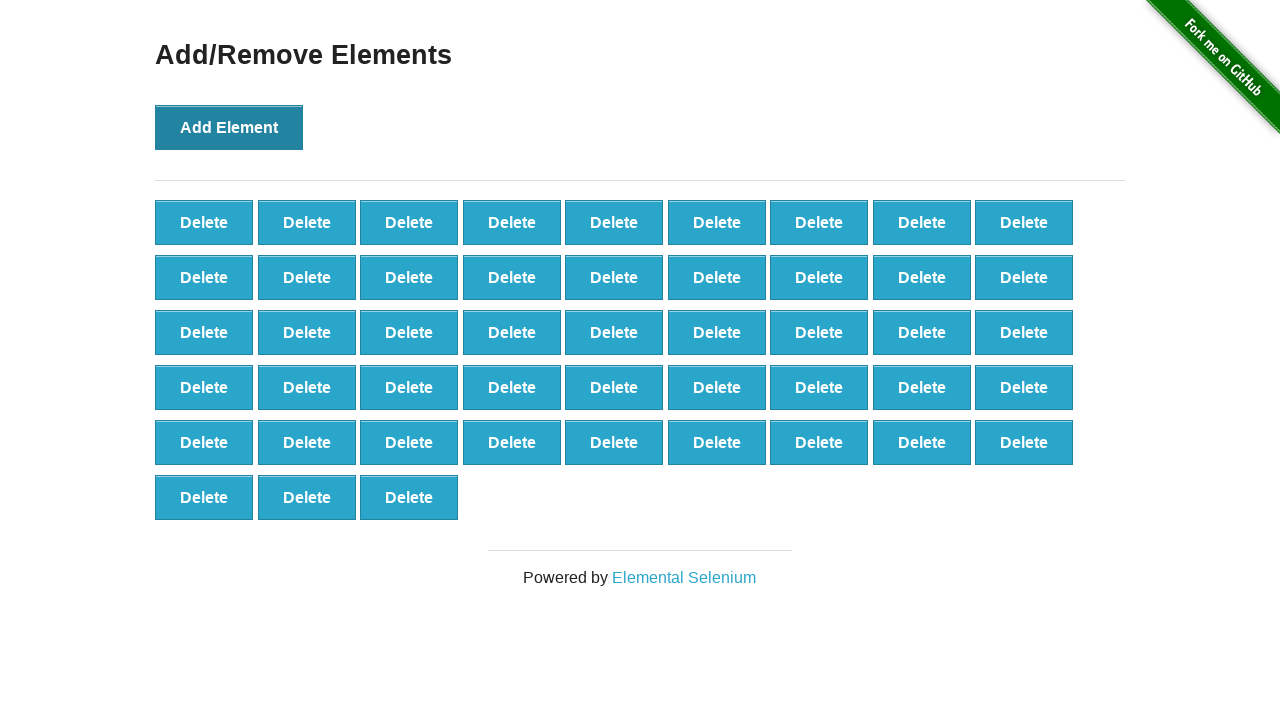

Clicked 'Add Element' button (iteration 49/100) at (229, 127) on button[onclick='addElement()']
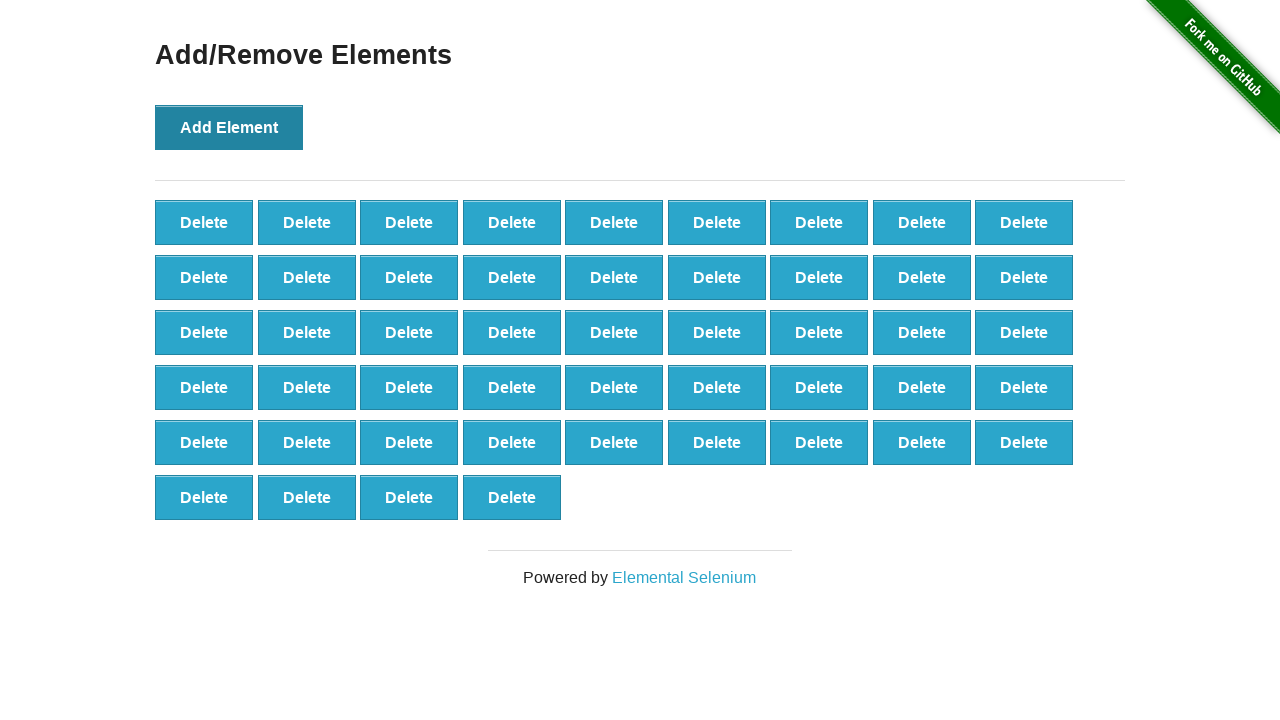

Clicked 'Add Element' button (iteration 50/100) at (229, 127) on button[onclick='addElement()']
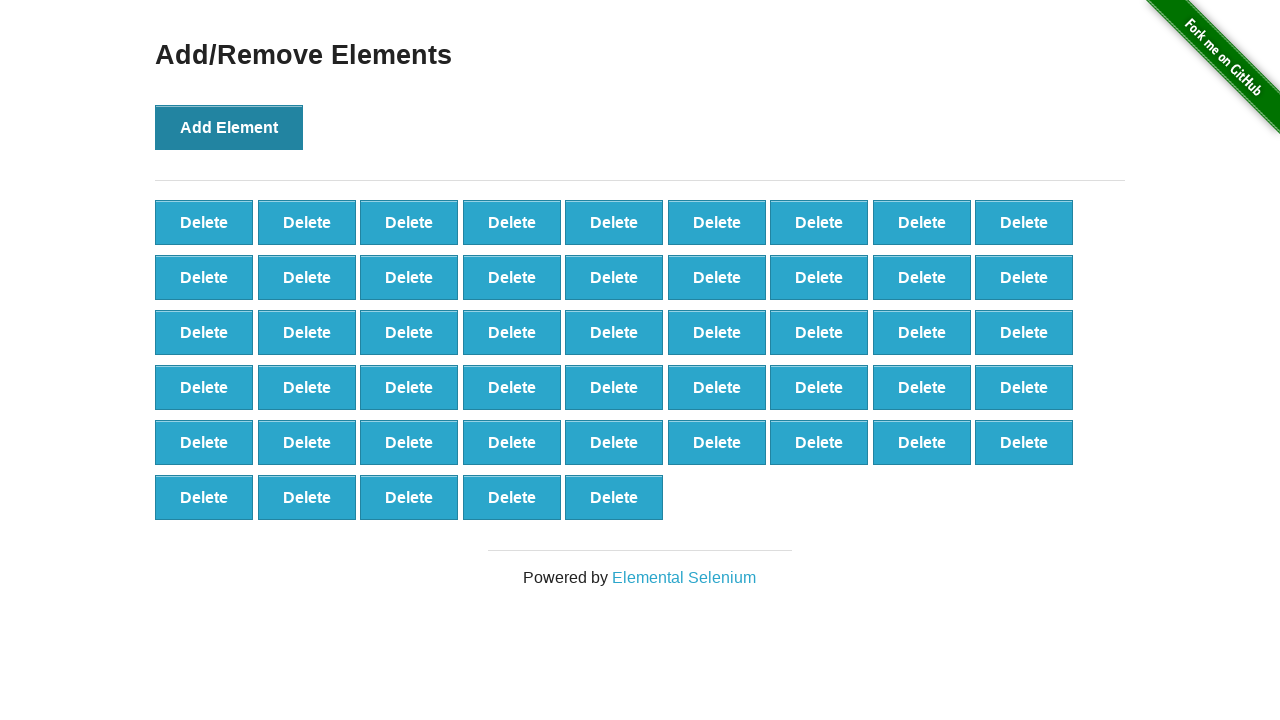

Clicked 'Add Element' button (iteration 51/100) at (229, 127) on button[onclick='addElement()']
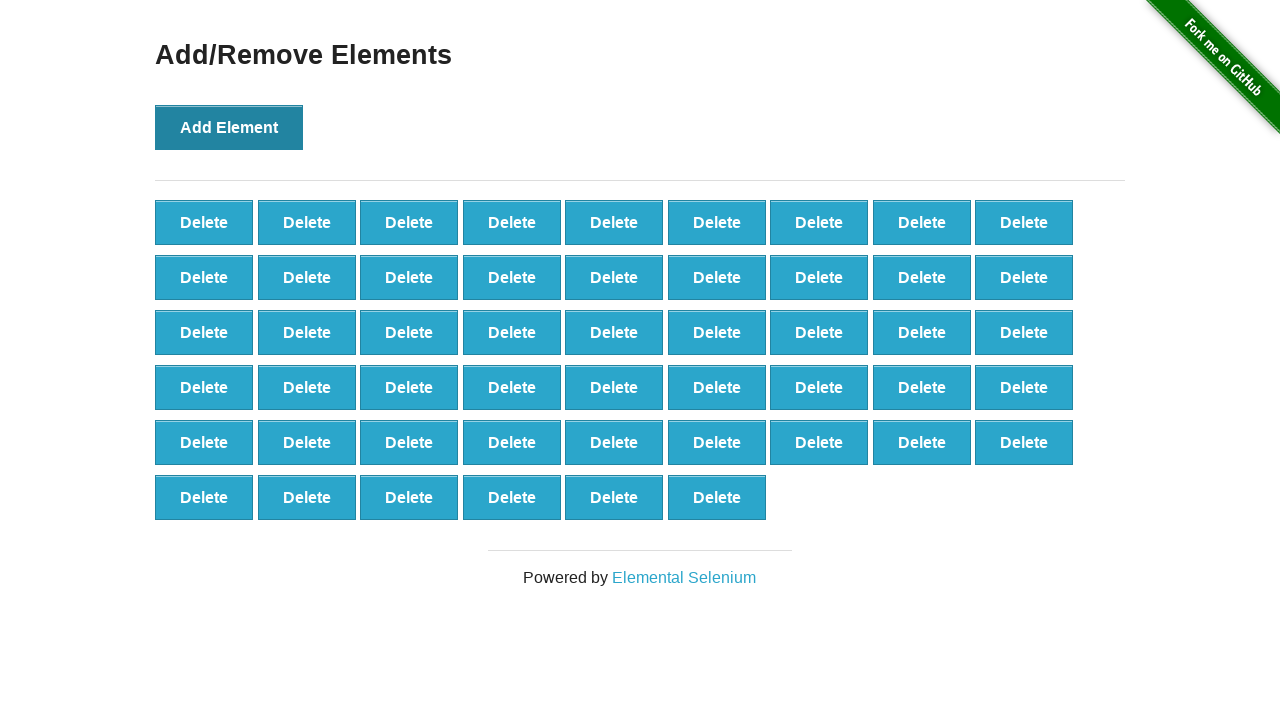

Clicked 'Add Element' button (iteration 52/100) at (229, 127) on button[onclick='addElement()']
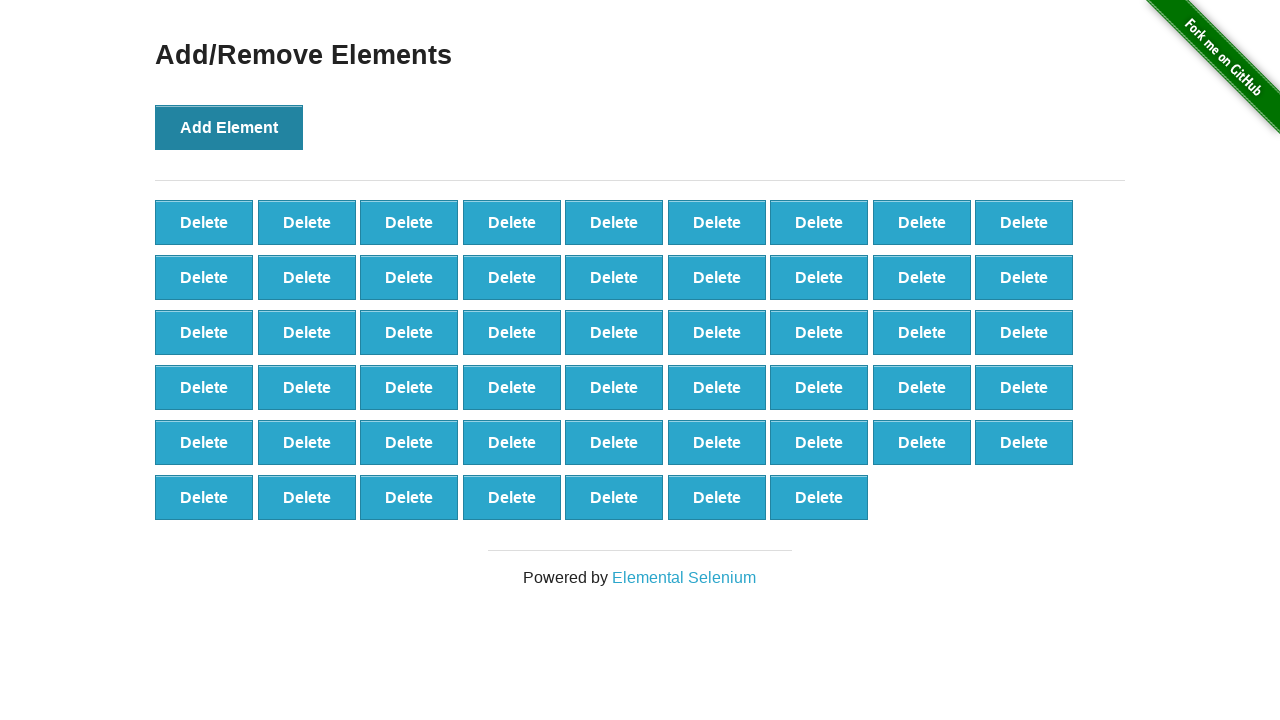

Clicked 'Add Element' button (iteration 53/100) at (229, 127) on button[onclick='addElement()']
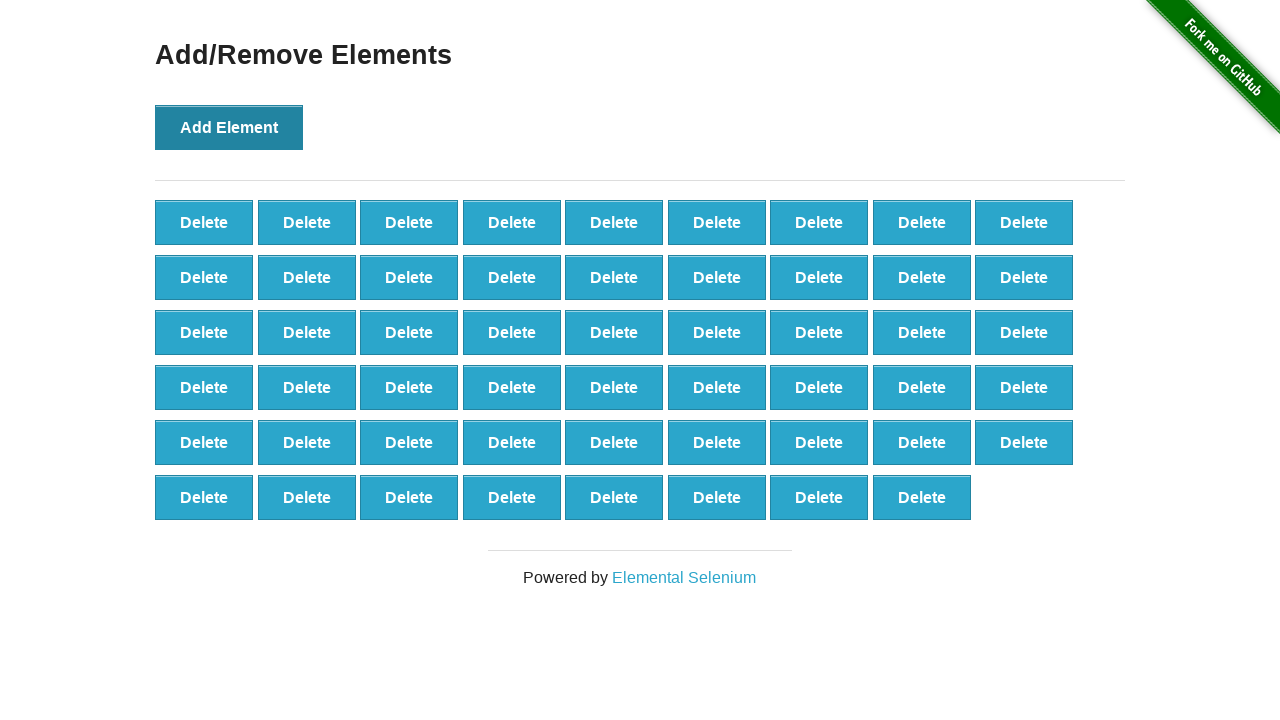

Clicked 'Add Element' button (iteration 54/100) at (229, 127) on button[onclick='addElement()']
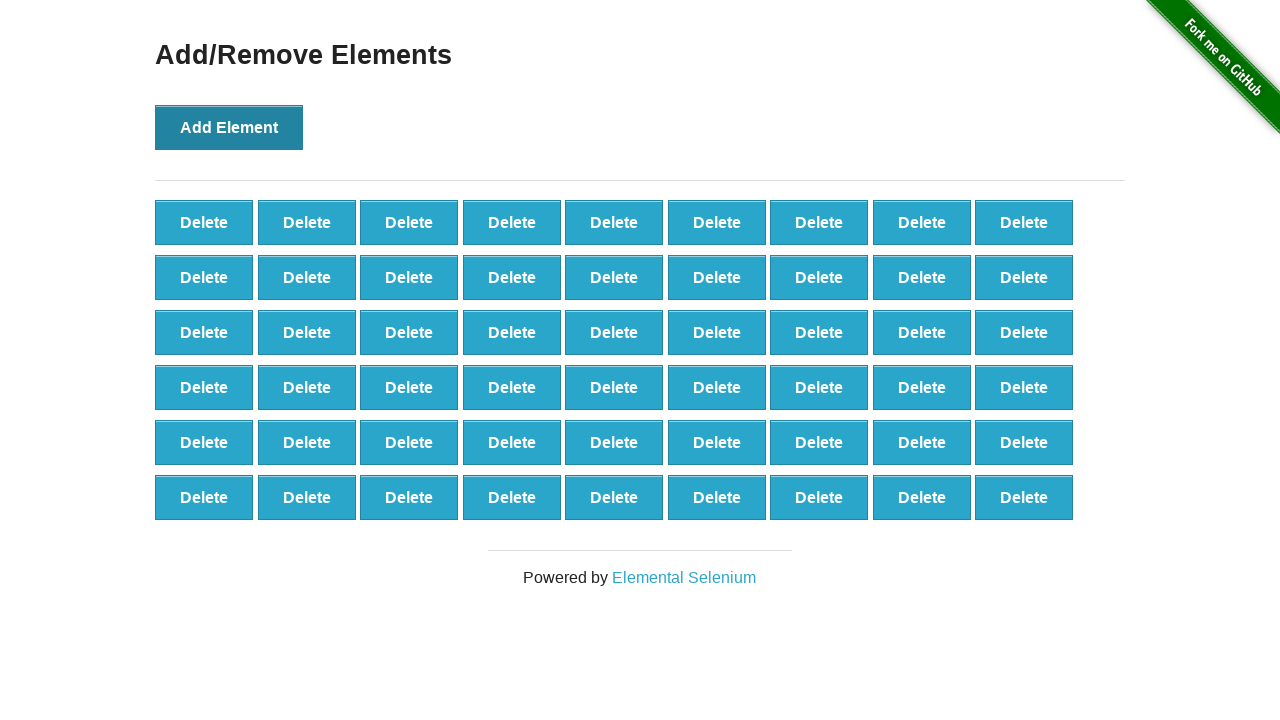

Clicked 'Add Element' button (iteration 55/100) at (229, 127) on button[onclick='addElement()']
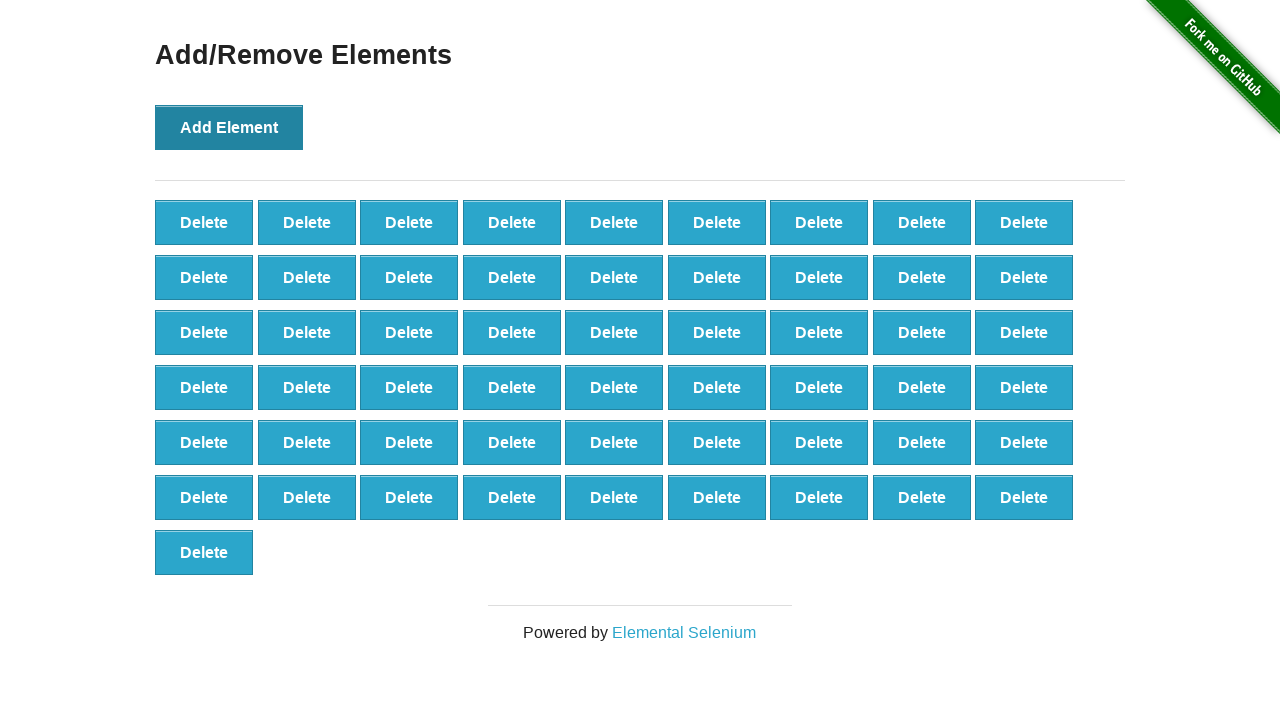

Clicked 'Add Element' button (iteration 56/100) at (229, 127) on button[onclick='addElement()']
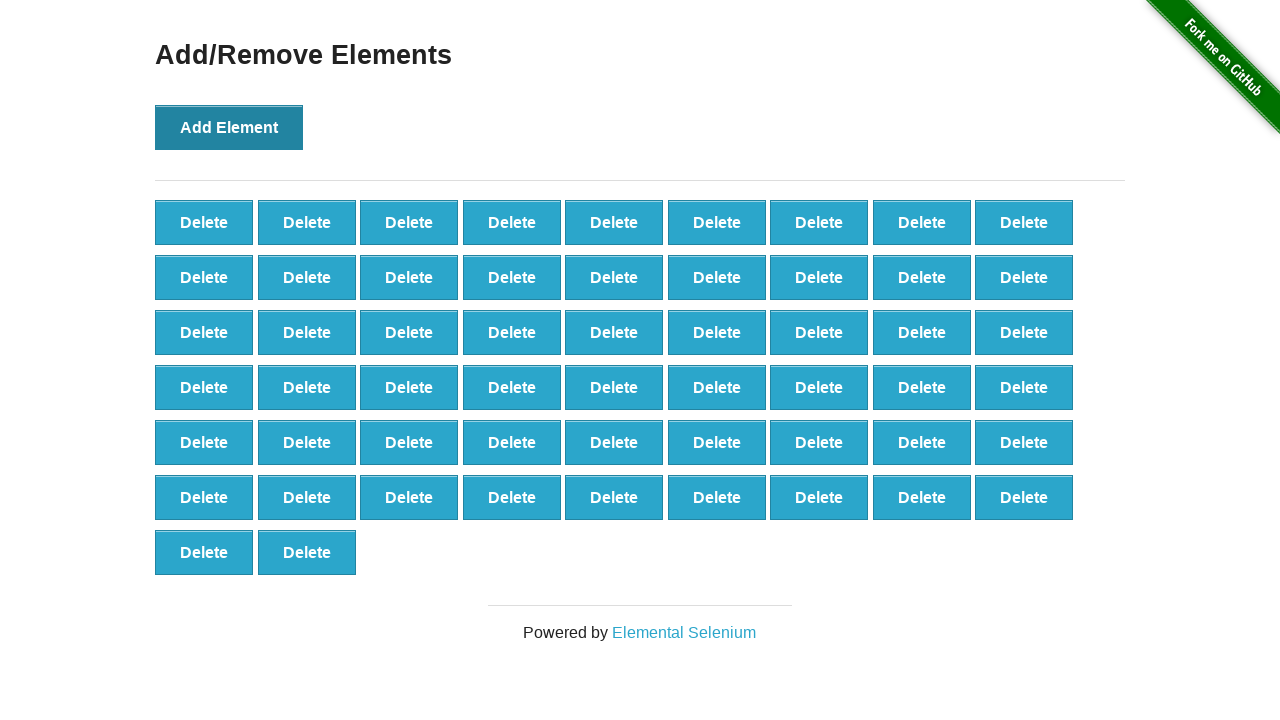

Clicked 'Add Element' button (iteration 57/100) at (229, 127) on button[onclick='addElement()']
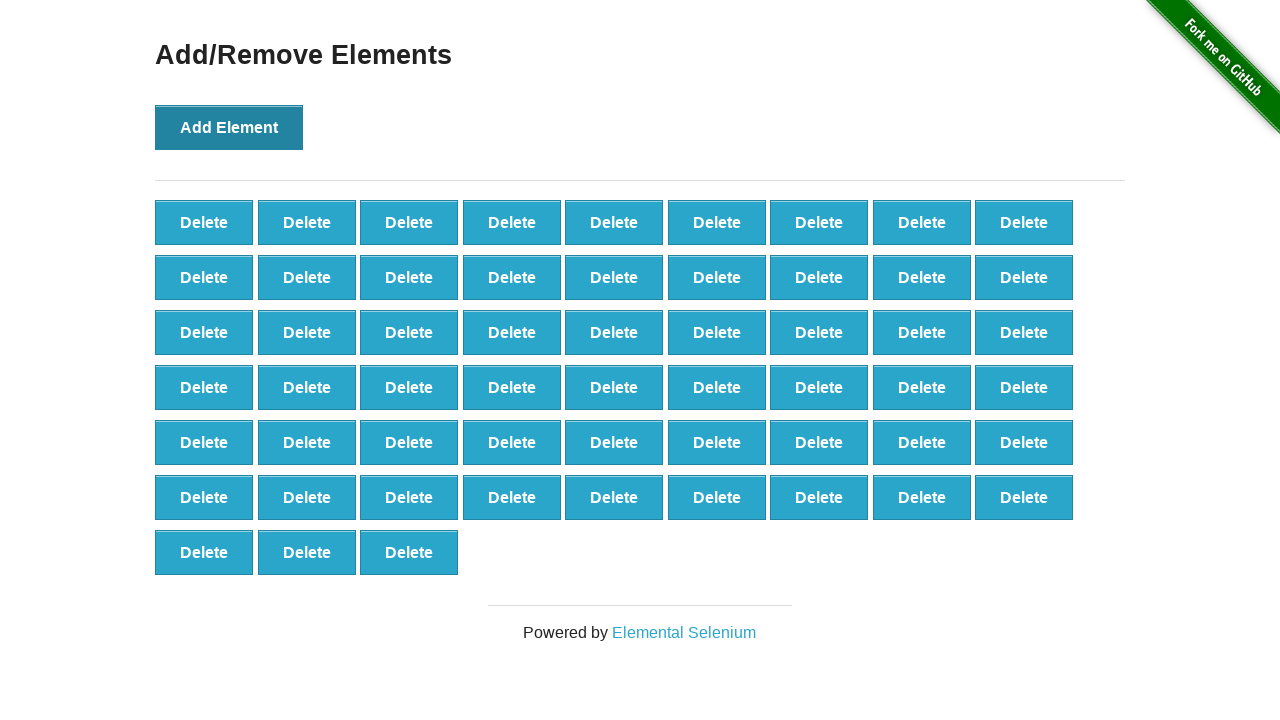

Clicked 'Add Element' button (iteration 58/100) at (229, 127) on button[onclick='addElement()']
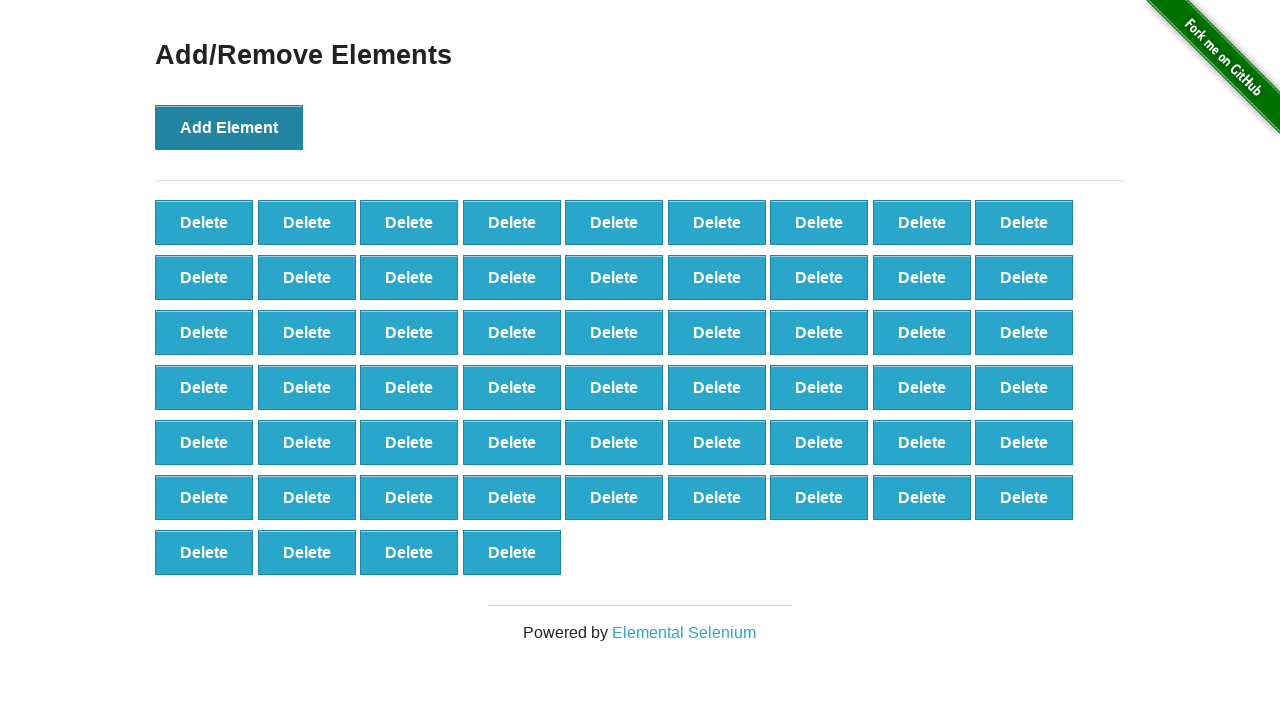

Clicked 'Add Element' button (iteration 59/100) at (229, 127) on button[onclick='addElement()']
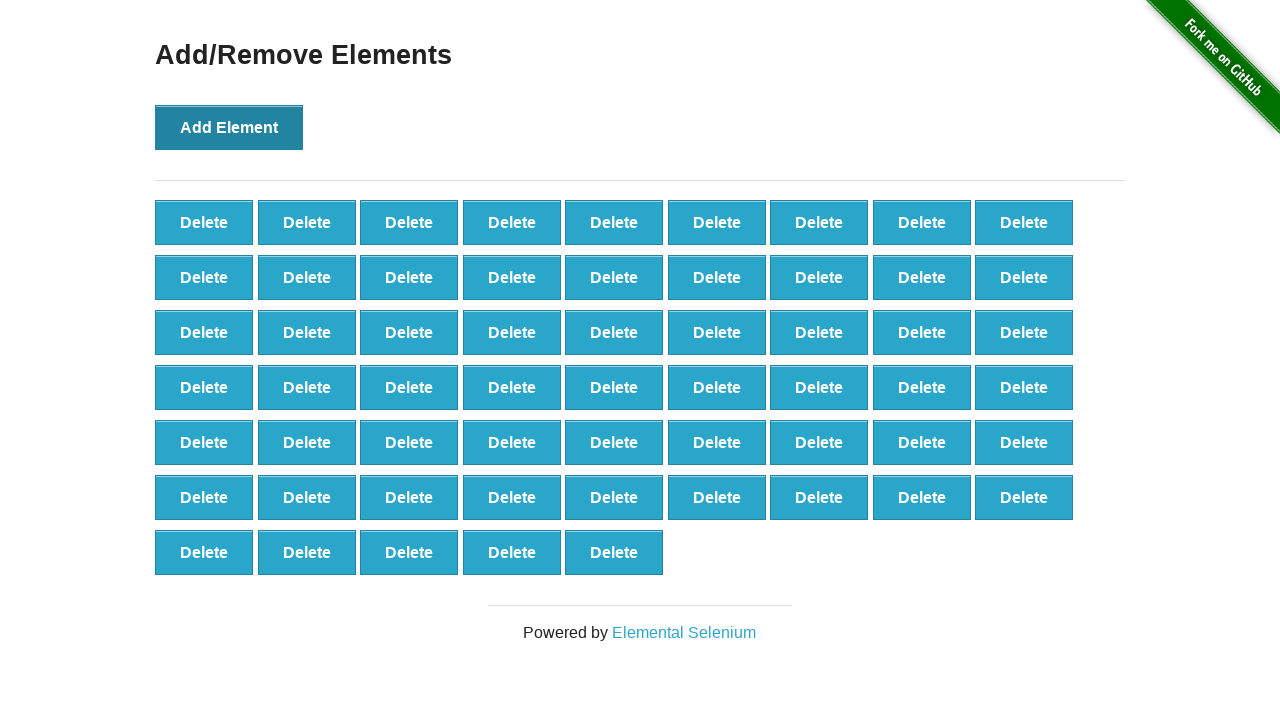

Clicked 'Add Element' button (iteration 60/100) at (229, 127) on button[onclick='addElement()']
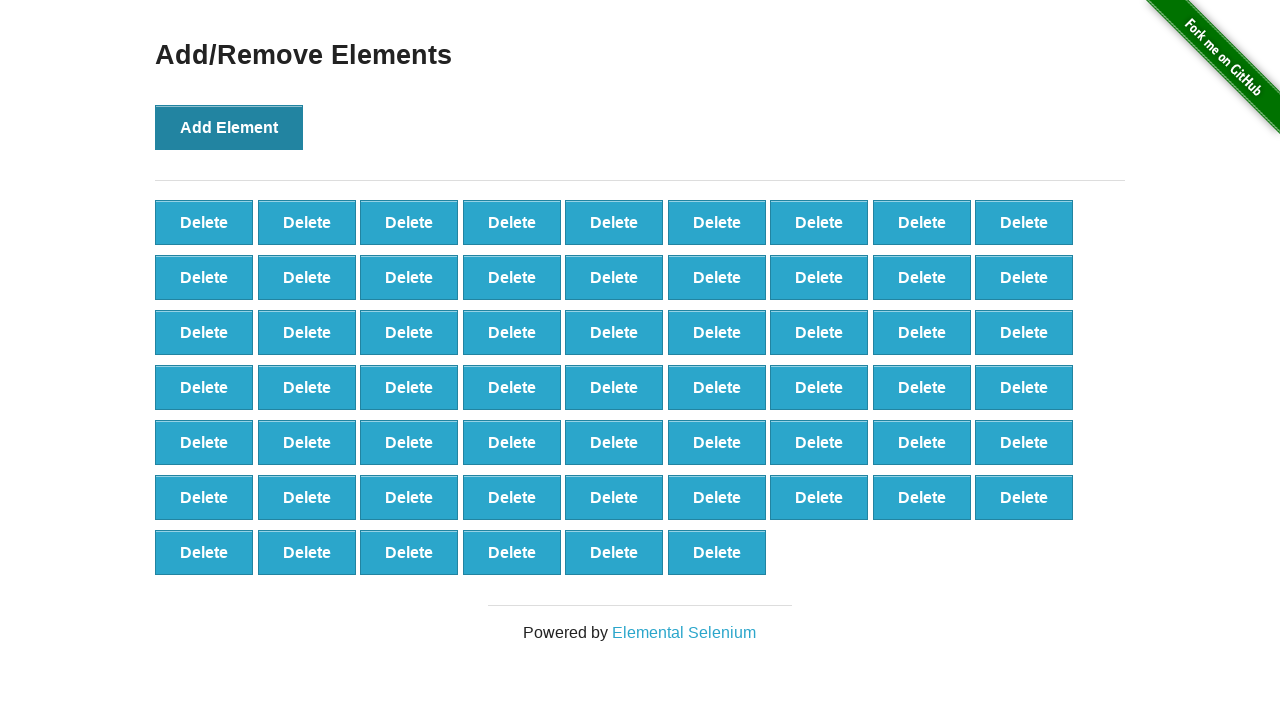

Clicked 'Add Element' button (iteration 61/100) at (229, 127) on button[onclick='addElement()']
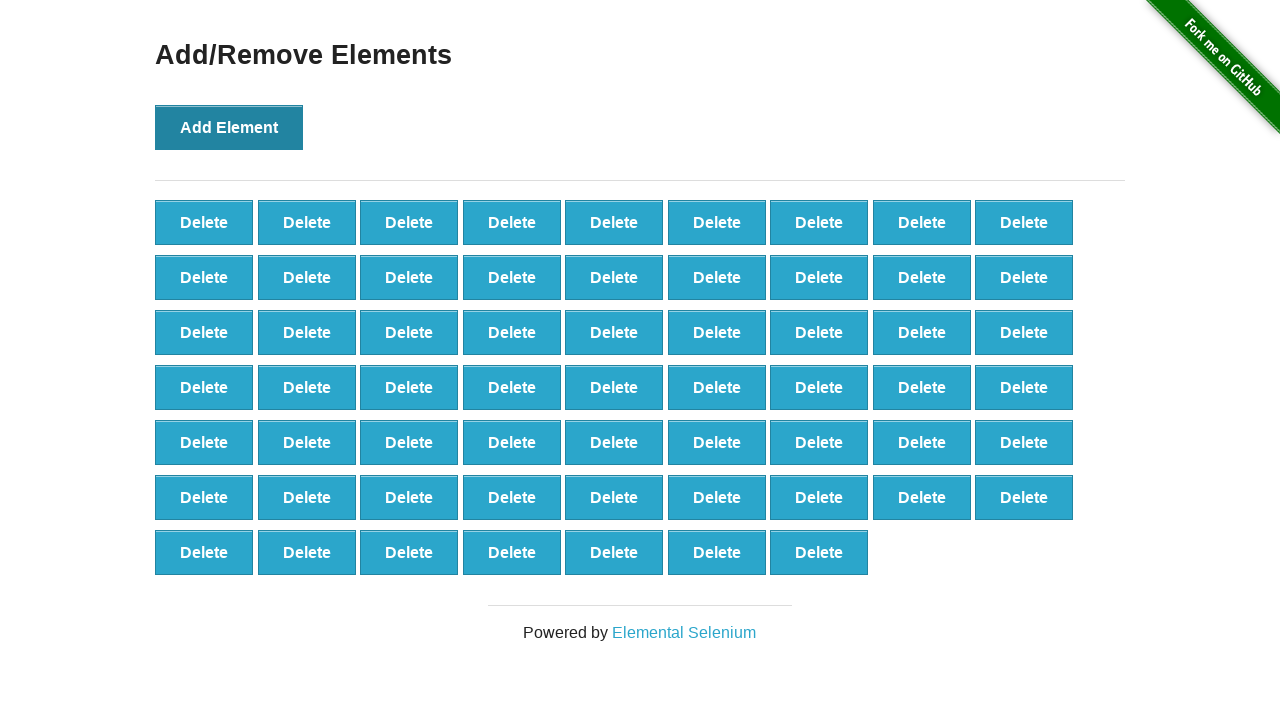

Clicked 'Add Element' button (iteration 62/100) at (229, 127) on button[onclick='addElement()']
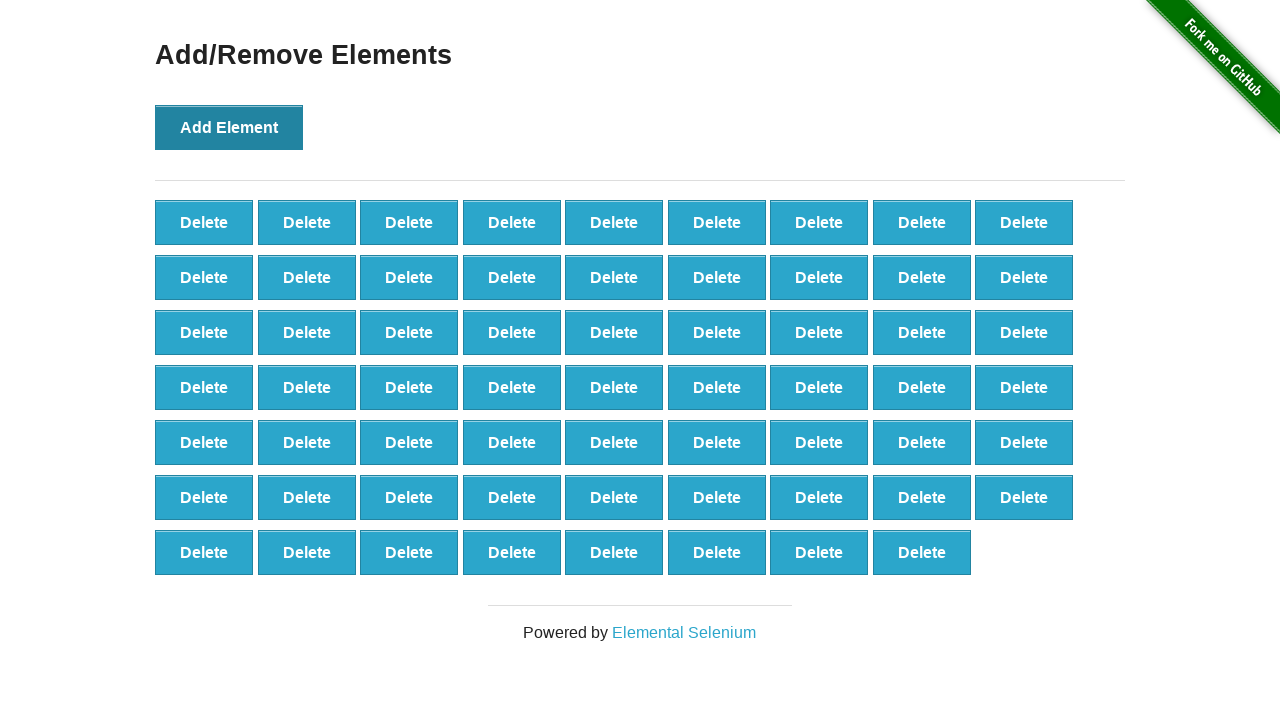

Clicked 'Add Element' button (iteration 63/100) at (229, 127) on button[onclick='addElement()']
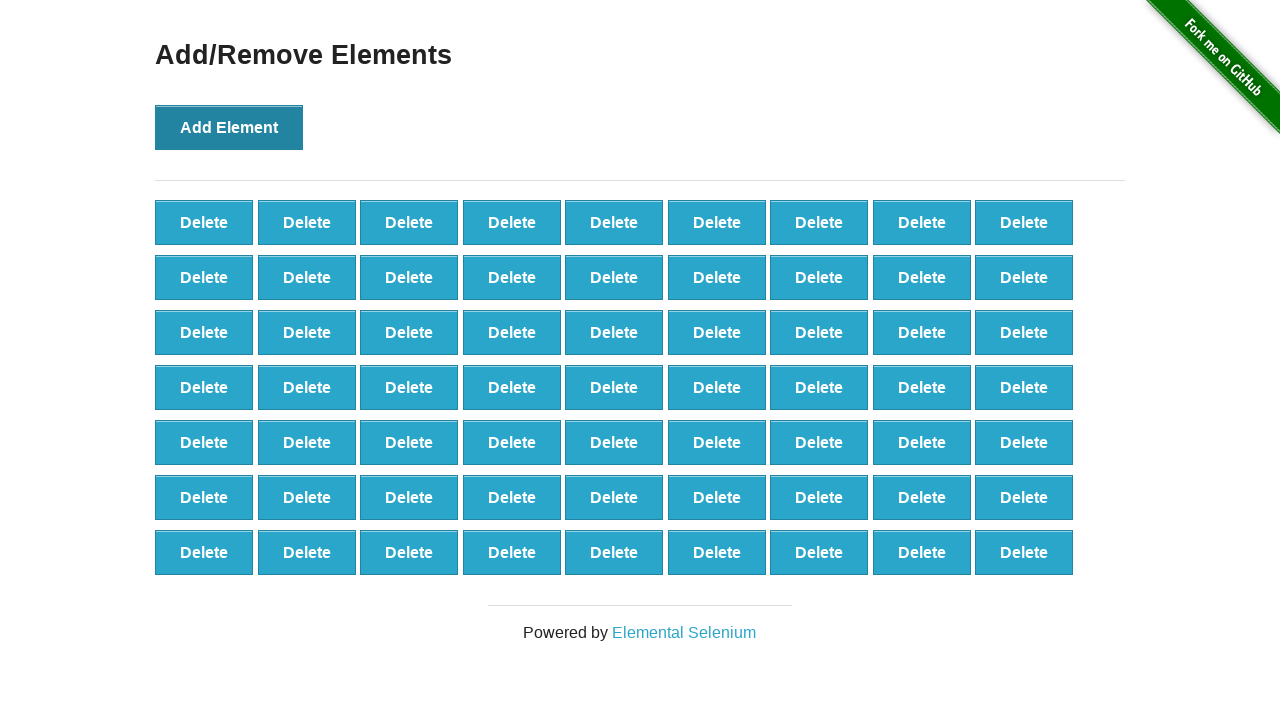

Clicked 'Add Element' button (iteration 64/100) at (229, 127) on button[onclick='addElement()']
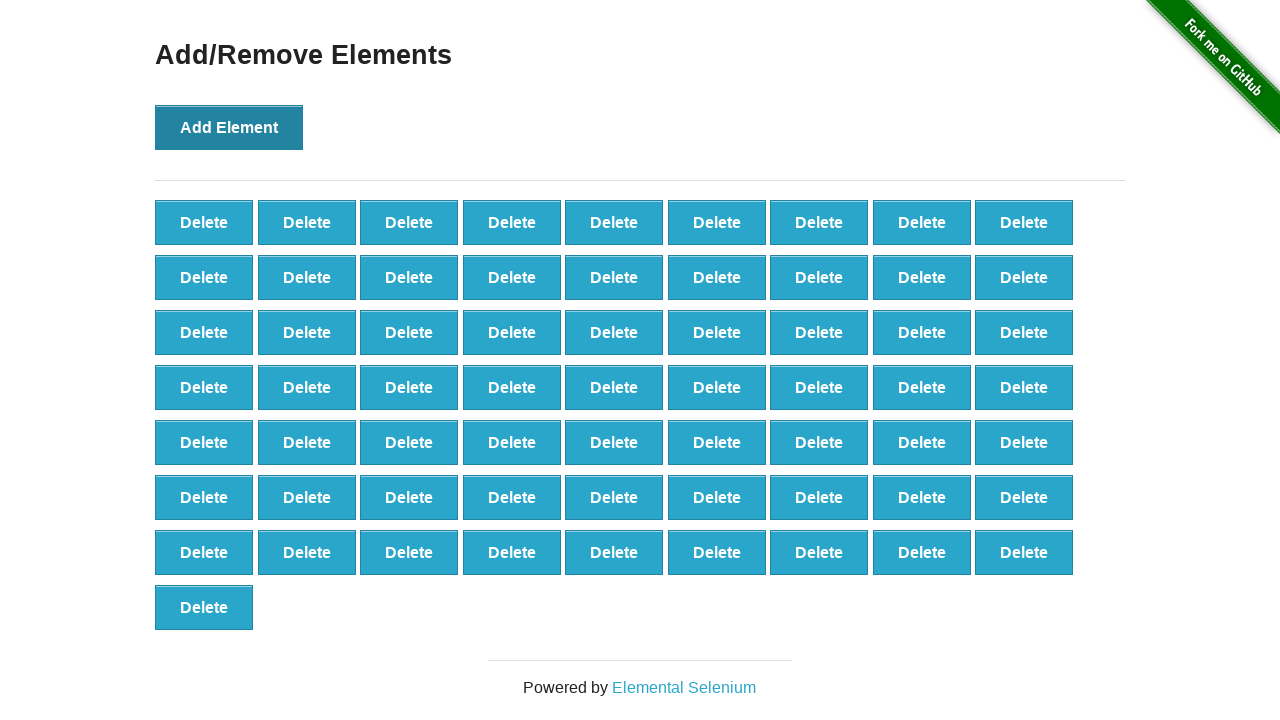

Clicked 'Add Element' button (iteration 65/100) at (229, 127) on button[onclick='addElement()']
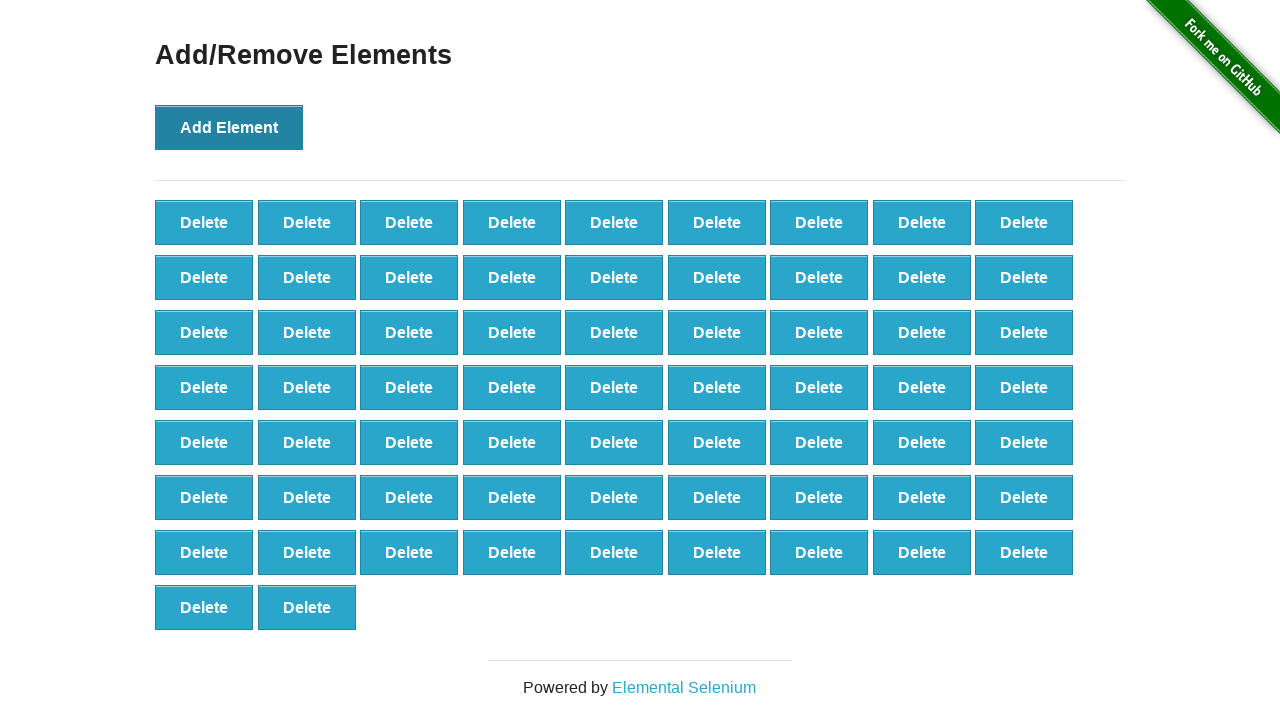

Clicked 'Add Element' button (iteration 66/100) at (229, 127) on button[onclick='addElement()']
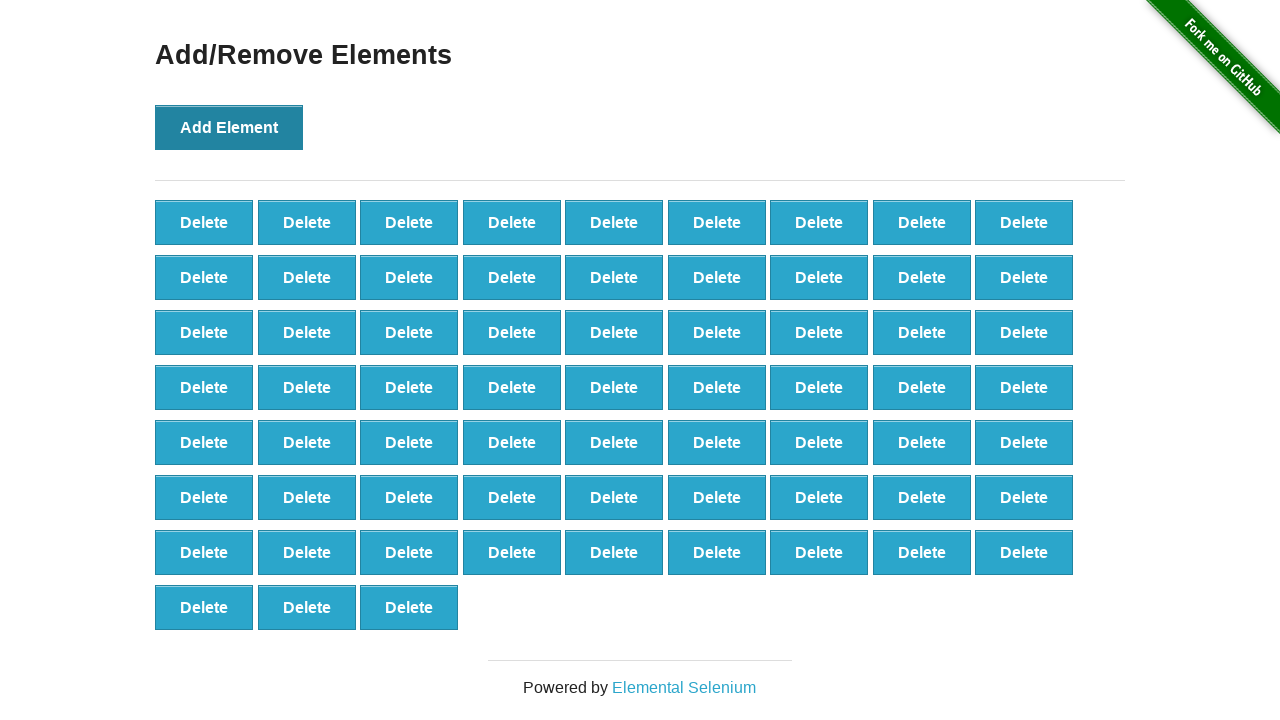

Clicked 'Add Element' button (iteration 67/100) at (229, 127) on button[onclick='addElement()']
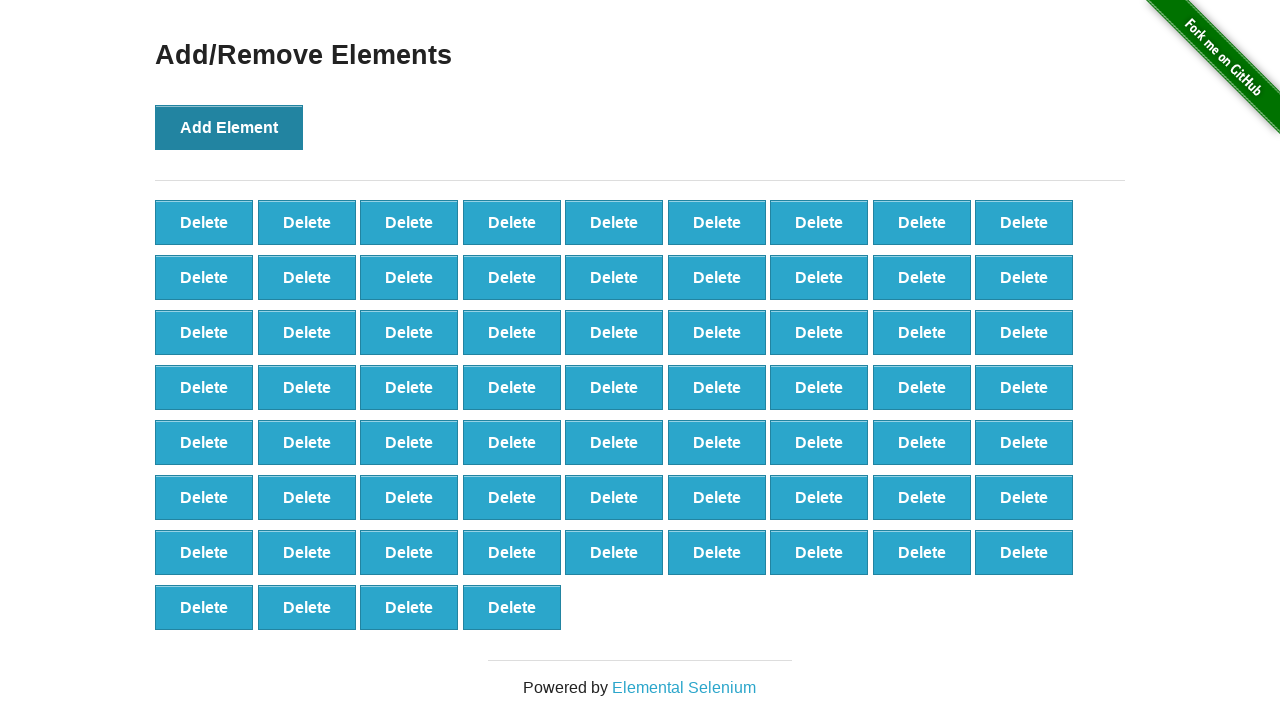

Clicked 'Add Element' button (iteration 68/100) at (229, 127) on button[onclick='addElement()']
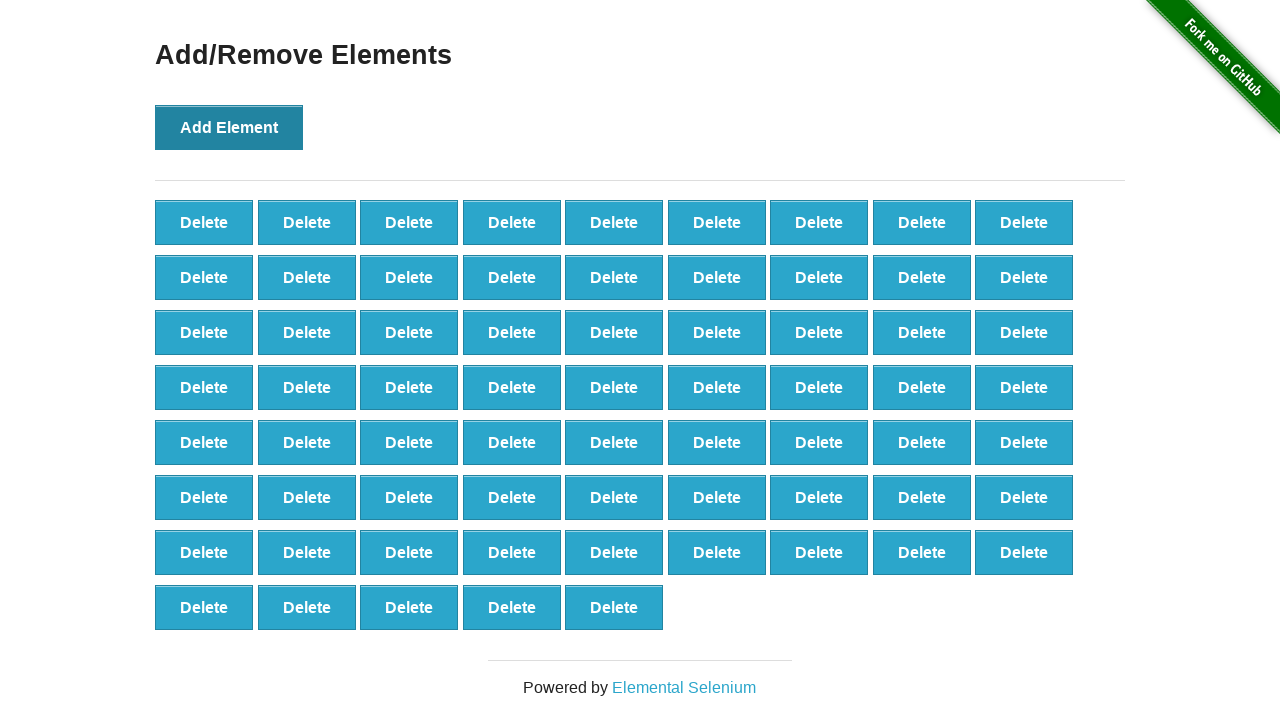

Clicked 'Add Element' button (iteration 69/100) at (229, 127) on button[onclick='addElement()']
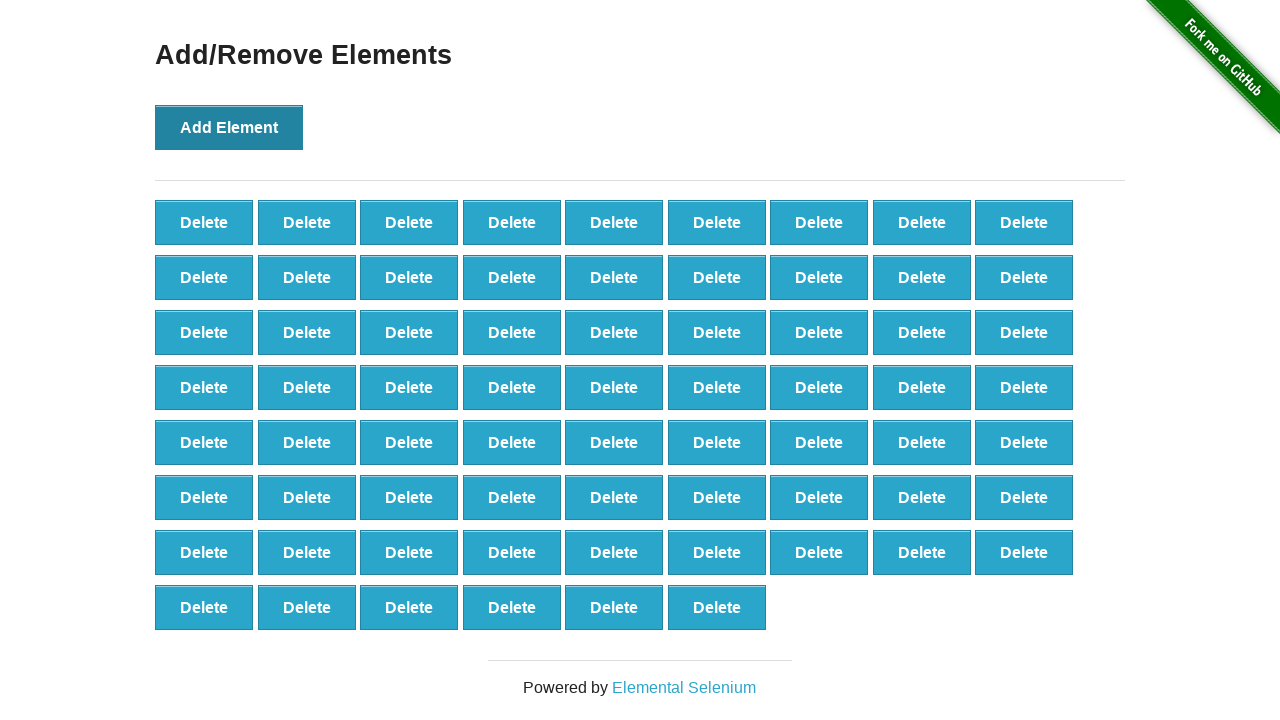

Clicked 'Add Element' button (iteration 70/100) at (229, 127) on button[onclick='addElement()']
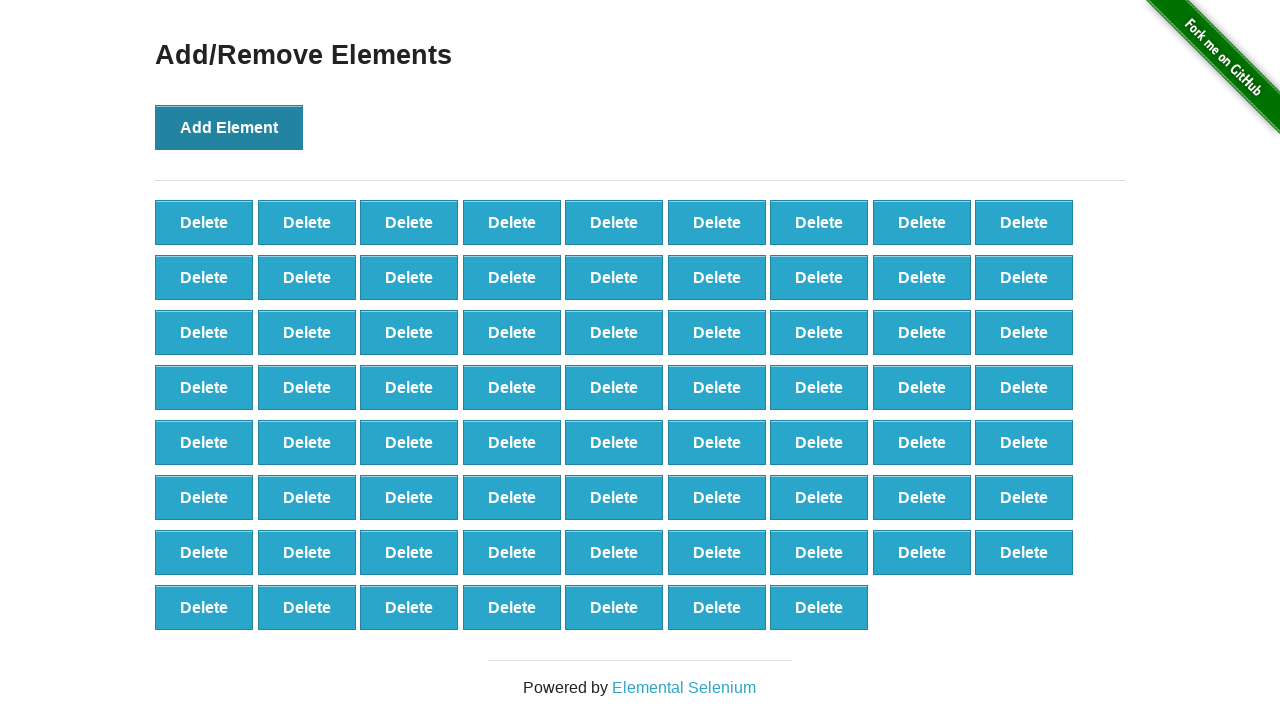

Clicked 'Add Element' button (iteration 71/100) at (229, 127) on button[onclick='addElement()']
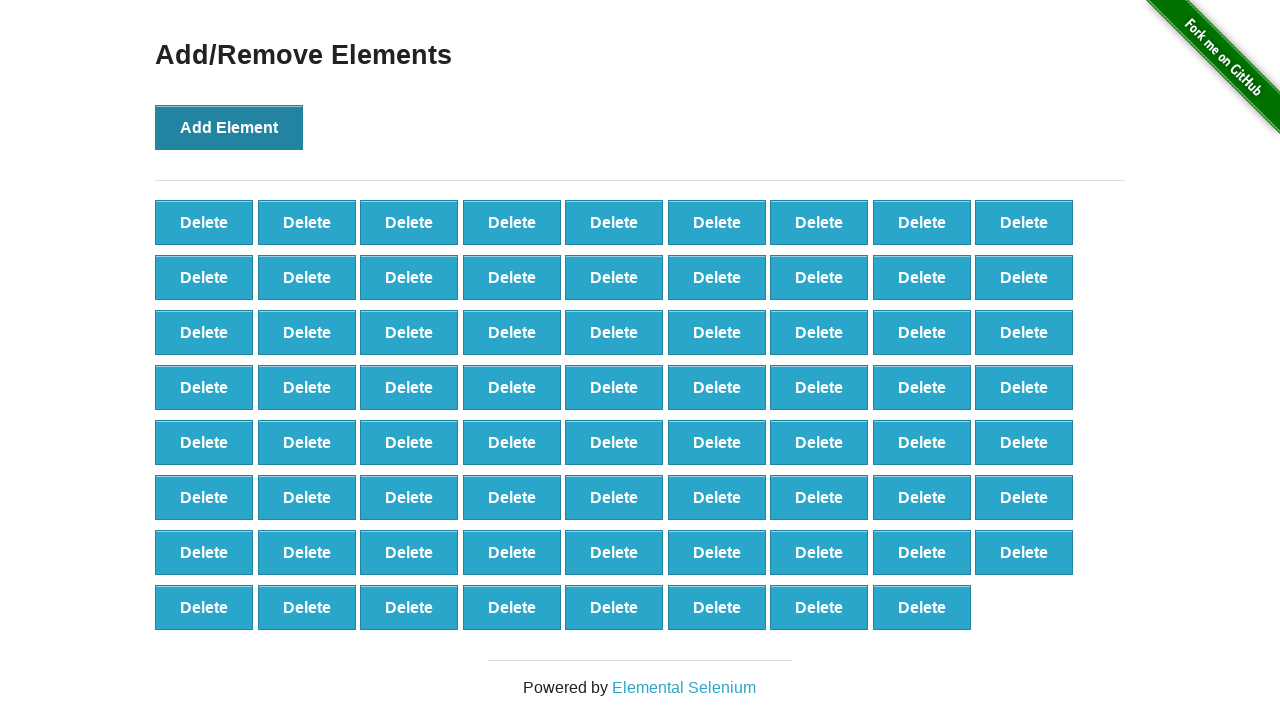

Clicked 'Add Element' button (iteration 72/100) at (229, 127) on button[onclick='addElement()']
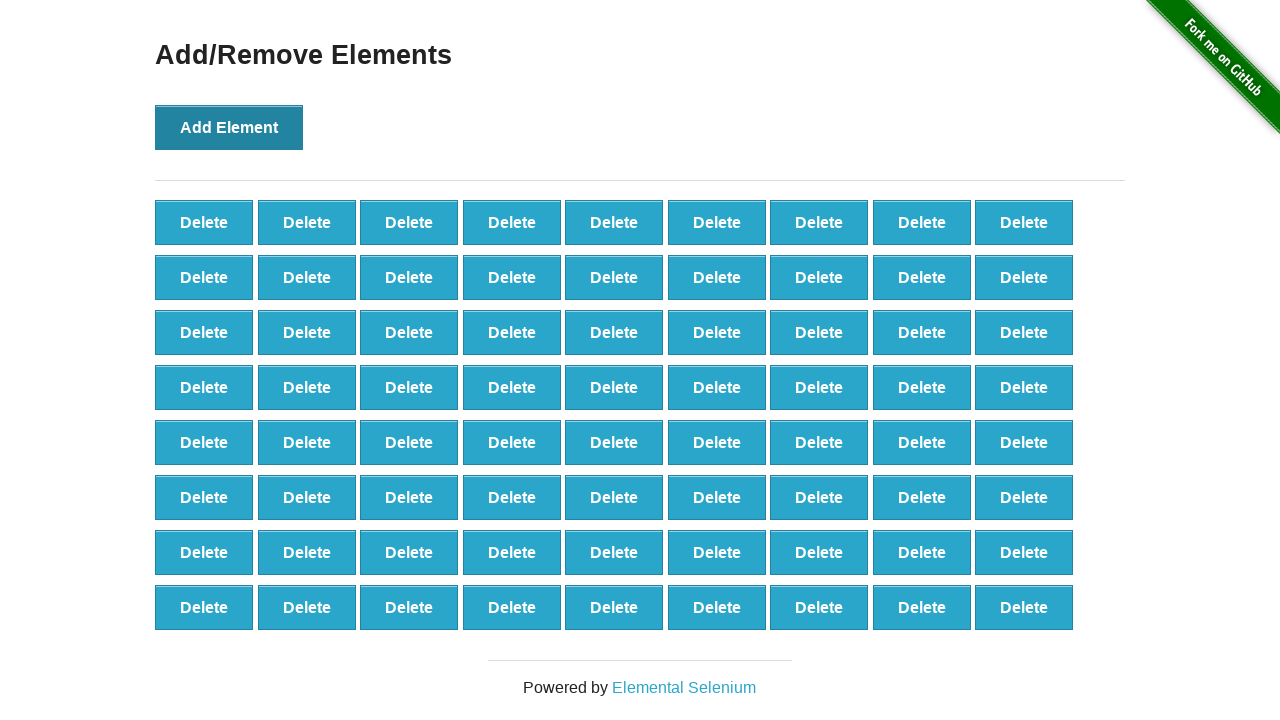

Clicked 'Add Element' button (iteration 73/100) at (229, 127) on button[onclick='addElement()']
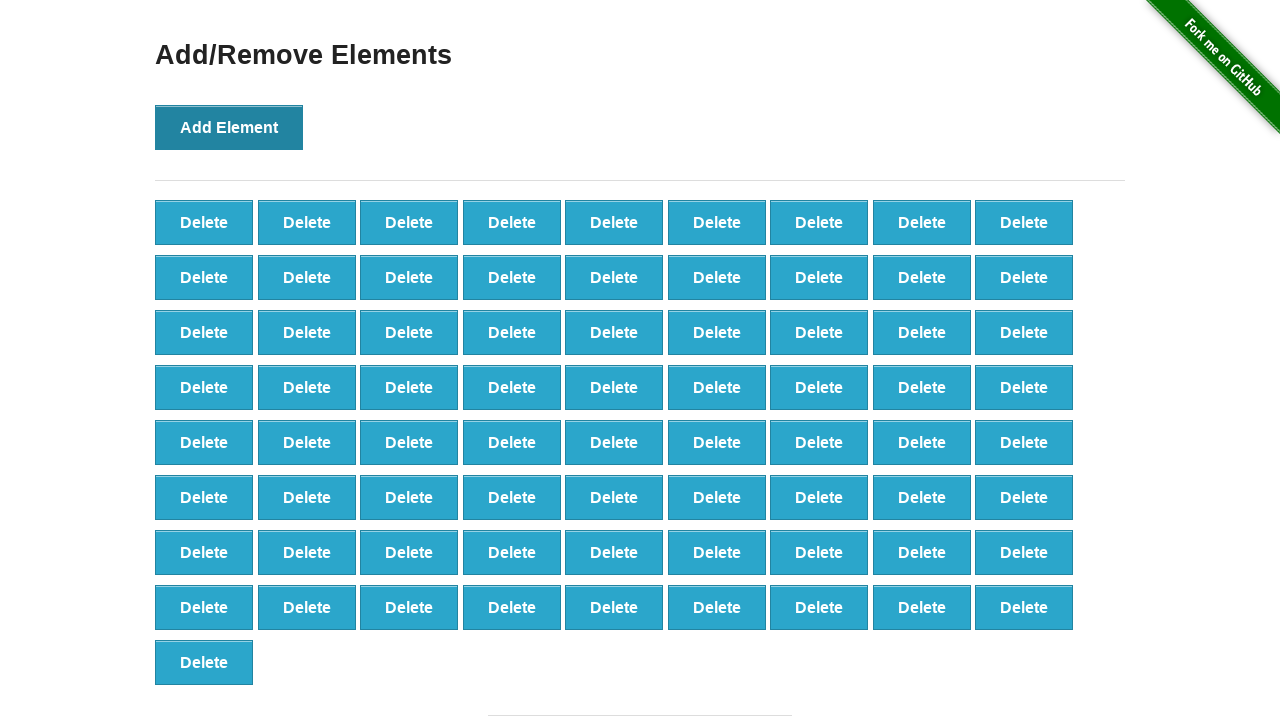

Clicked 'Add Element' button (iteration 74/100) at (229, 127) on button[onclick='addElement()']
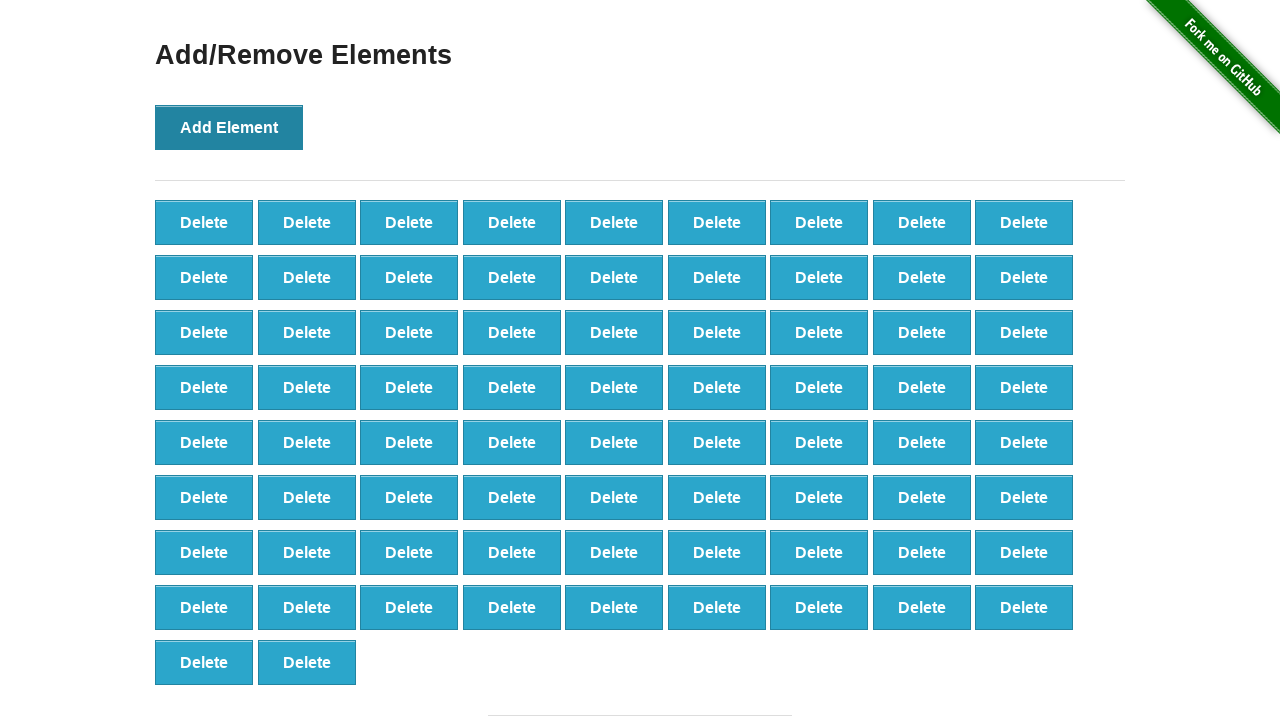

Clicked 'Add Element' button (iteration 75/100) at (229, 127) on button[onclick='addElement()']
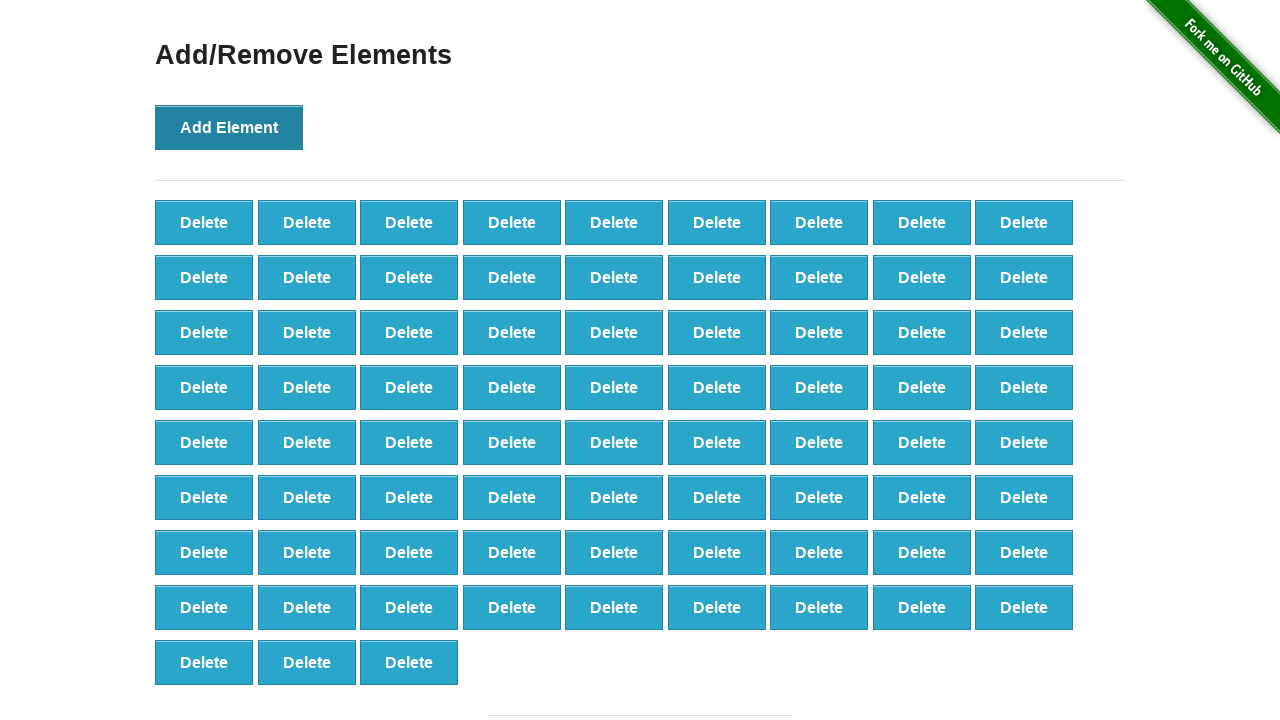

Clicked 'Add Element' button (iteration 76/100) at (229, 127) on button[onclick='addElement()']
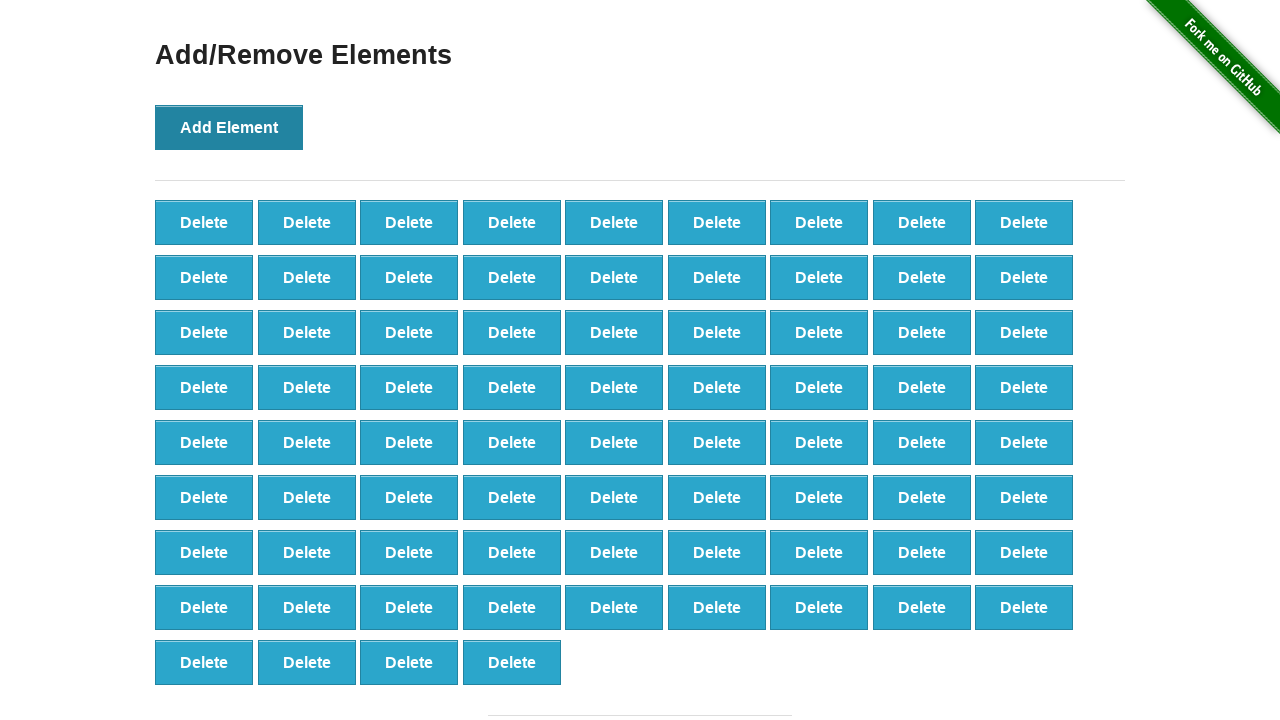

Clicked 'Add Element' button (iteration 77/100) at (229, 127) on button[onclick='addElement()']
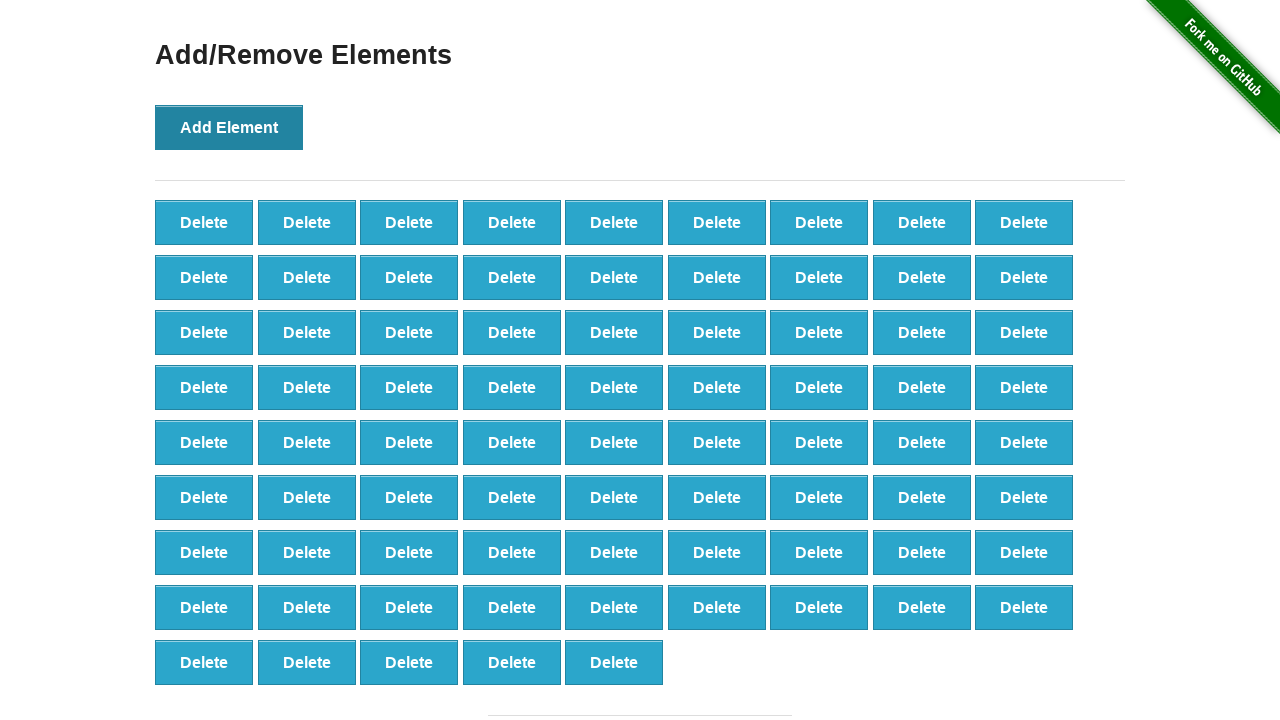

Clicked 'Add Element' button (iteration 78/100) at (229, 127) on button[onclick='addElement()']
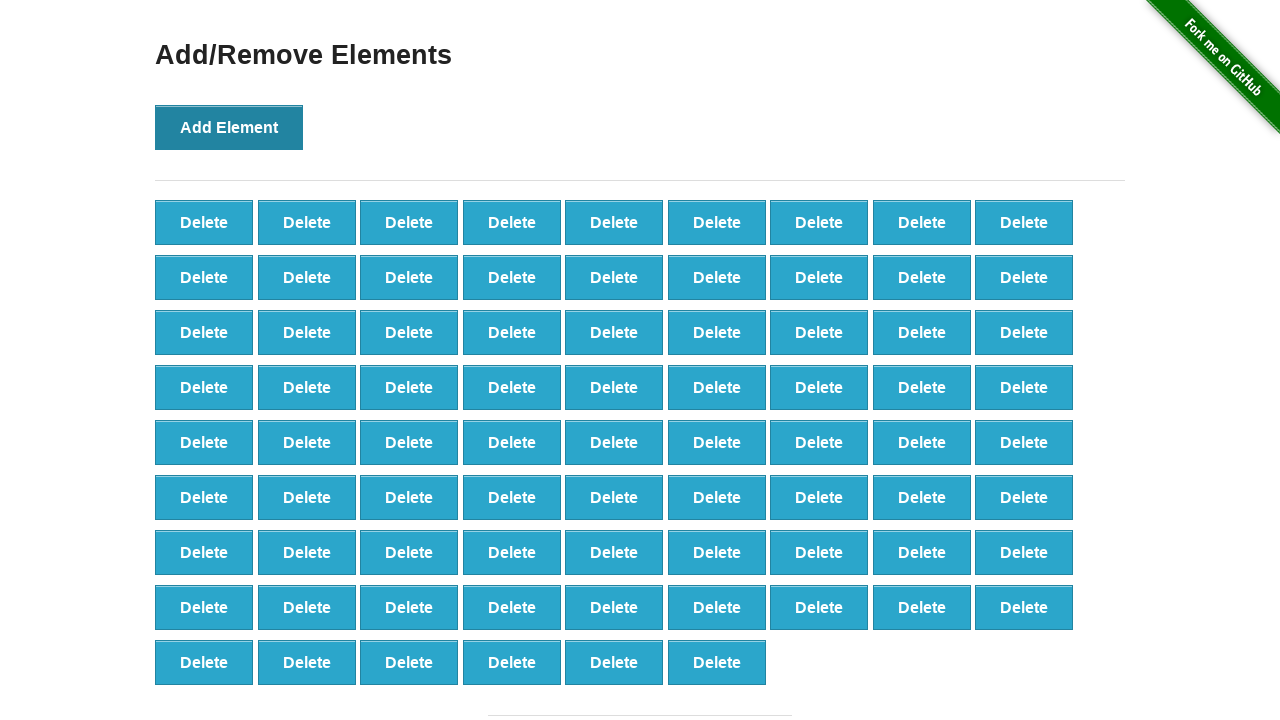

Clicked 'Add Element' button (iteration 79/100) at (229, 127) on button[onclick='addElement()']
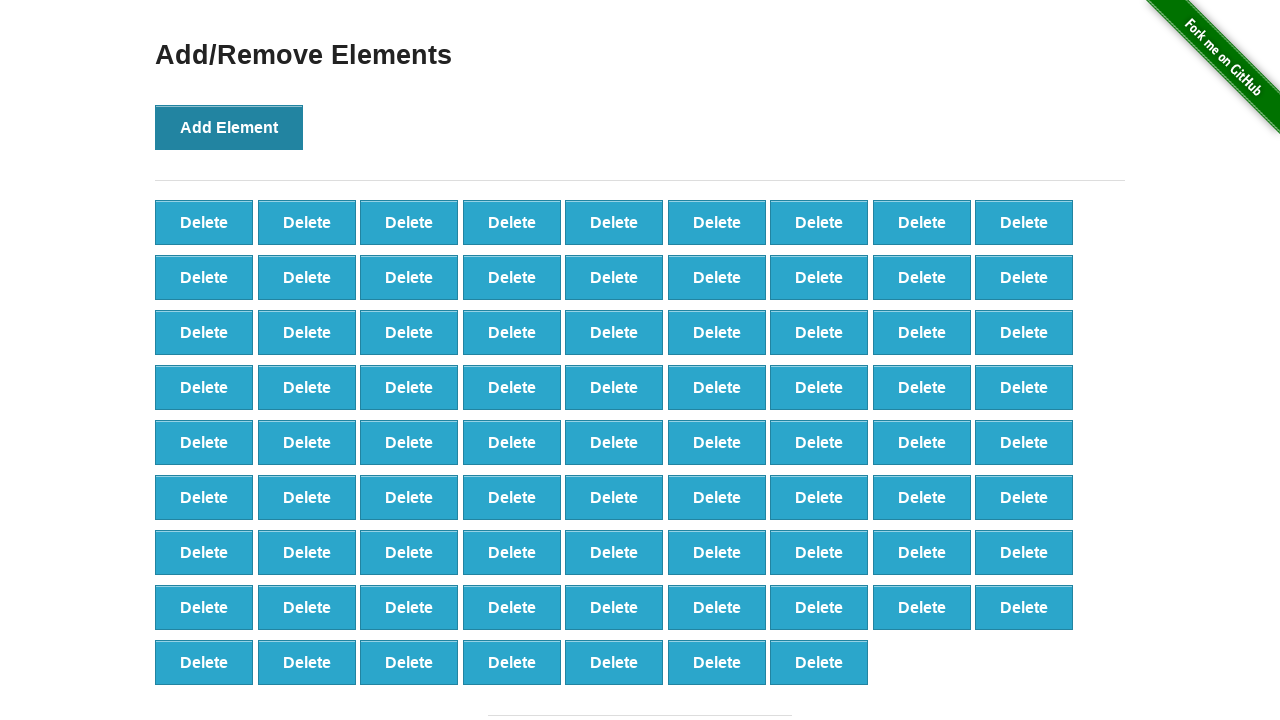

Clicked 'Add Element' button (iteration 80/100) at (229, 127) on button[onclick='addElement()']
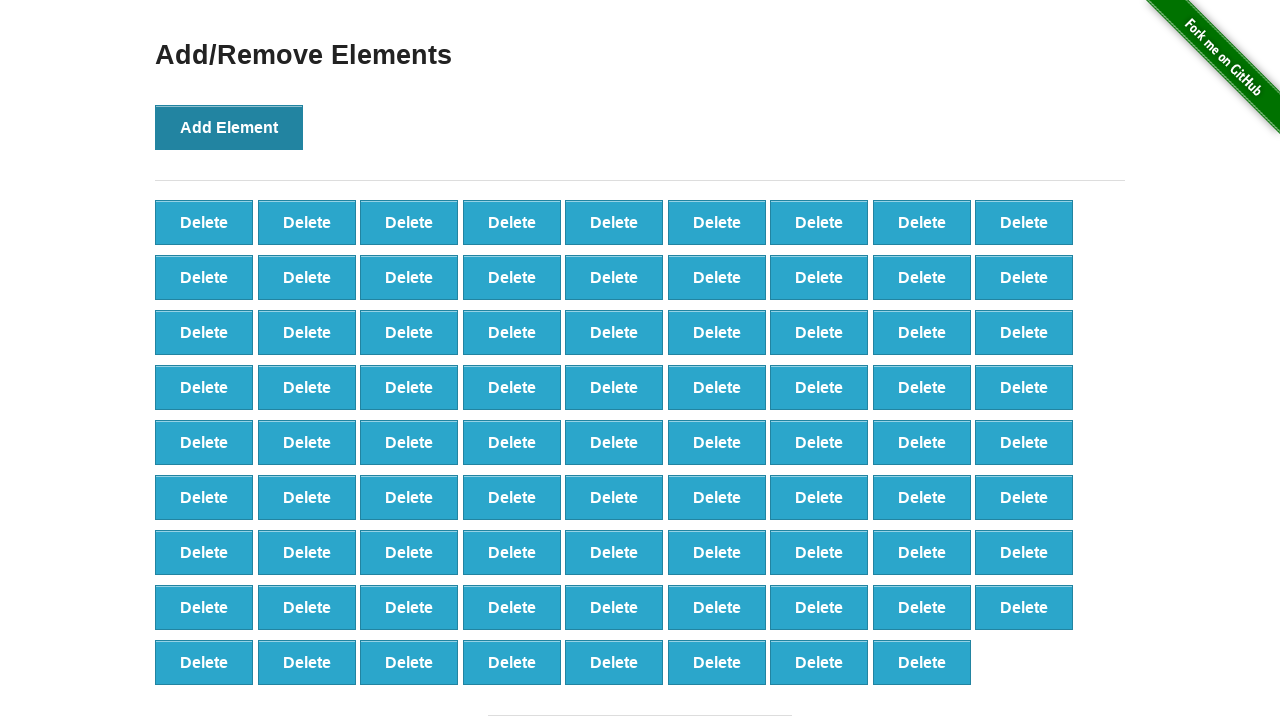

Clicked 'Add Element' button (iteration 81/100) at (229, 127) on button[onclick='addElement()']
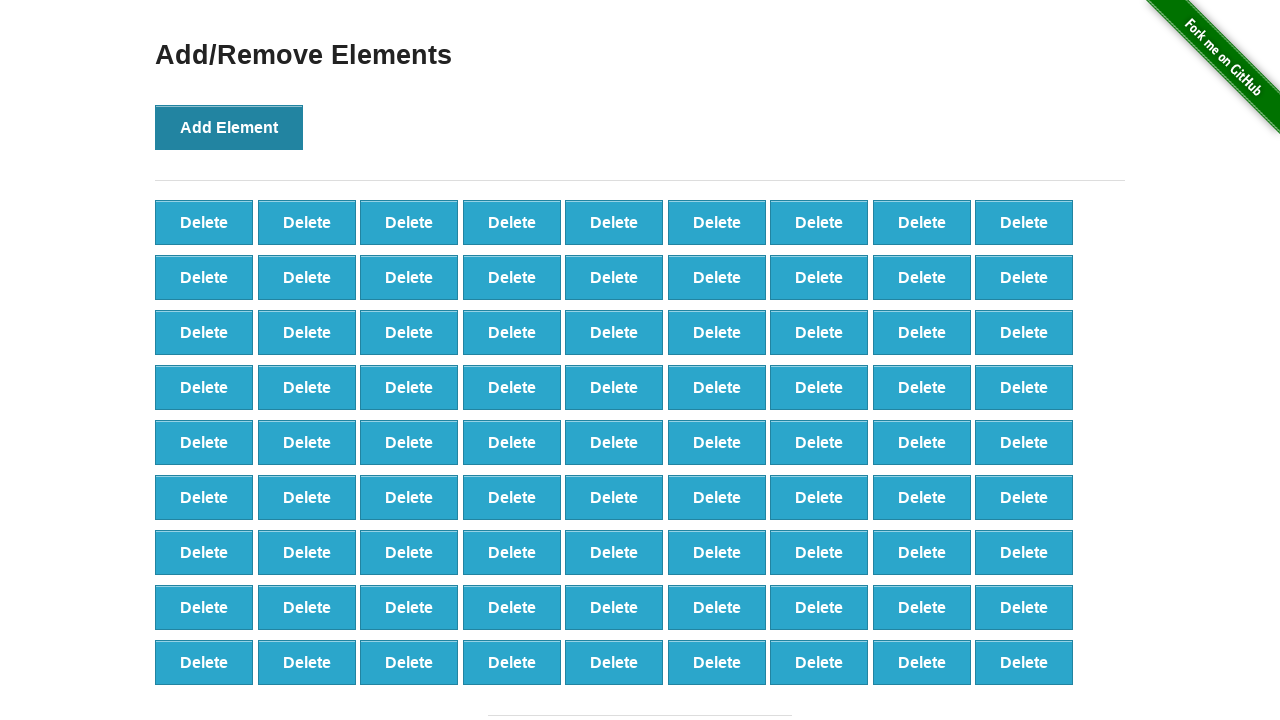

Clicked 'Add Element' button (iteration 82/100) at (229, 127) on button[onclick='addElement()']
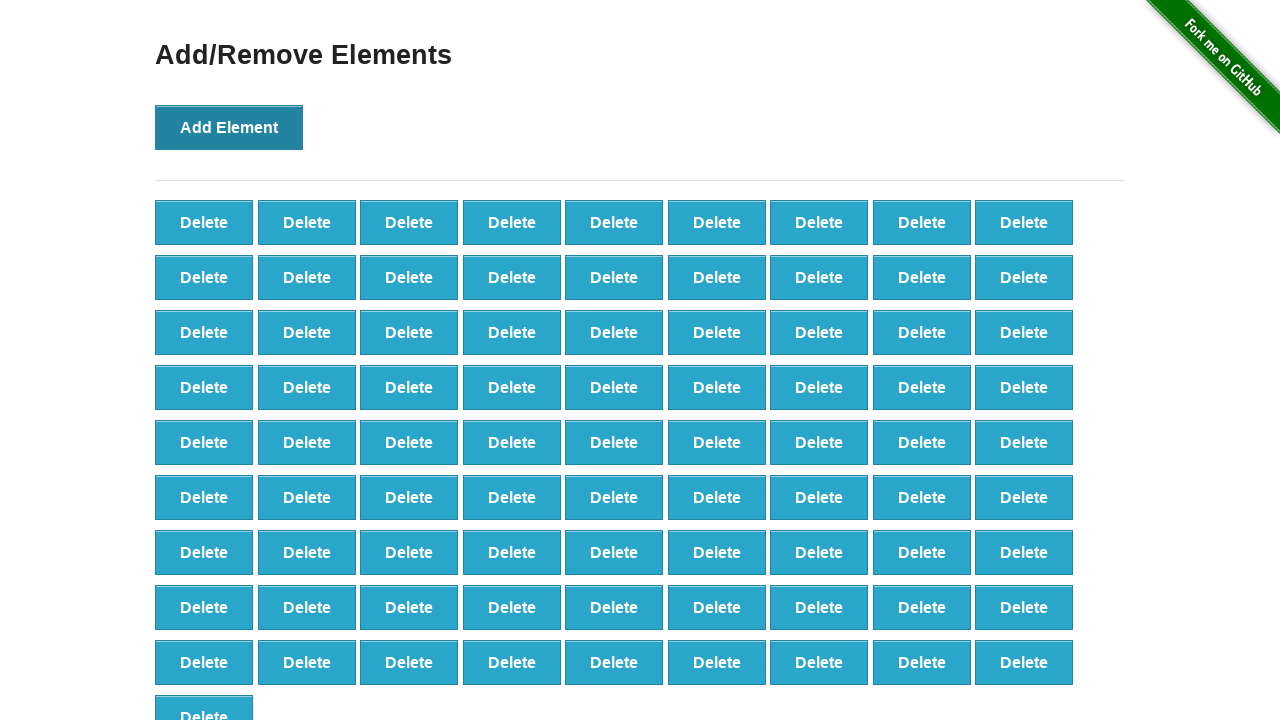

Clicked 'Add Element' button (iteration 83/100) at (229, 127) on button[onclick='addElement()']
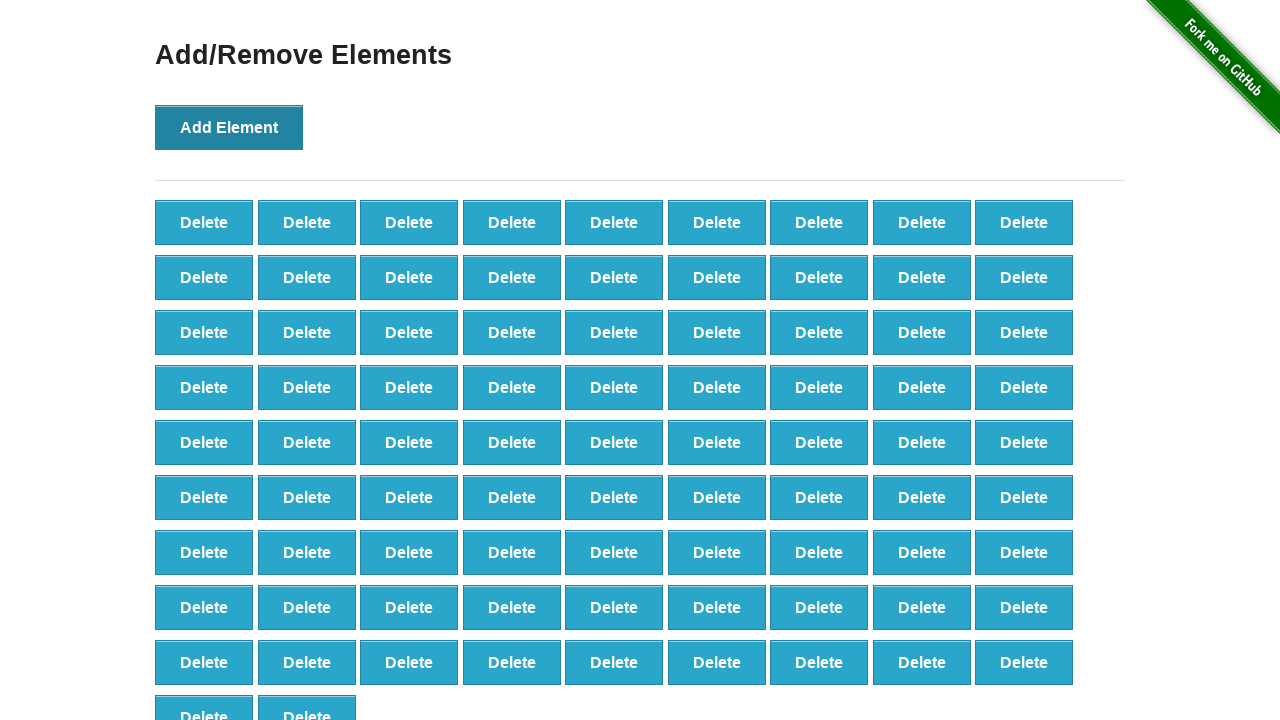

Clicked 'Add Element' button (iteration 84/100) at (229, 127) on button[onclick='addElement()']
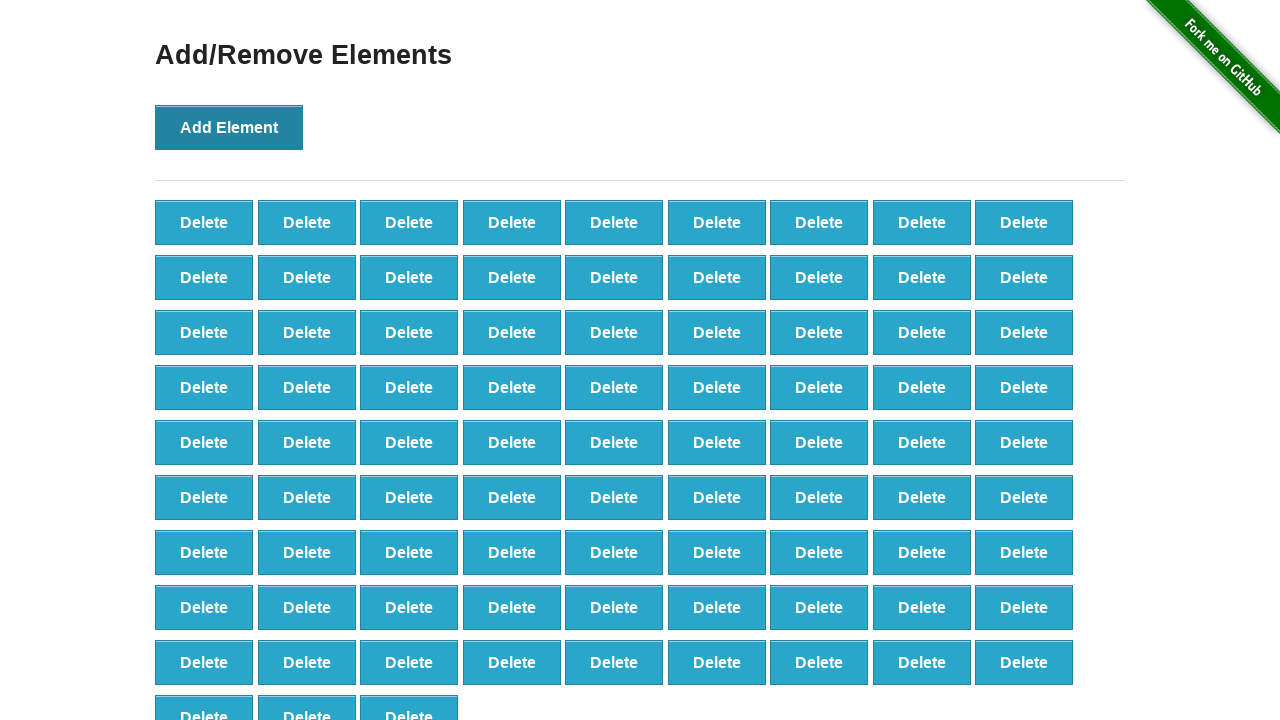

Clicked 'Add Element' button (iteration 85/100) at (229, 127) on button[onclick='addElement()']
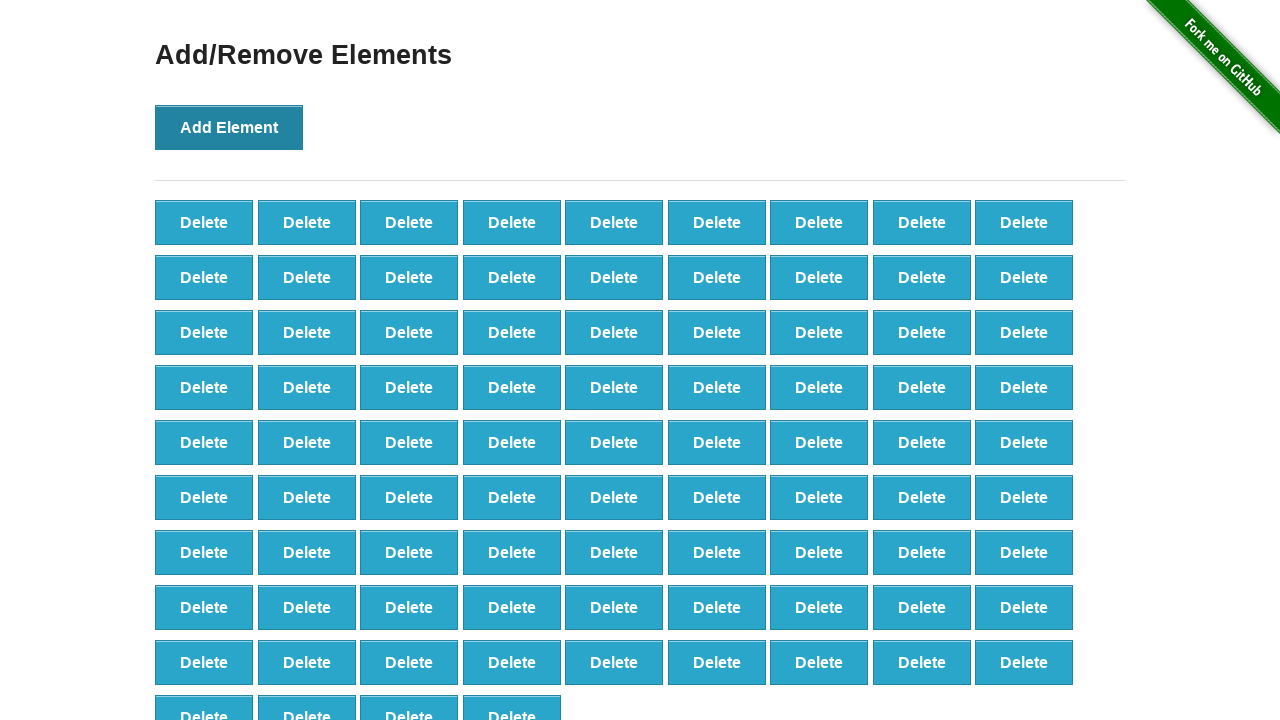

Clicked 'Add Element' button (iteration 86/100) at (229, 127) on button[onclick='addElement()']
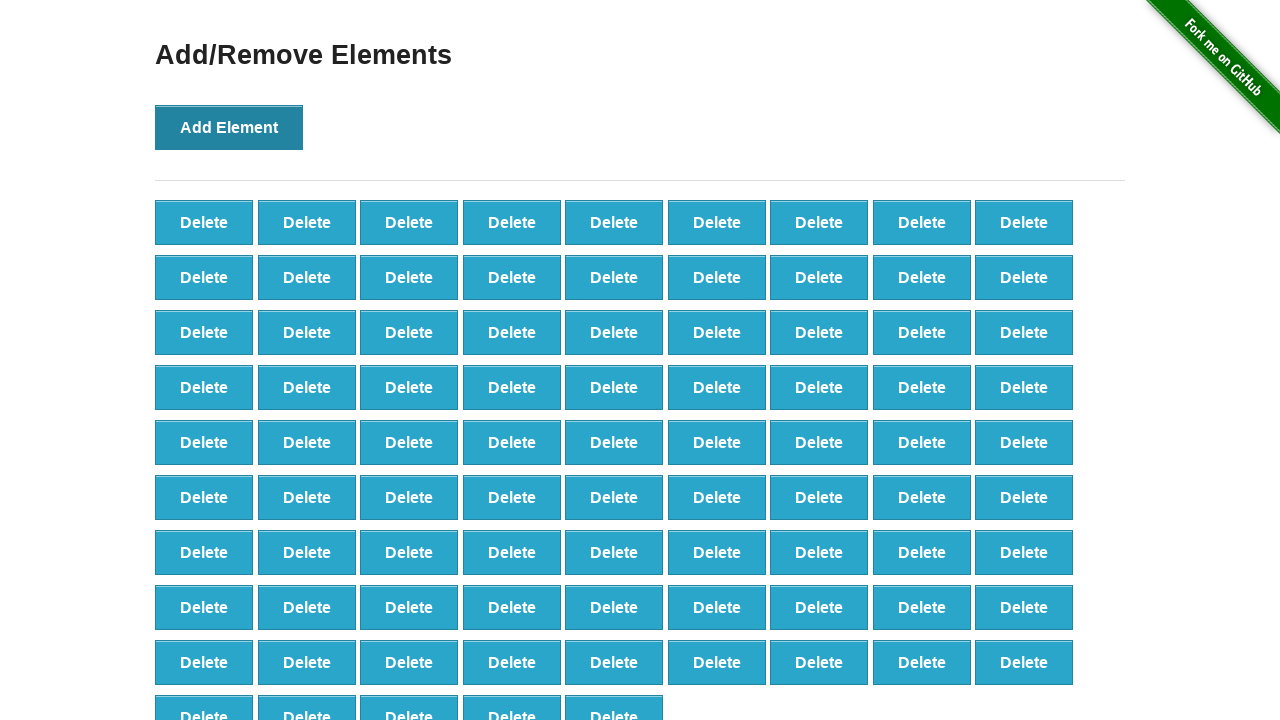

Clicked 'Add Element' button (iteration 87/100) at (229, 127) on button[onclick='addElement()']
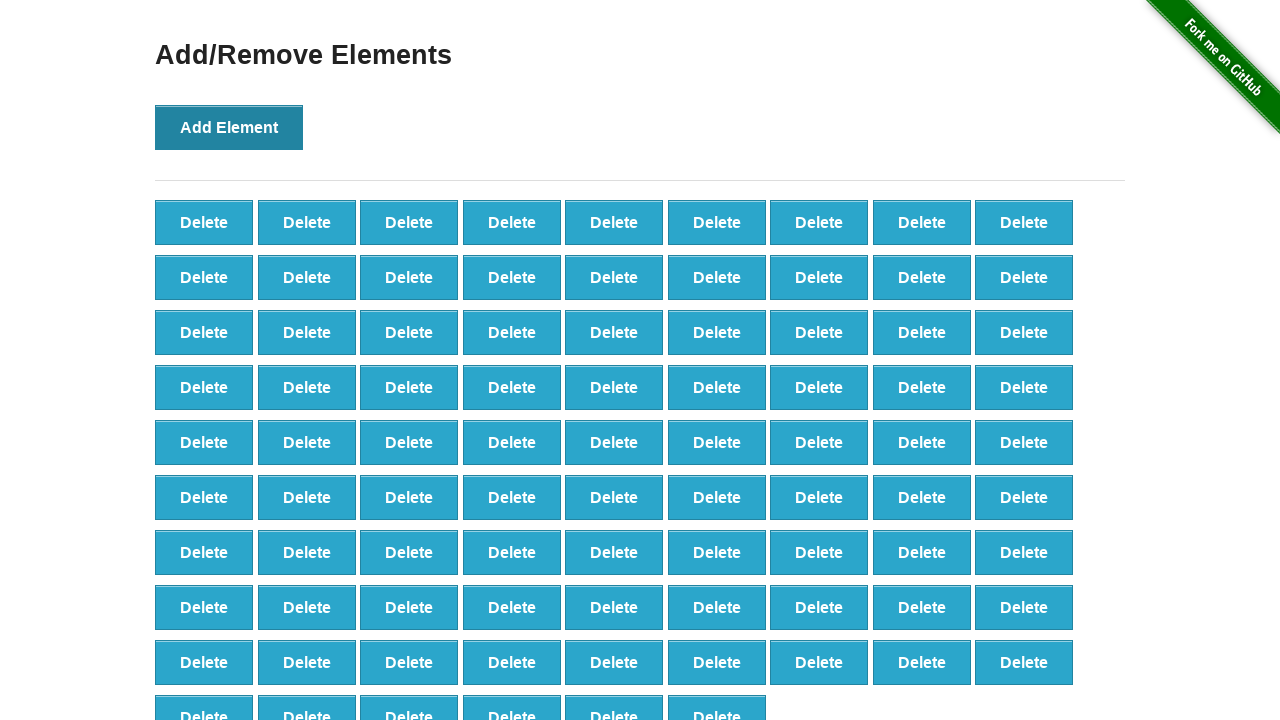

Clicked 'Add Element' button (iteration 88/100) at (229, 127) on button[onclick='addElement()']
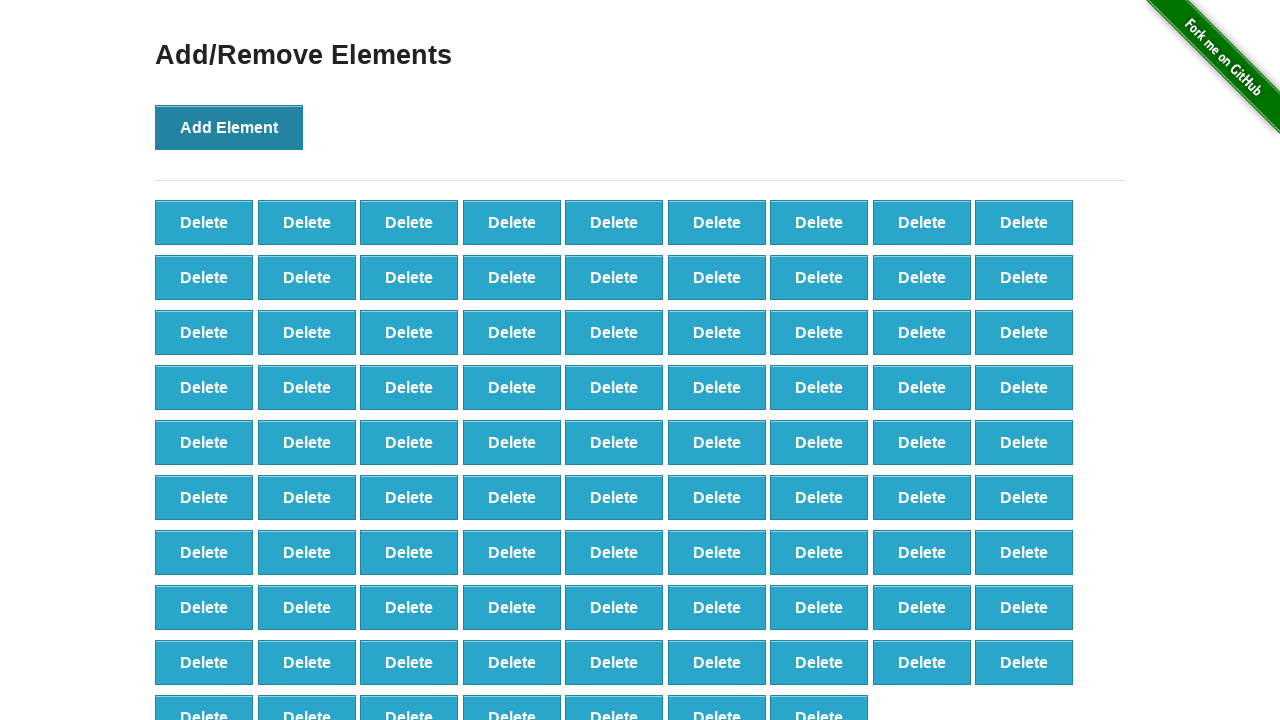

Clicked 'Add Element' button (iteration 89/100) at (229, 127) on button[onclick='addElement()']
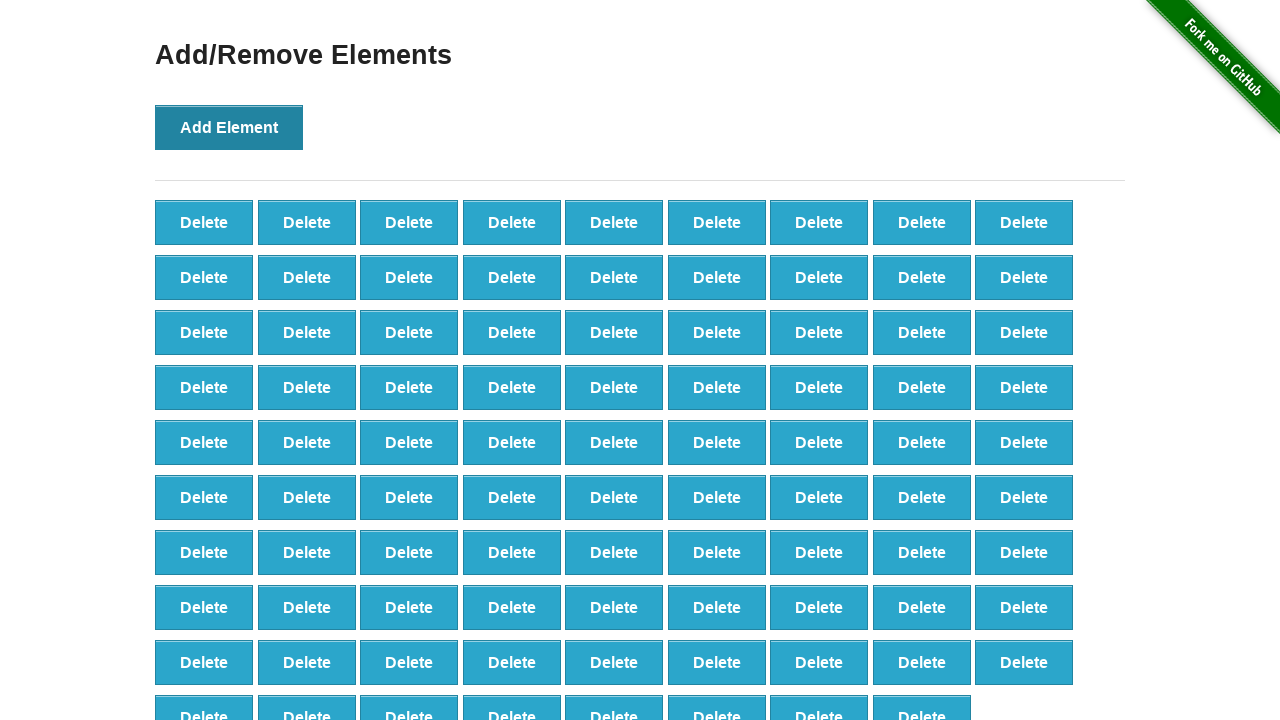

Clicked 'Add Element' button (iteration 90/100) at (229, 127) on button[onclick='addElement()']
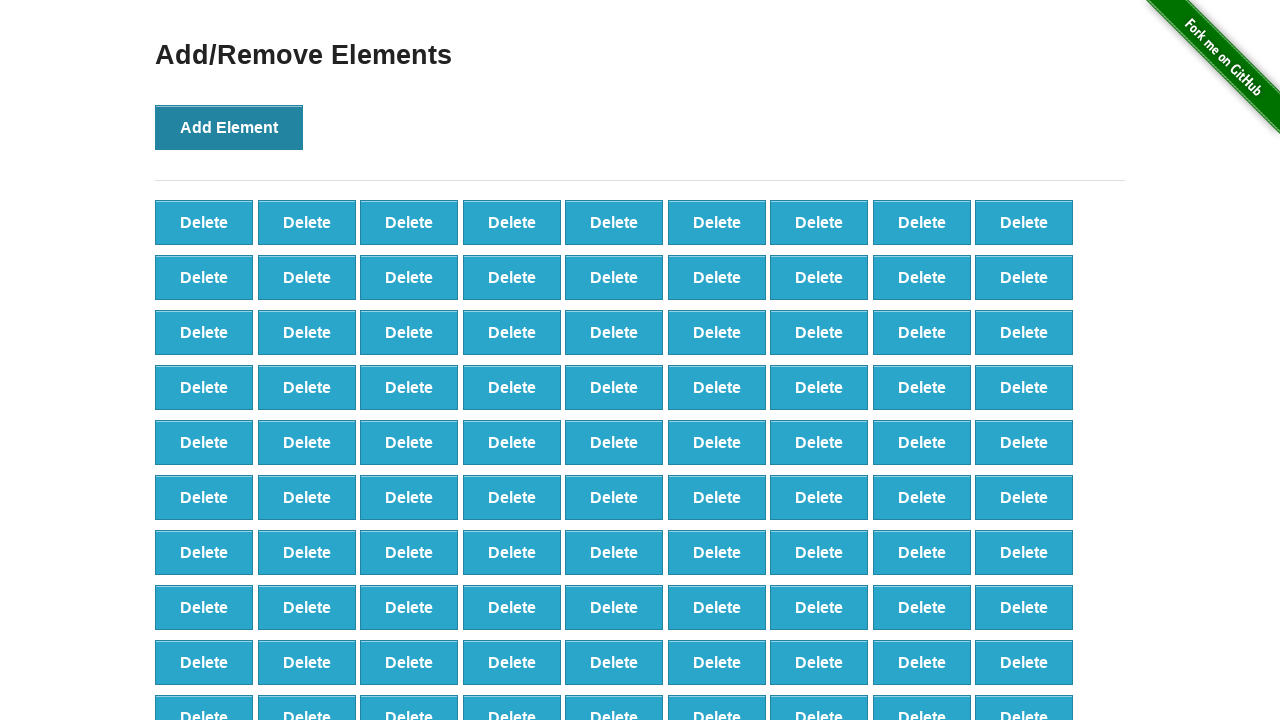

Clicked 'Add Element' button (iteration 91/100) at (229, 127) on button[onclick='addElement()']
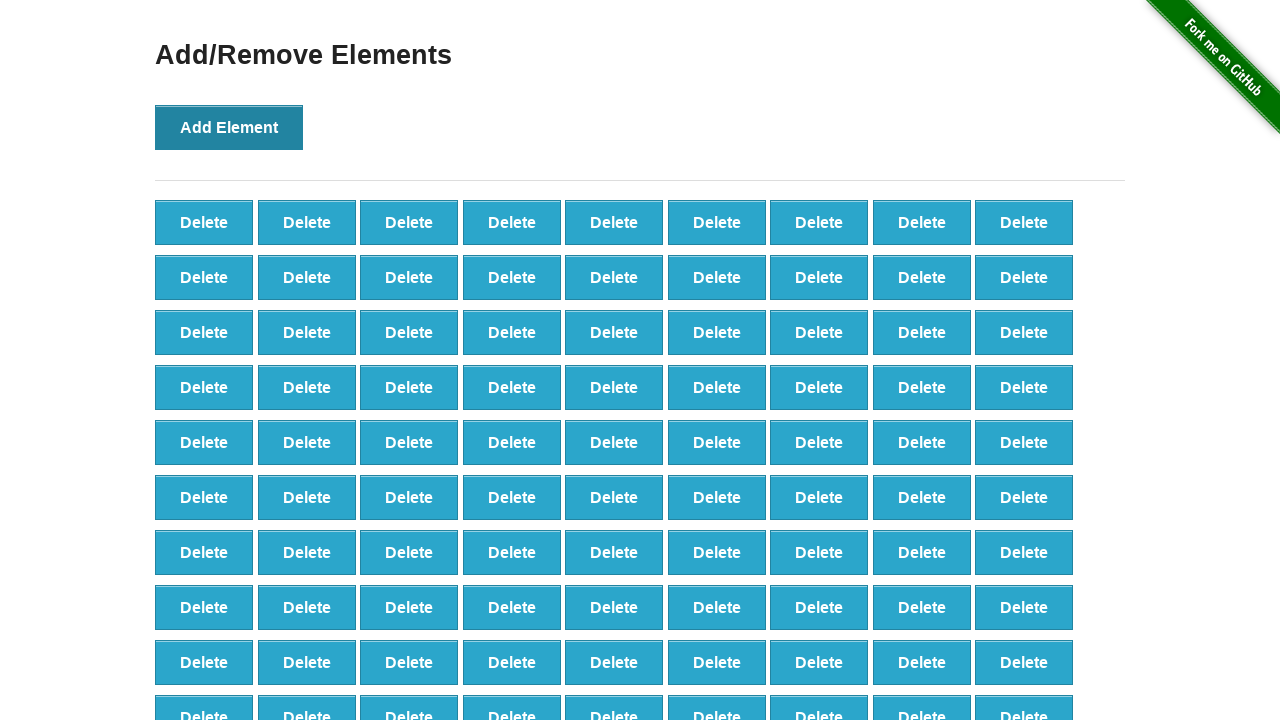

Clicked 'Add Element' button (iteration 92/100) at (229, 127) on button[onclick='addElement()']
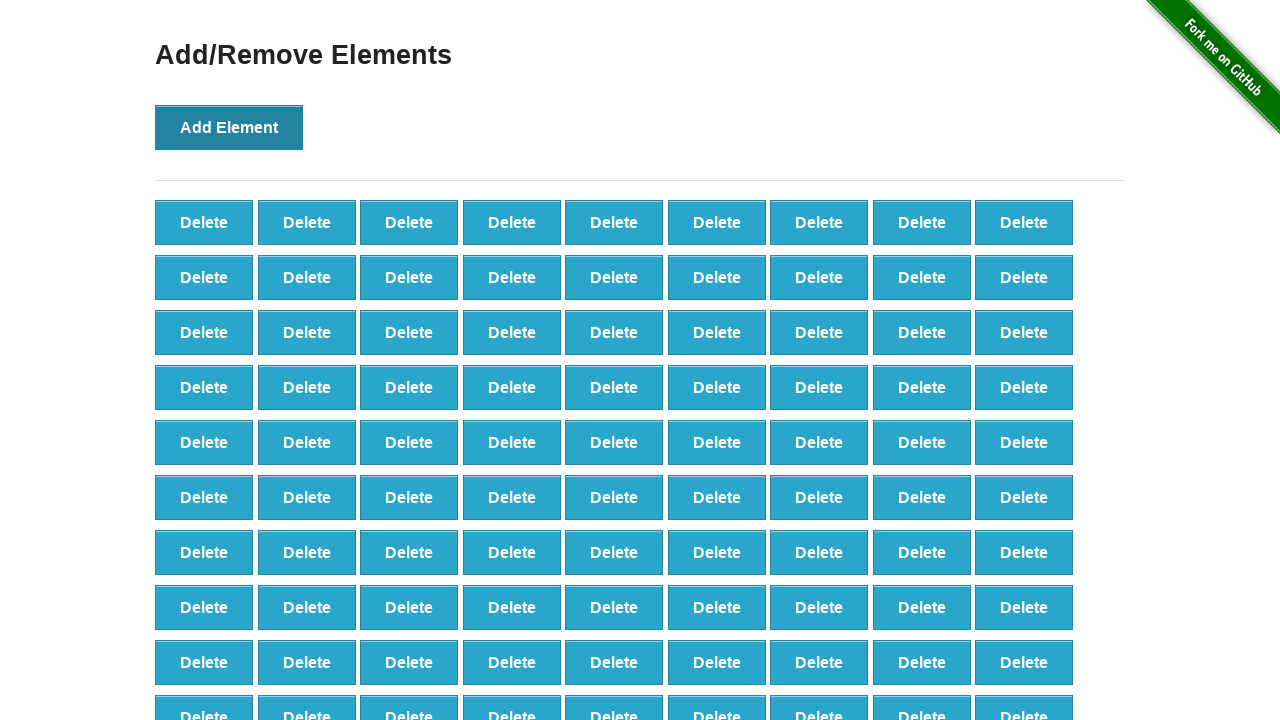

Clicked 'Add Element' button (iteration 93/100) at (229, 127) on button[onclick='addElement()']
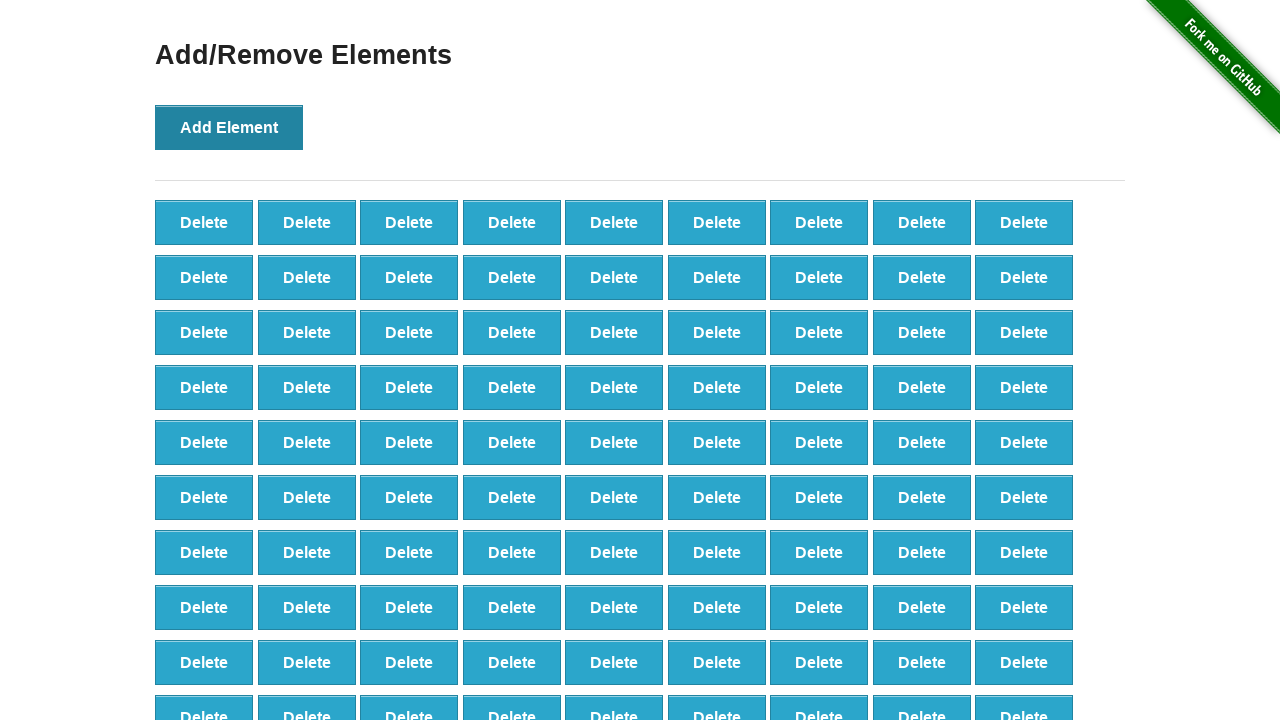

Clicked 'Add Element' button (iteration 94/100) at (229, 127) on button[onclick='addElement()']
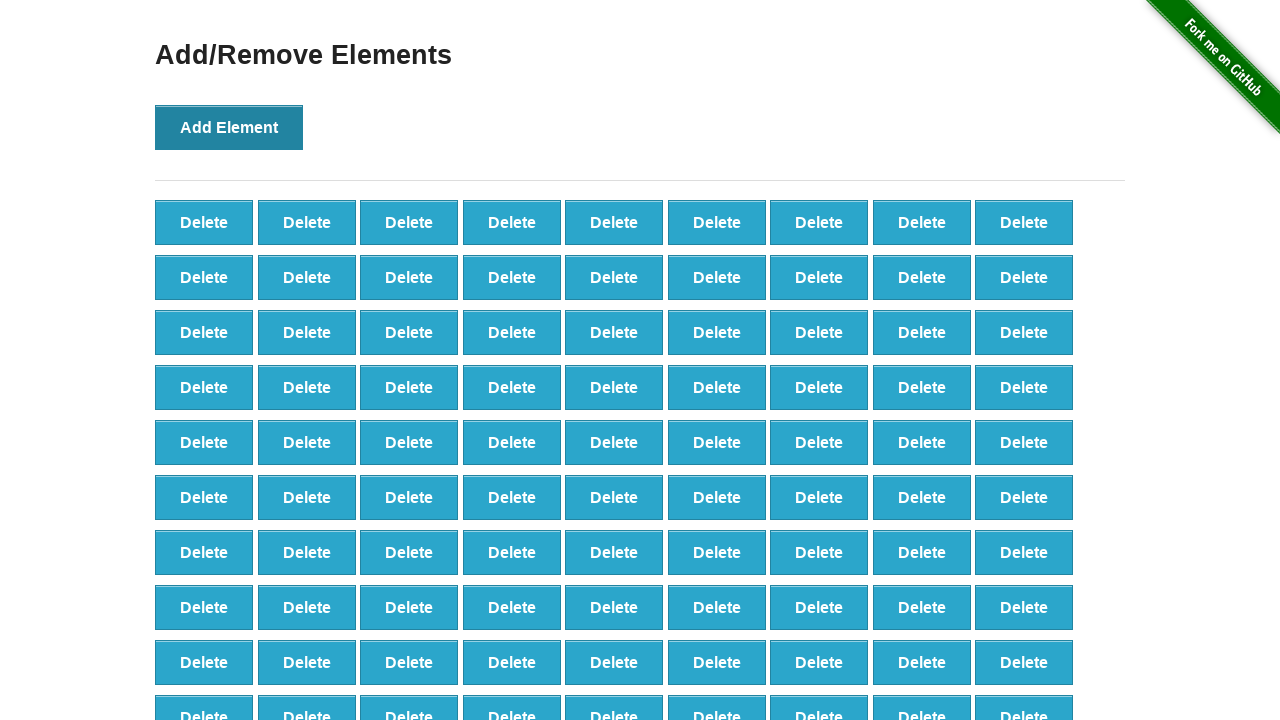

Clicked 'Add Element' button (iteration 95/100) at (229, 127) on button[onclick='addElement()']
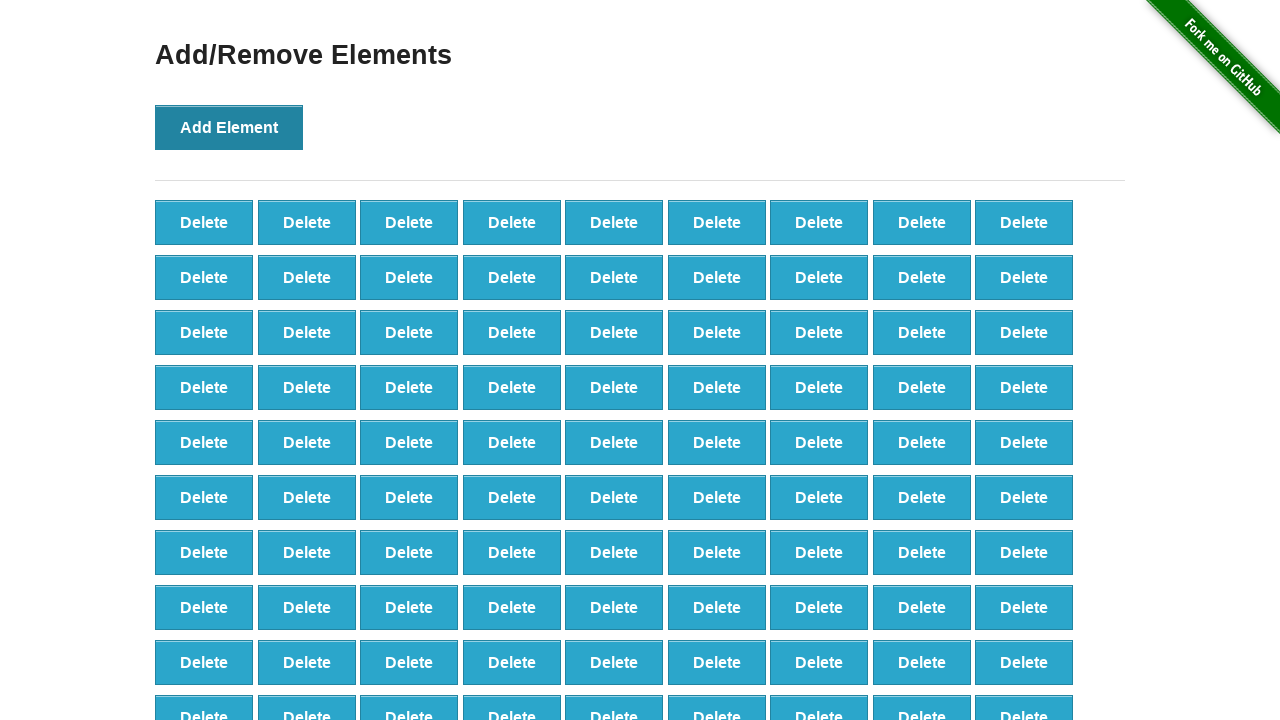

Clicked 'Add Element' button (iteration 96/100) at (229, 127) on button[onclick='addElement()']
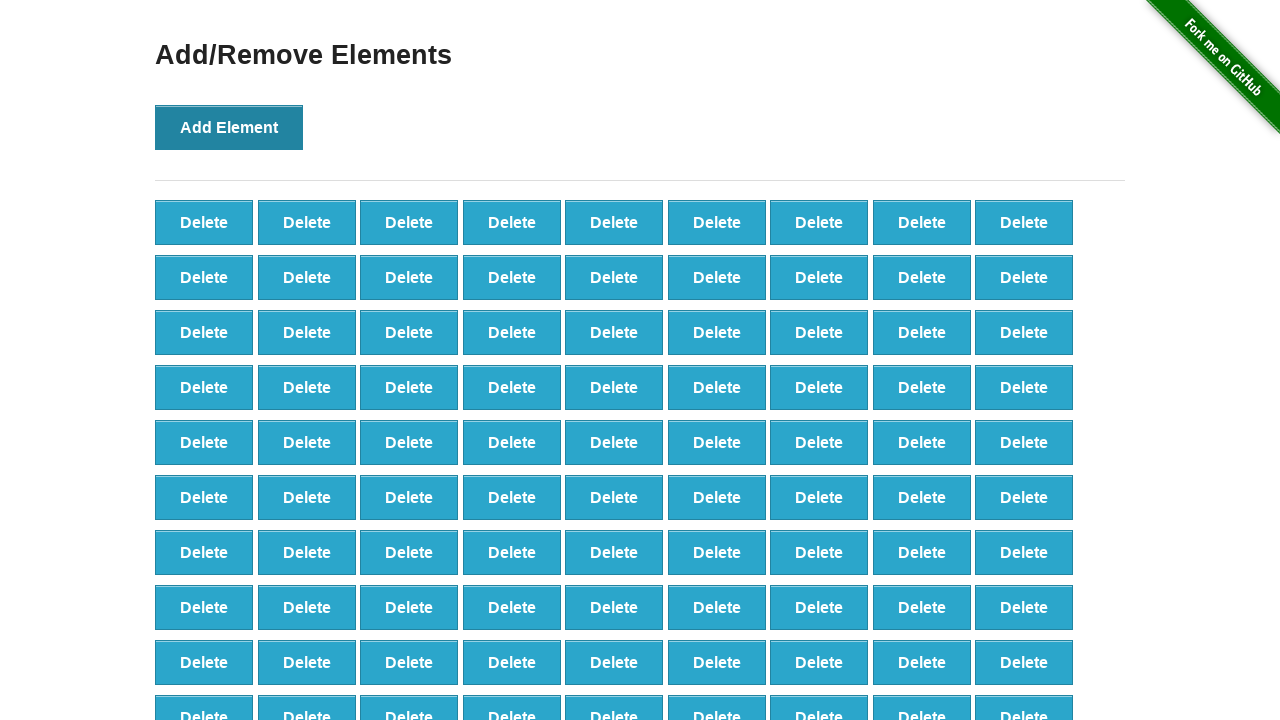

Clicked 'Add Element' button (iteration 97/100) at (229, 127) on button[onclick='addElement()']
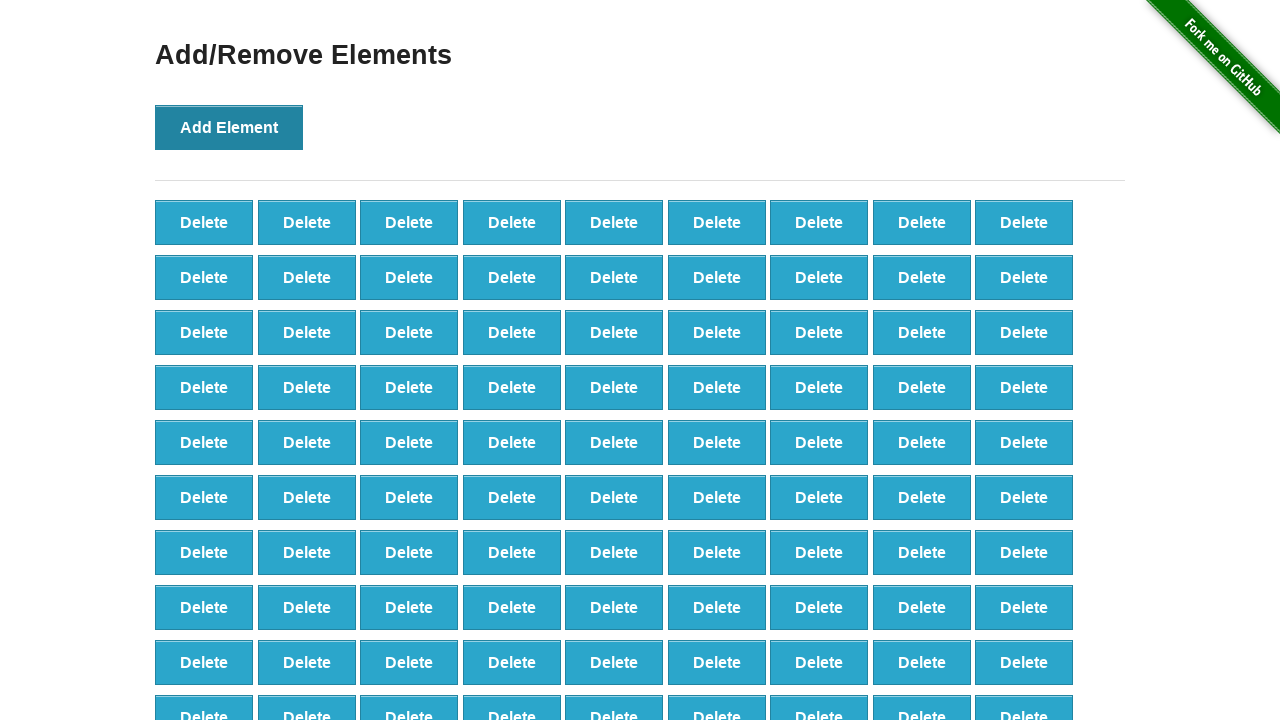

Clicked 'Add Element' button (iteration 98/100) at (229, 127) on button[onclick='addElement()']
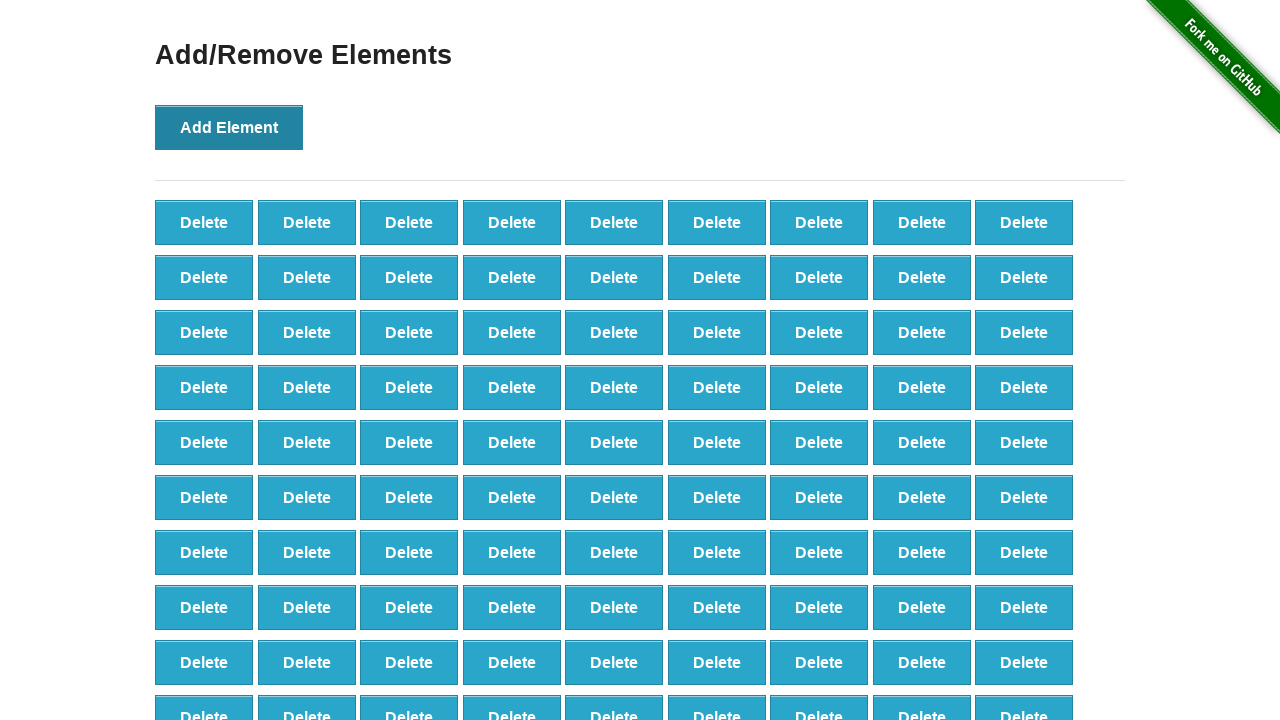

Clicked 'Add Element' button (iteration 99/100) at (229, 127) on button[onclick='addElement()']
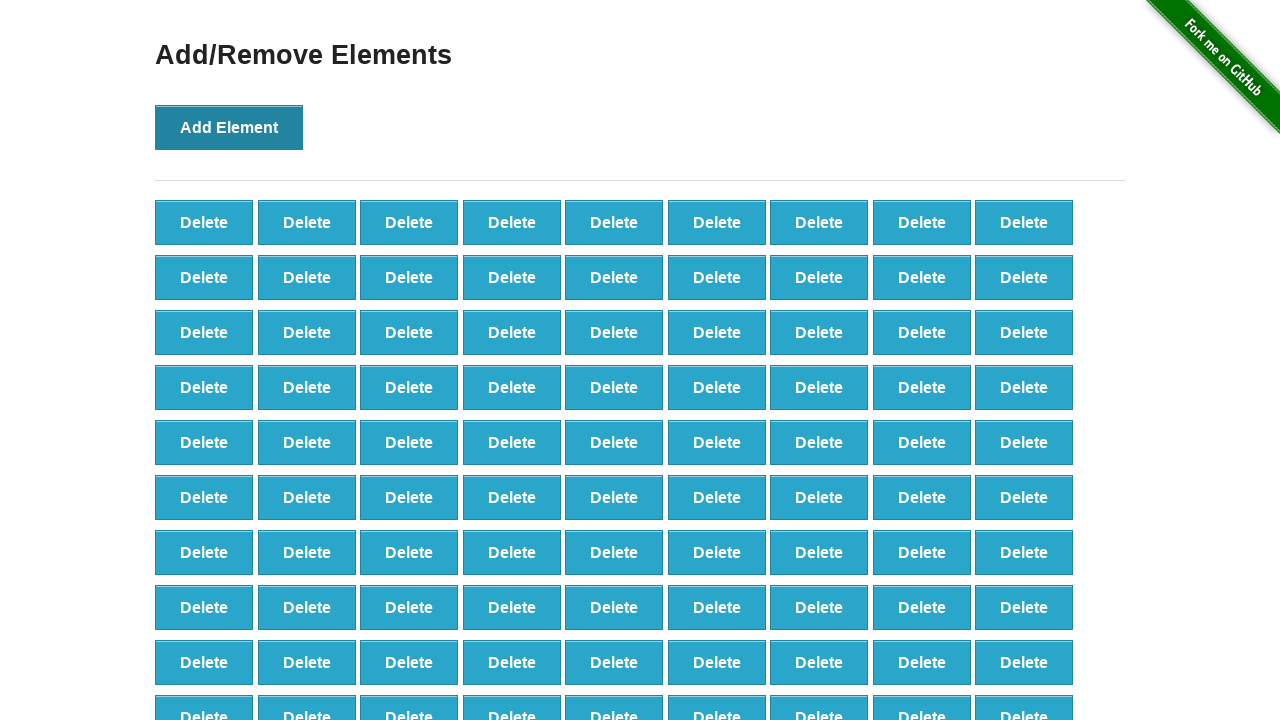

Clicked 'Add Element' button (iteration 100/100) at (229, 127) on button[onclick='addElement()']
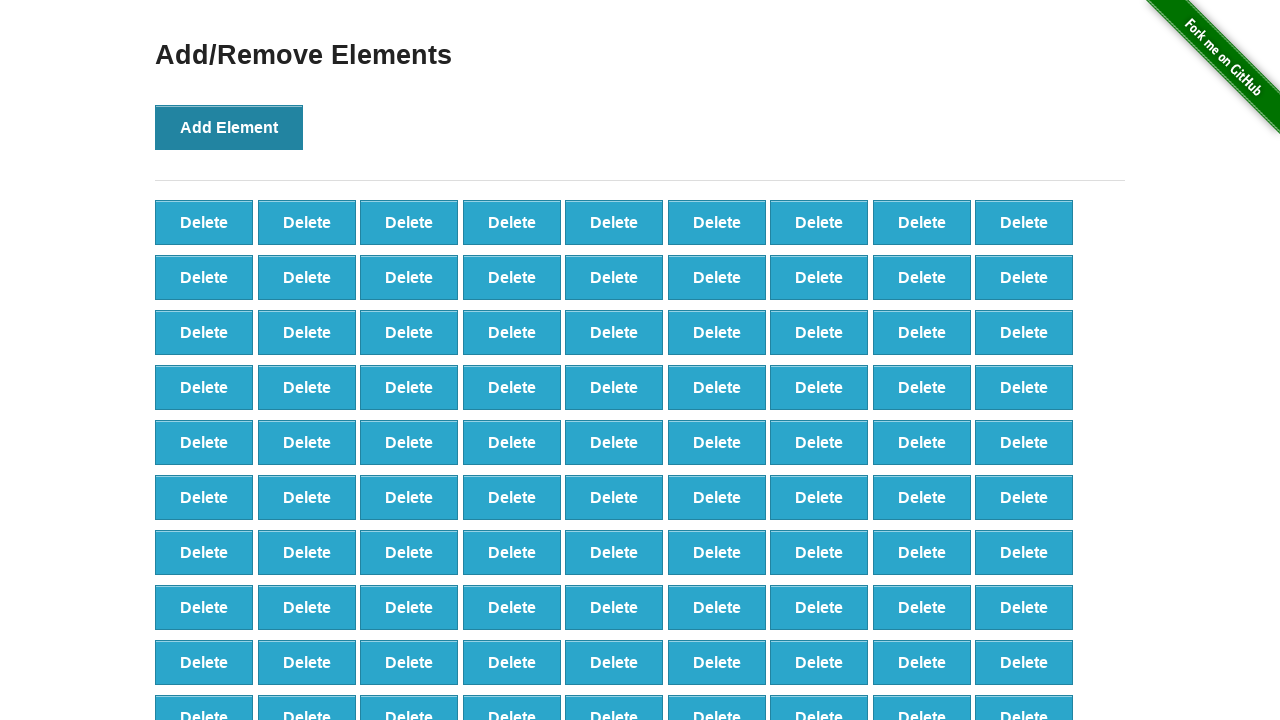

Counted 100 delete buttons after adding 100 elements
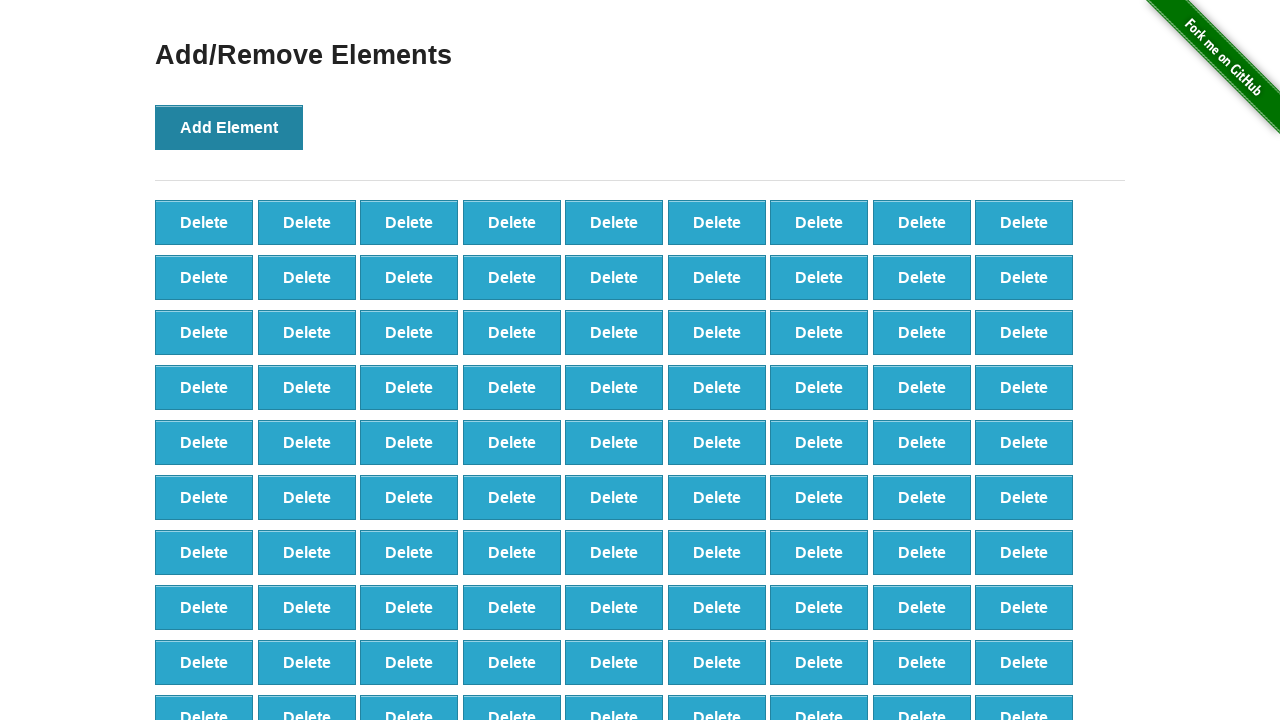

Deleted element (iteration 1/60) at (204, 222) on button.added-manually >> nth=0
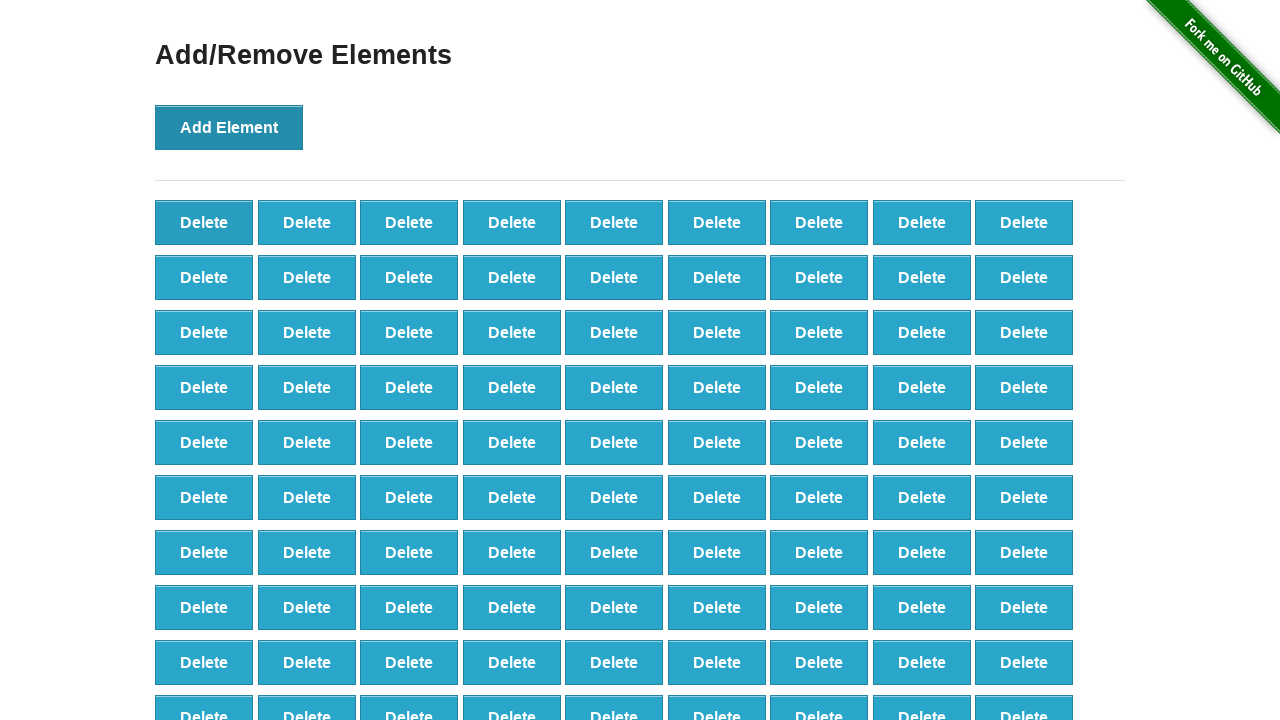

Deleted element (iteration 2/60) at (204, 222) on button.added-manually >> nth=0
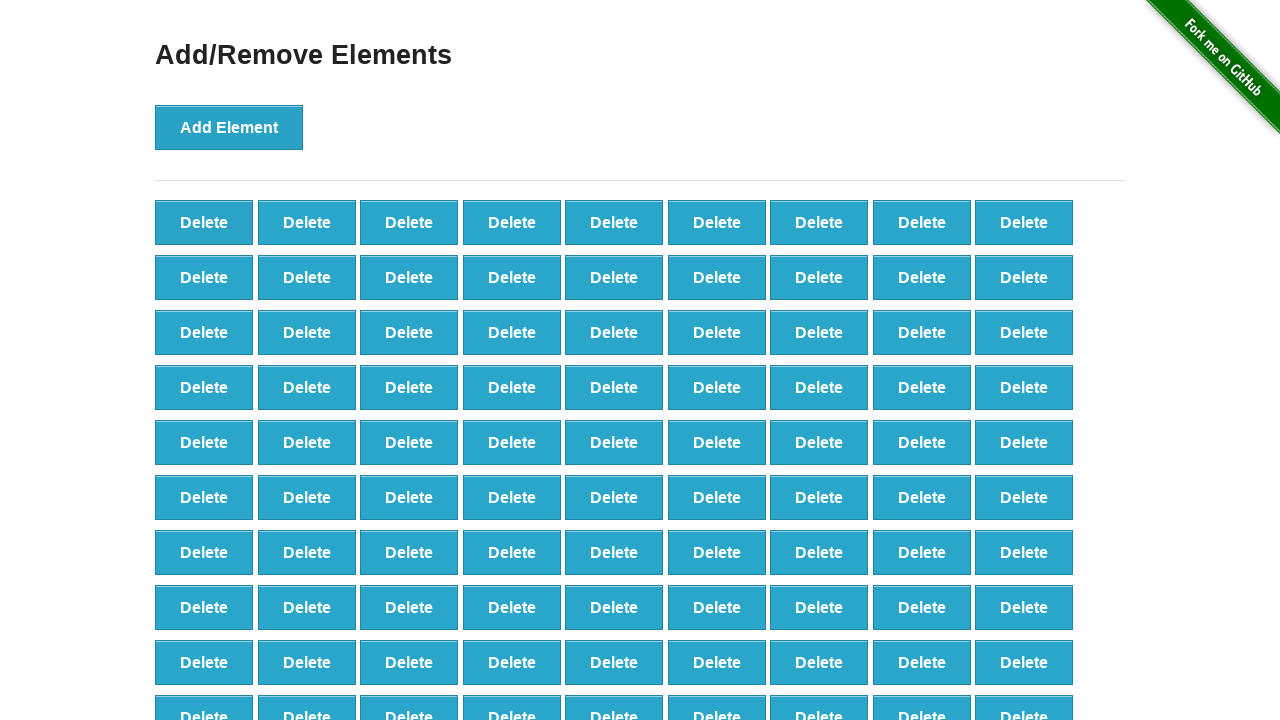

Deleted element (iteration 3/60) at (204, 222) on button.added-manually >> nth=0
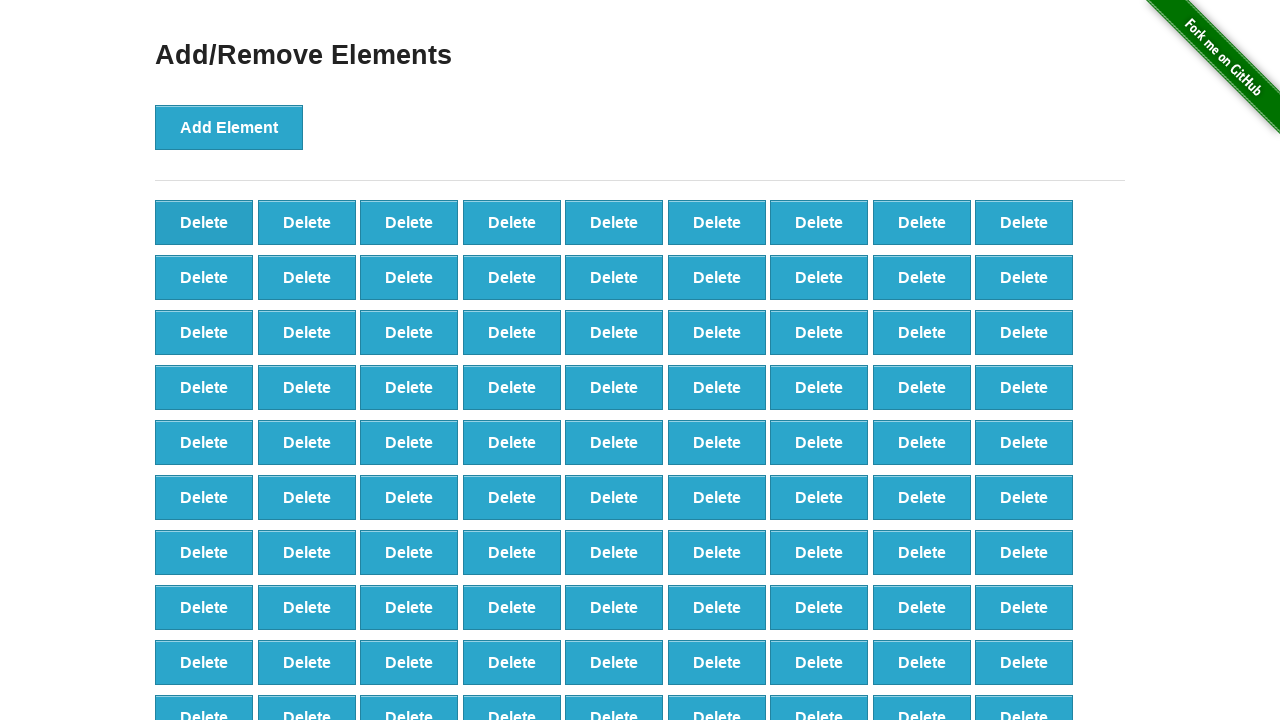

Deleted element (iteration 4/60) at (204, 222) on button.added-manually >> nth=0
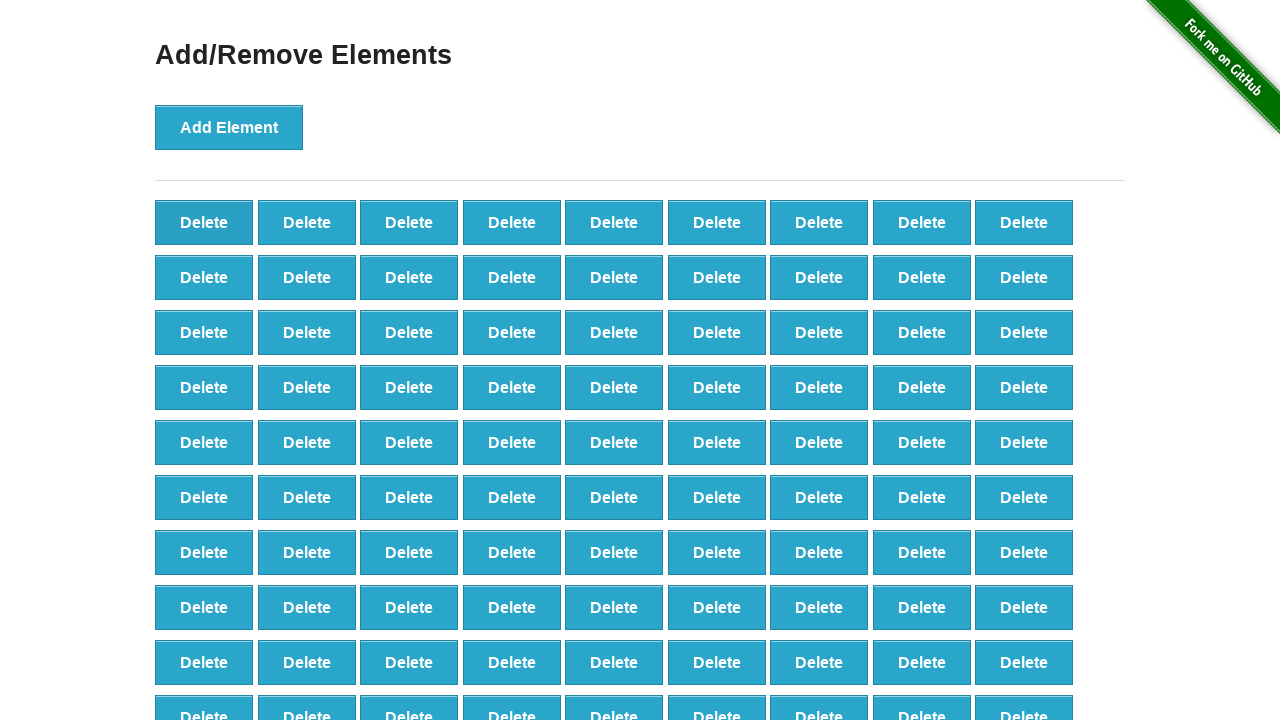

Deleted element (iteration 5/60) at (204, 222) on button.added-manually >> nth=0
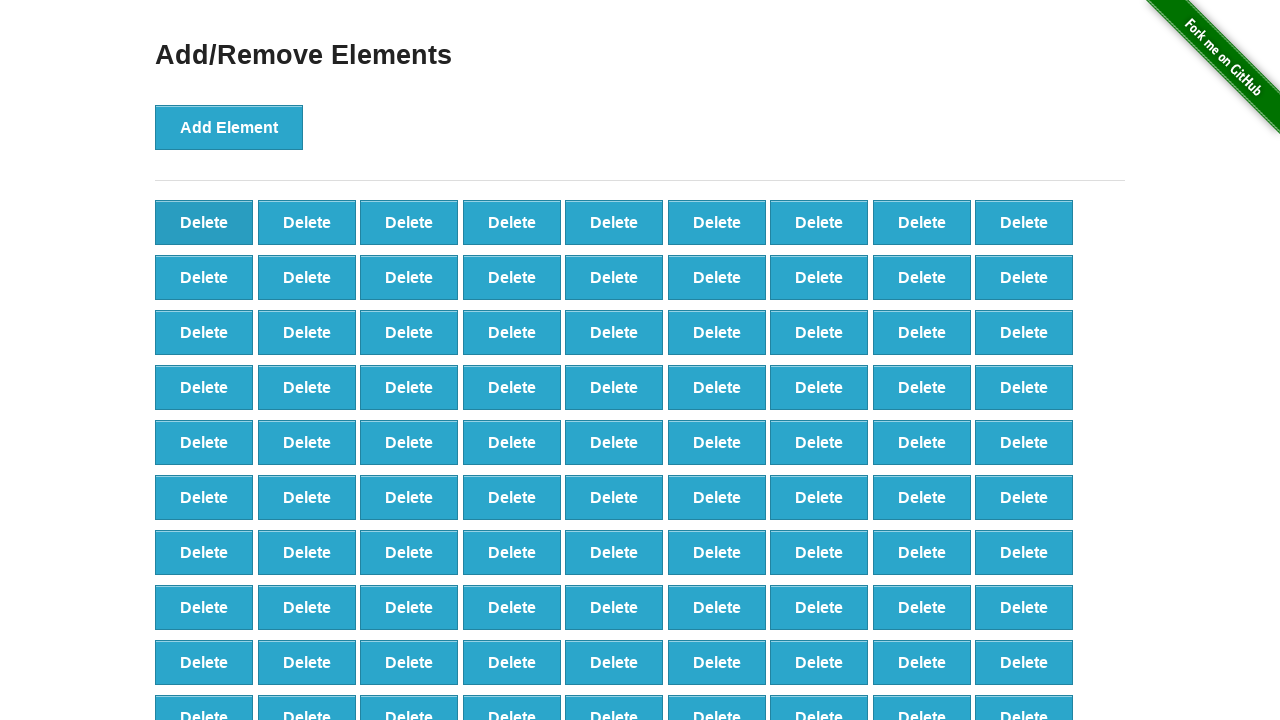

Deleted element (iteration 6/60) at (204, 222) on button.added-manually >> nth=0
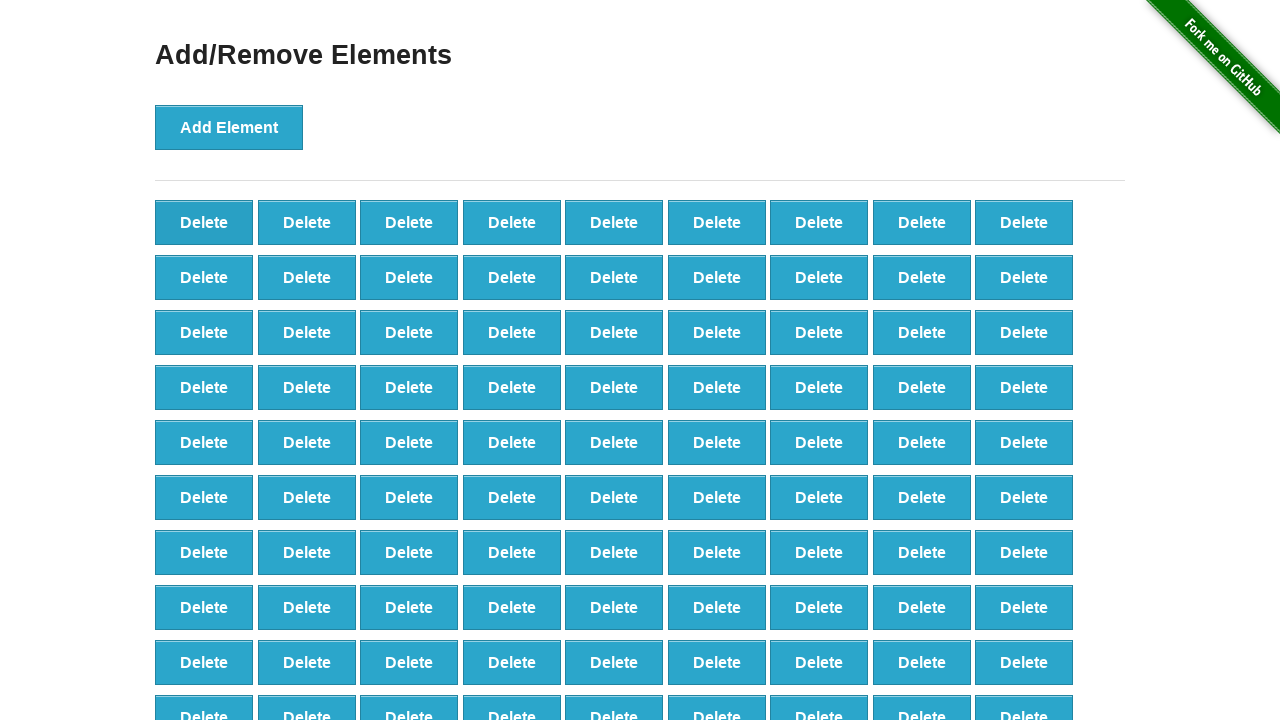

Deleted element (iteration 7/60) at (204, 222) on button.added-manually >> nth=0
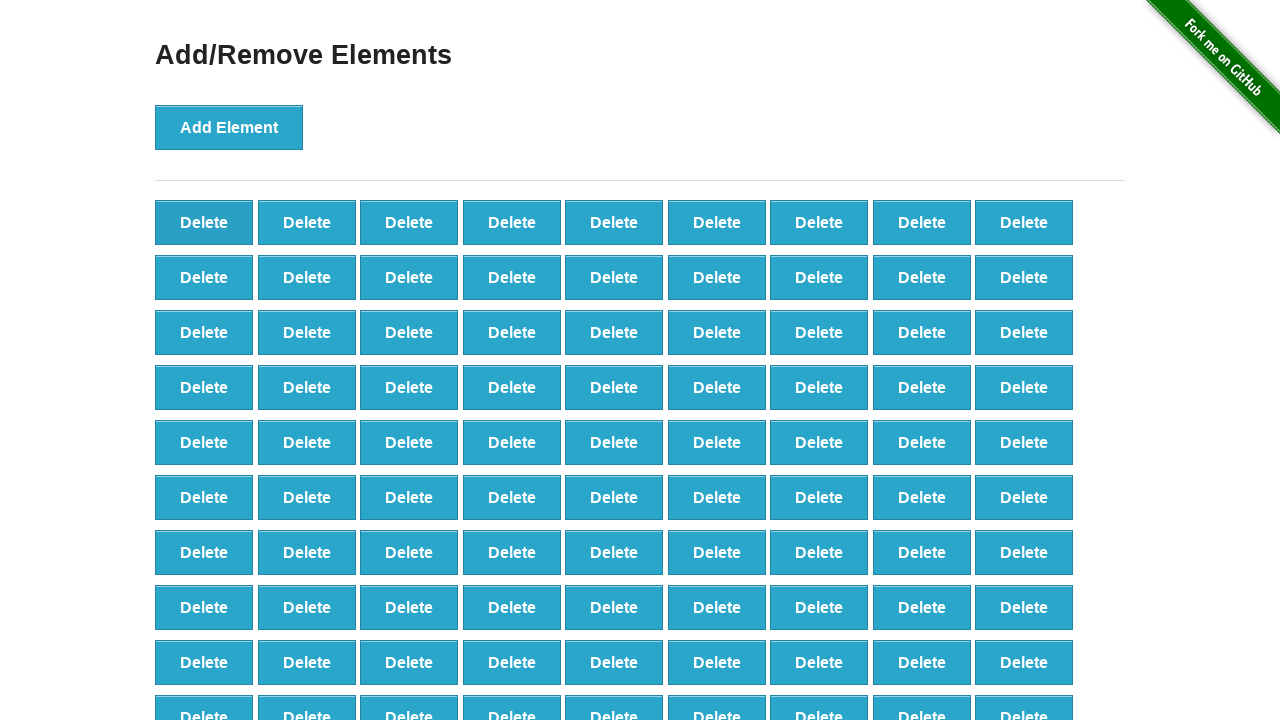

Deleted element (iteration 8/60) at (204, 222) on button.added-manually >> nth=0
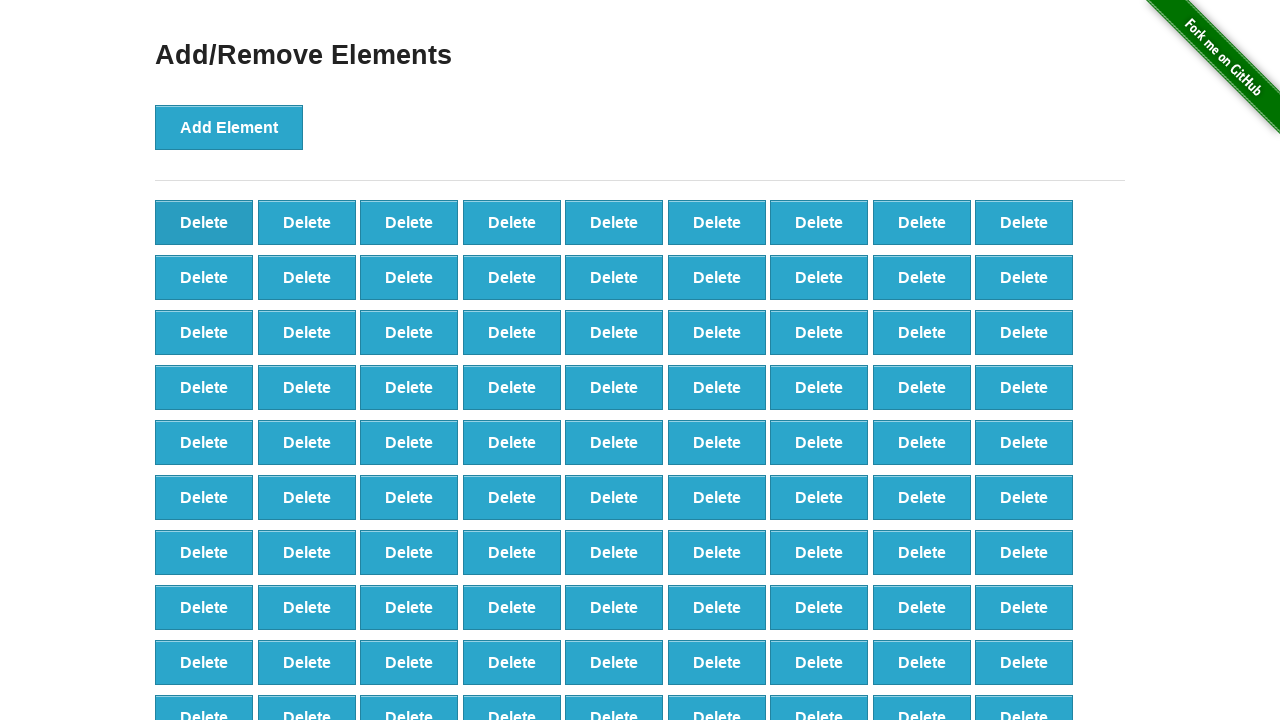

Deleted element (iteration 9/60) at (204, 222) on button.added-manually >> nth=0
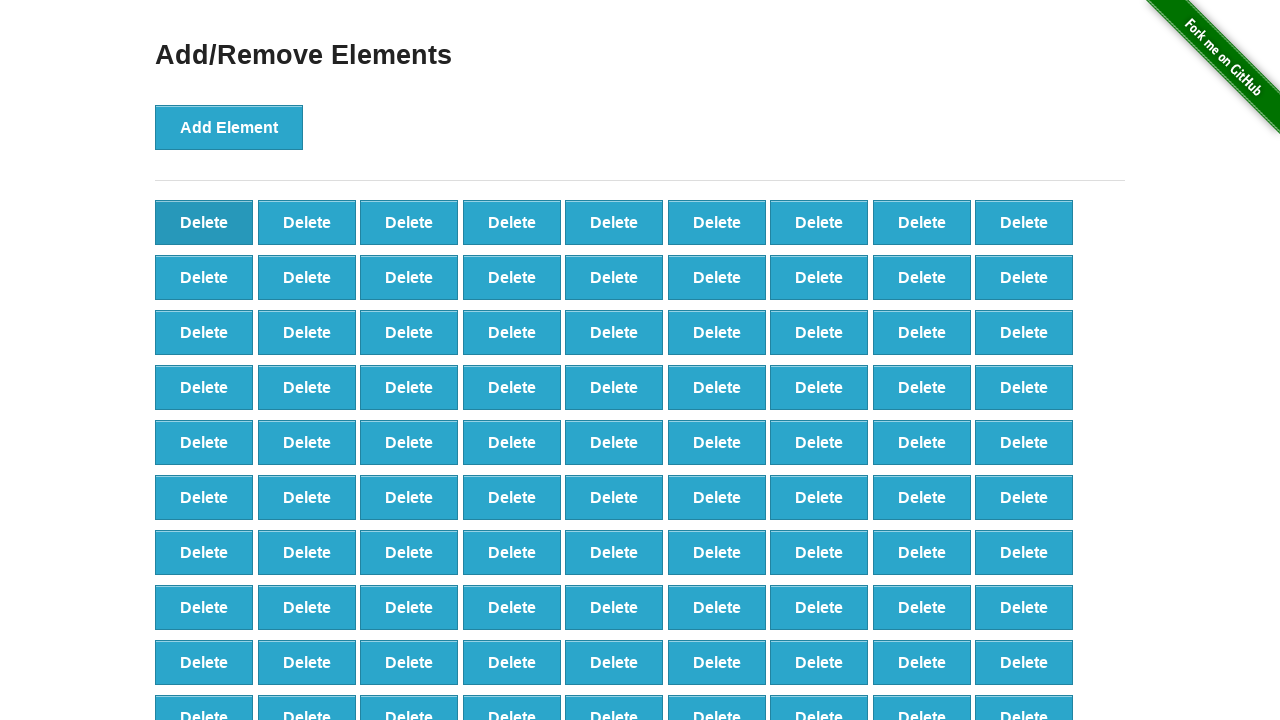

Deleted element (iteration 10/60) at (204, 222) on button.added-manually >> nth=0
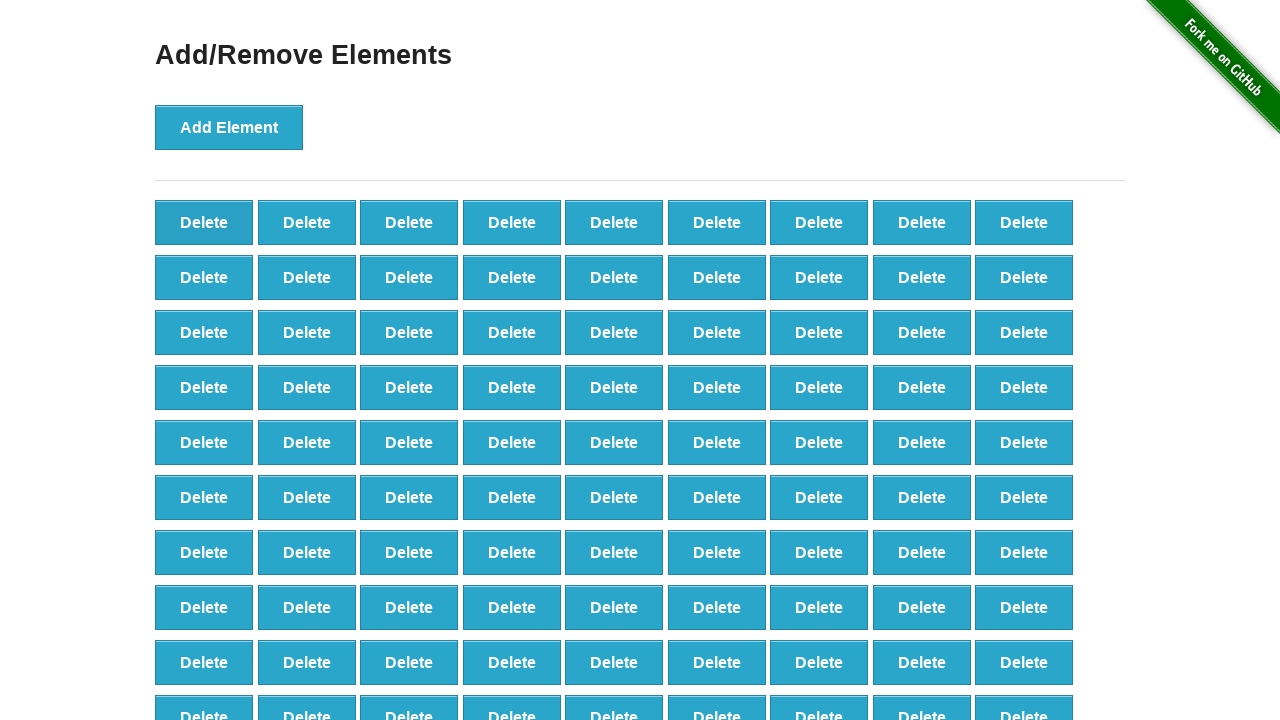

Deleted element (iteration 11/60) at (204, 222) on button.added-manually >> nth=0
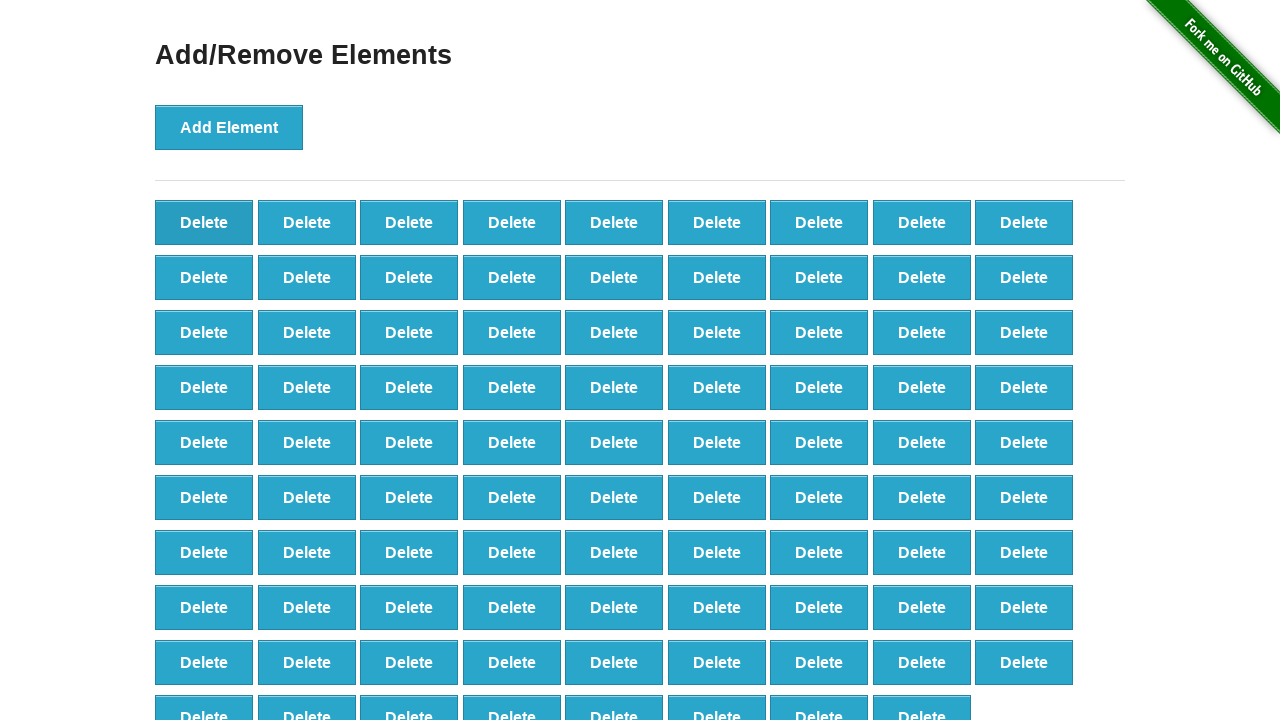

Deleted element (iteration 12/60) at (204, 222) on button.added-manually >> nth=0
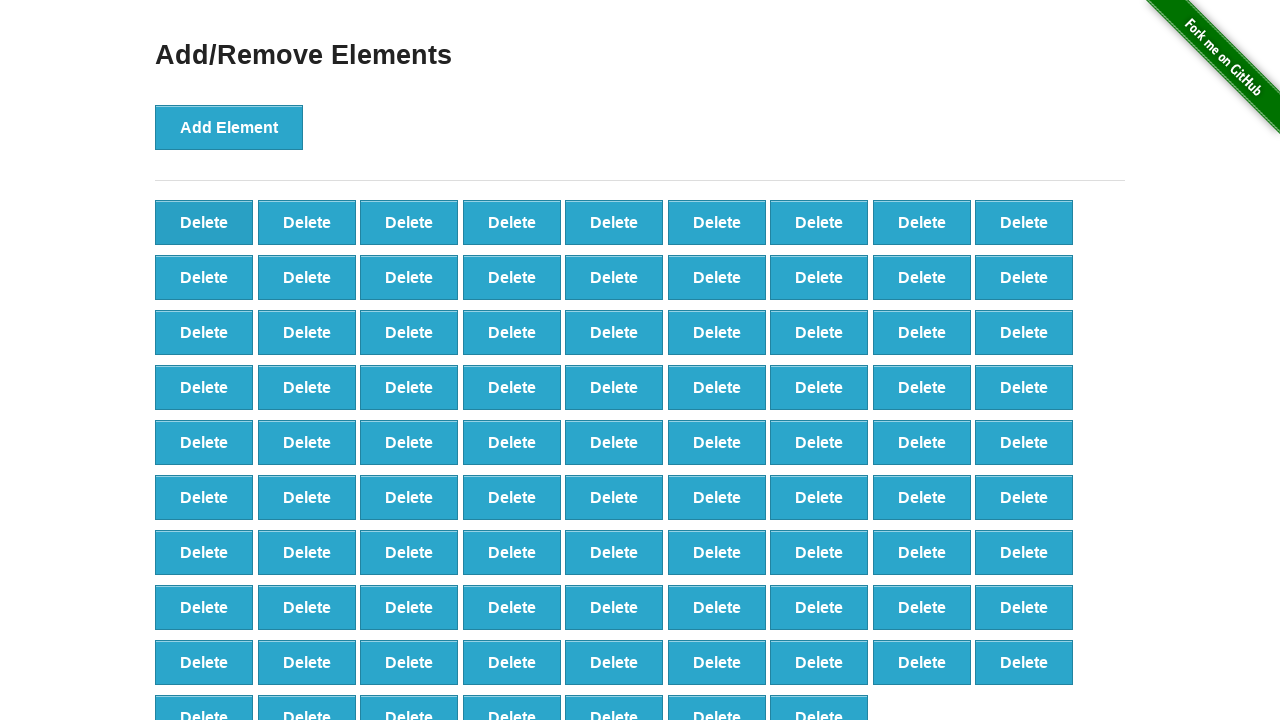

Deleted element (iteration 13/60) at (204, 222) on button.added-manually >> nth=0
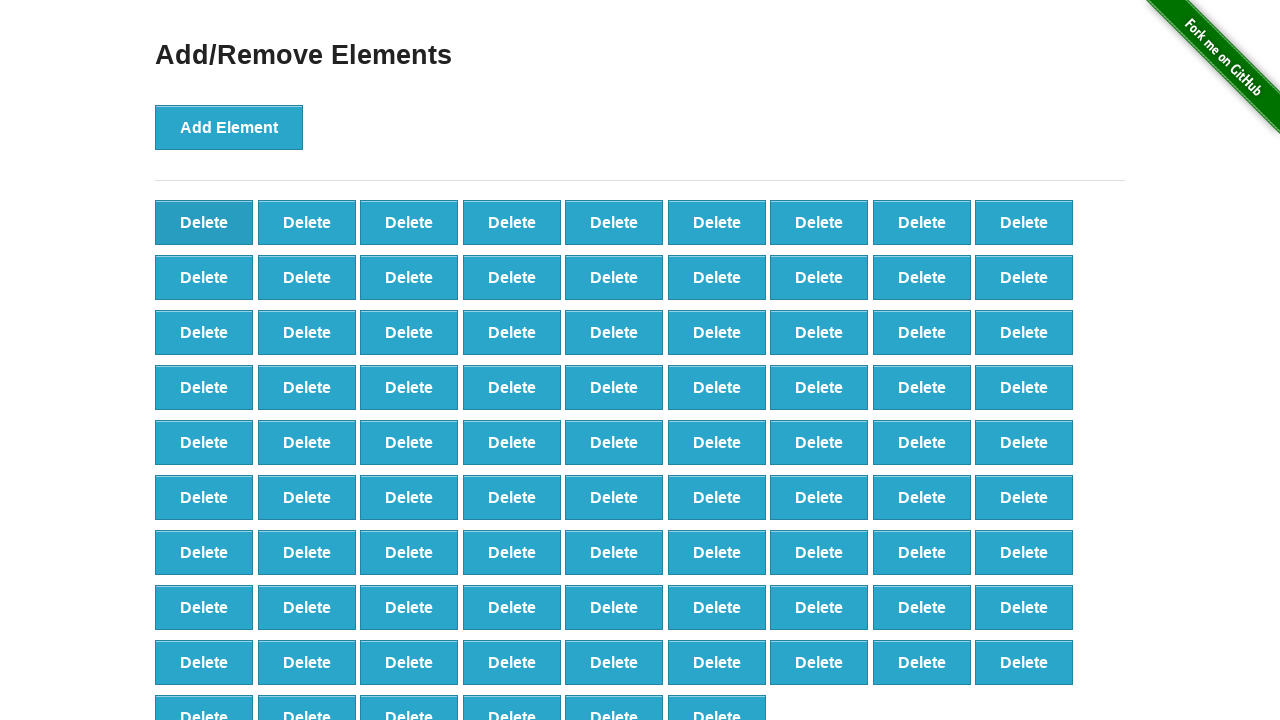

Deleted element (iteration 14/60) at (204, 222) on button.added-manually >> nth=0
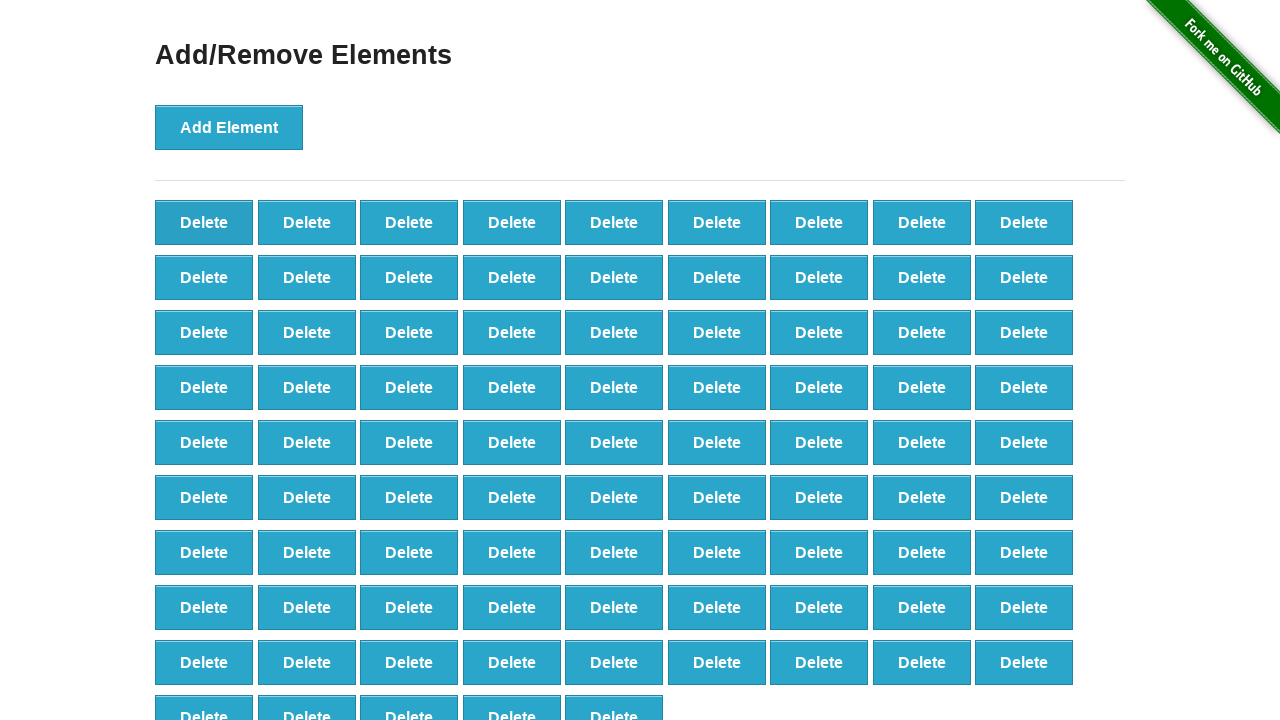

Deleted element (iteration 15/60) at (204, 222) on button.added-manually >> nth=0
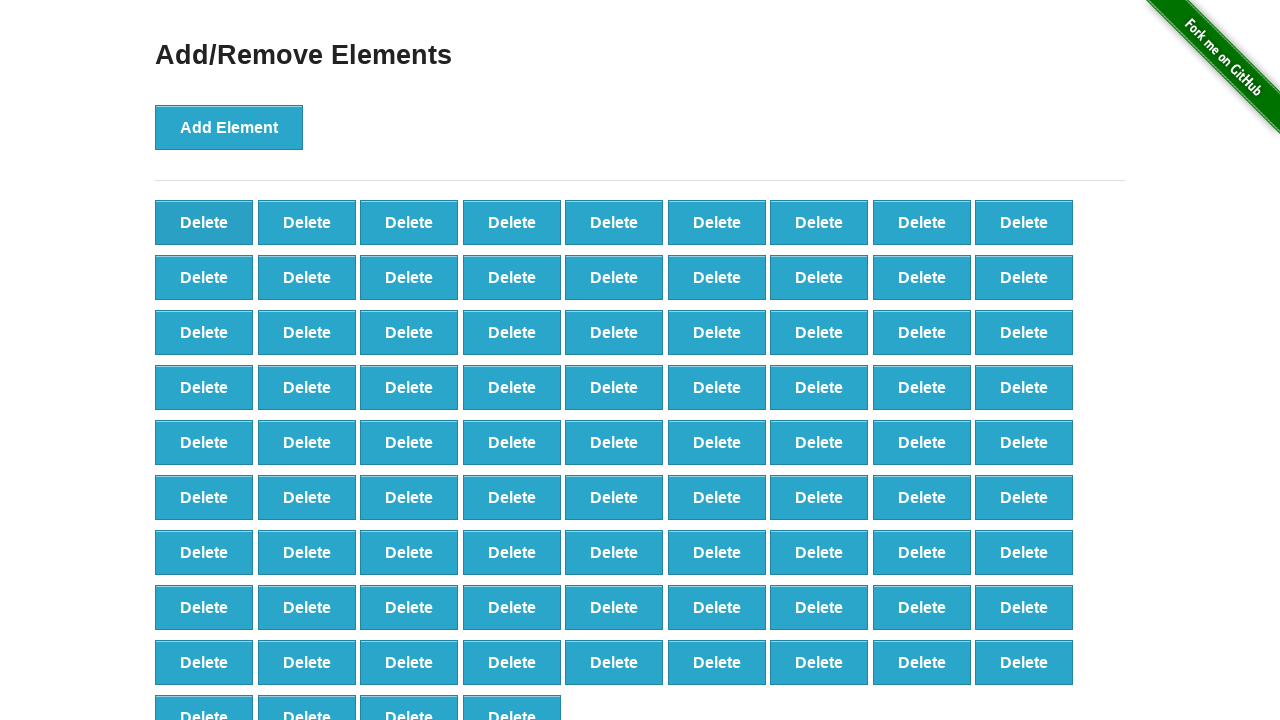

Deleted element (iteration 16/60) at (204, 222) on button.added-manually >> nth=0
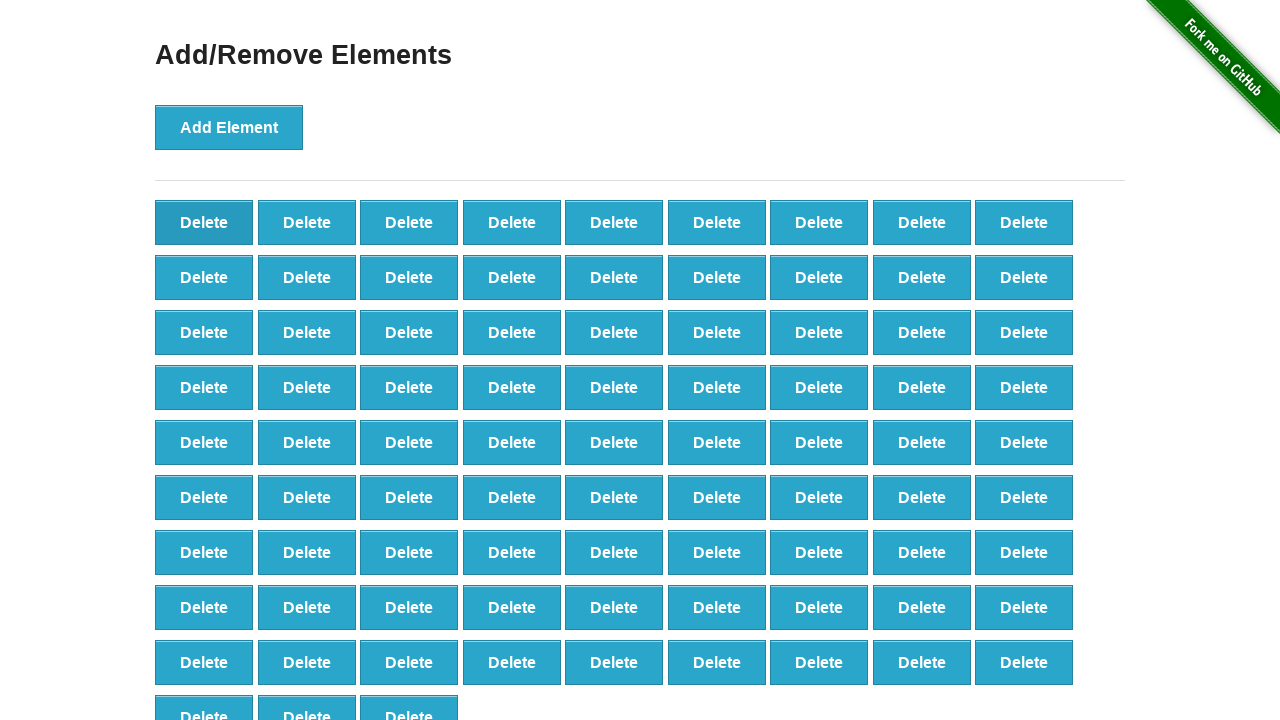

Deleted element (iteration 17/60) at (204, 222) on button.added-manually >> nth=0
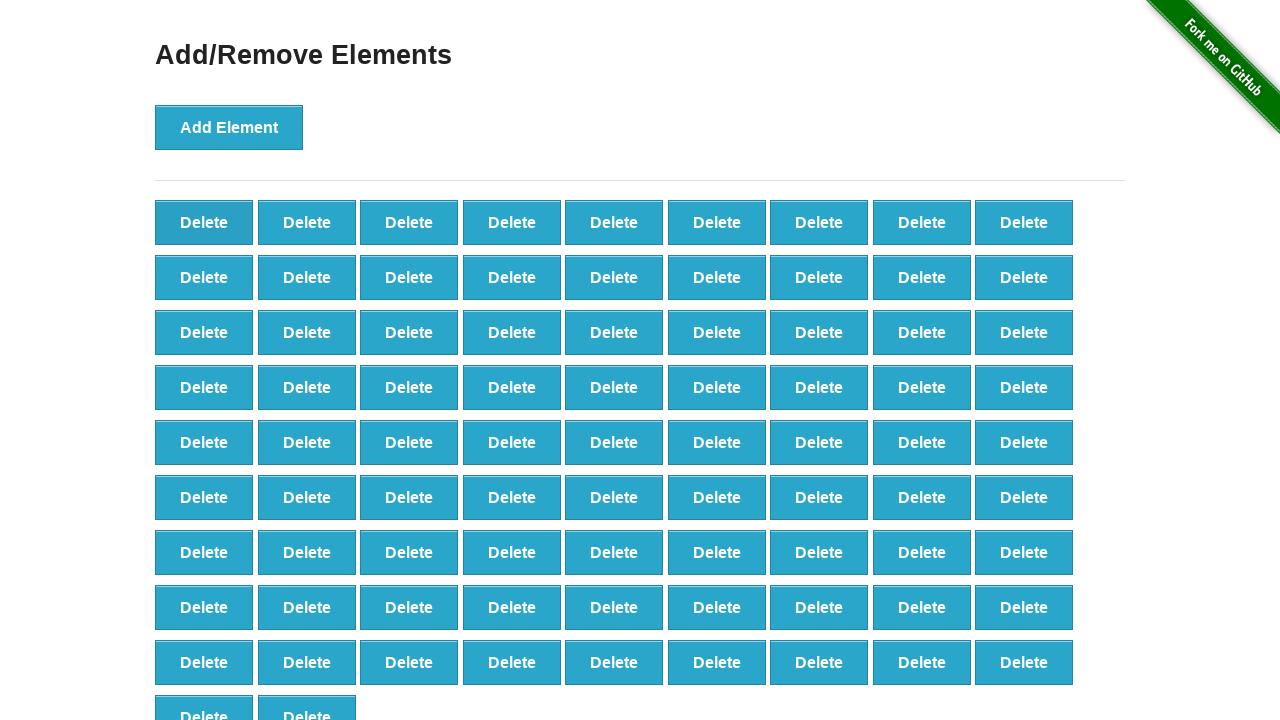

Deleted element (iteration 18/60) at (204, 222) on button.added-manually >> nth=0
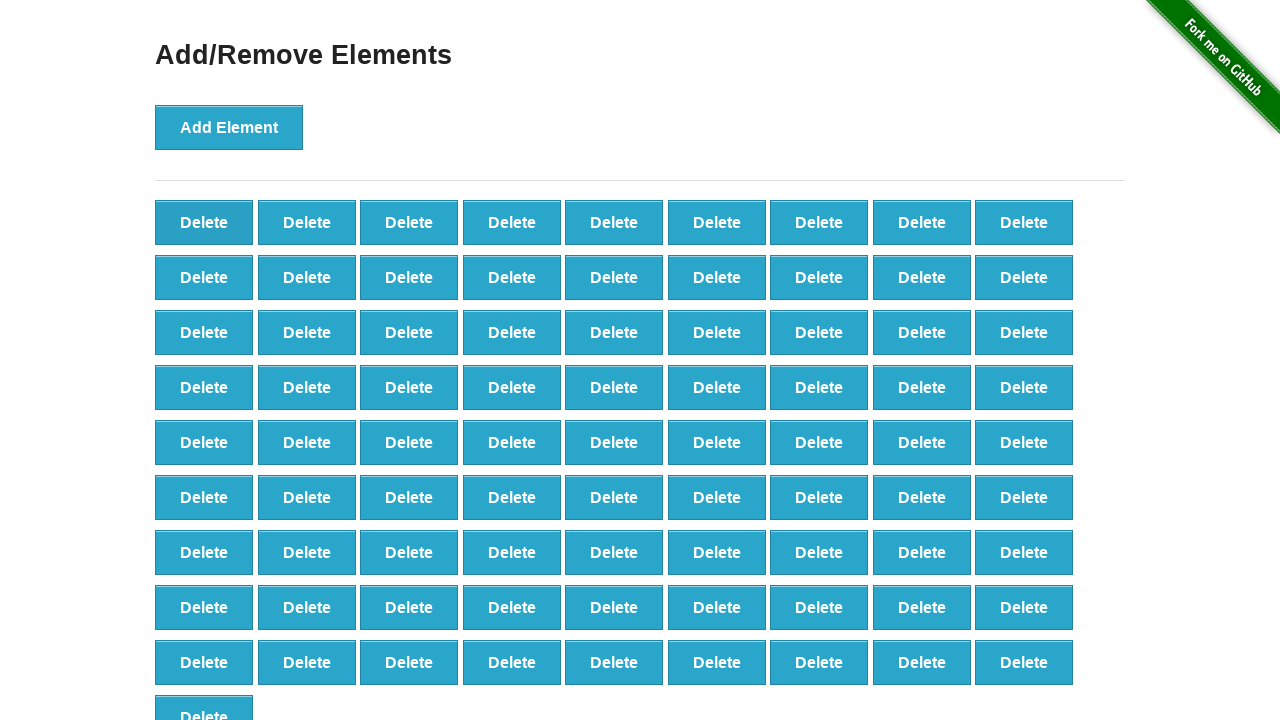

Deleted element (iteration 19/60) at (204, 222) on button.added-manually >> nth=0
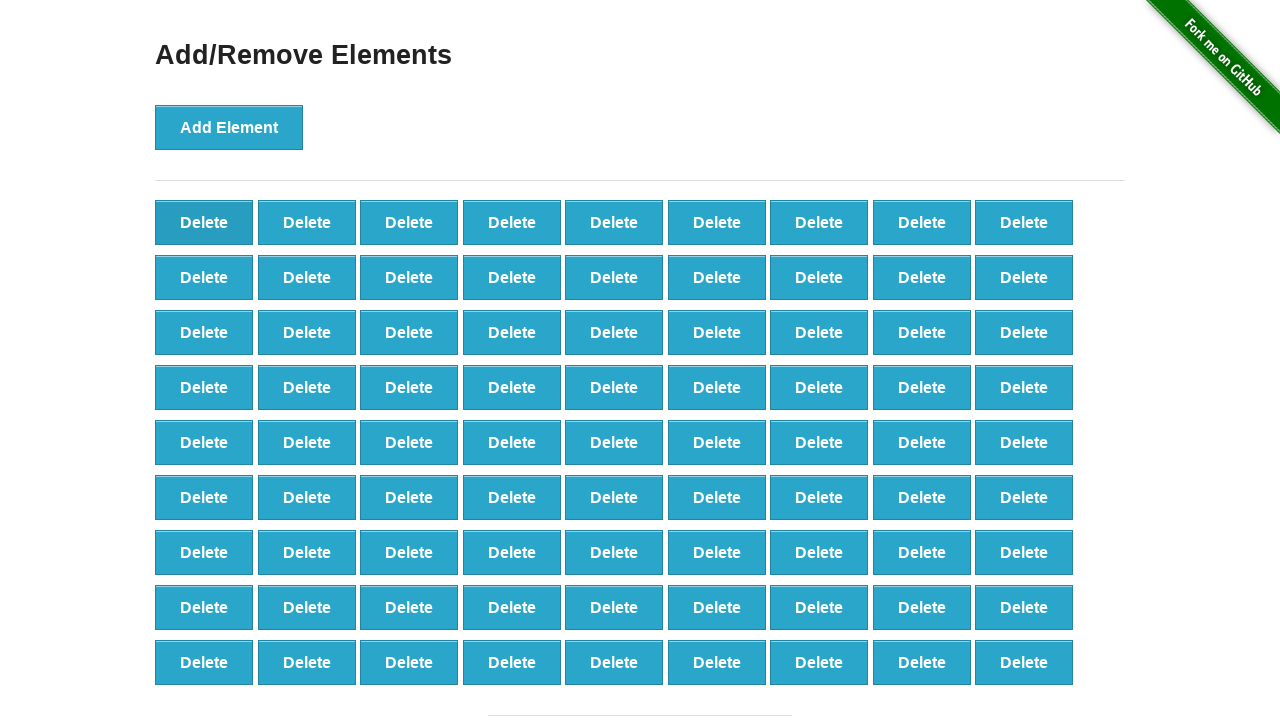

Deleted element (iteration 20/60) at (204, 222) on button.added-manually >> nth=0
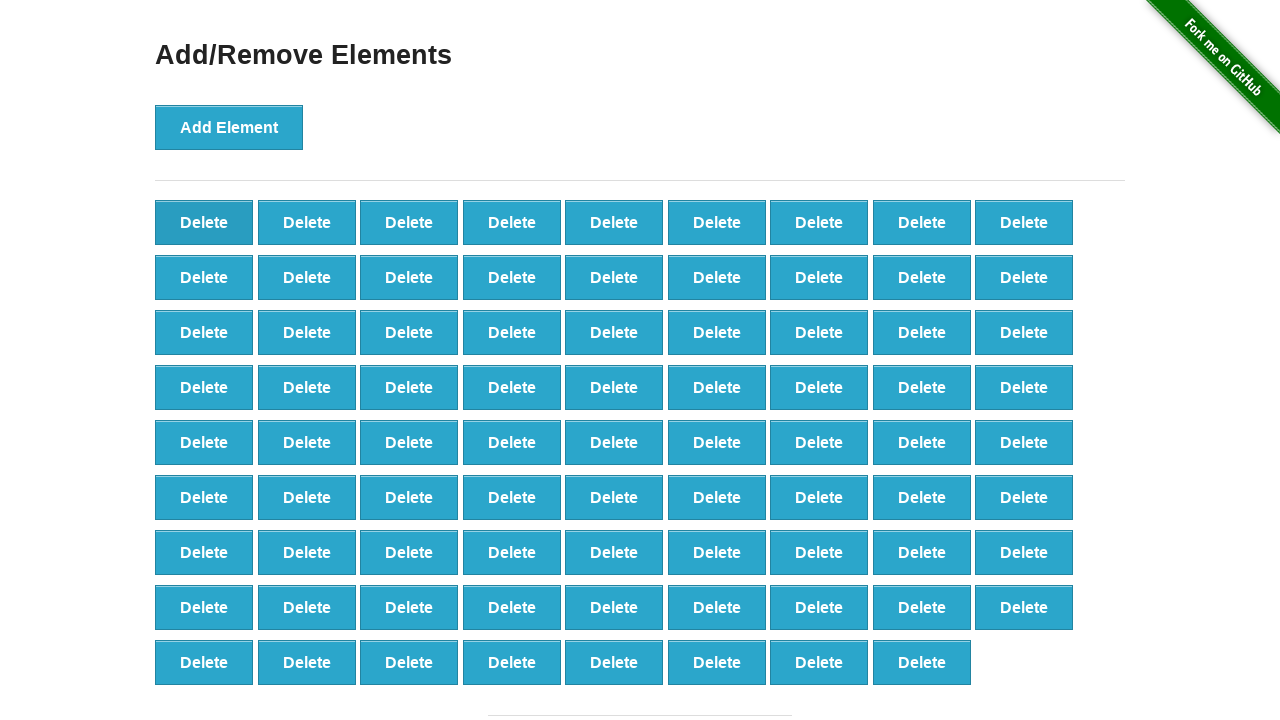

Deleted element (iteration 21/60) at (204, 222) on button.added-manually >> nth=0
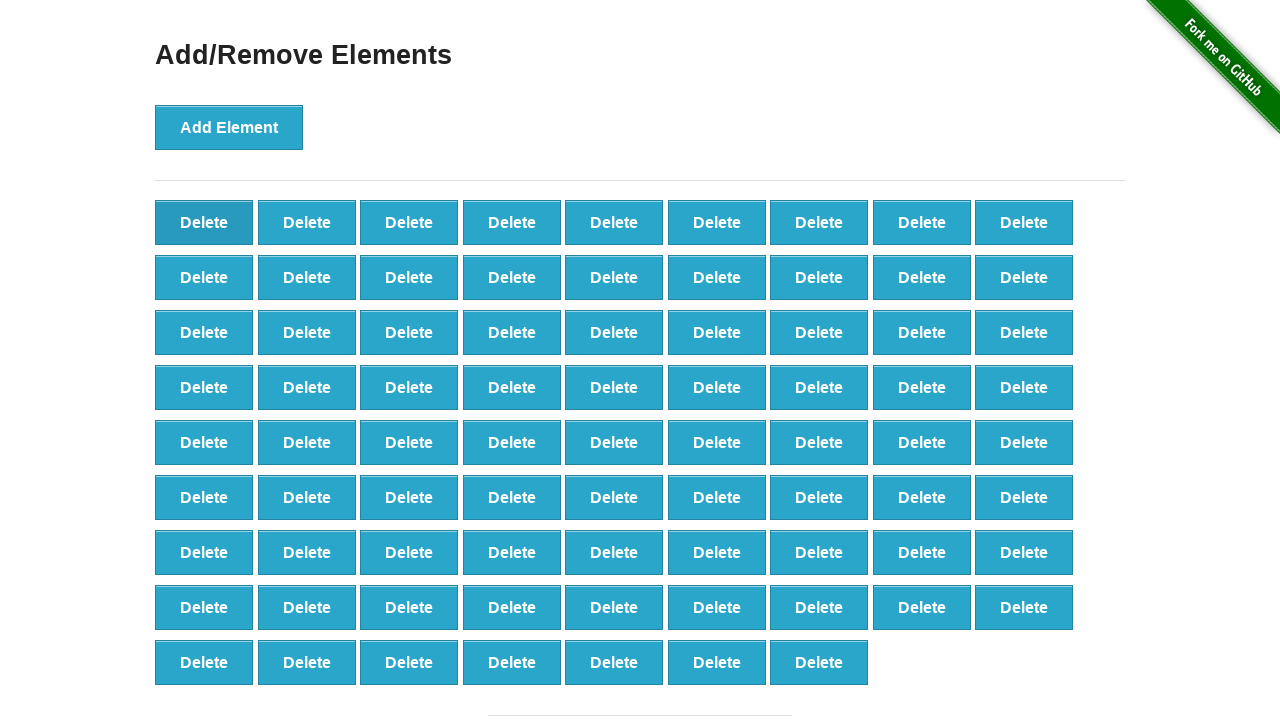

Deleted element (iteration 22/60) at (204, 222) on button.added-manually >> nth=0
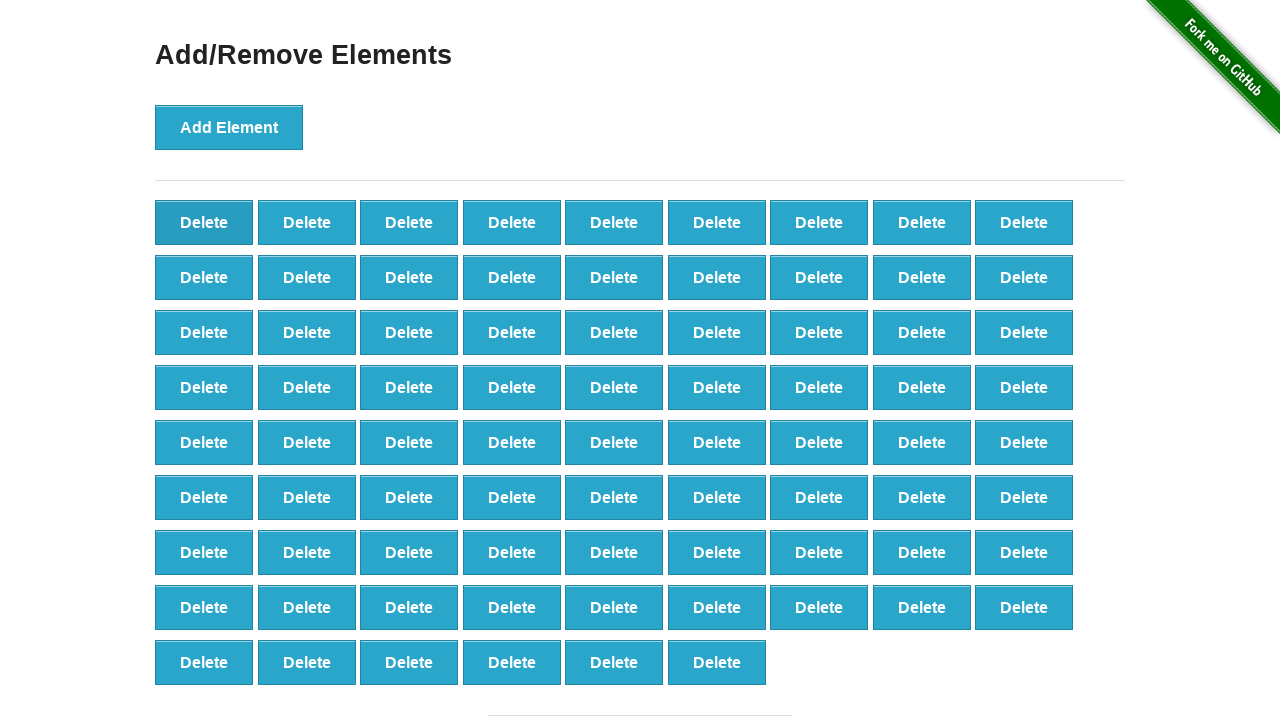

Deleted element (iteration 23/60) at (204, 222) on button.added-manually >> nth=0
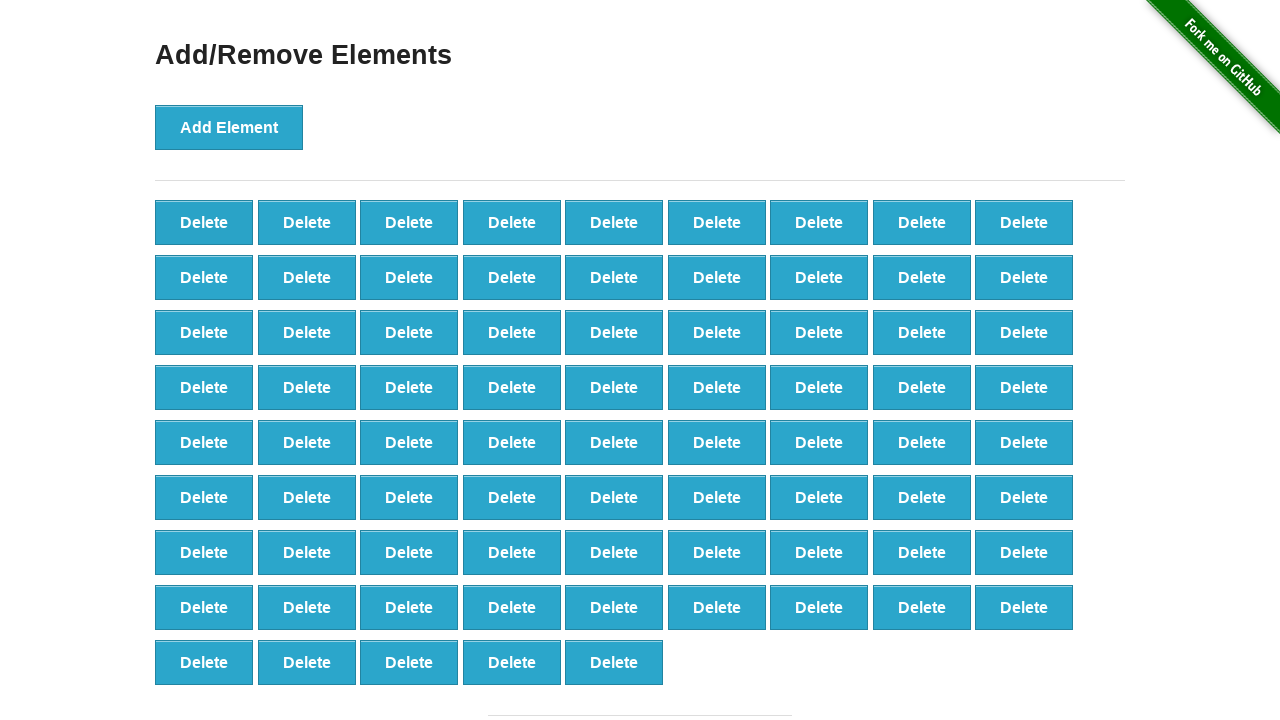

Deleted element (iteration 24/60) at (204, 222) on button.added-manually >> nth=0
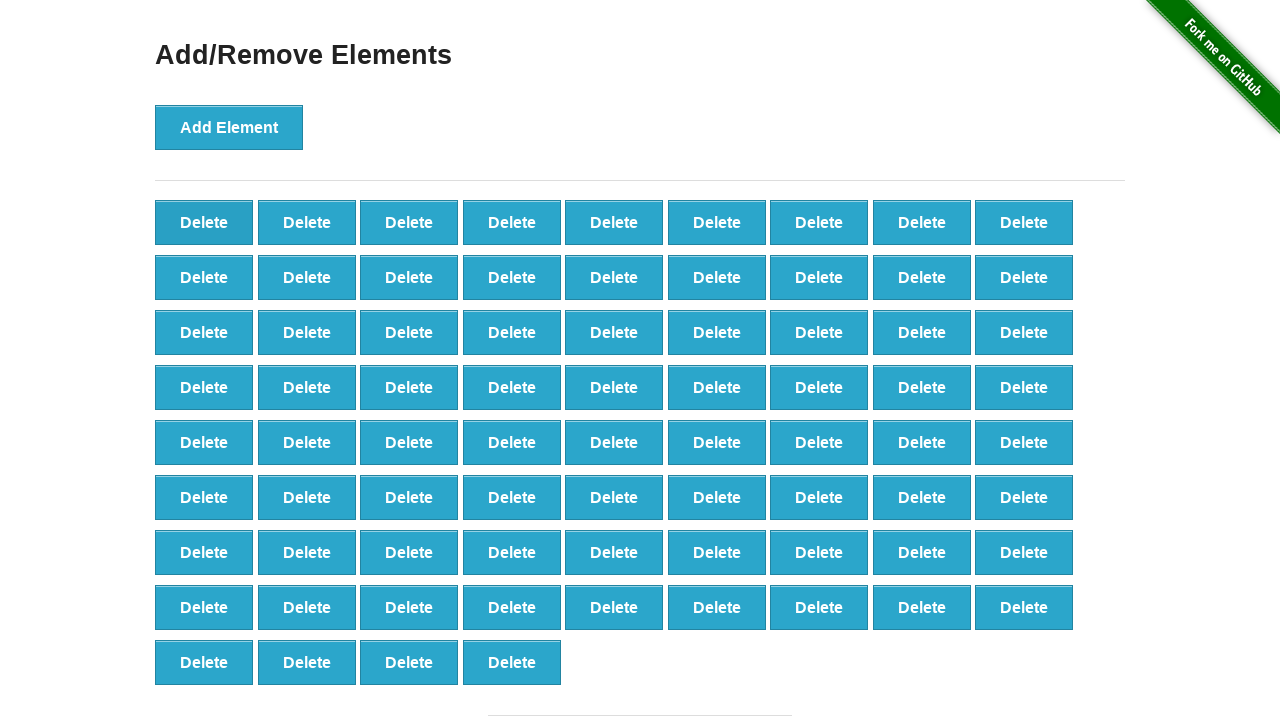

Deleted element (iteration 25/60) at (204, 222) on button.added-manually >> nth=0
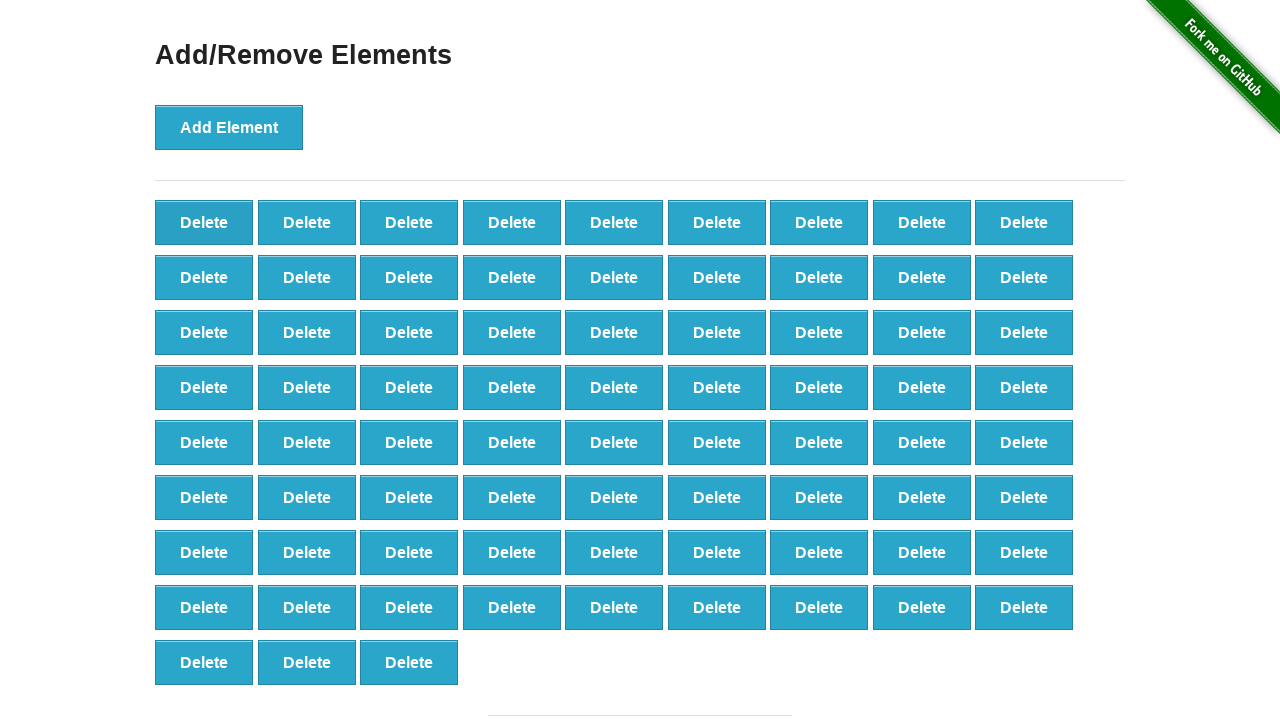

Deleted element (iteration 26/60) at (204, 222) on button.added-manually >> nth=0
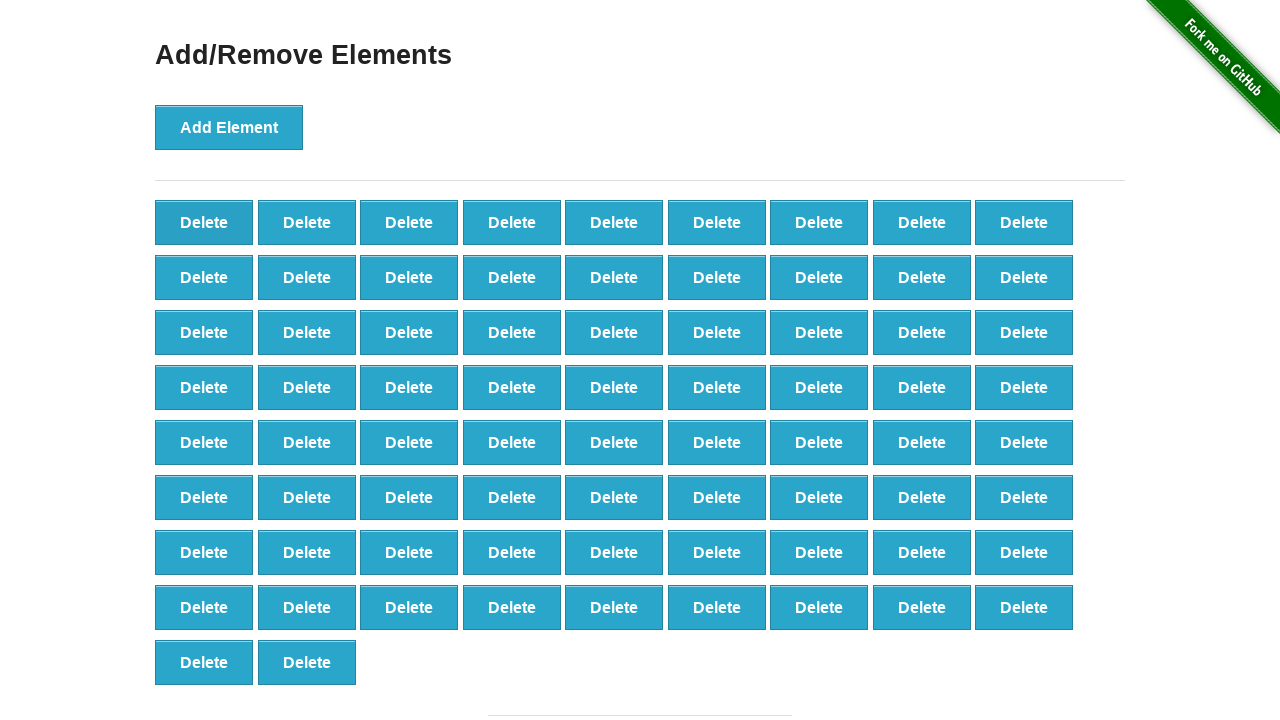

Deleted element (iteration 27/60) at (204, 222) on button.added-manually >> nth=0
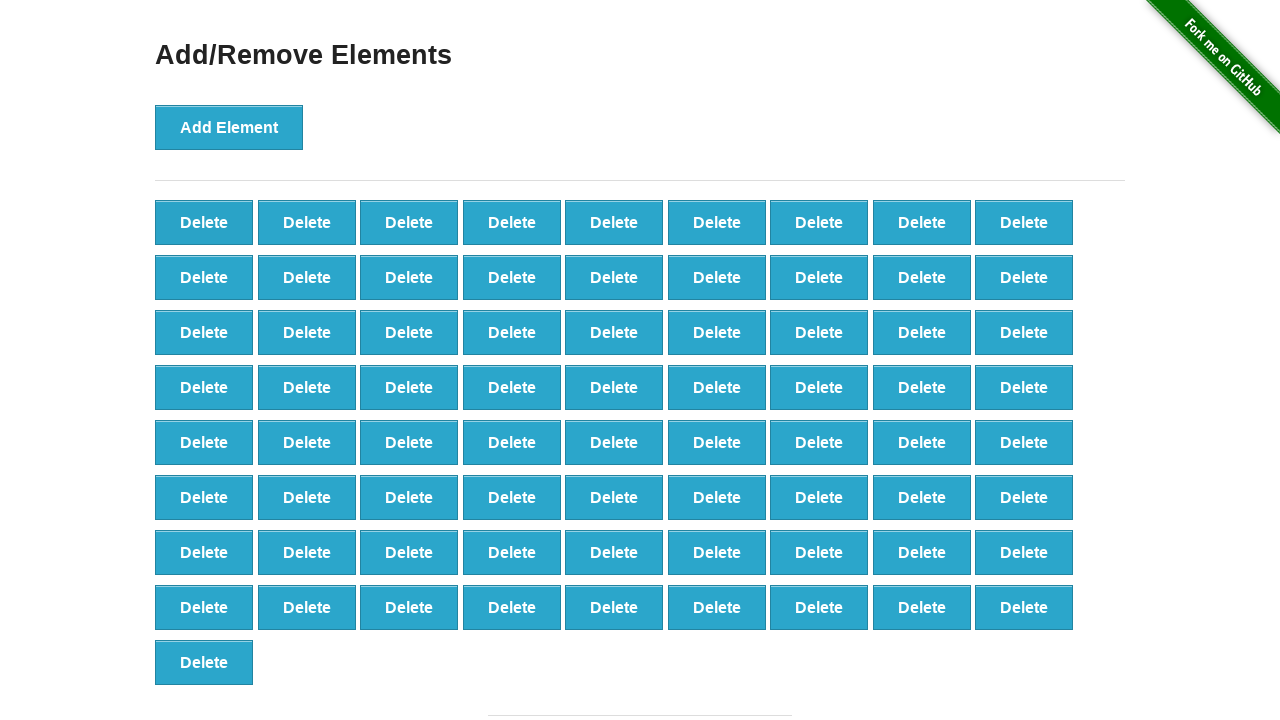

Deleted element (iteration 28/60) at (204, 222) on button.added-manually >> nth=0
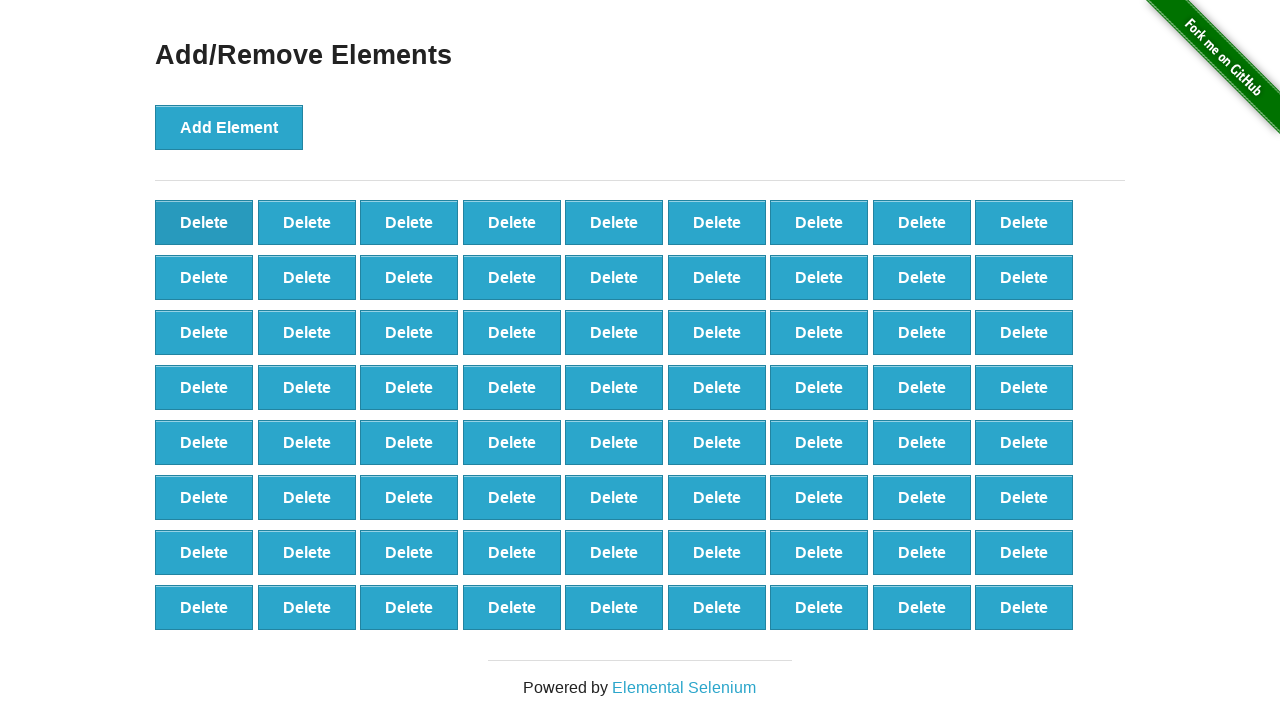

Deleted element (iteration 29/60) at (204, 222) on button.added-manually >> nth=0
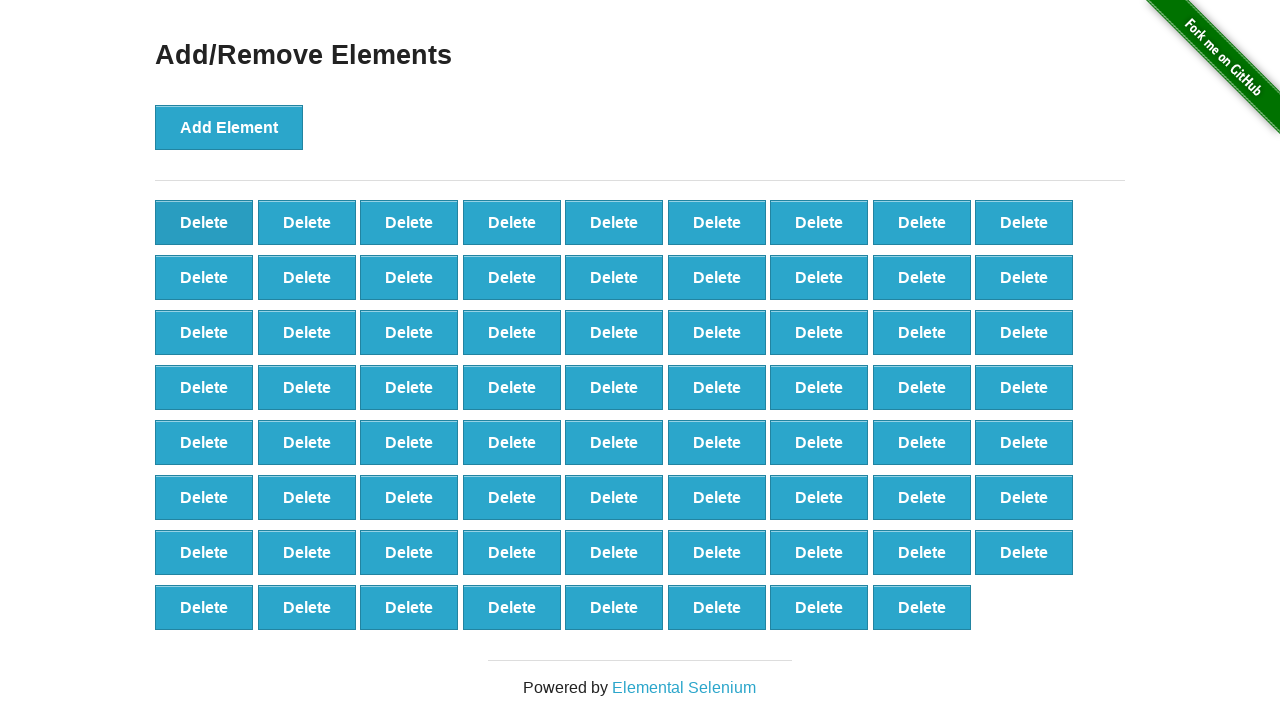

Deleted element (iteration 30/60) at (204, 222) on button.added-manually >> nth=0
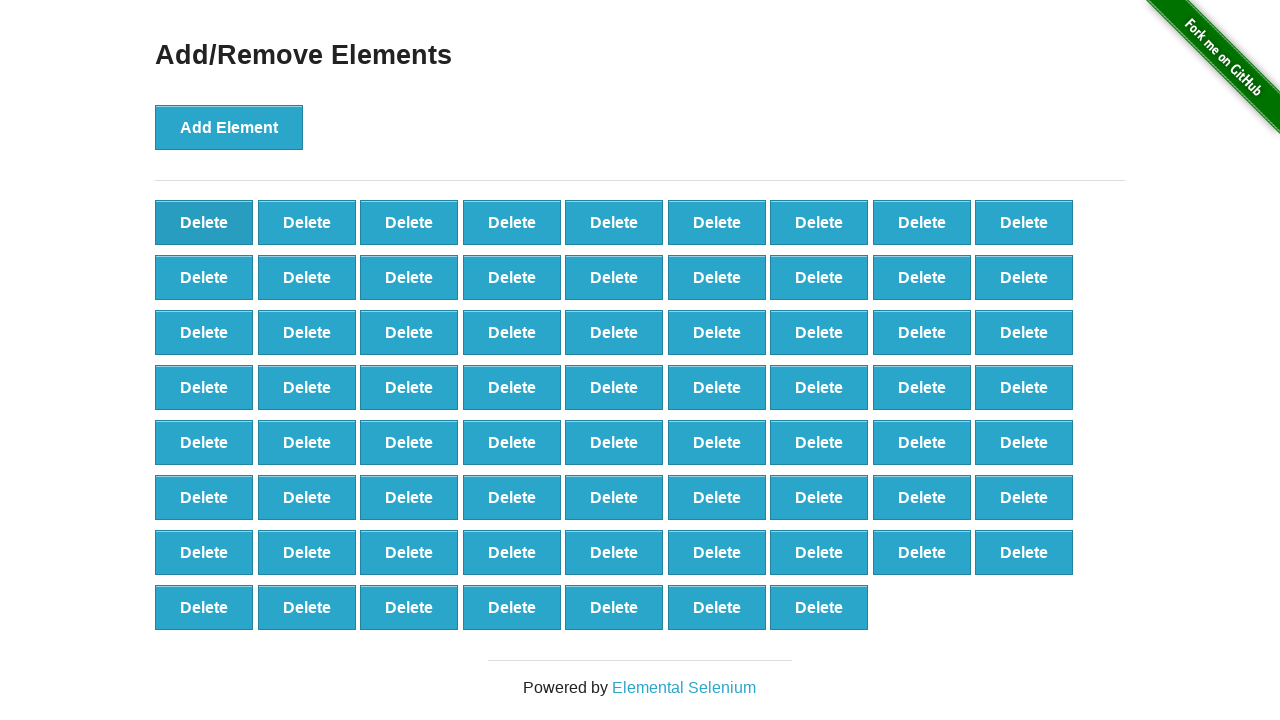

Deleted element (iteration 31/60) at (204, 222) on button.added-manually >> nth=0
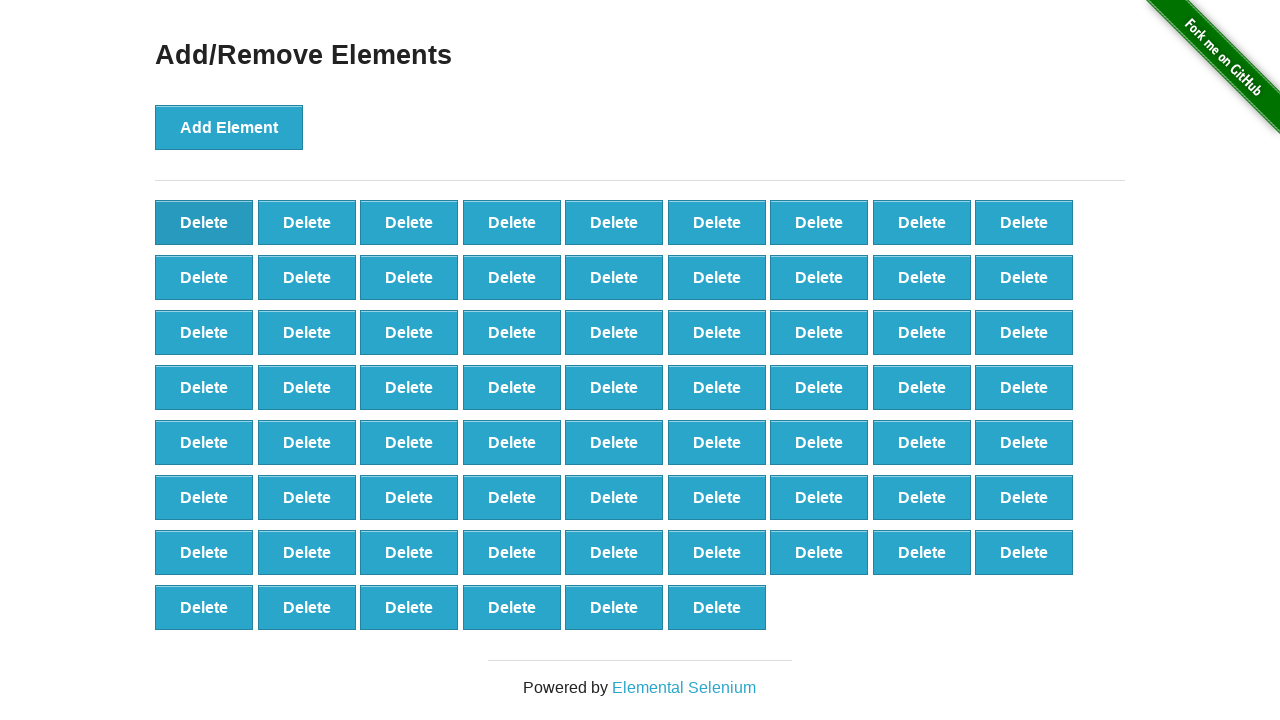

Deleted element (iteration 32/60) at (204, 222) on button.added-manually >> nth=0
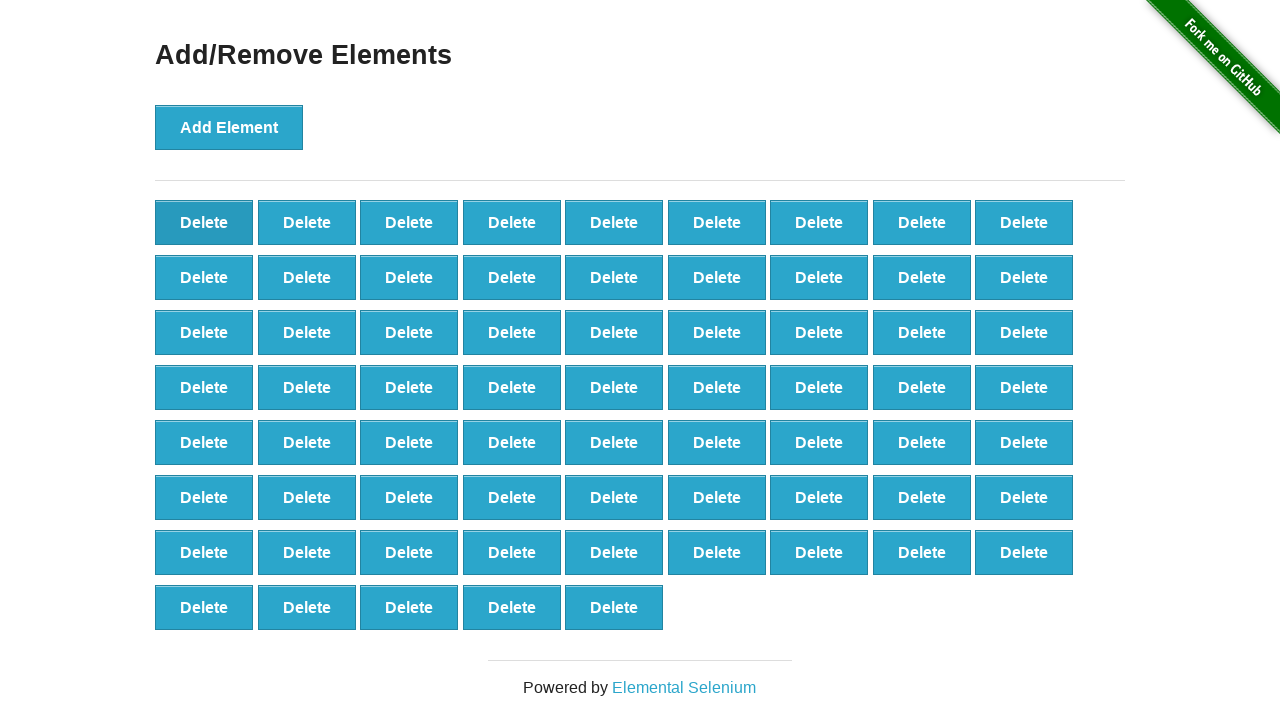

Deleted element (iteration 33/60) at (204, 222) on button.added-manually >> nth=0
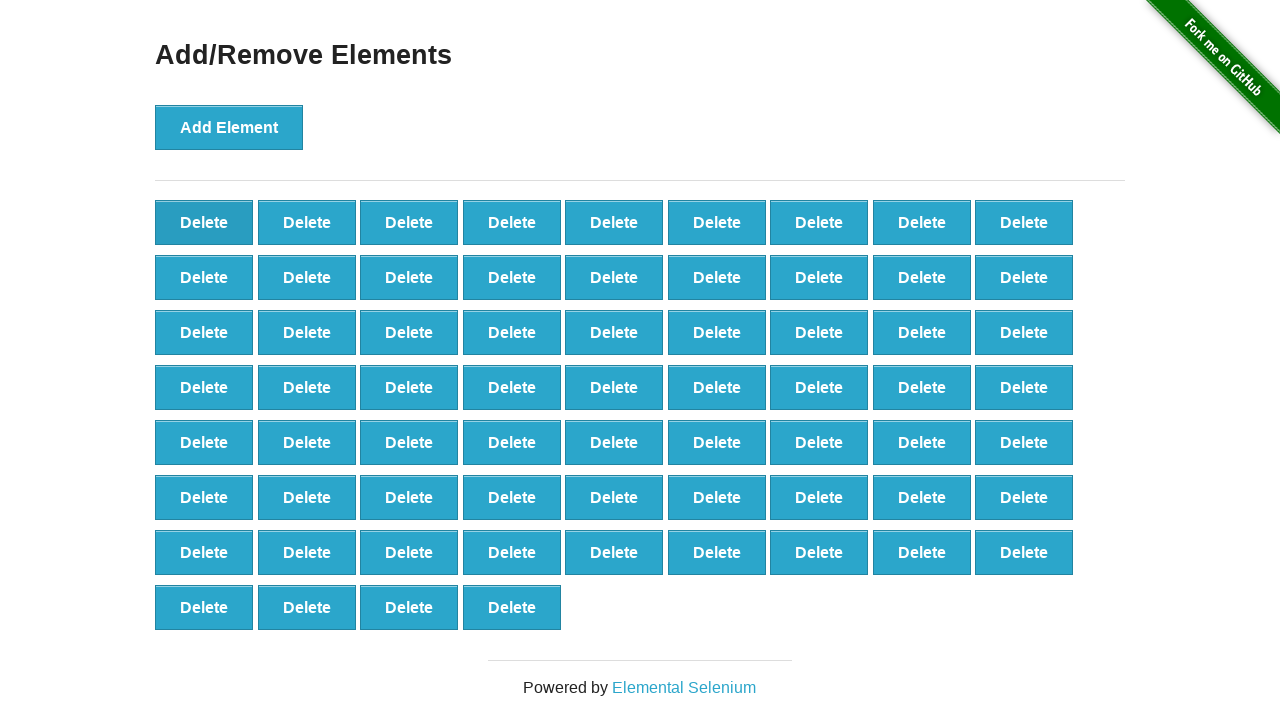

Deleted element (iteration 34/60) at (204, 222) on button.added-manually >> nth=0
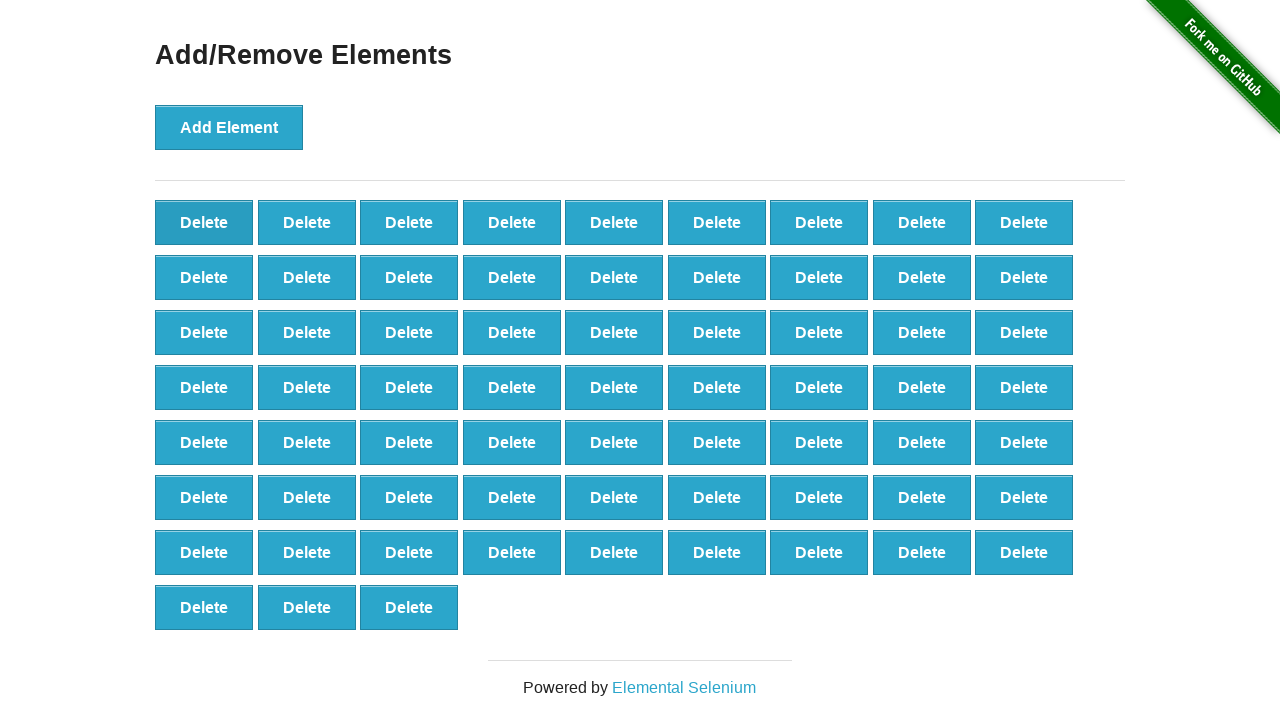

Deleted element (iteration 35/60) at (204, 222) on button.added-manually >> nth=0
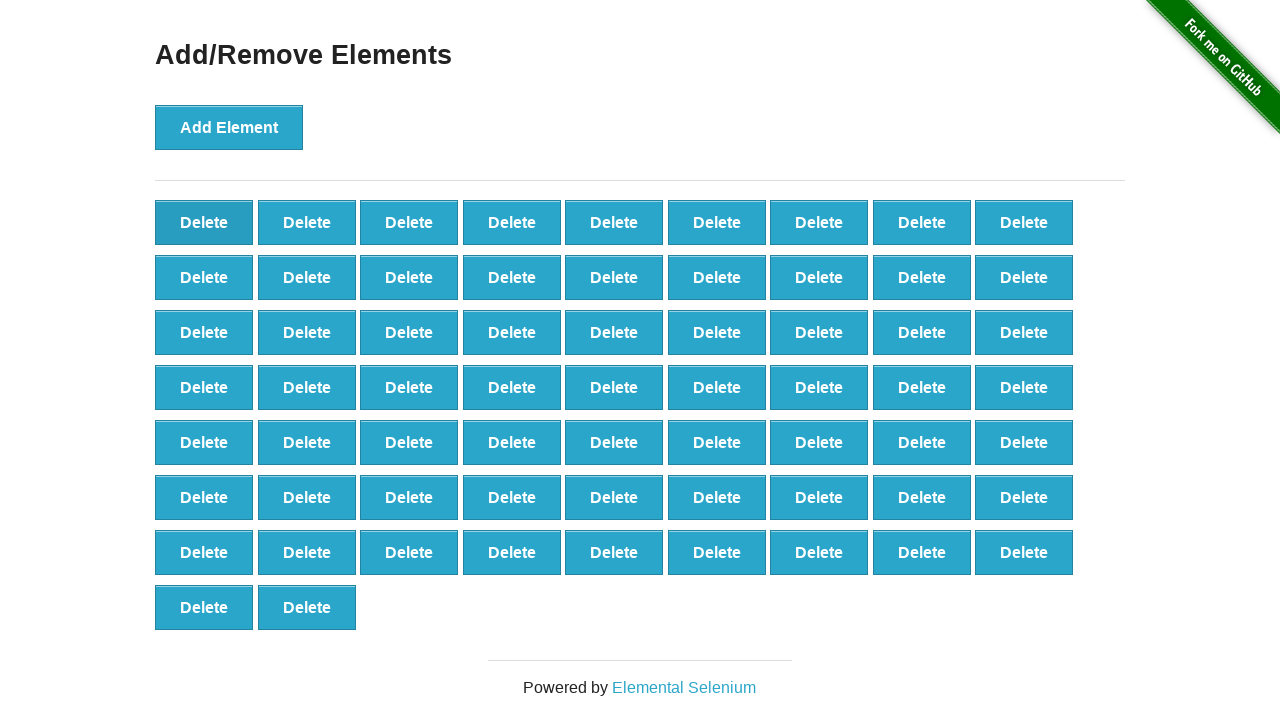

Deleted element (iteration 36/60) at (204, 222) on button.added-manually >> nth=0
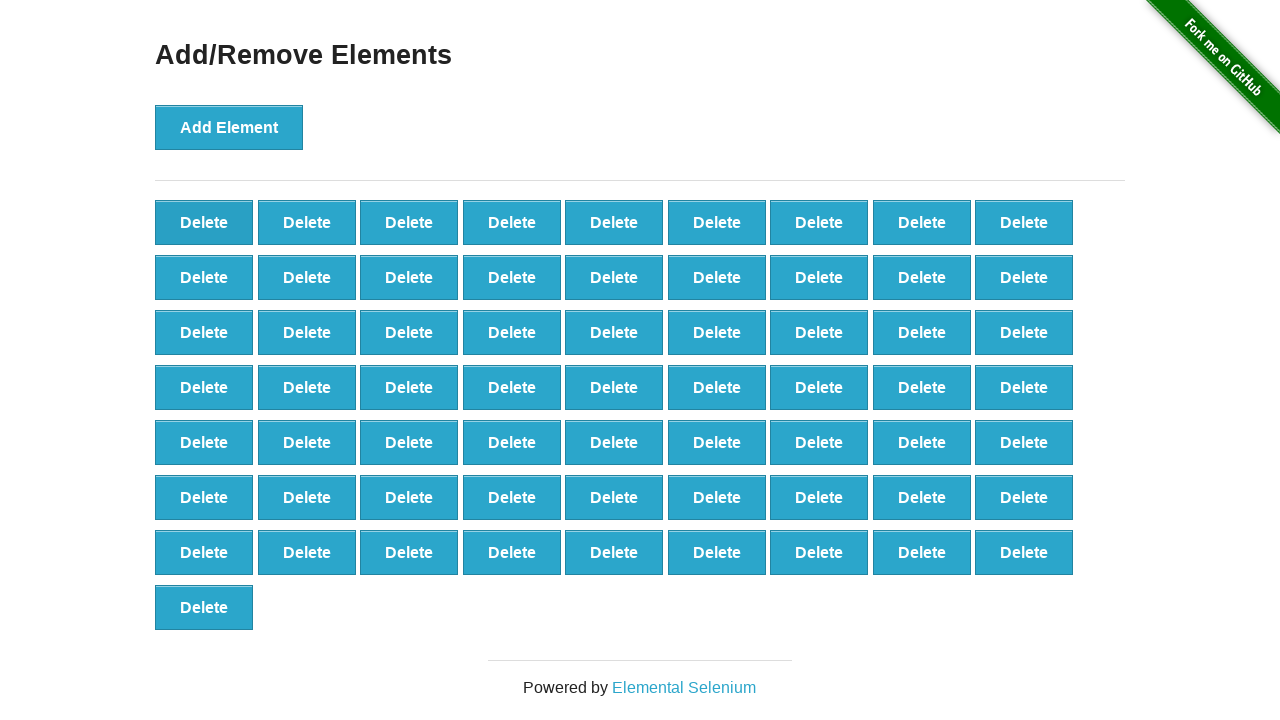

Deleted element (iteration 37/60) at (204, 222) on button.added-manually >> nth=0
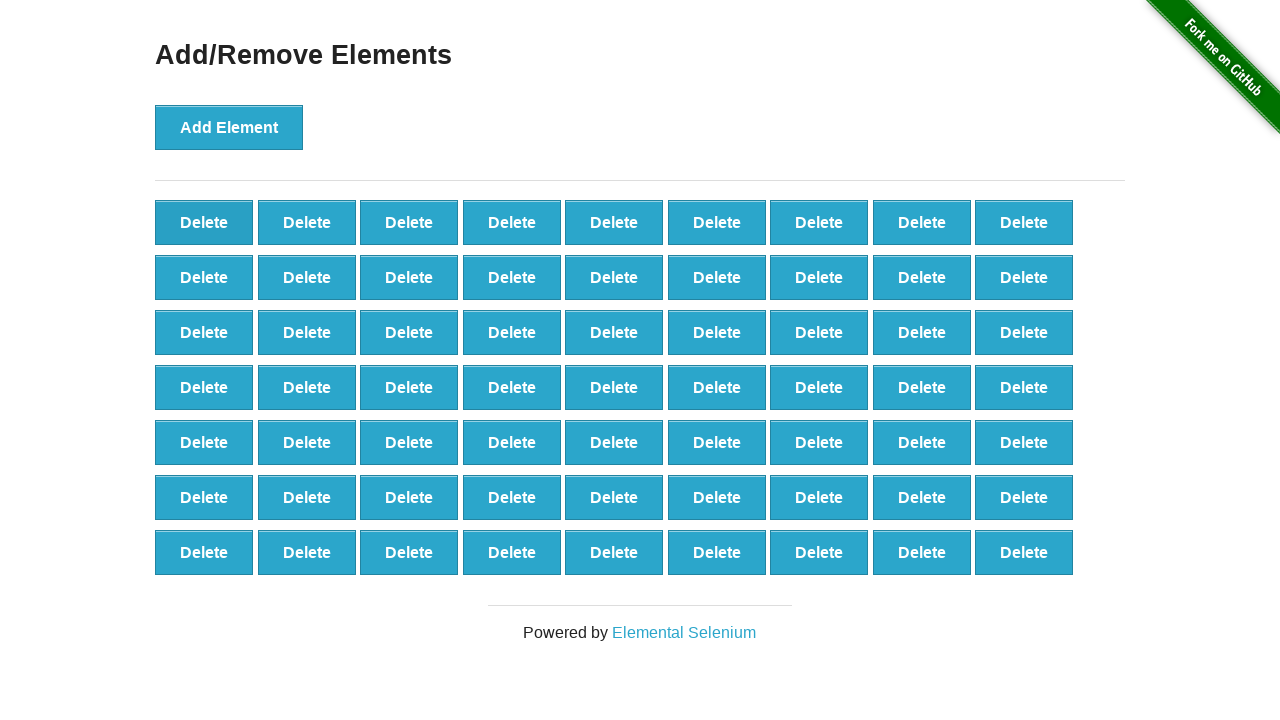

Deleted element (iteration 38/60) at (204, 222) on button.added-manually >> nth=0
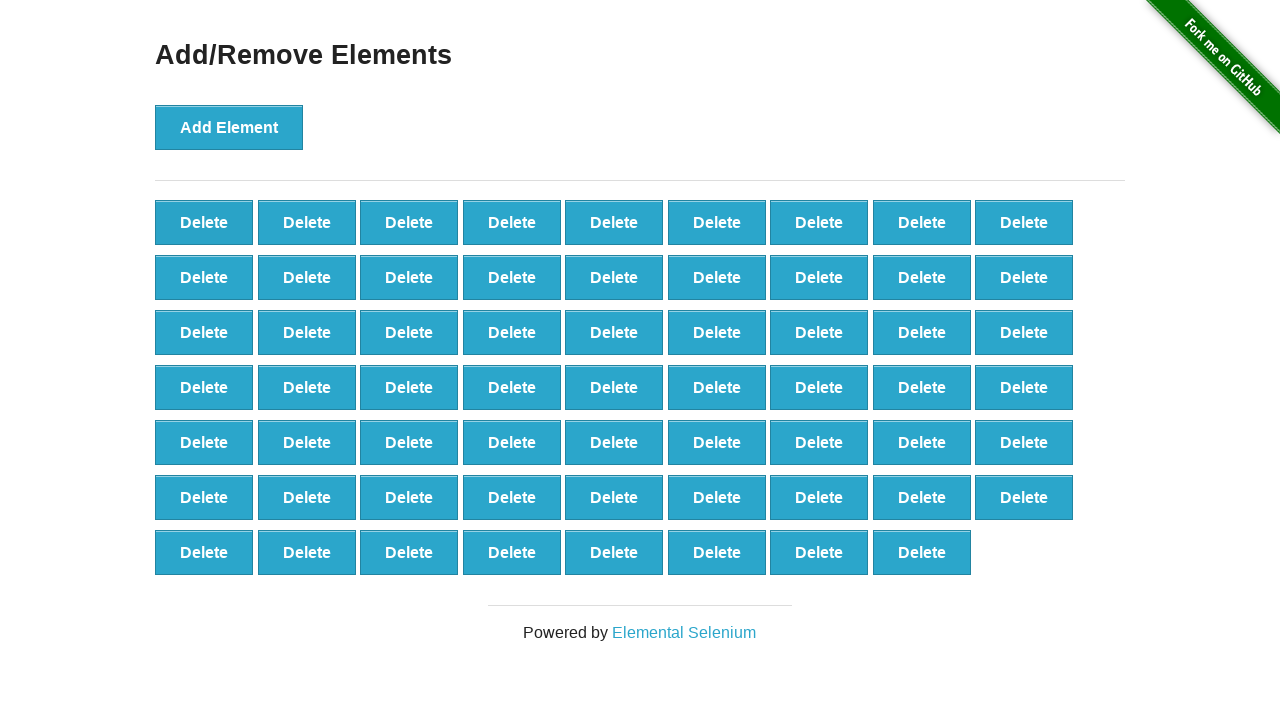

Deleted element (iteration 39/60) at (204, 222) on button.added-manually >> nth=0
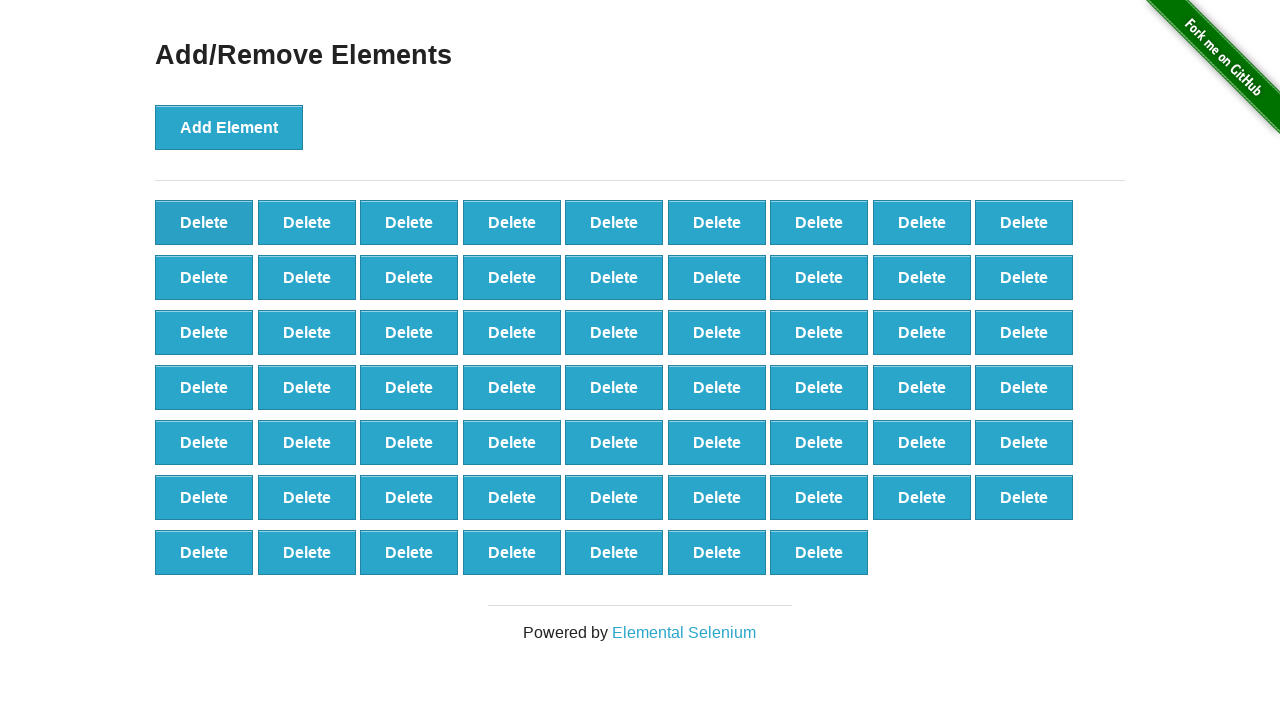

Deleted element (iteration 40/60) at (204, 222) on button.added-manually >> nth=0
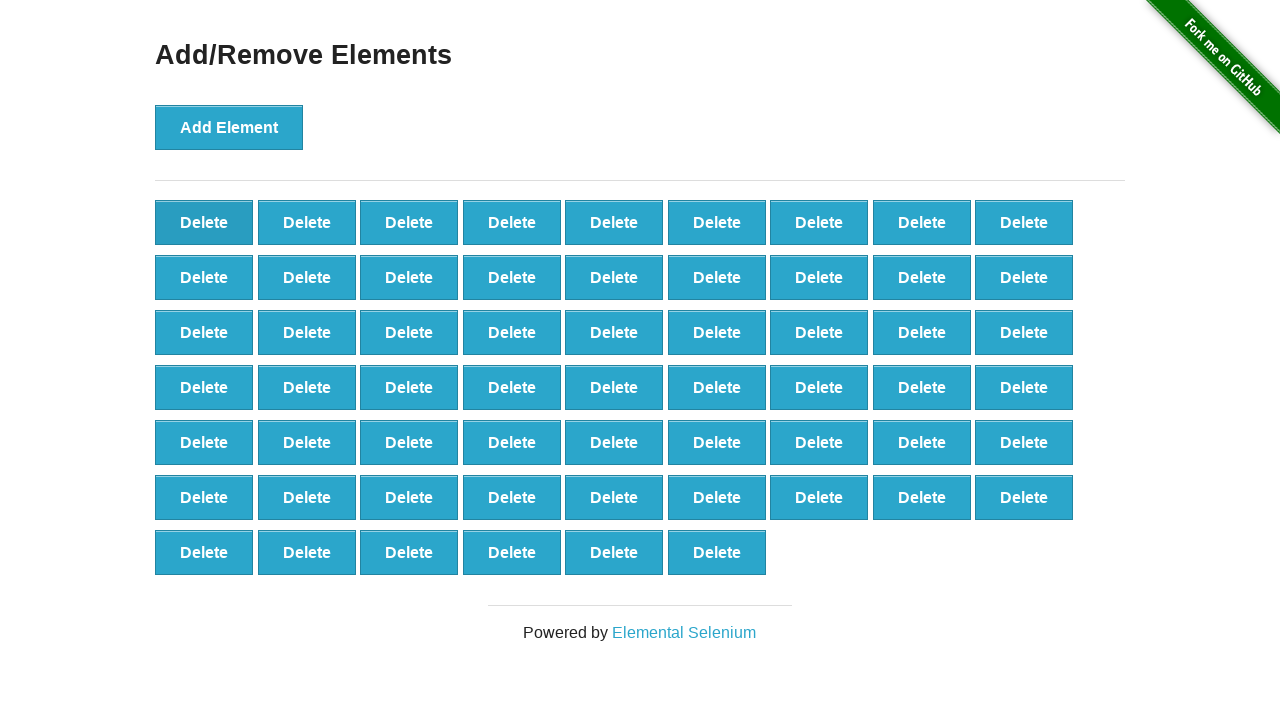

Deleted element (iteration 41/60) at (204, 222) on button.added-manually >> nth=0
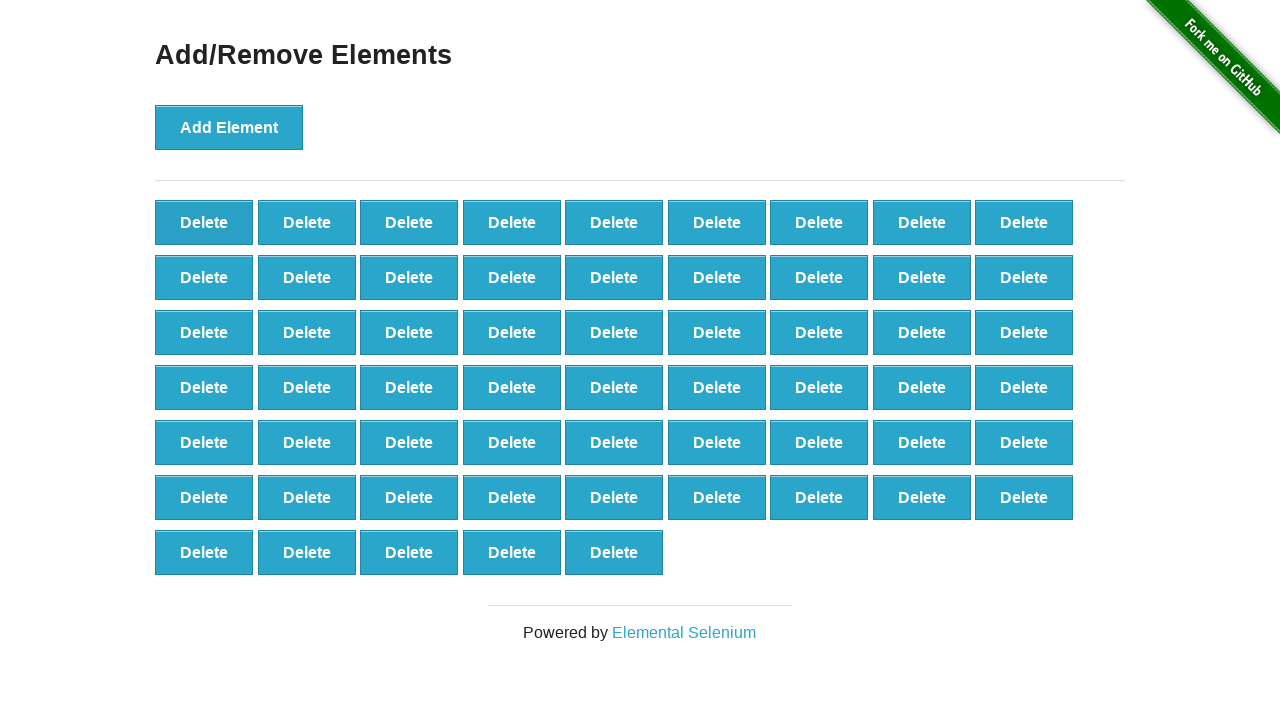

Deleted element (iteration 42/60) at (204, 222) on button.added-manually >> nth=0
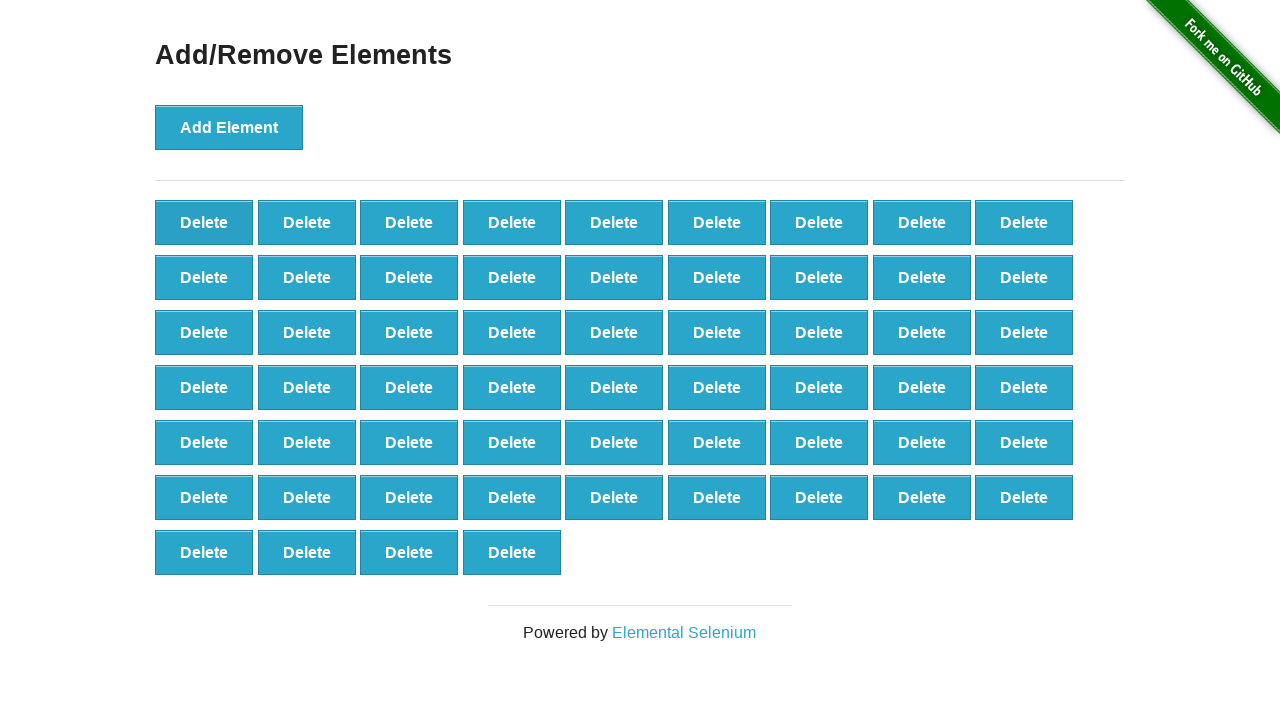

Deleted element (iteration 43/60) at (204, 222) on button.added-manually >> nth=0
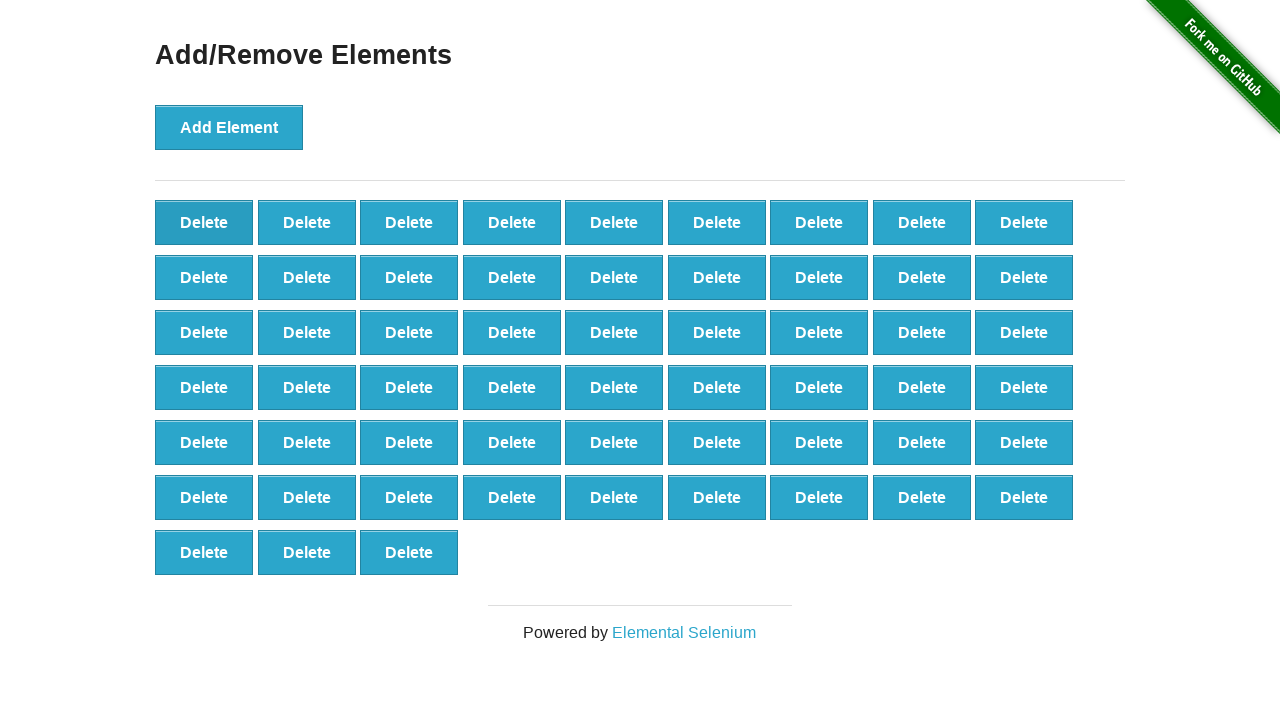

Deleted element (iteration 44/60) at (204, 222) on button.added-manually >> nth=0
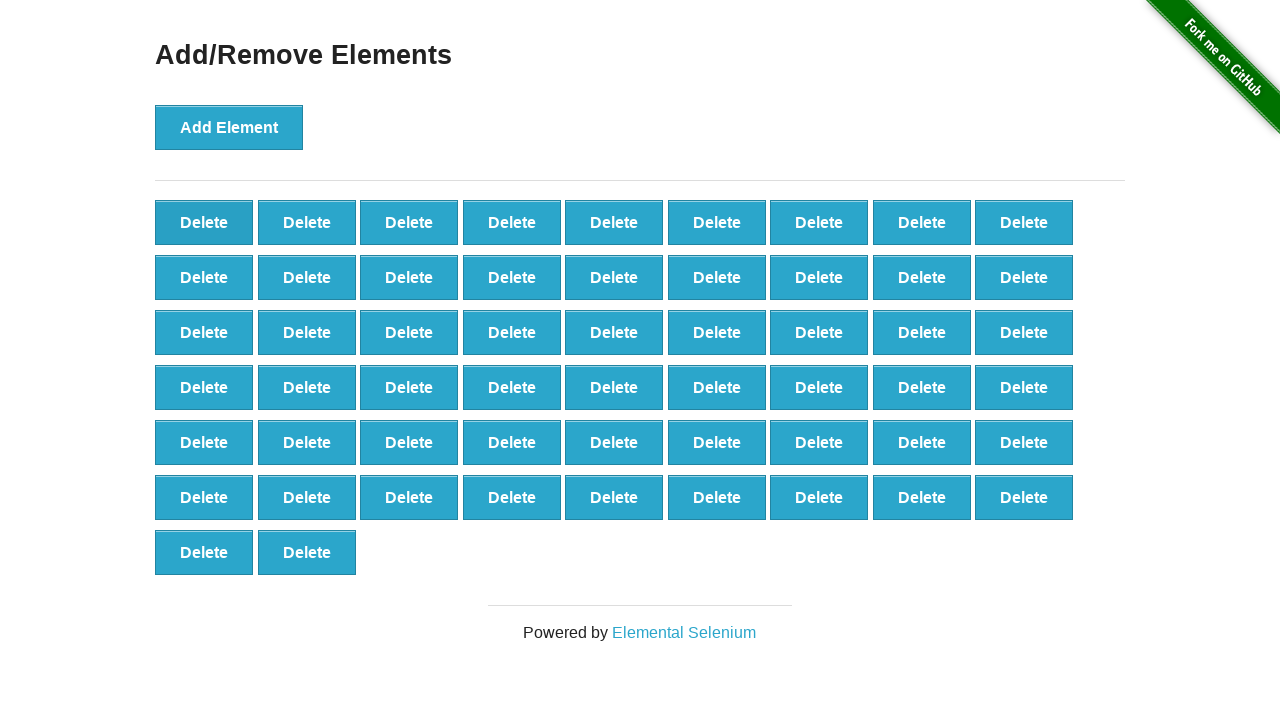

Deleted element (iteration 45/60) at (204, 222) on button.added-manually >> nth=0
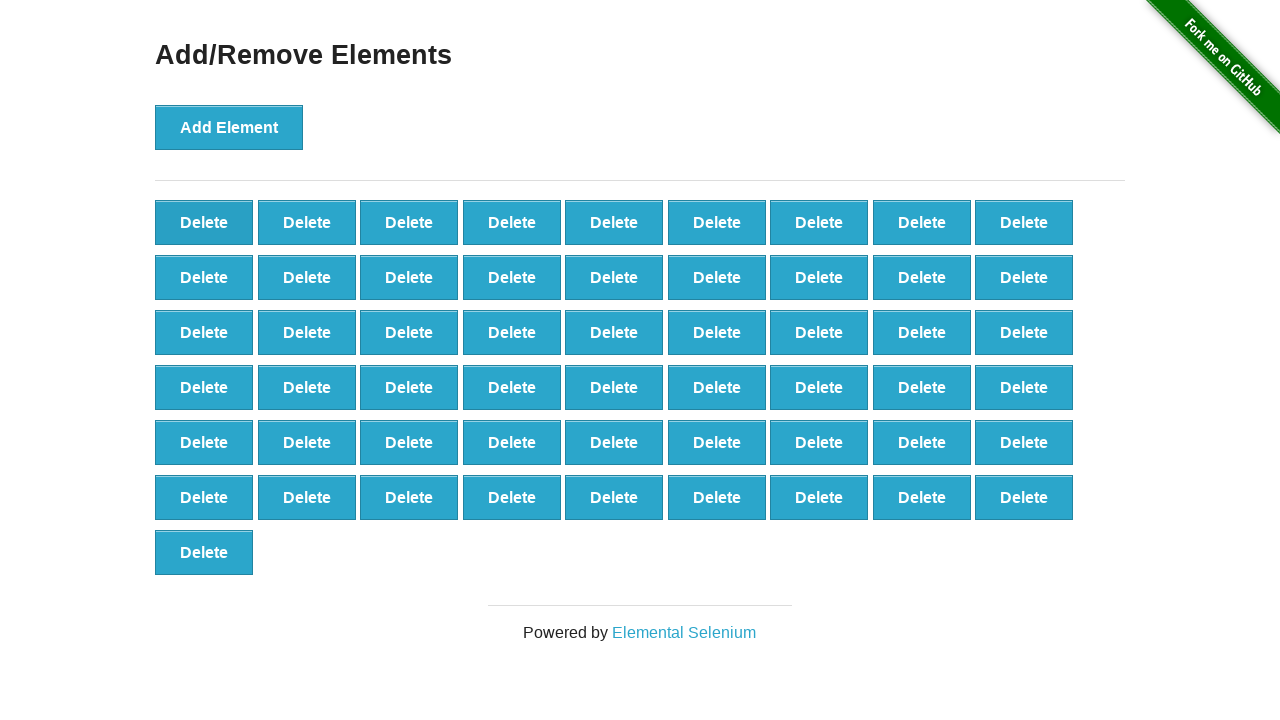

Deleted element (iteration 46/60) at (204, 222) on button.added-manually >> nth=0
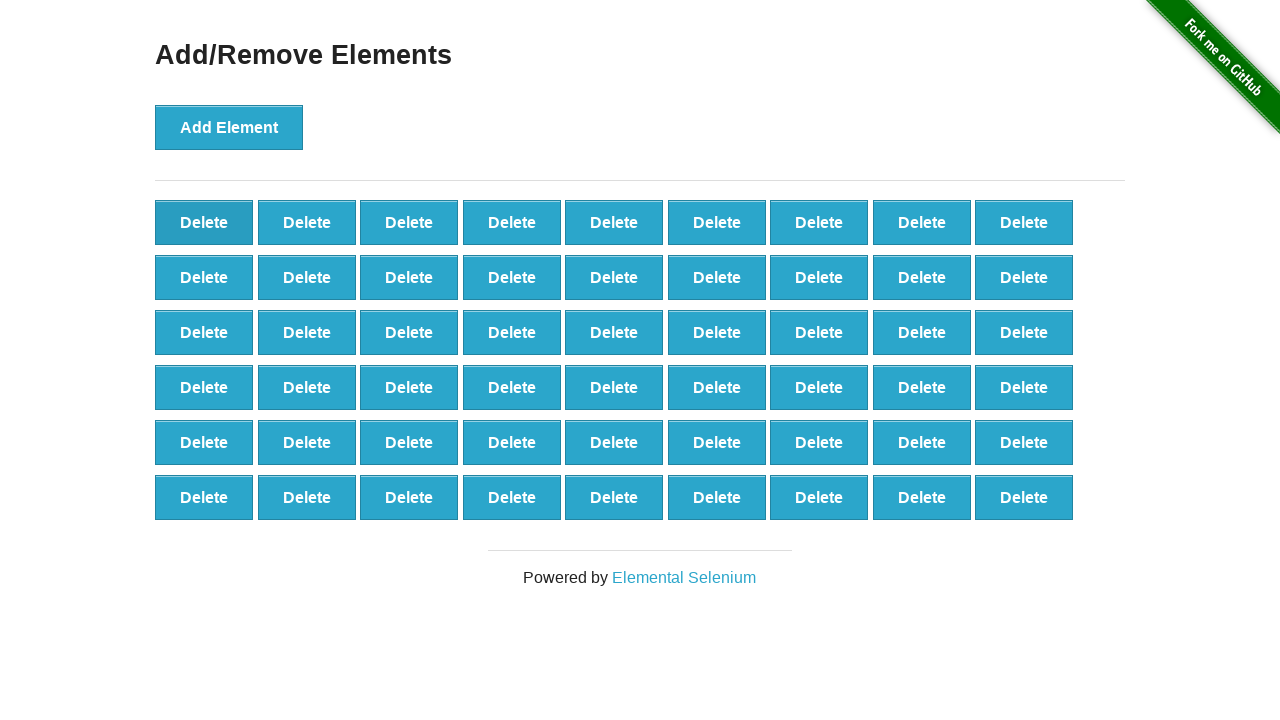

Deleted element (iteration 47/60) at (204, 222) on button.added-manually >> nth=0
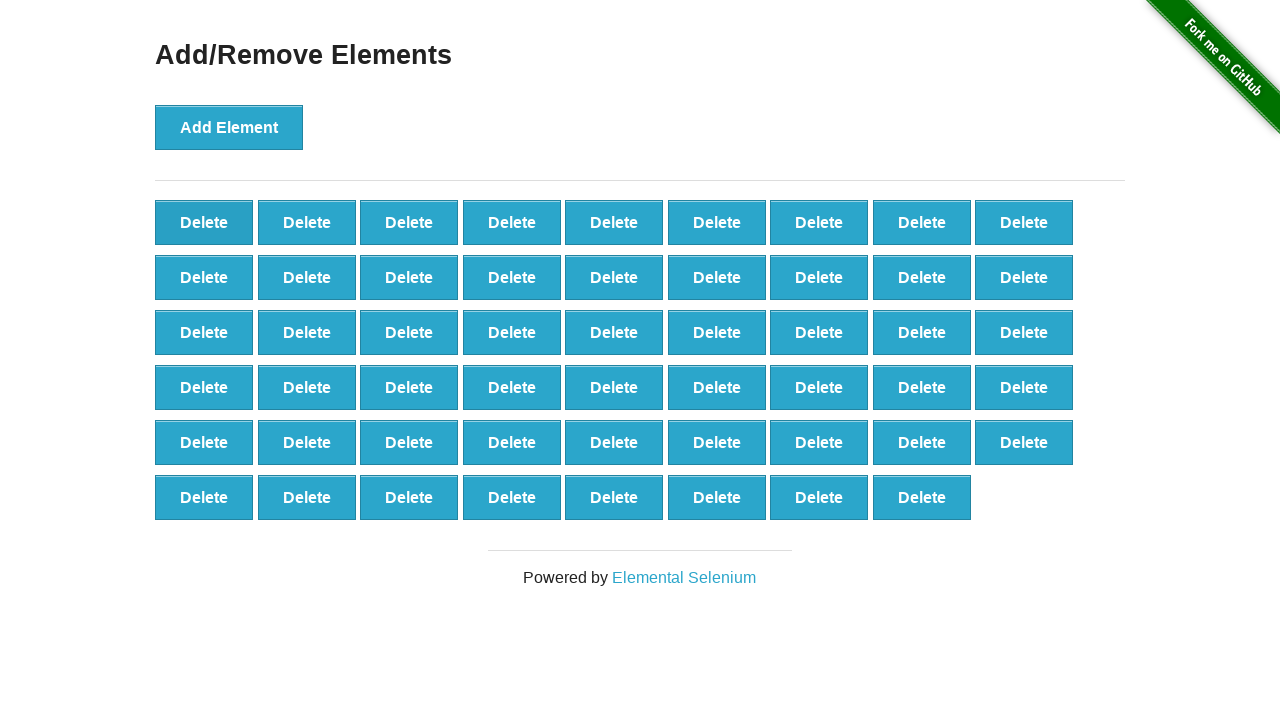

Deleted element (iteration 48/60) at (204, 222) on button.added-manually >> nth=0
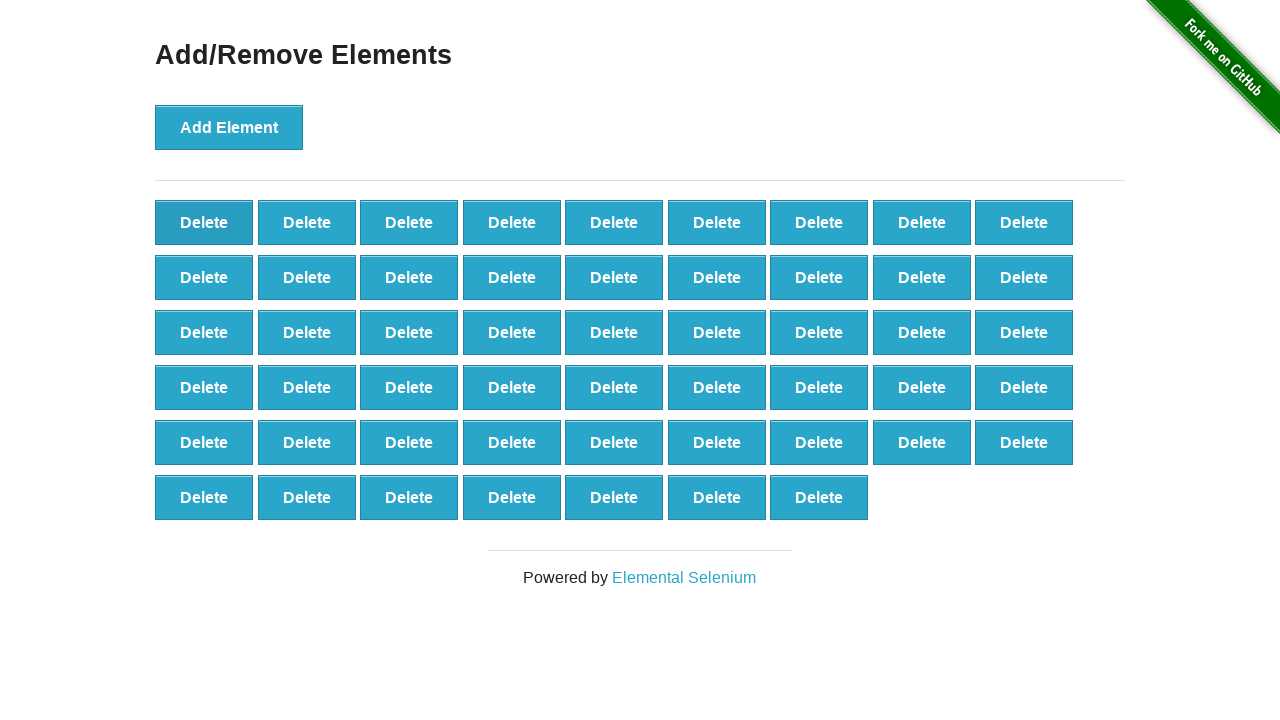

Deleted element (iteration 49/60) at (204, 222) on button.added-manually >> nth=0
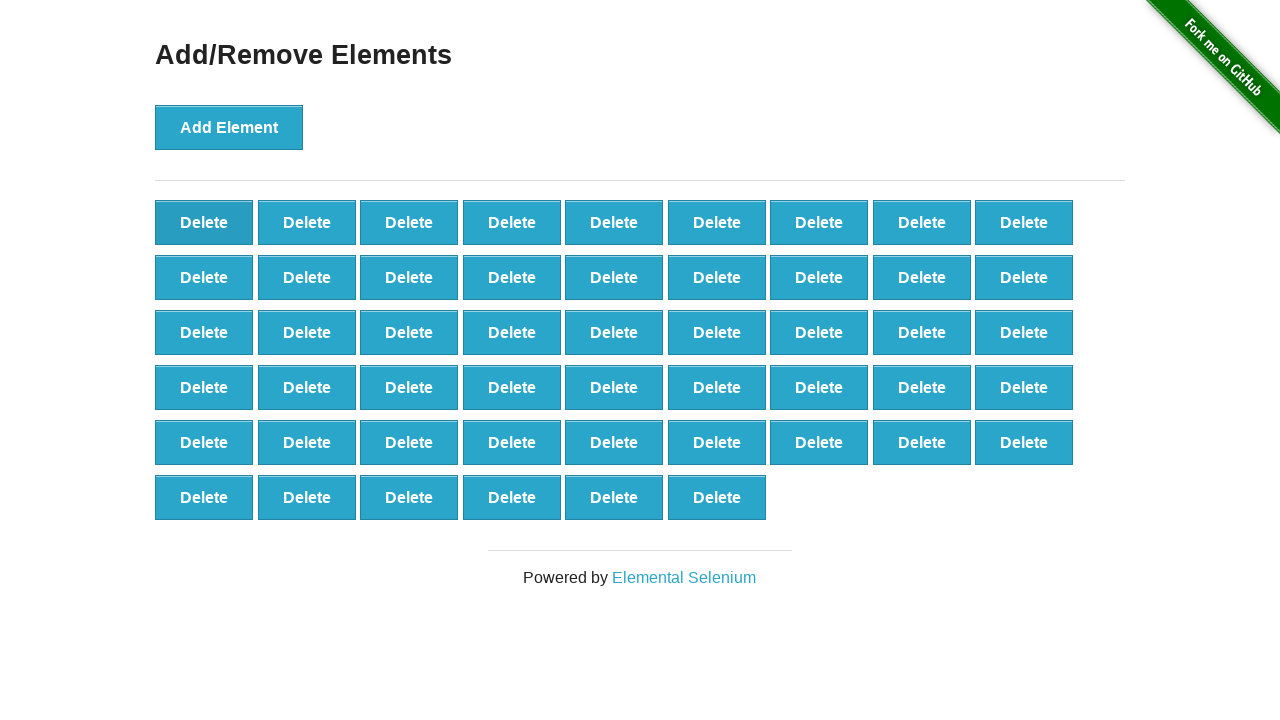

Deleted element (iteration 50/60) at (204, 222) on button.added-manually >> nth=0
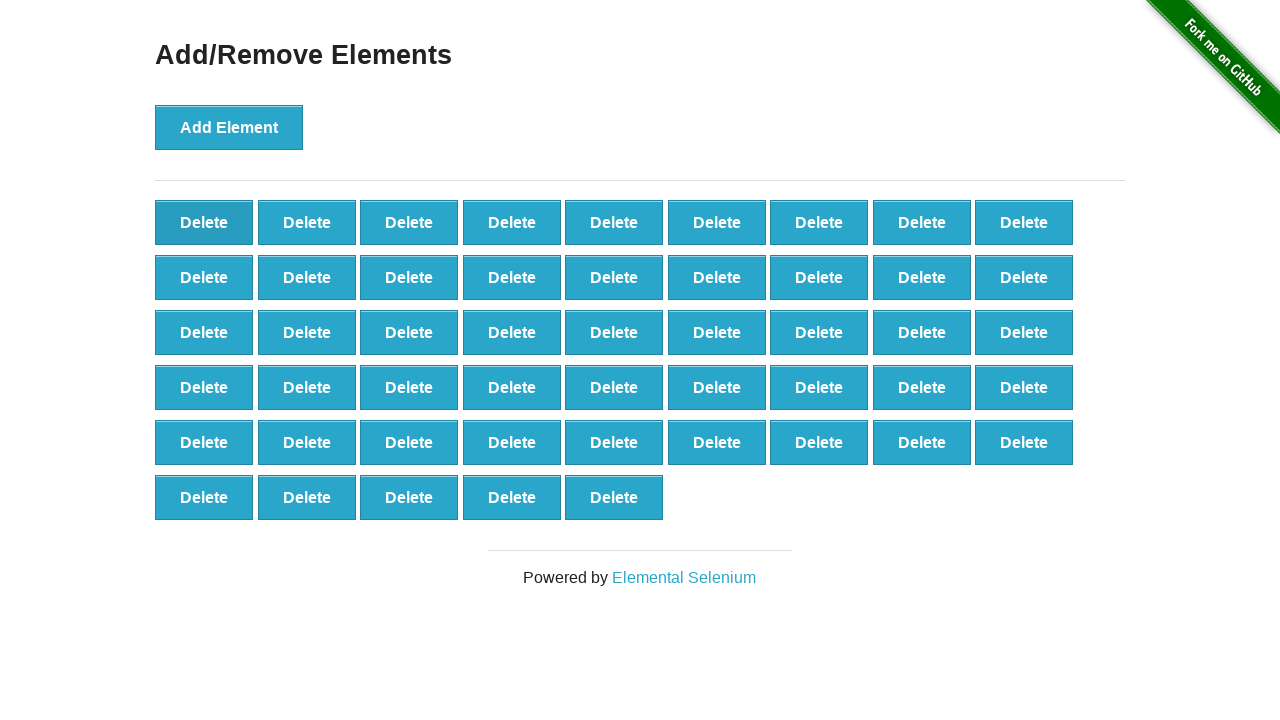

Deleted element (iteration 51/60) at (204, 222) on button.added-manually >> nth=0
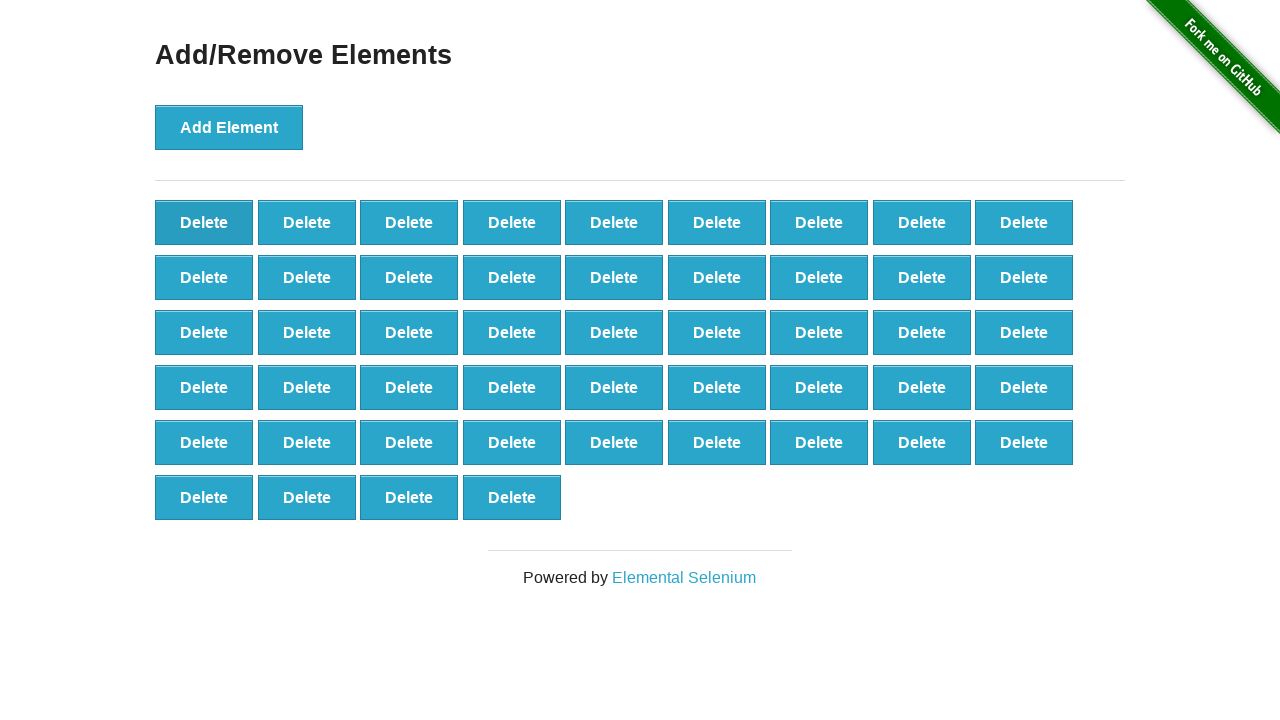

Deleted element (iteration 52/60) at (204, 222) on button.added-manually >> nth=0
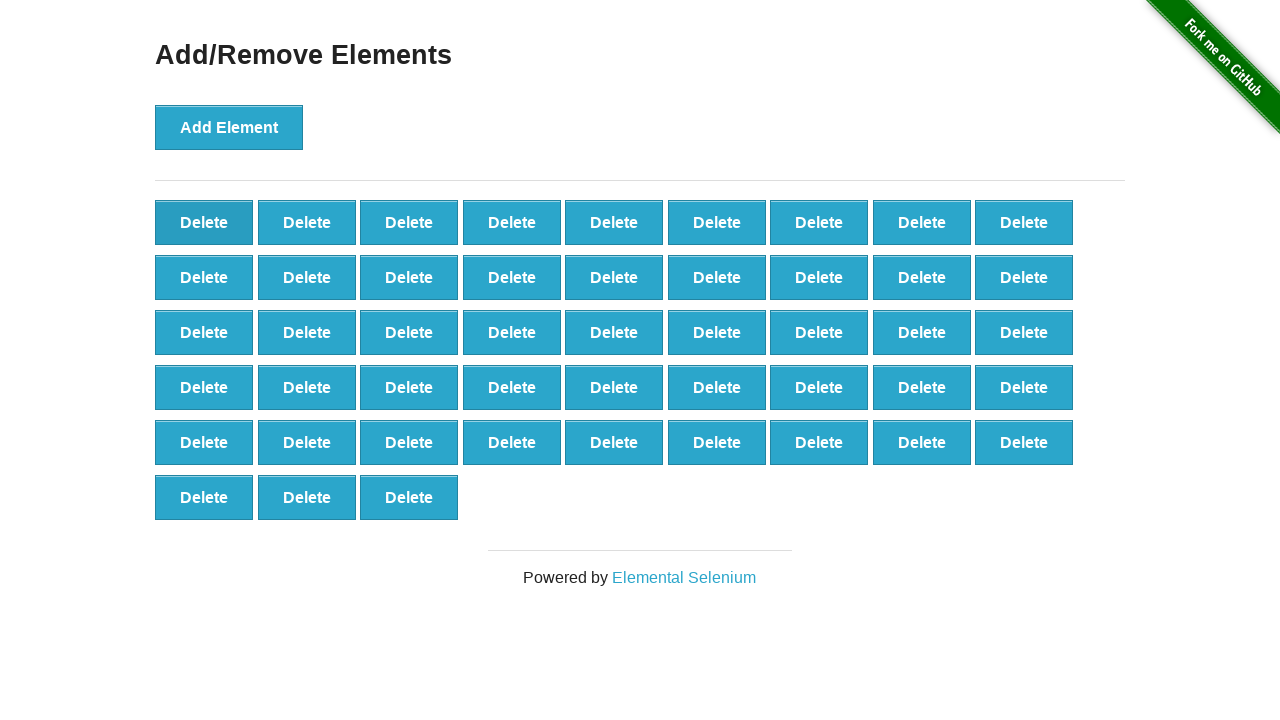

Deleted element (iteration 53/60) at (204, 222) on button.added-manually >> nth=0
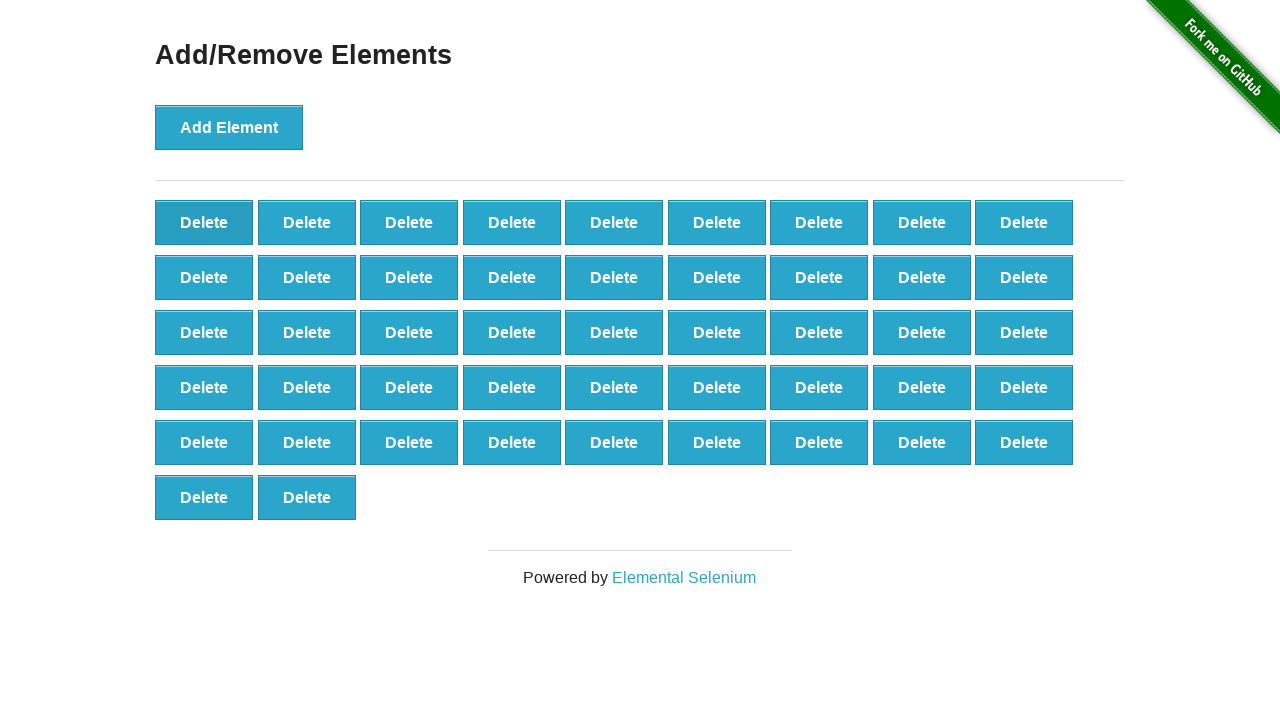

Deleted element (iteration 54/60) at (204, 222) on button.added-manually >> nth=0
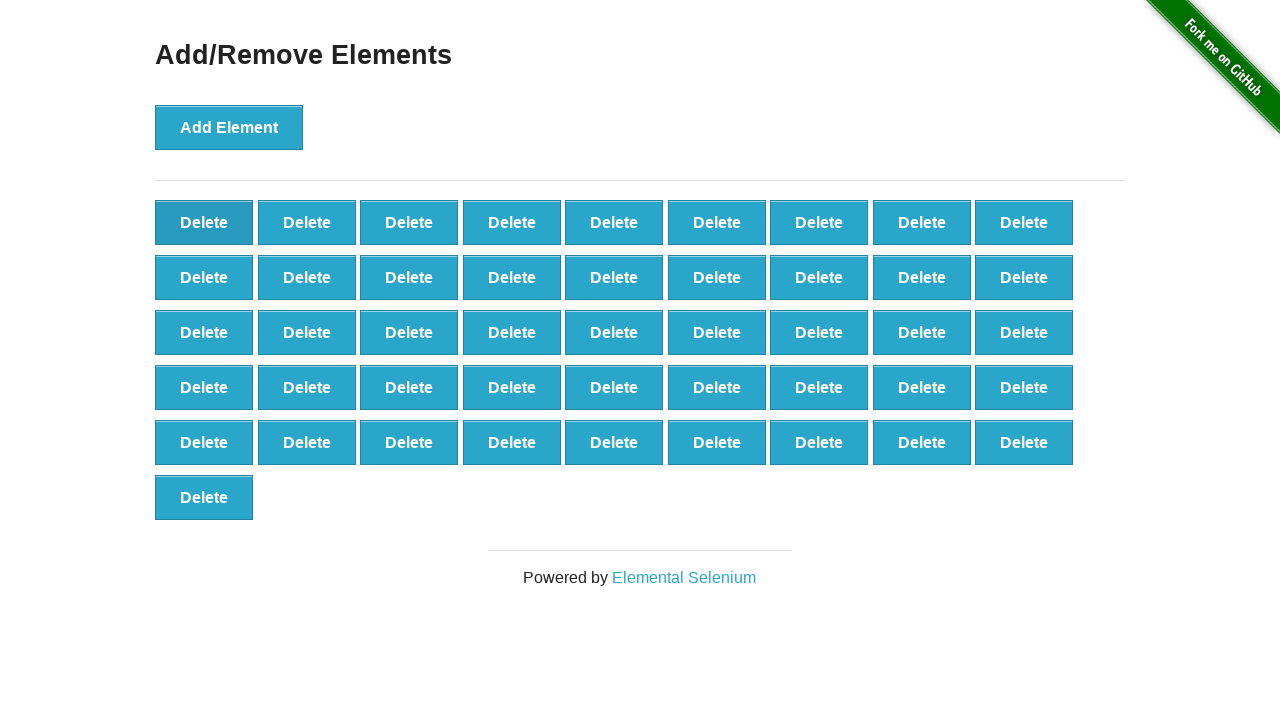

Deleted element (iteration 55/60) at (204, 222) on button.added-manually >> nth=0
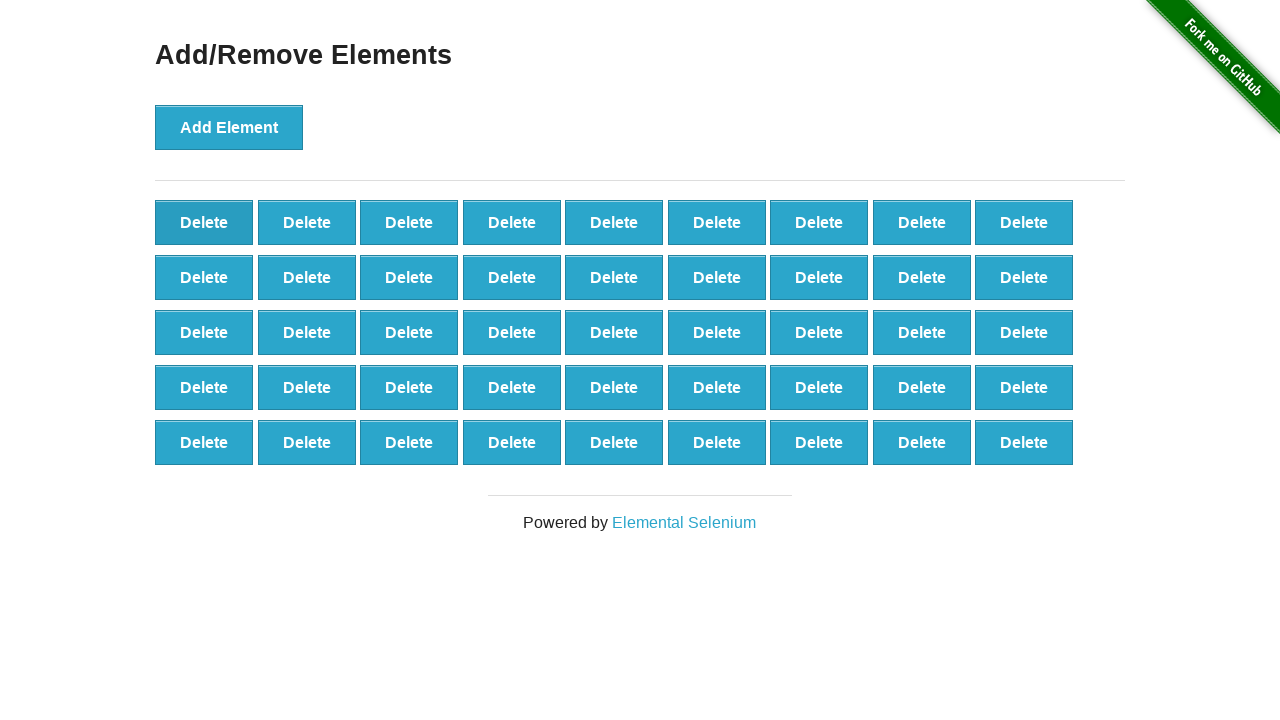

Deleted element (iteration 56/60) at (204, 222) on button.added-manually >> nth=0
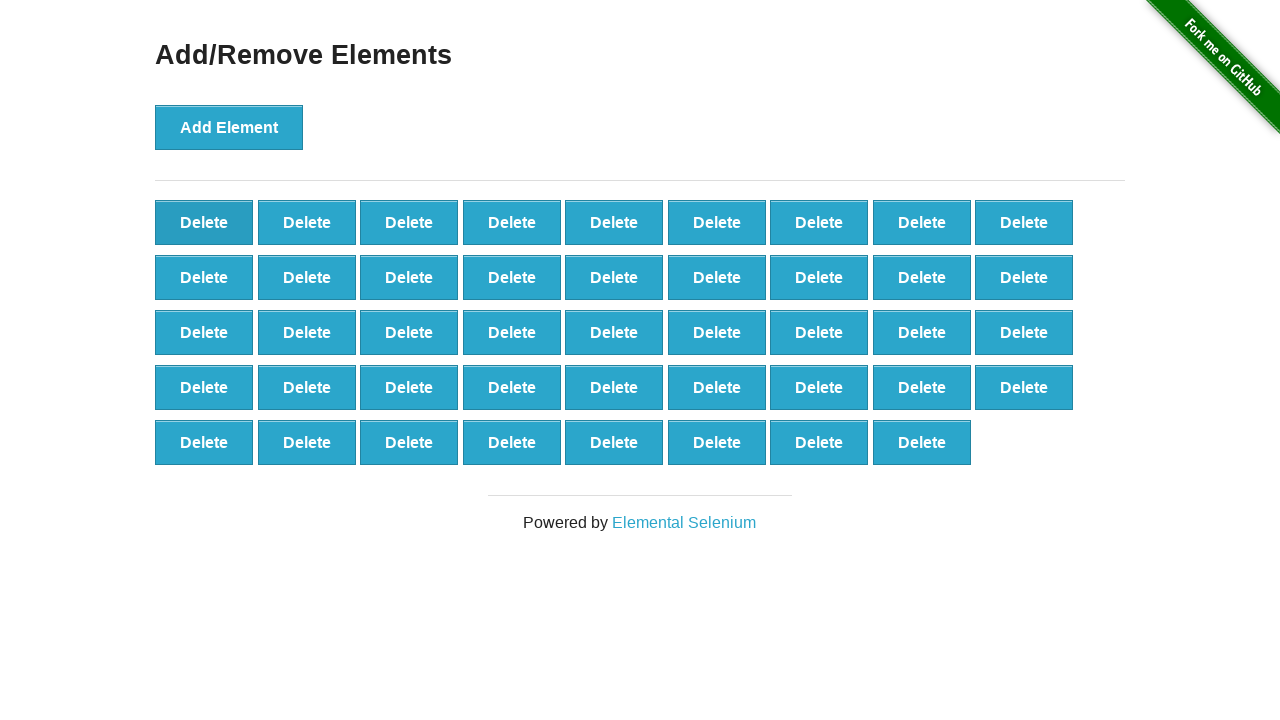

Deleted element (iteration 57/60) at (204, 222) on button.added-manually >> nth=0
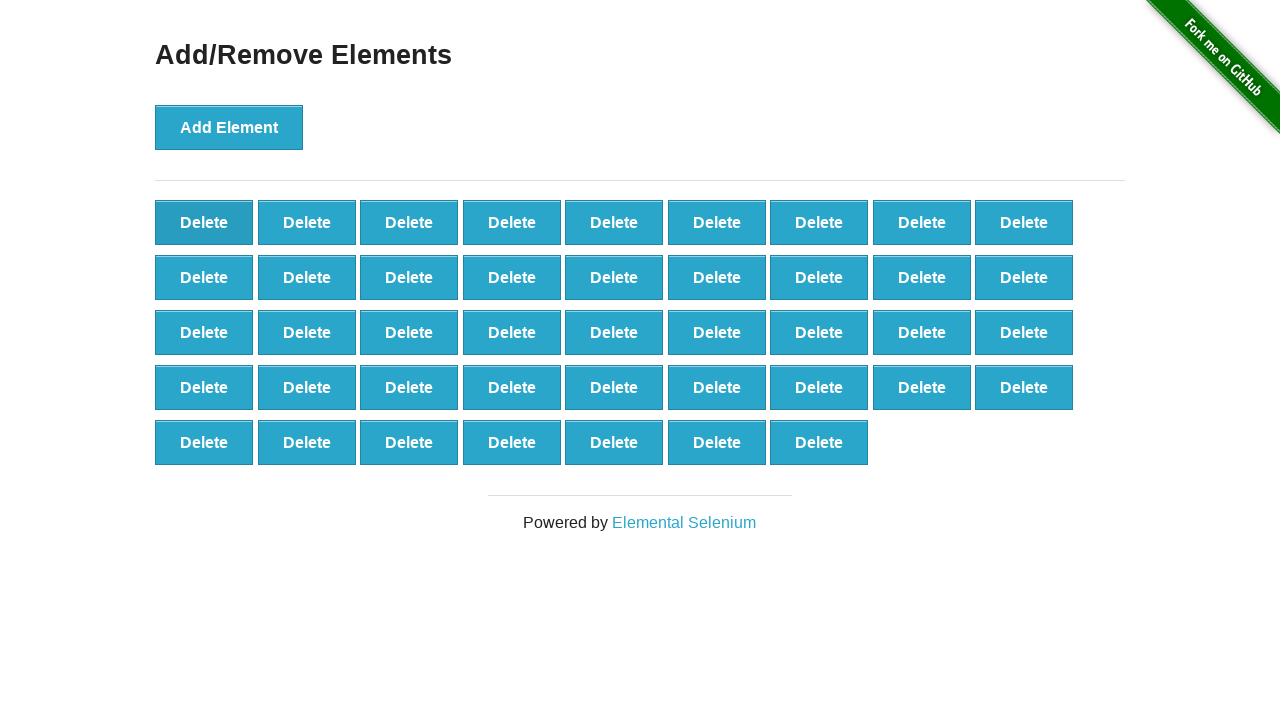

Deleted element (iteration 58/60) at (204, 222) on button.added-manually >> nth=0
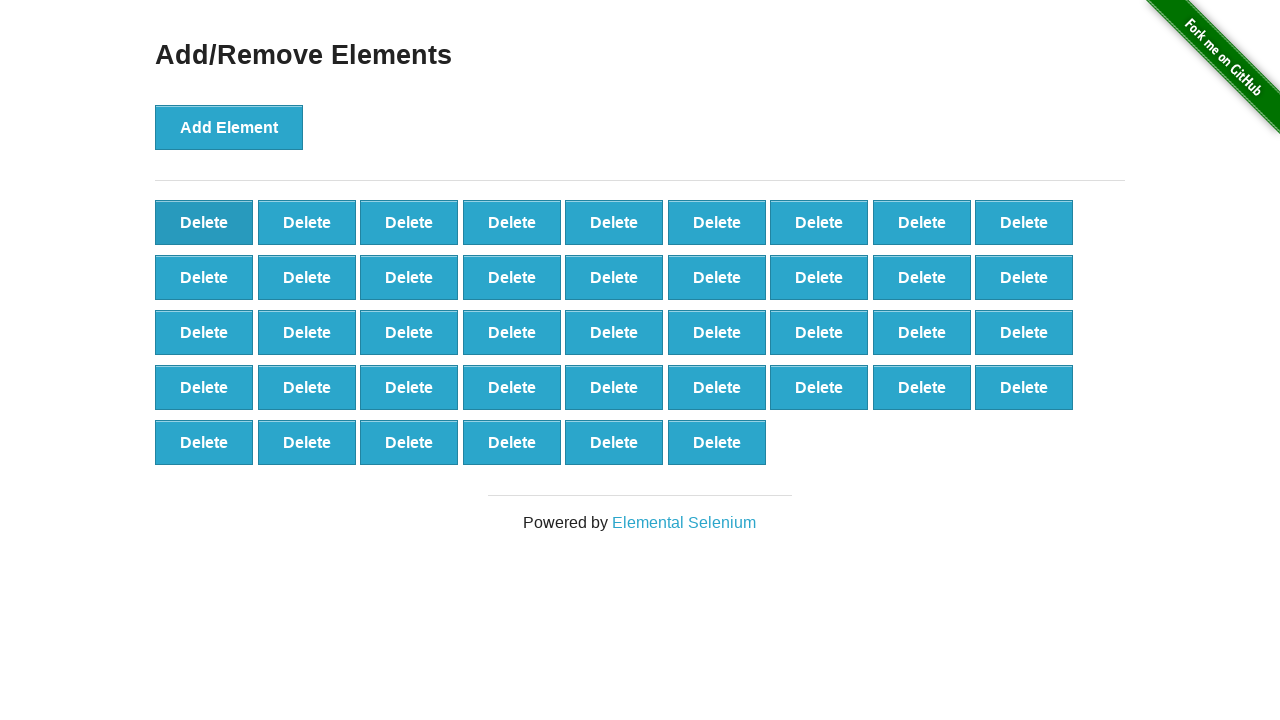

Deleted element (iteration 59/60) at (204, 222) on button.added-manually >> nth=0
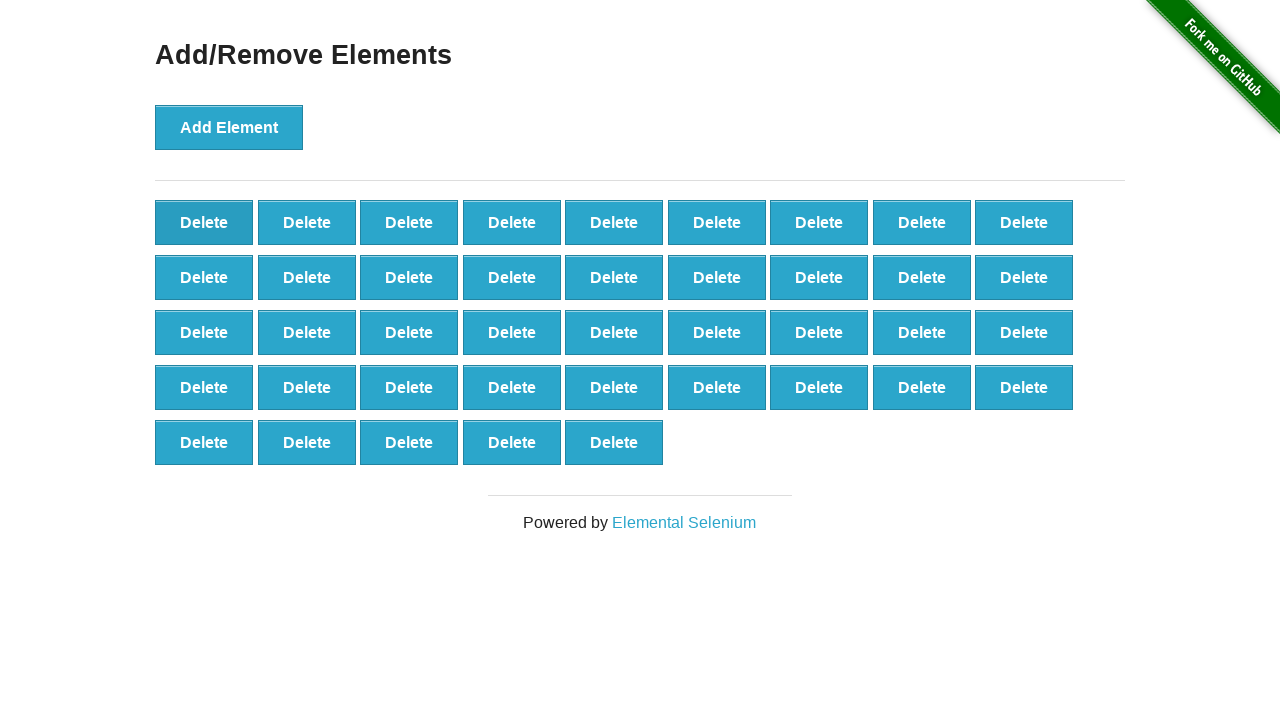

Deleted element (iteration 60/60) at (204, 222) on button.added-manually >> nth=0
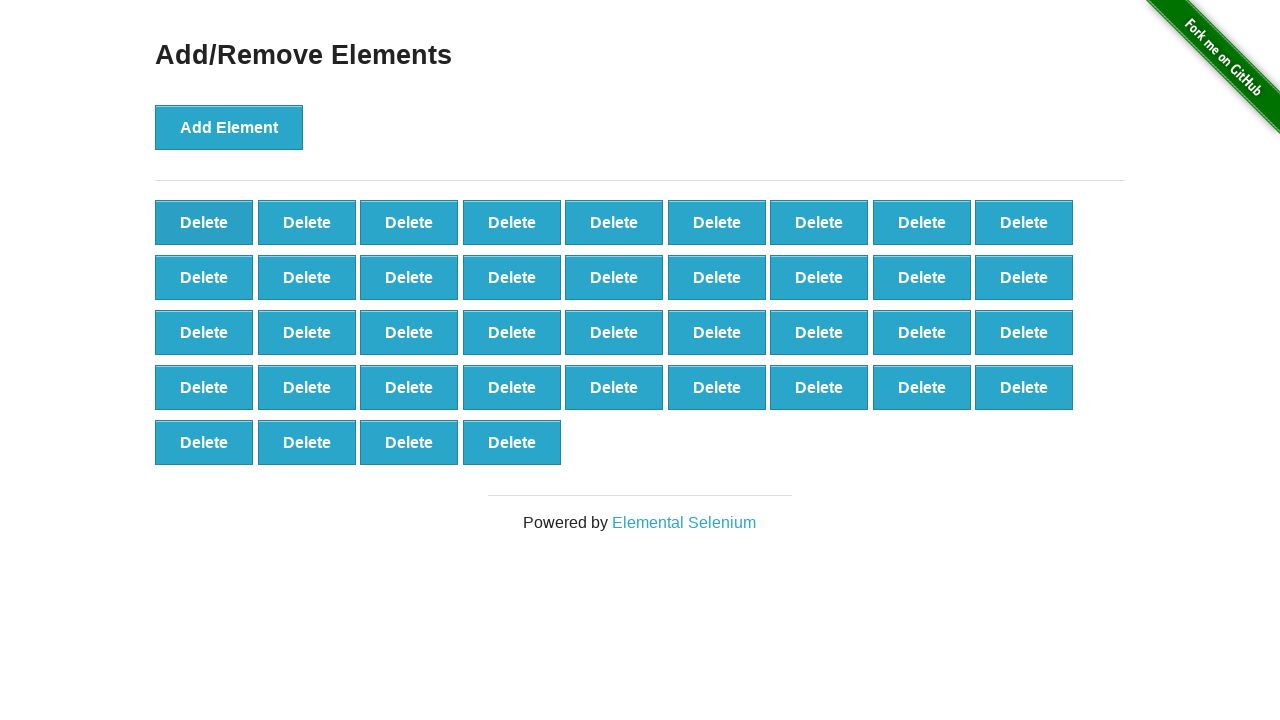

Counted 40 remaining delete buttons after deletion
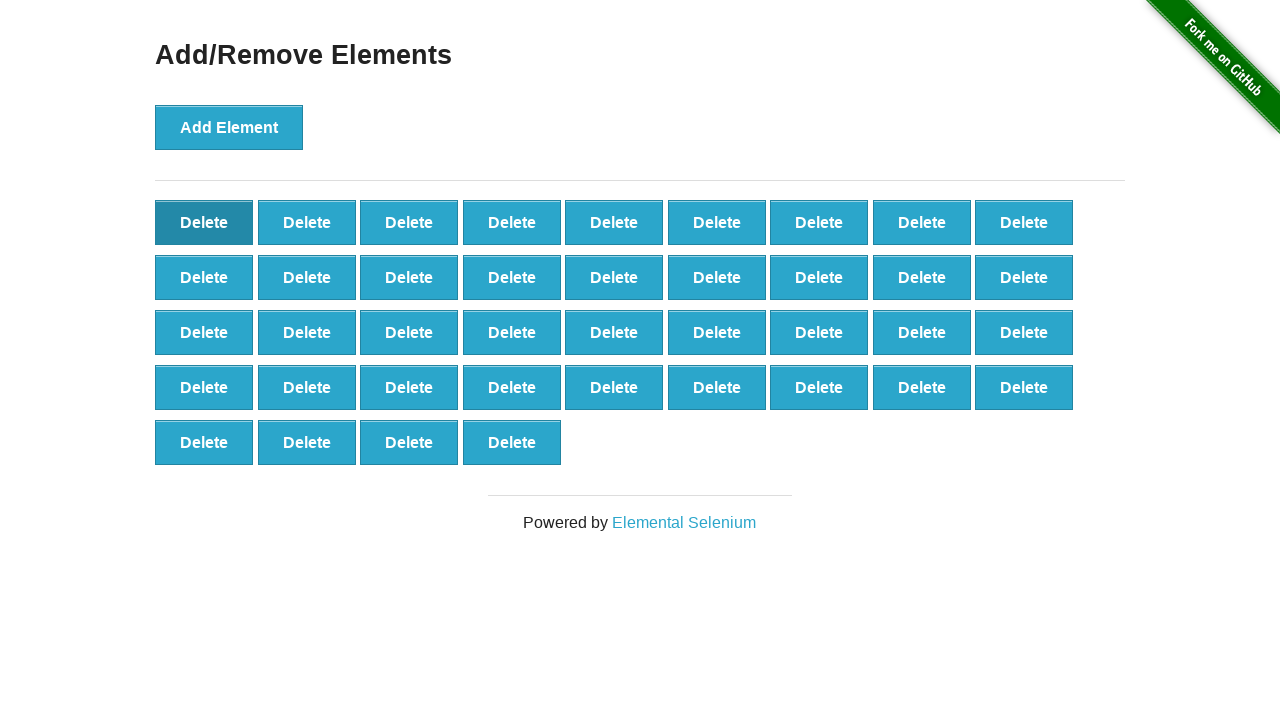

Assertion passed: 40 buttons remaining equals expected count of 40
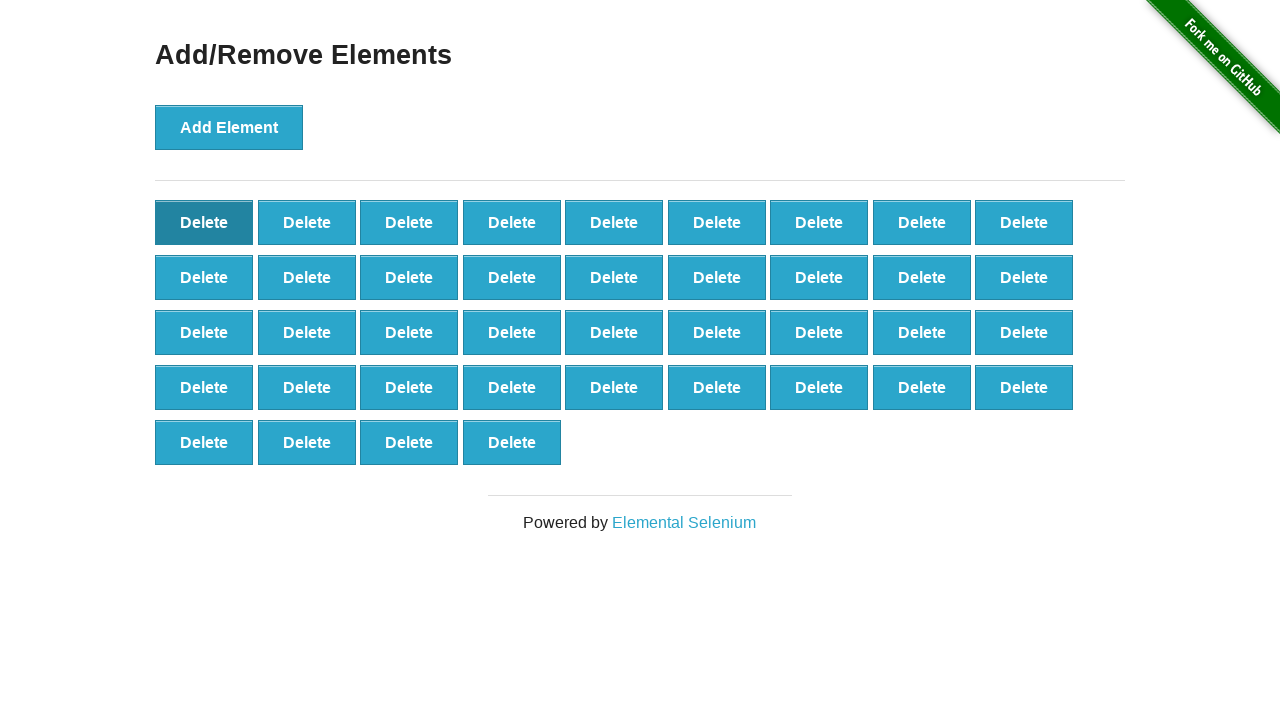

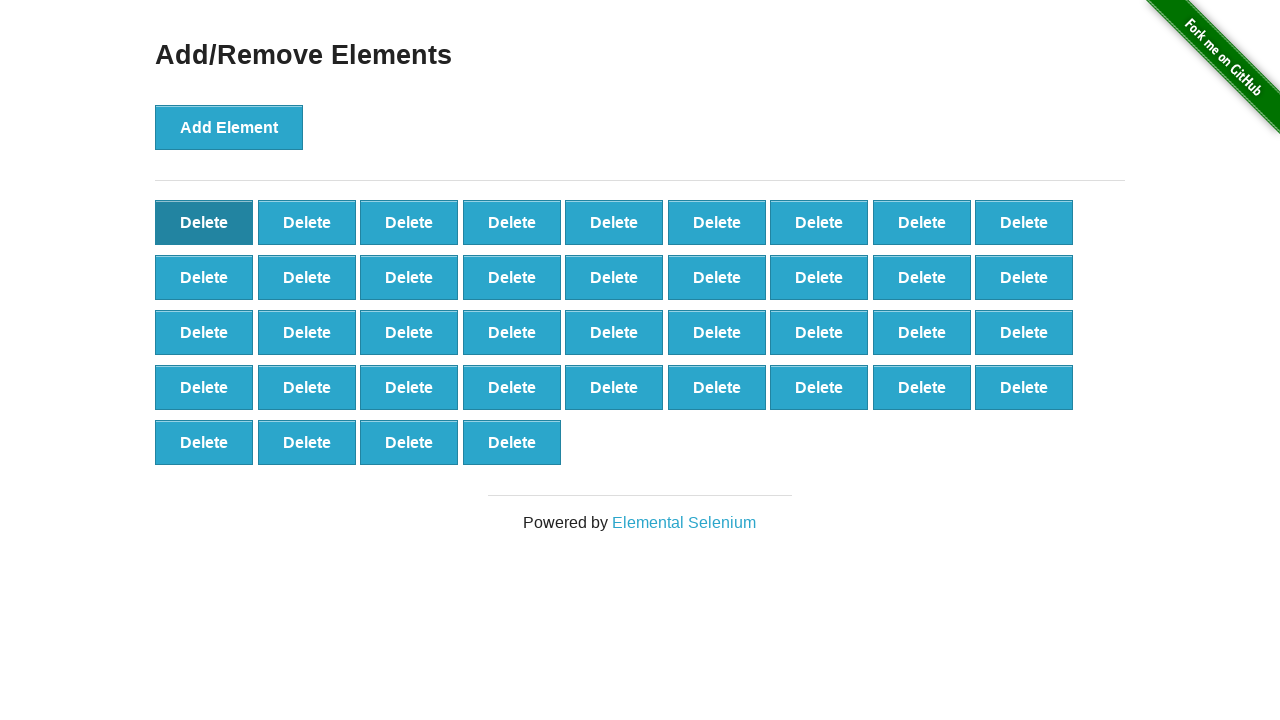